Navigates to KREAM exhibition category pages and scrolls down to load dynamic product content, verifying that product items are displayed on the page.

Starting URL: https://kream.co.kr/exhibitions/2489

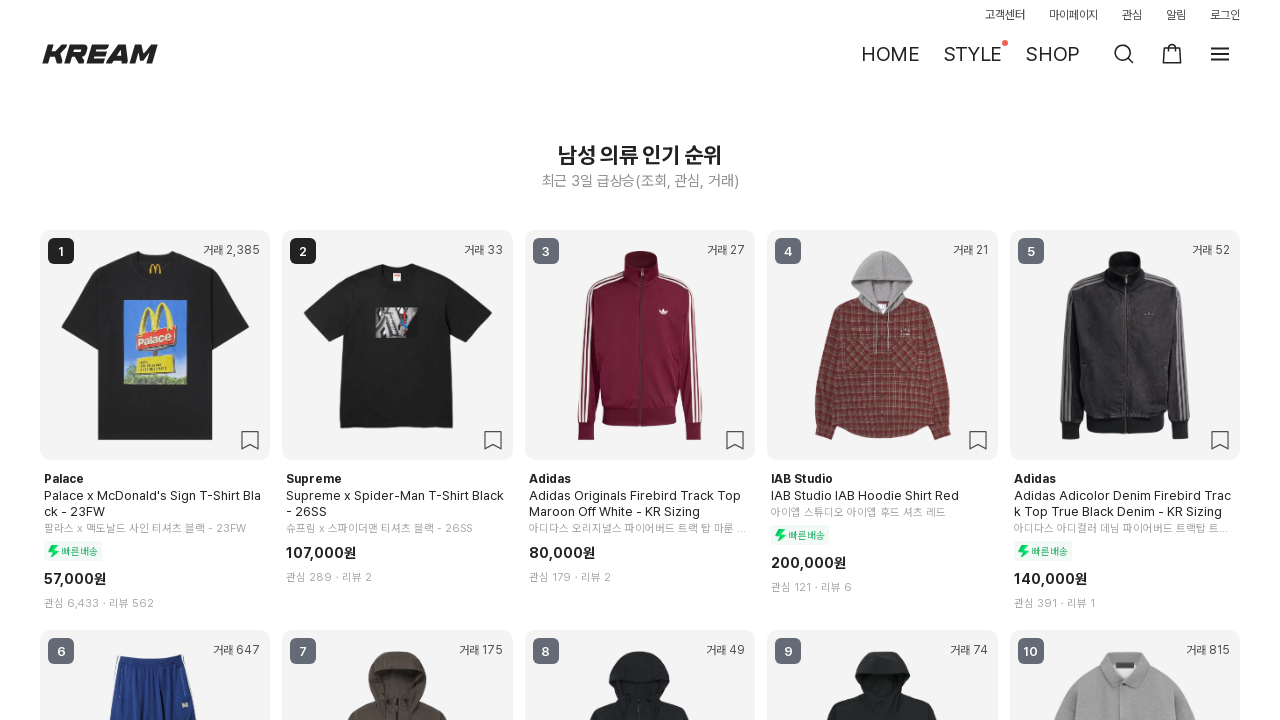

Pressed PageDown (1/15) to scroll and load dynamic content
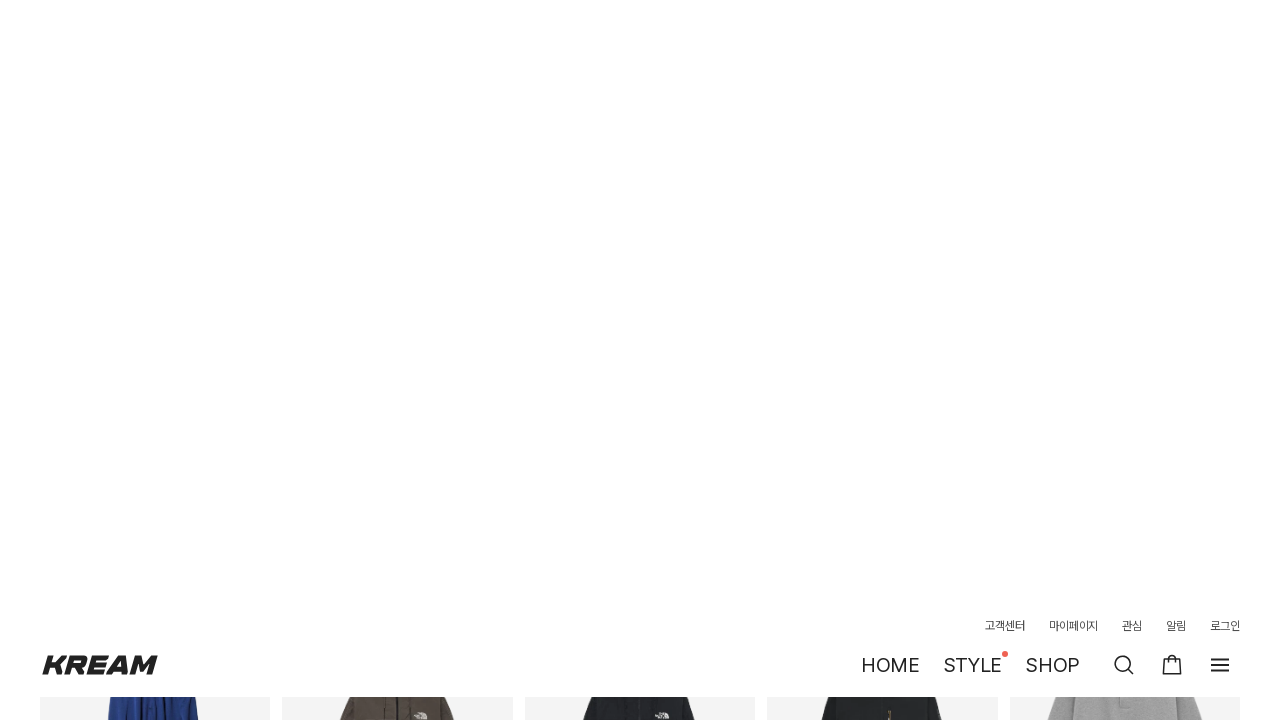

Waited 300ms for content to load after scroll (1/15)
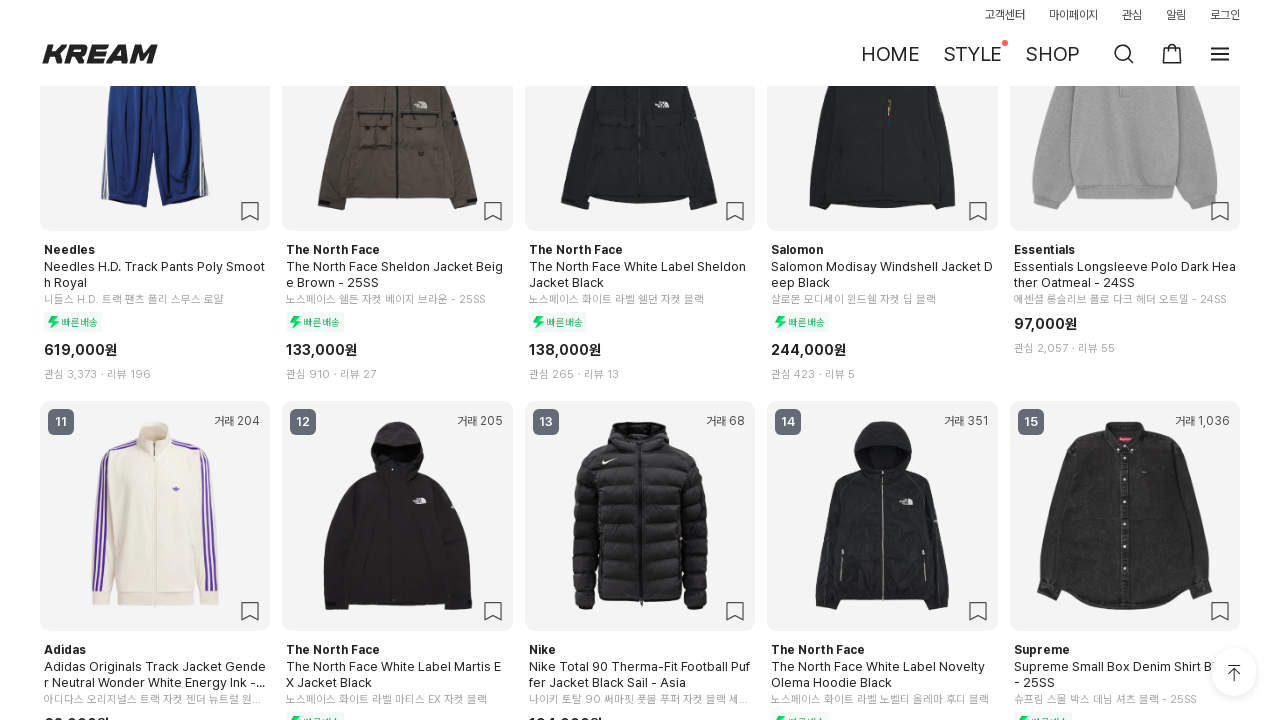

Pressed PageDown (2/15) to scroll and load dynamic content
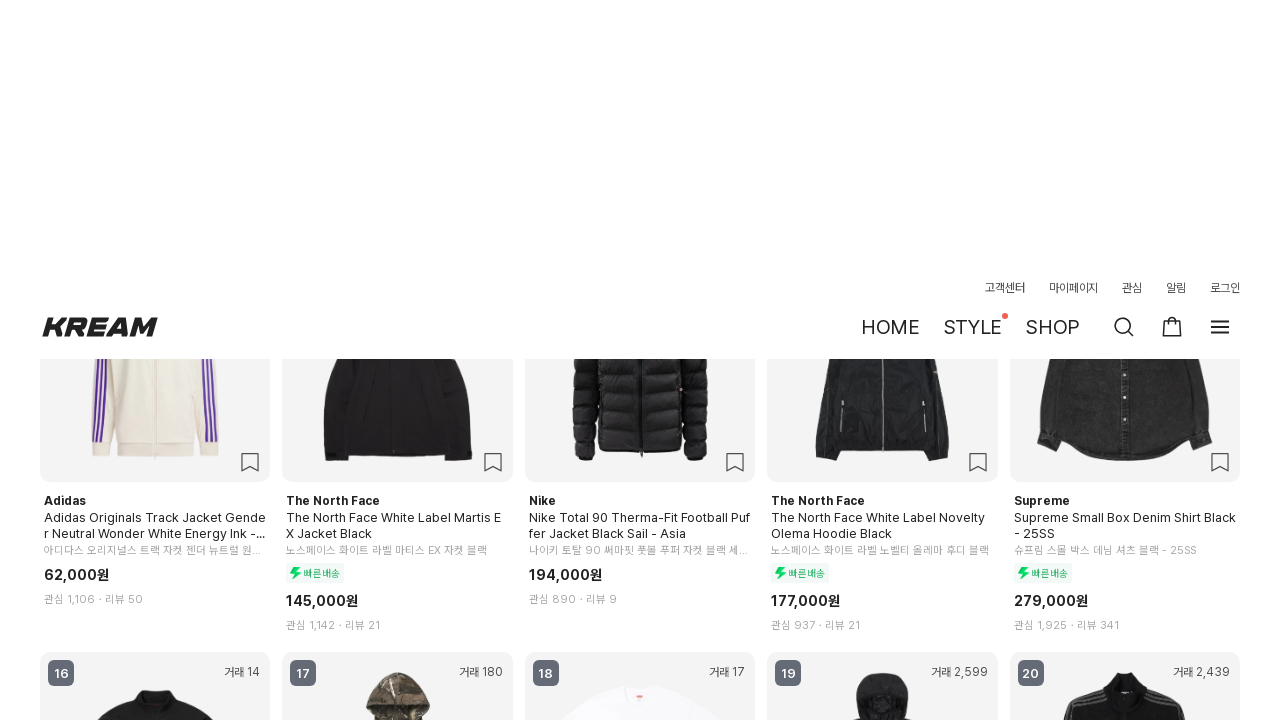

Waited 300ms for content to load after scroll (2/15)
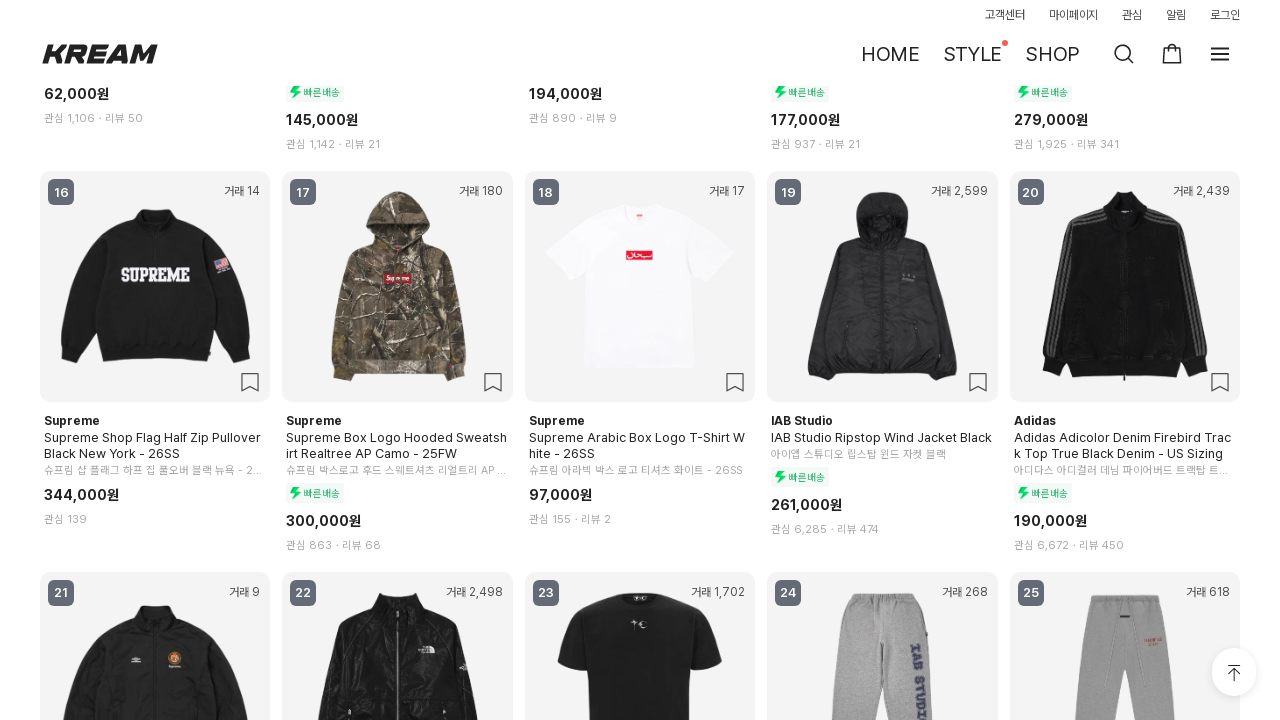

Pressed PageDown (3/15) to scroll and load dynamic content
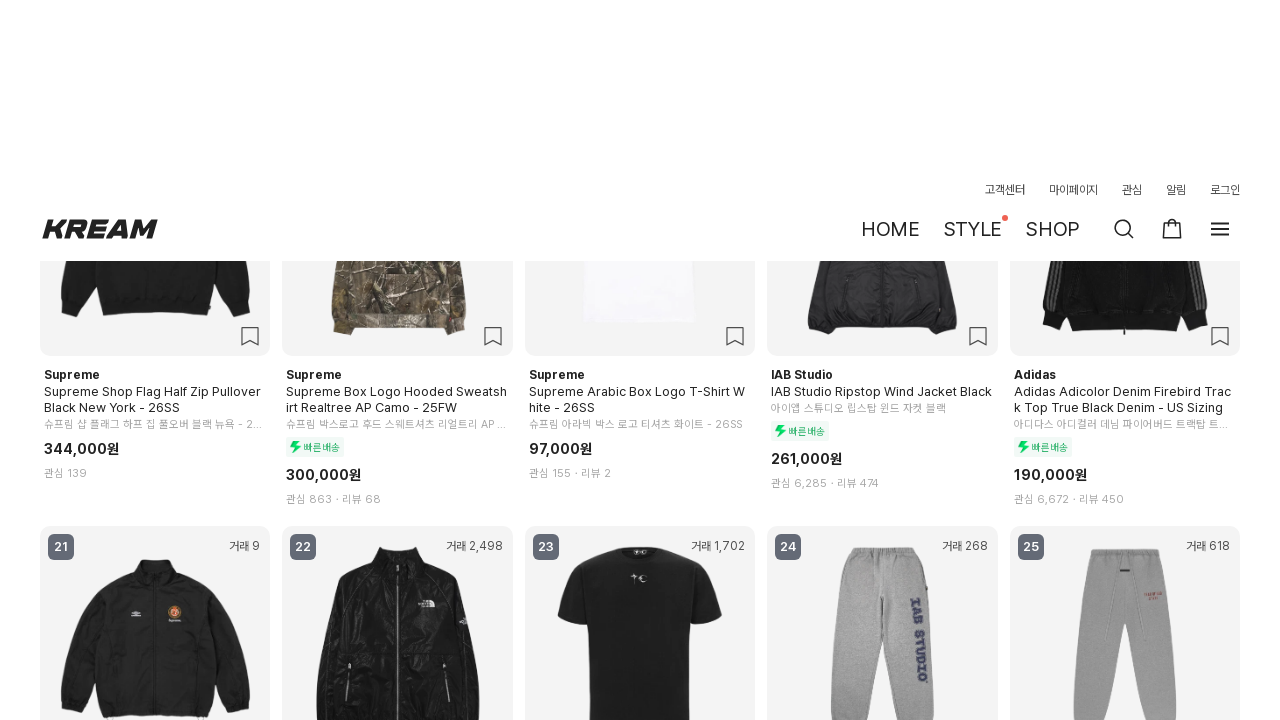

Waited 300ms for content to load after scroll (3/15)
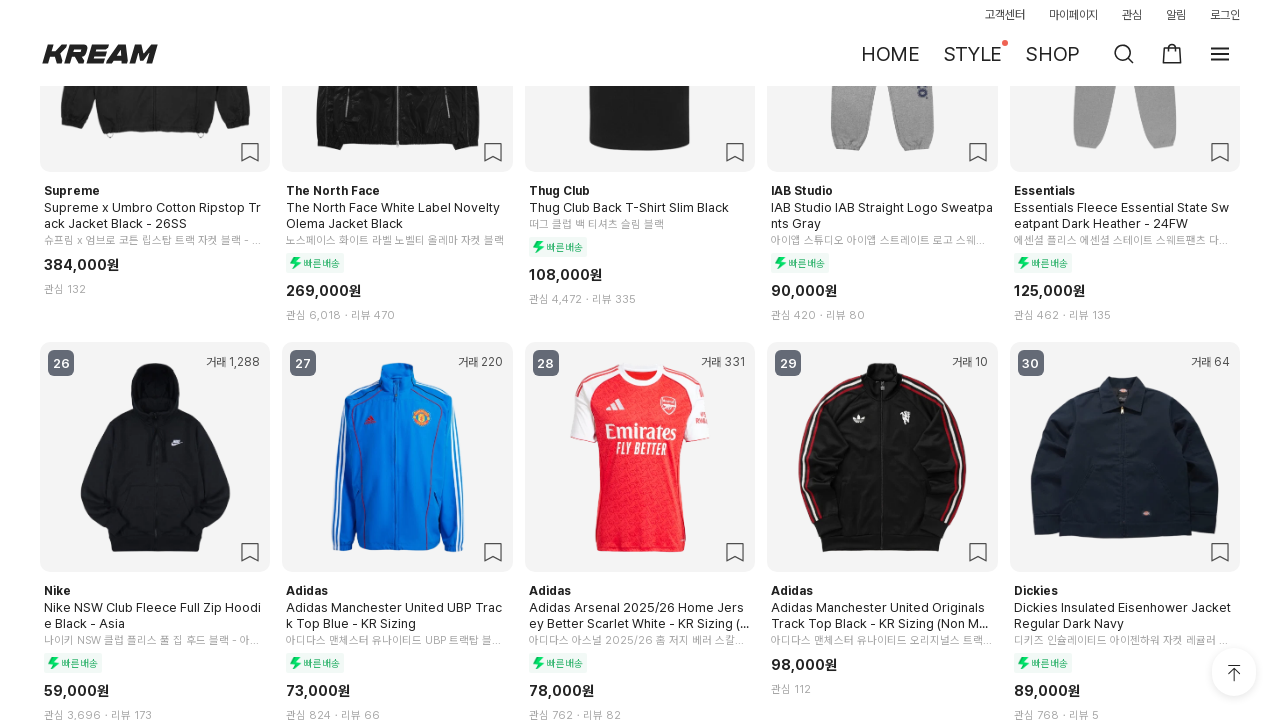

Pressed PageDown (4/15) to scroll and load dynamic content
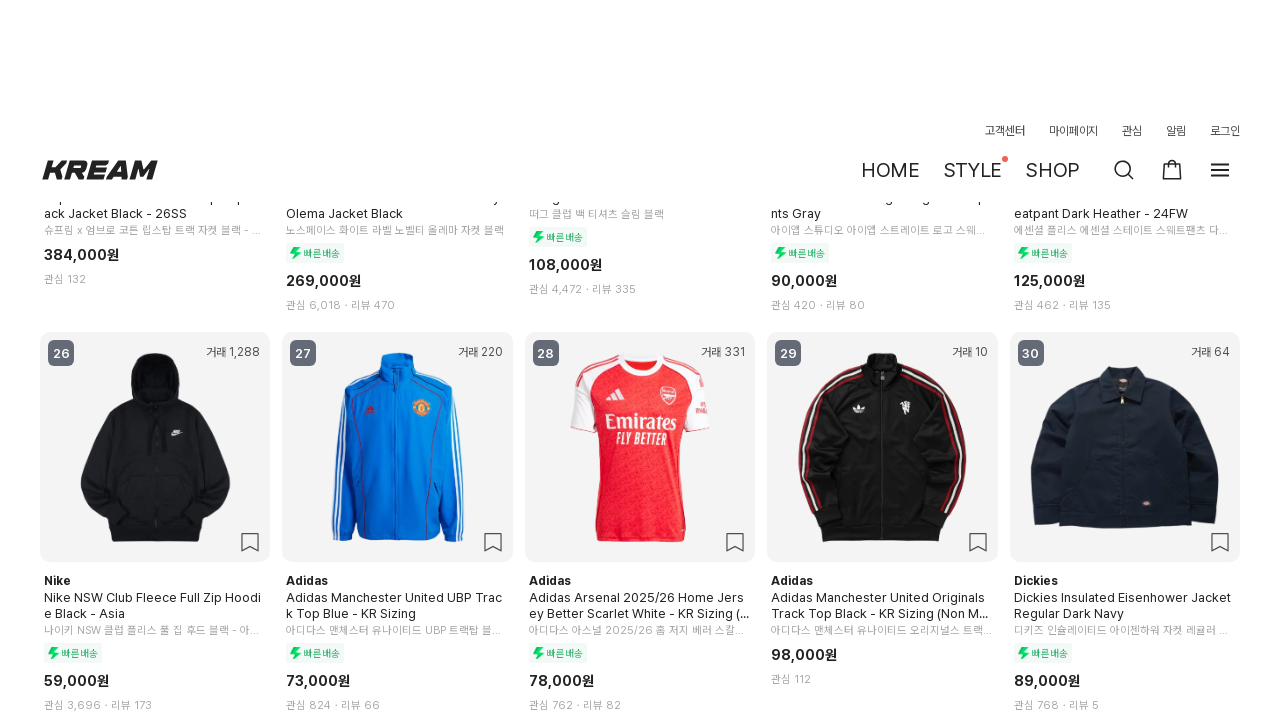

Waited 300ms for content to load after scroll (4/15)
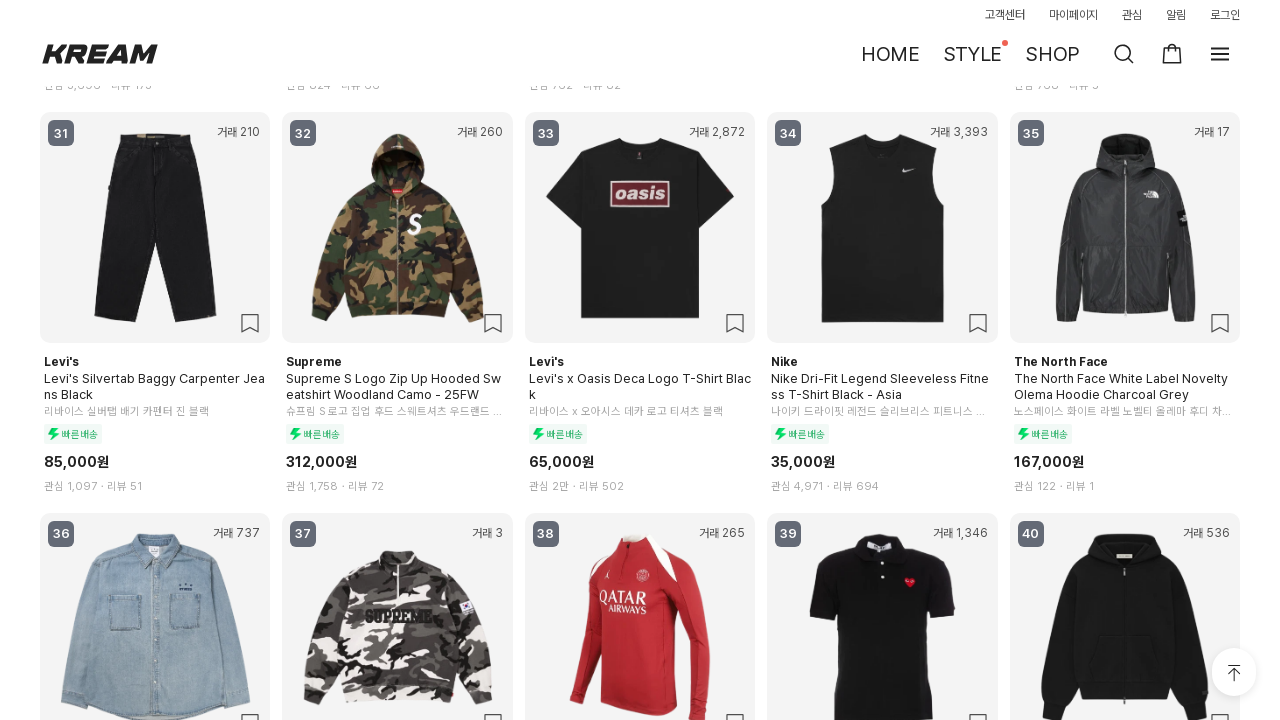

Pressed PageDown (5/15) to scroll and load dynamic content
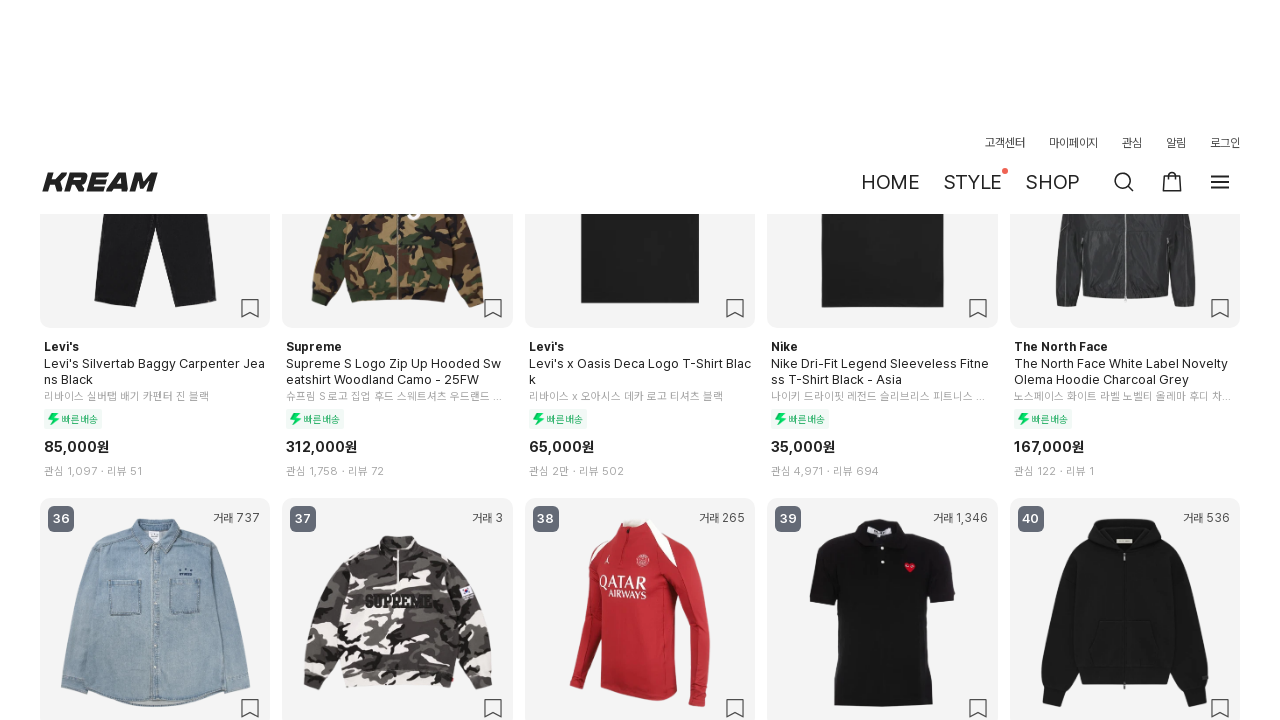

Waited 300ms for content to load after scroll (5/15)
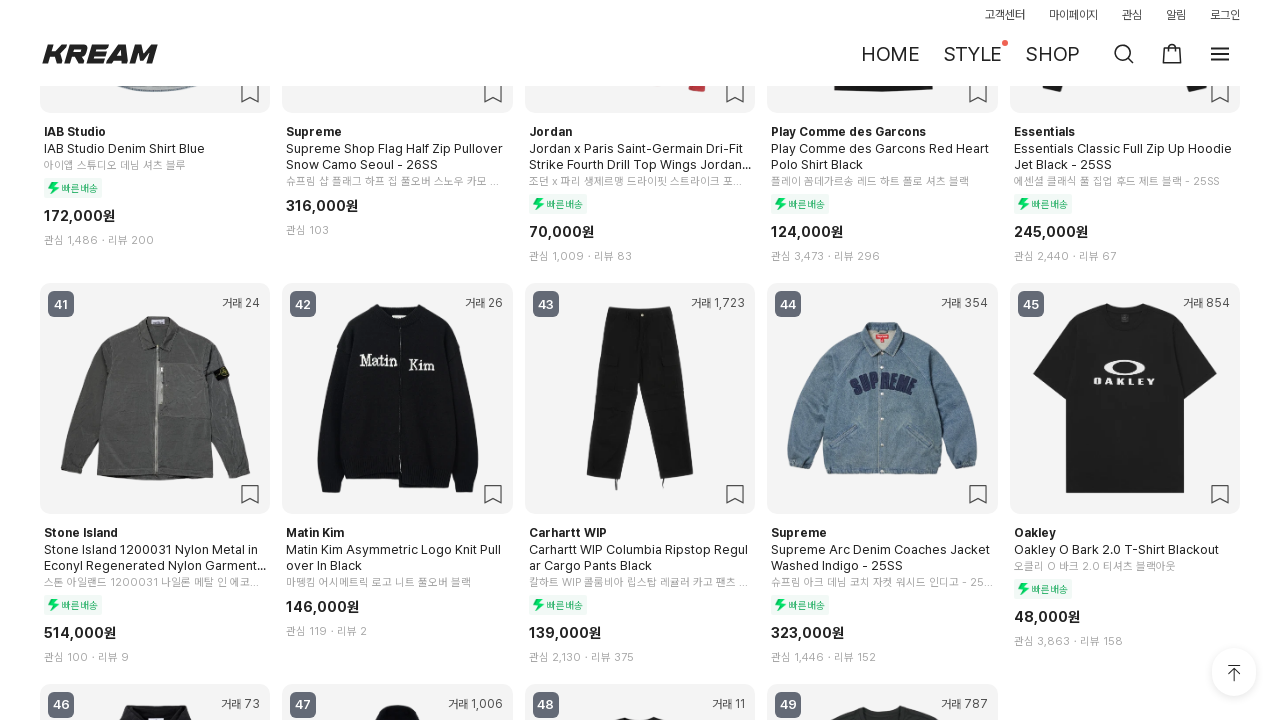

Pressed PageDown (6/15) to scroll and load dynamic content
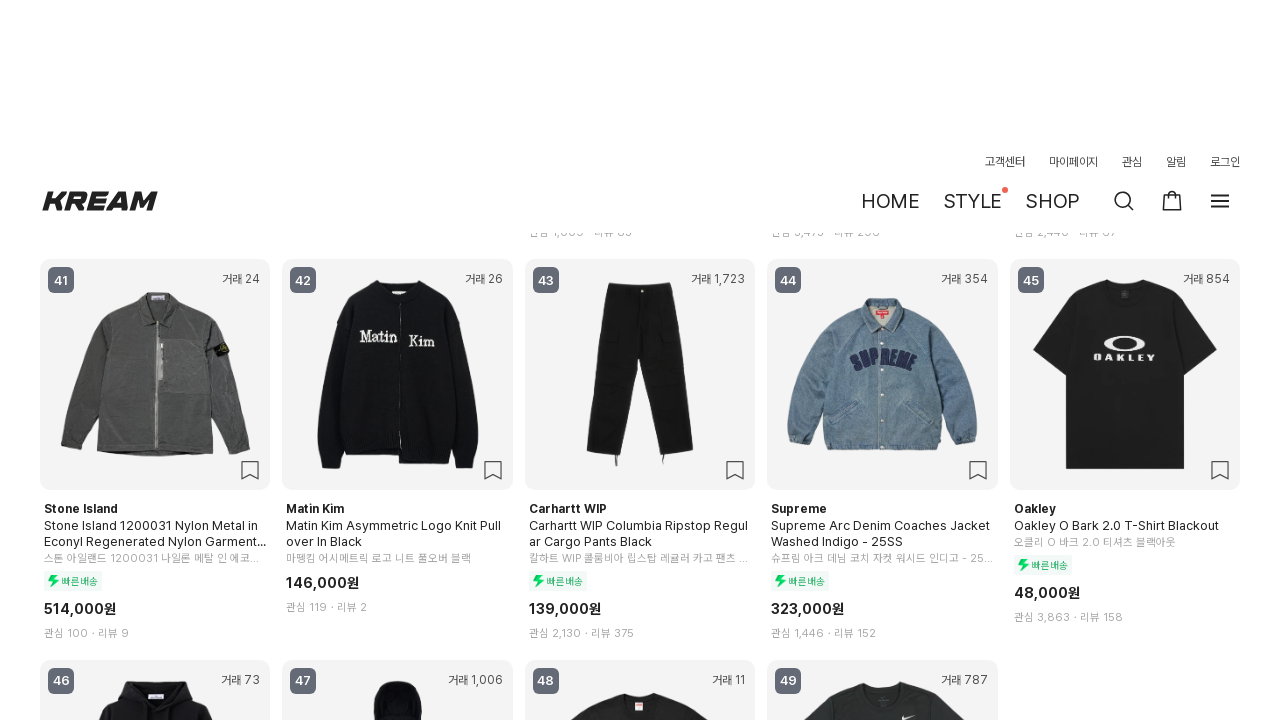

Waited 300ms for content to load after scroll (6/15)
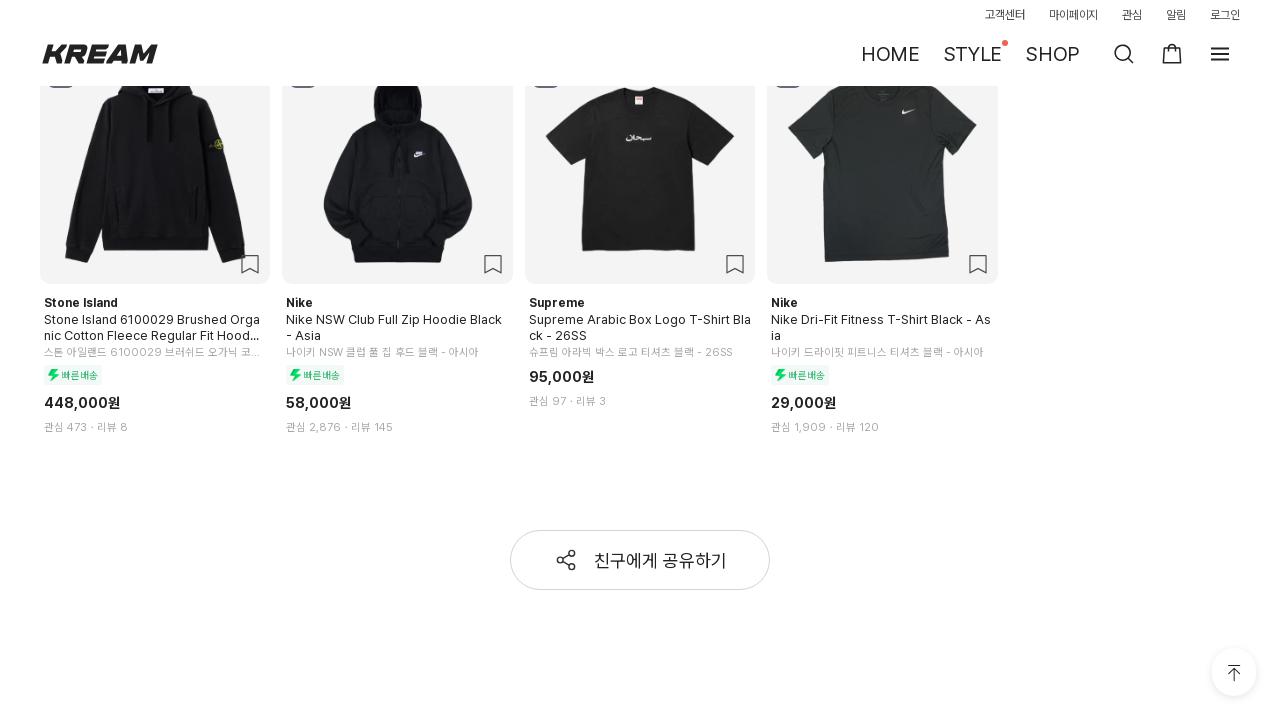

Pressed PageDown (7/15) to scroll and load dynamic content
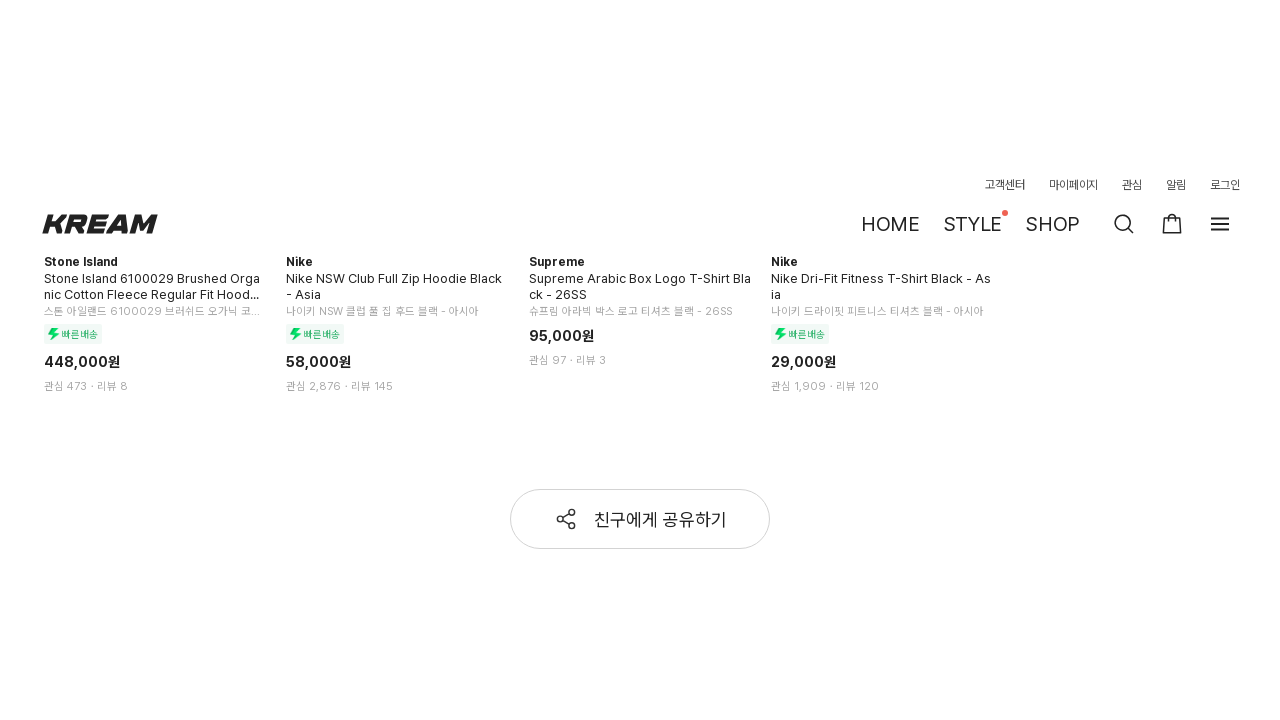

Waited 300ms for content to load after scroll (7/15)
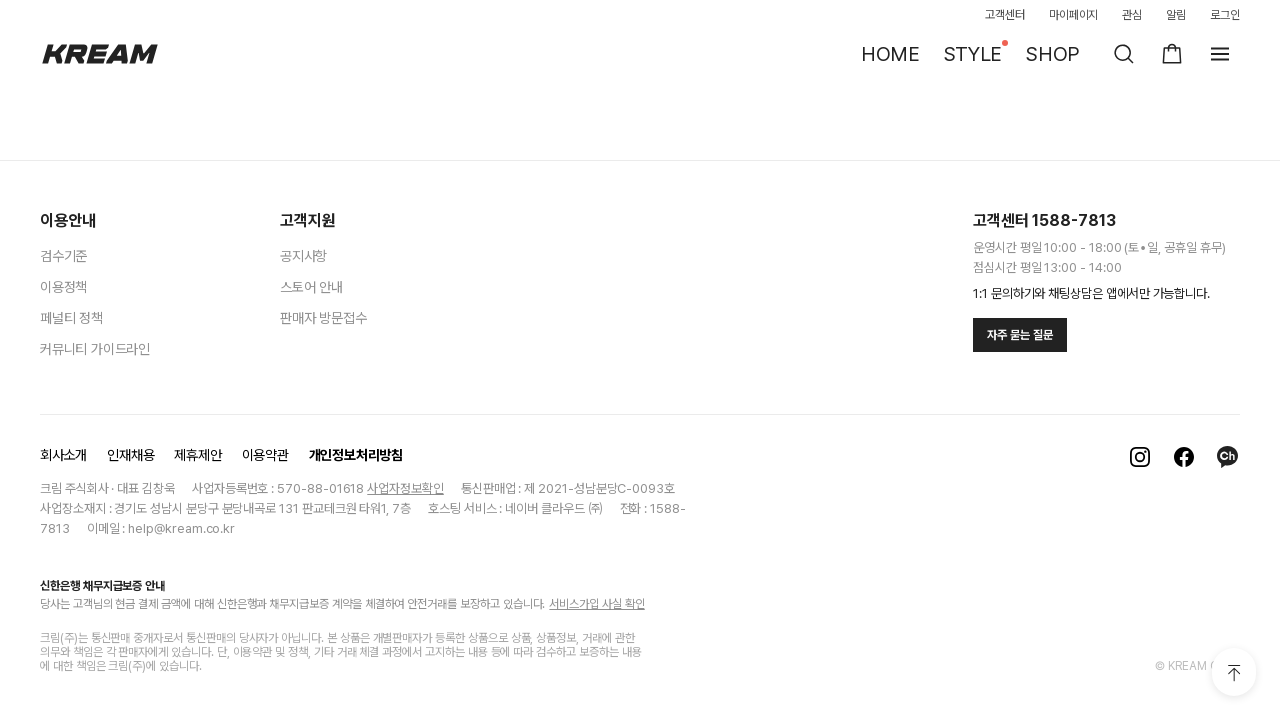

Pressed PageDown (8/15) to scroll and load dynamic content
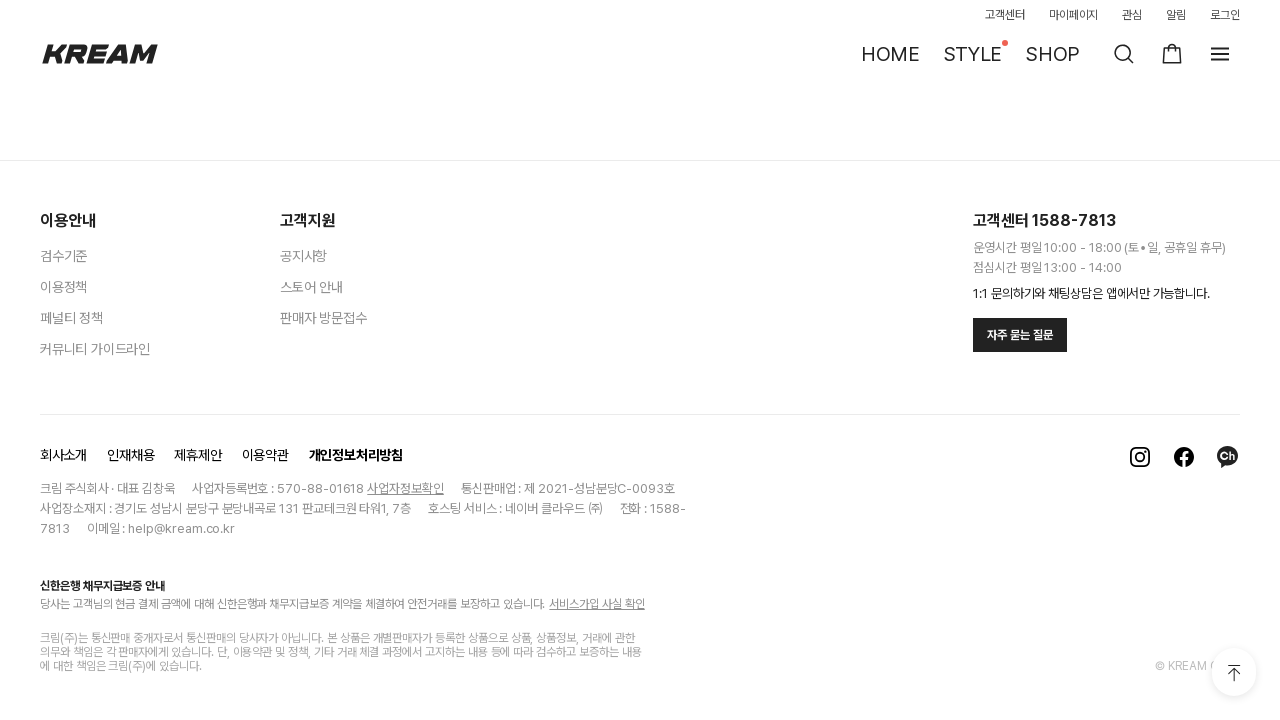

Waited 300ms for content to load after scroll (8/15)
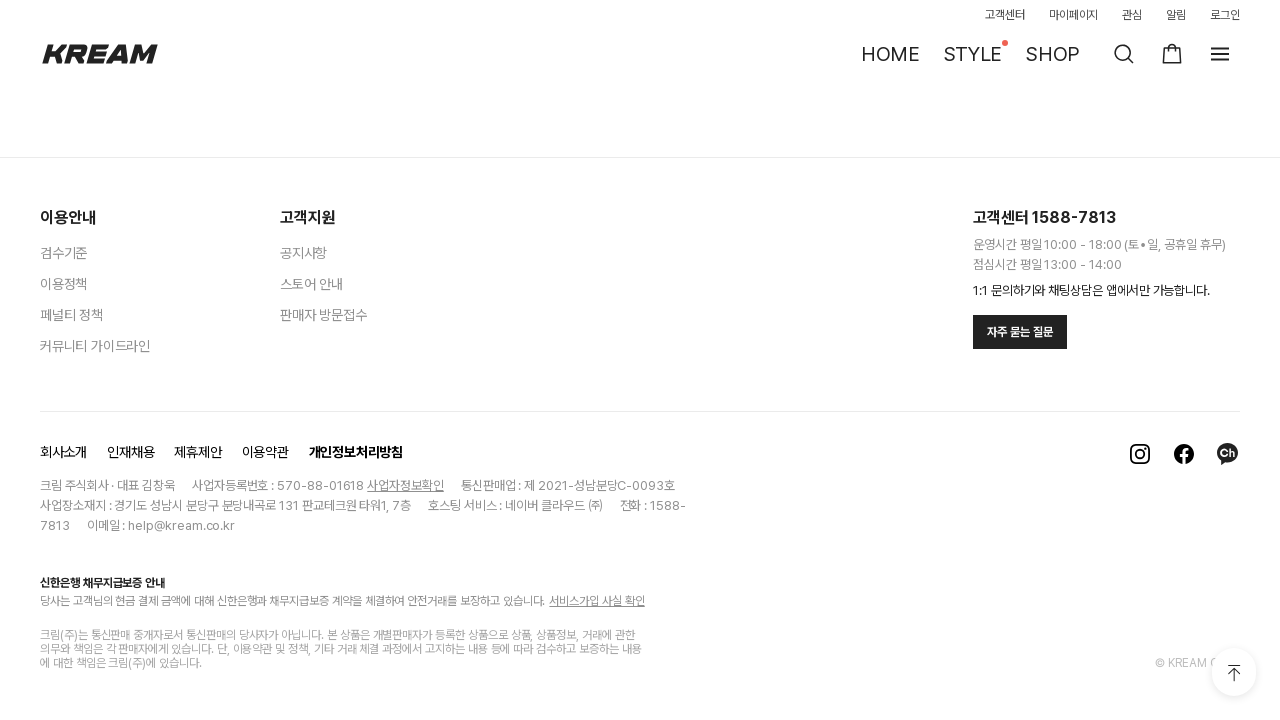

Pressed PageDown (9/15) to scroll and load dynamic content
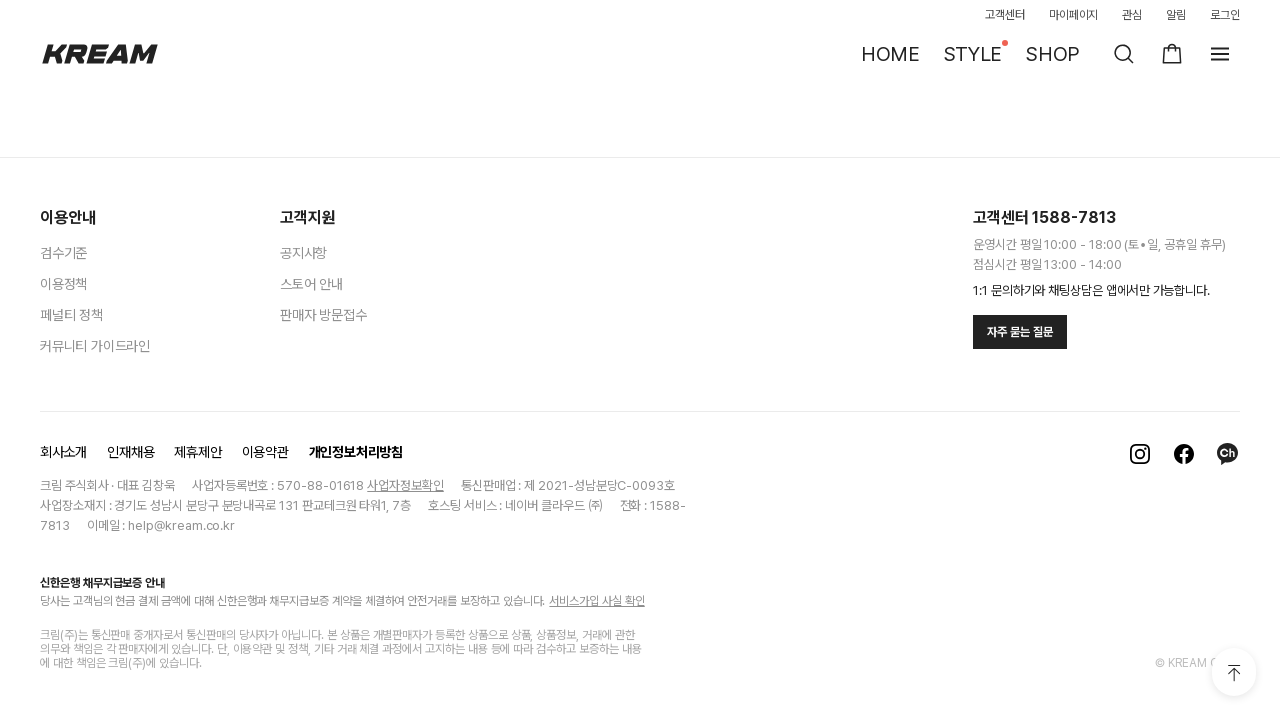

Waited 300ms for content to load after scroll (9/15)
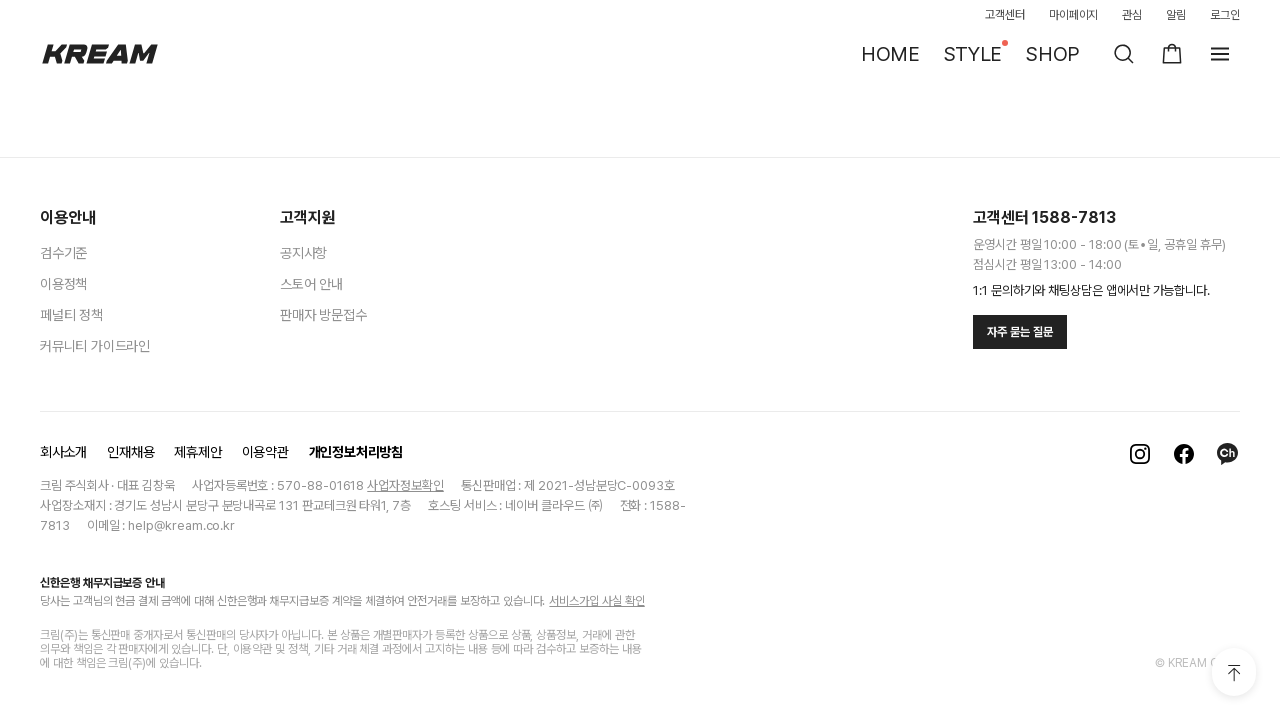

Pressed PageDown (10/15) to scroll and load dynamic content
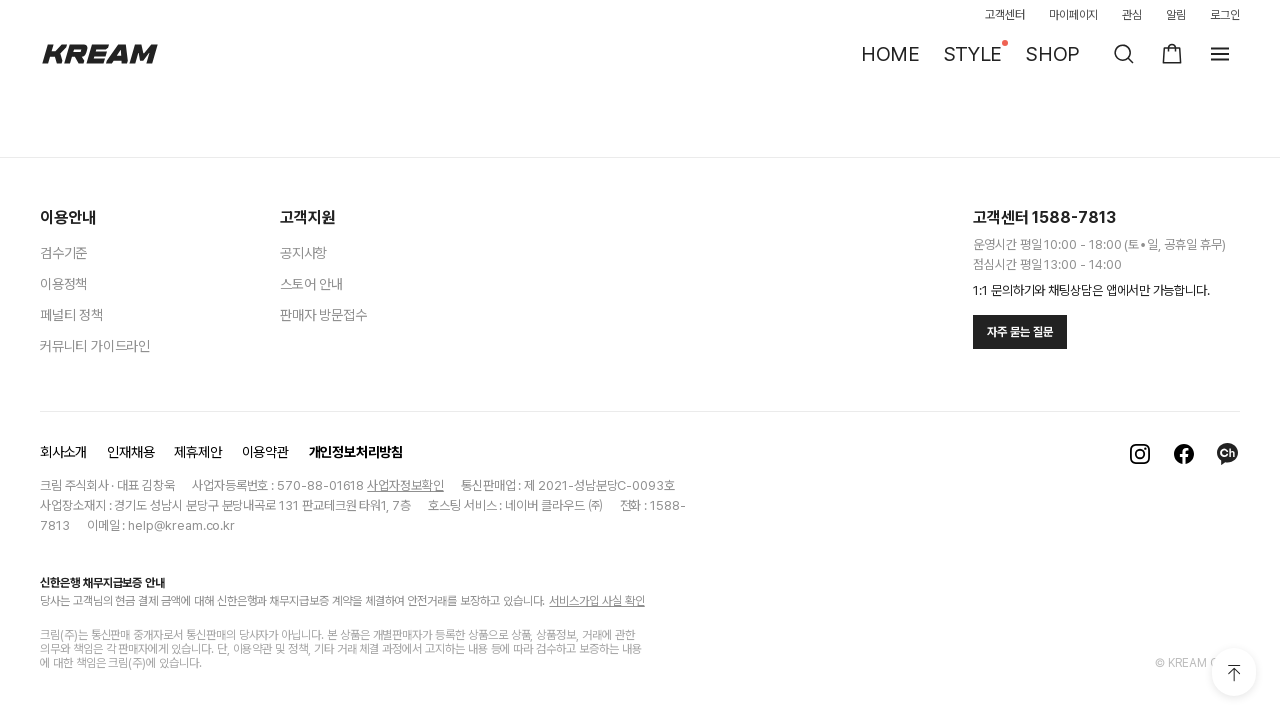

Waited 300ms for content to load after scroll (10/15)
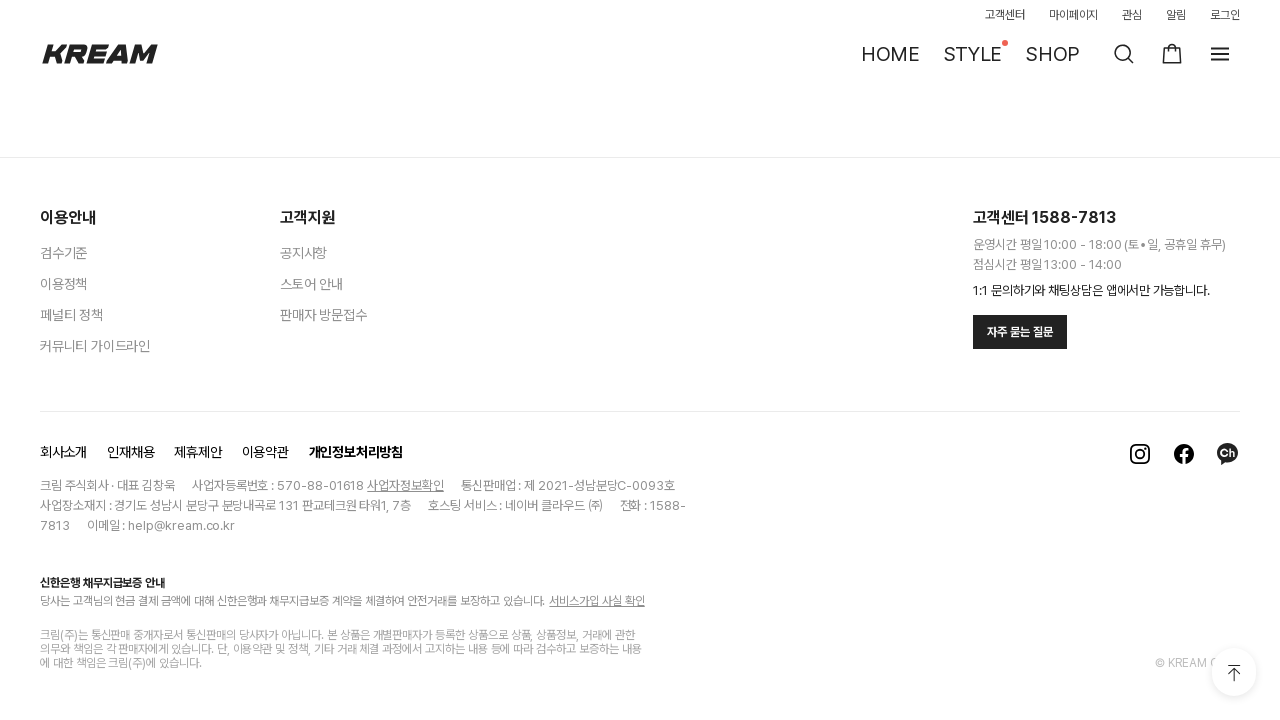

Pressed PageDown (11/15) to scroll and load dynamic content
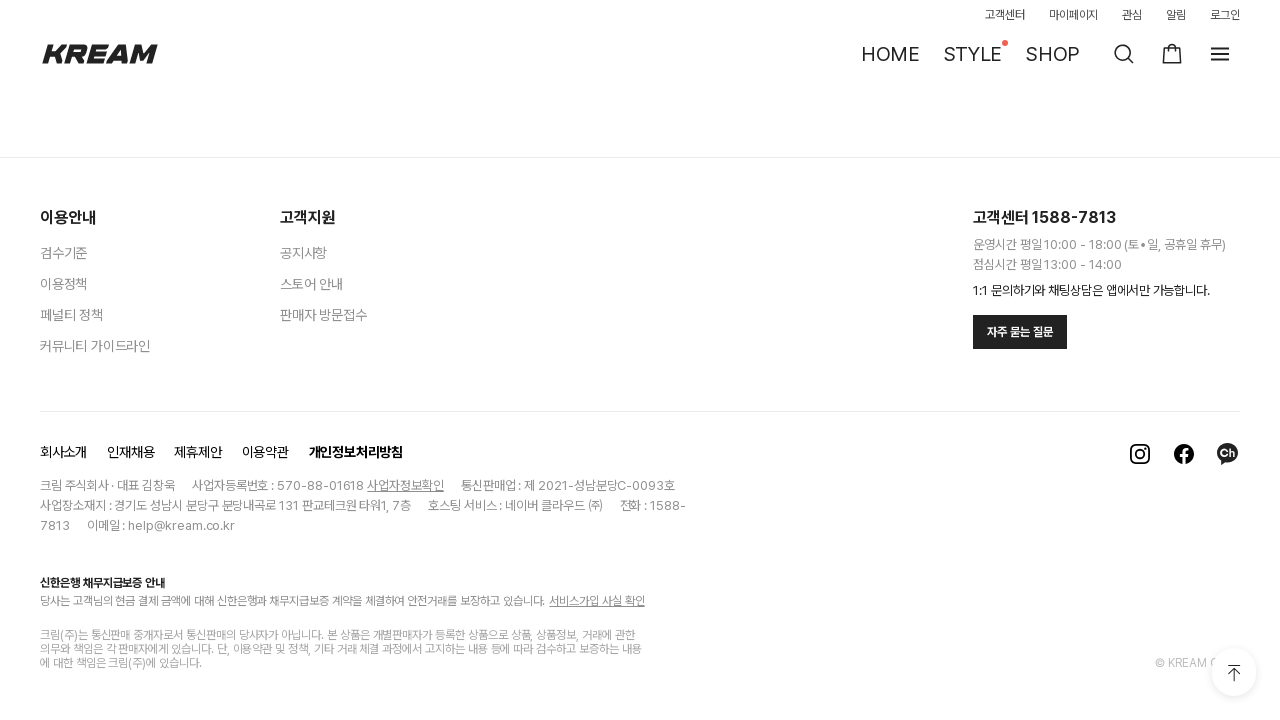

Waited 300ms for content to load after scroll (11/15)
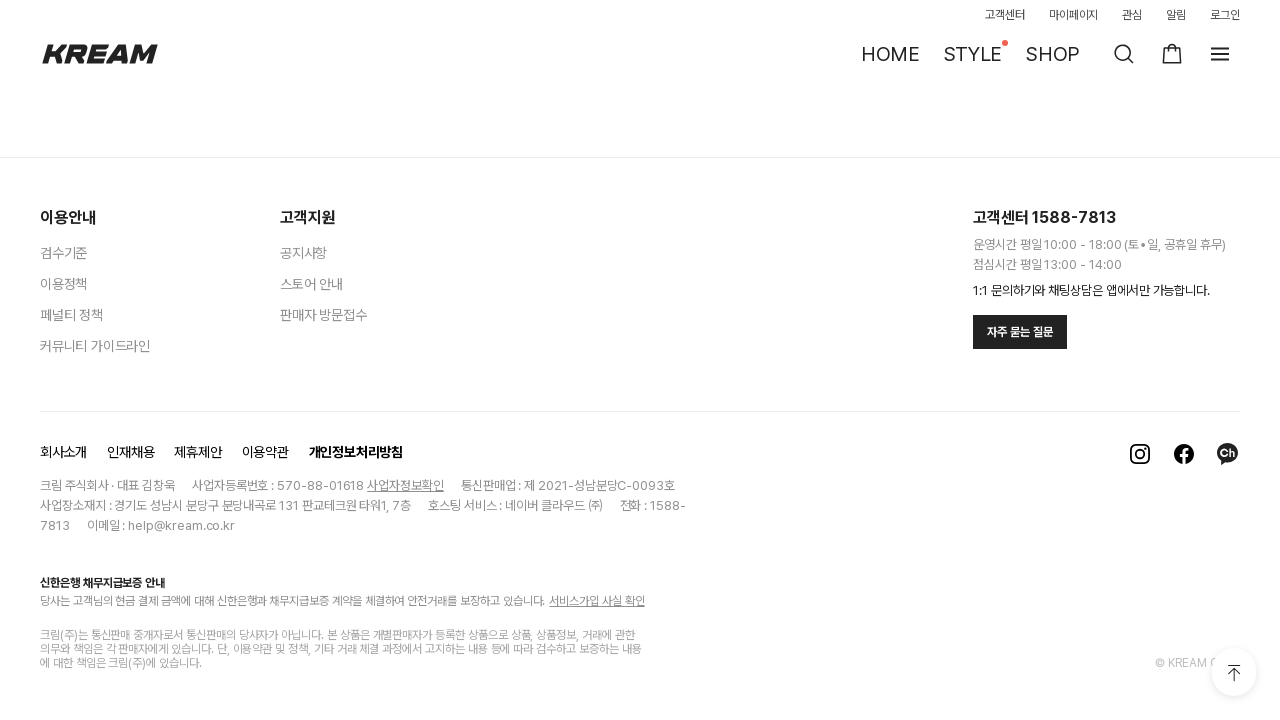

Pressed PageDown (12/15) to scroll and load dynamic content
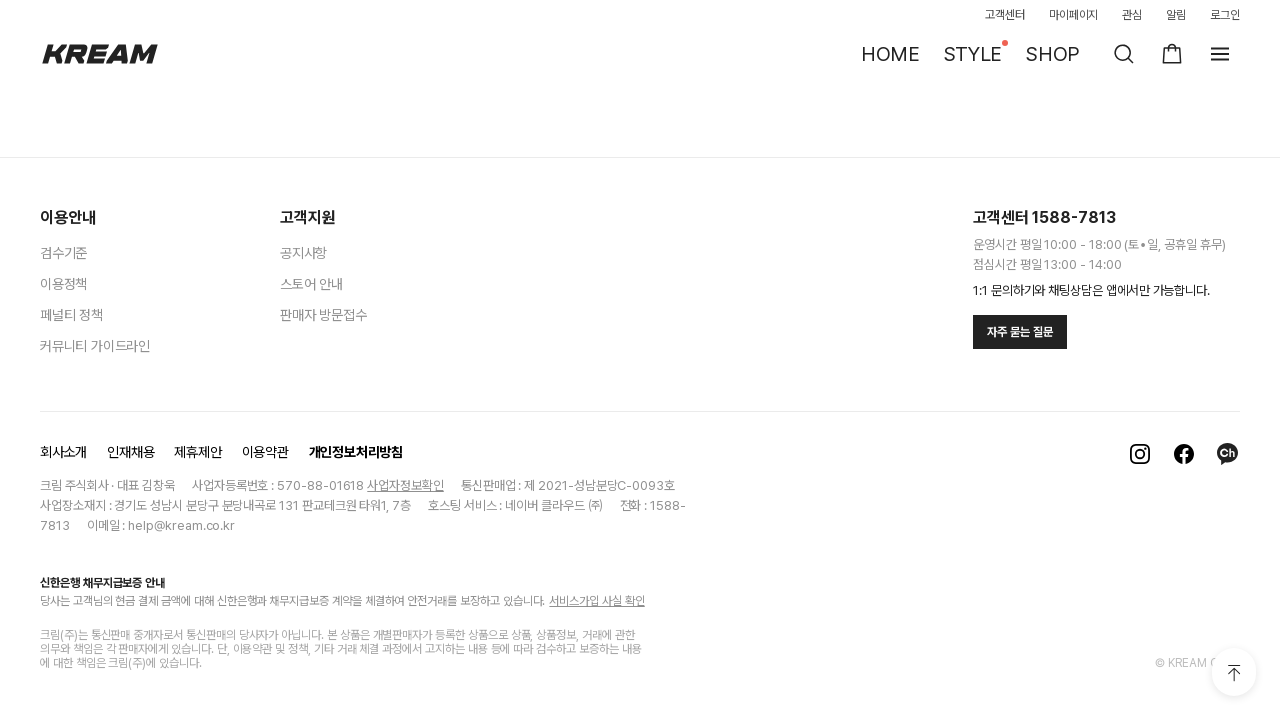

Waited 300ms for content to load after scroll (12/15)
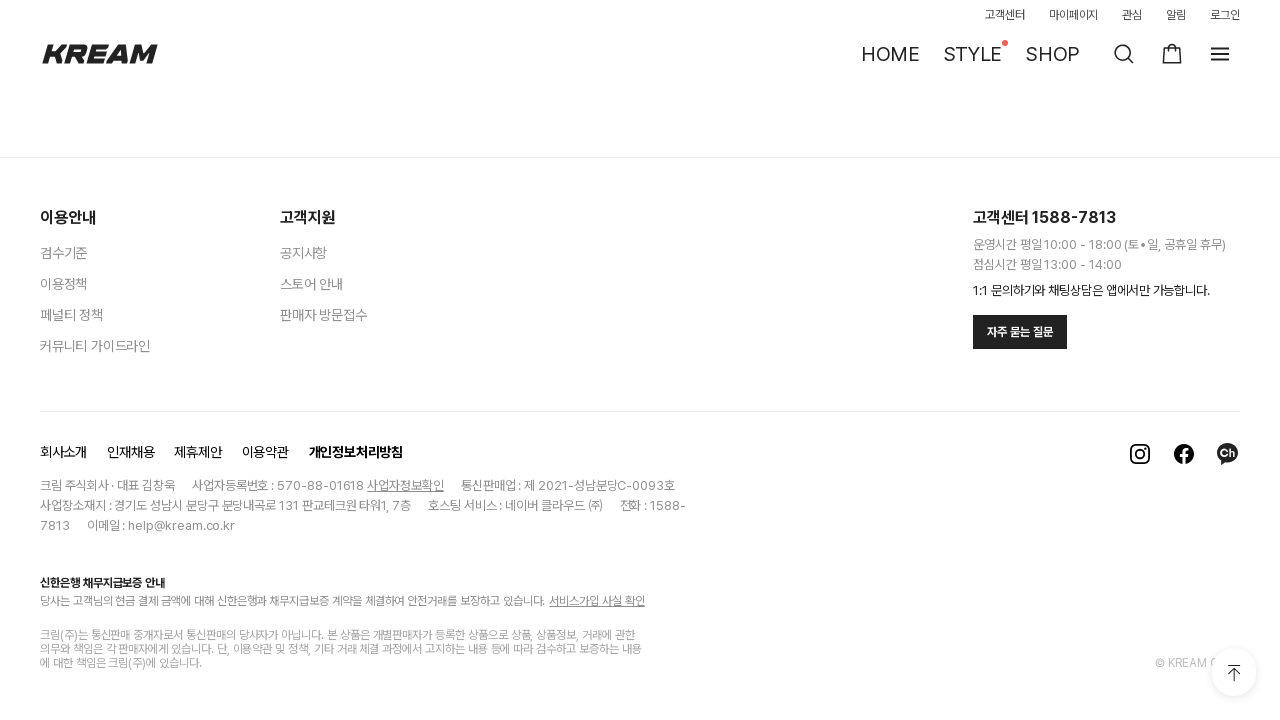

Pressed PageDown (13/15) to scroll and load dynamic content
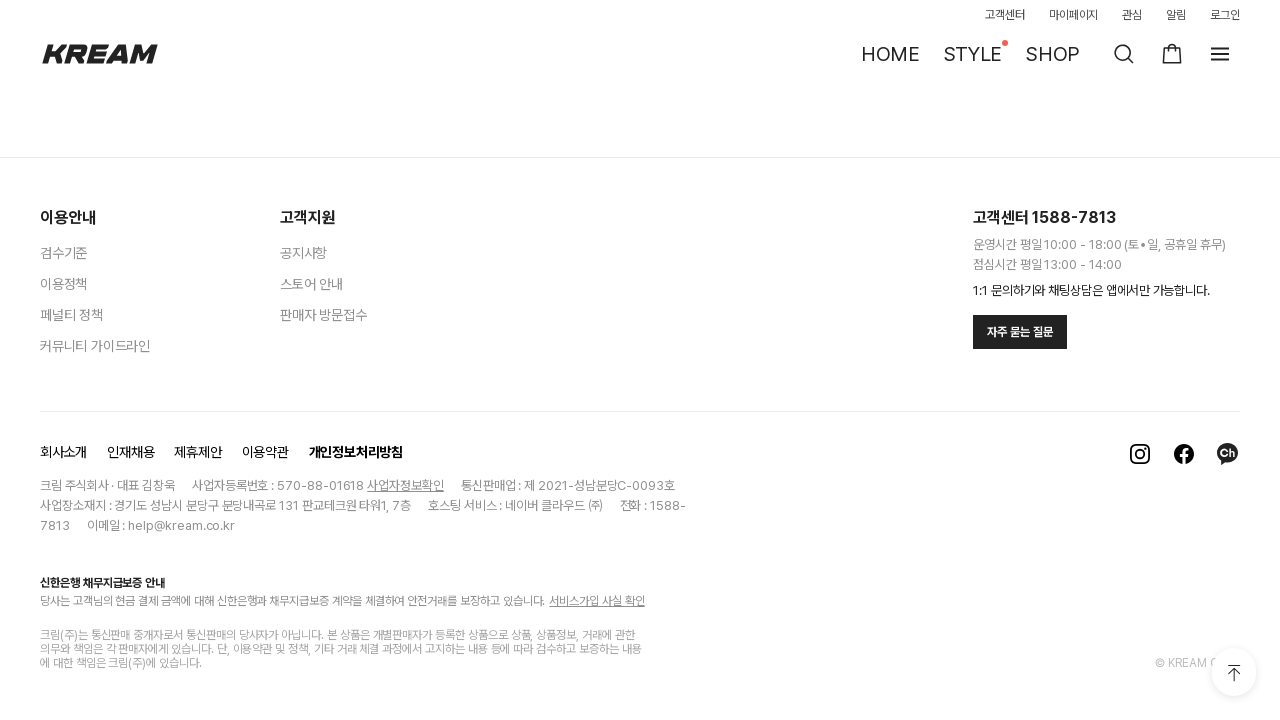

Waited 300ms for content to load after scroll (13/15)
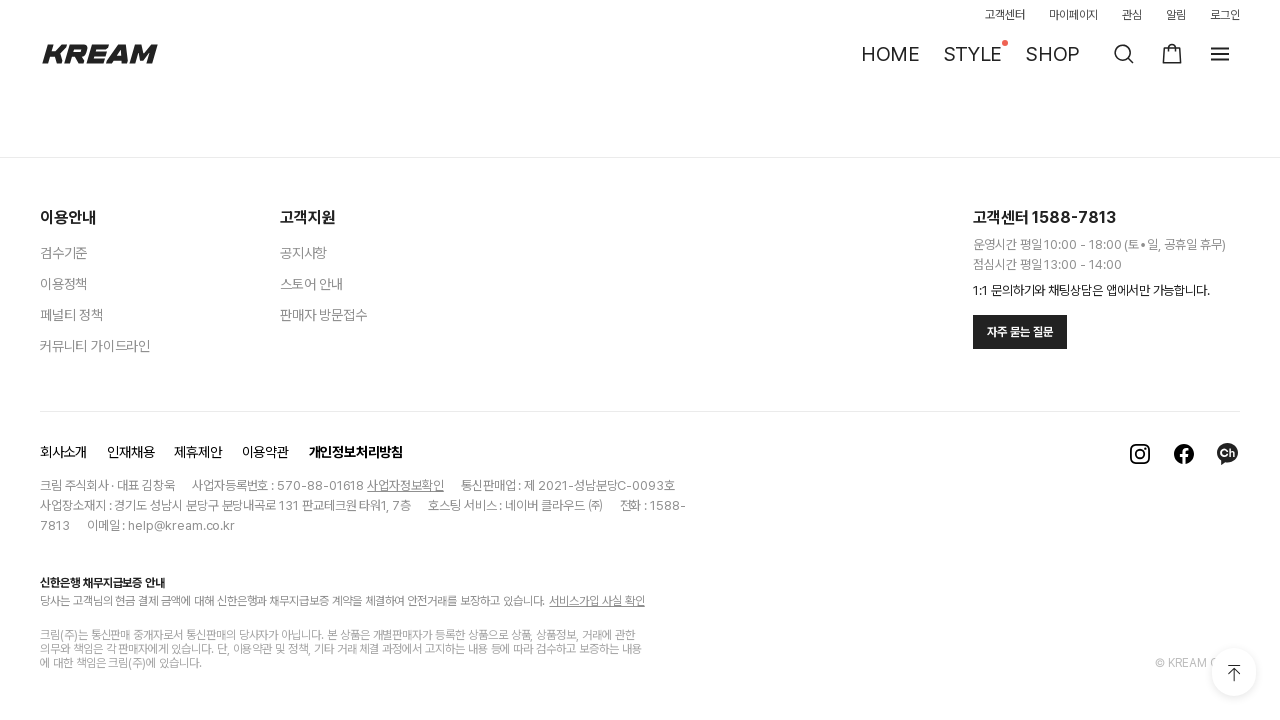

Pressed PageDown (14/15) to scroll and load dynamic content
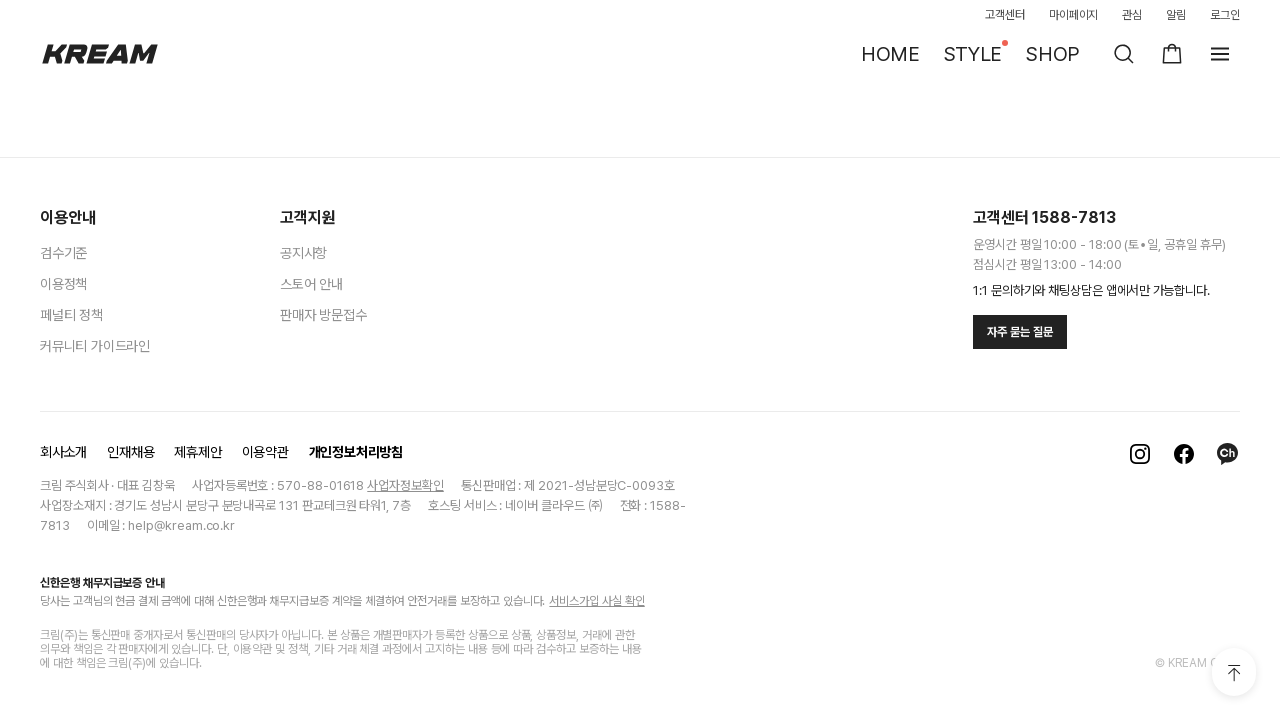

Waited 300ms for content to load after scroll (14/15)
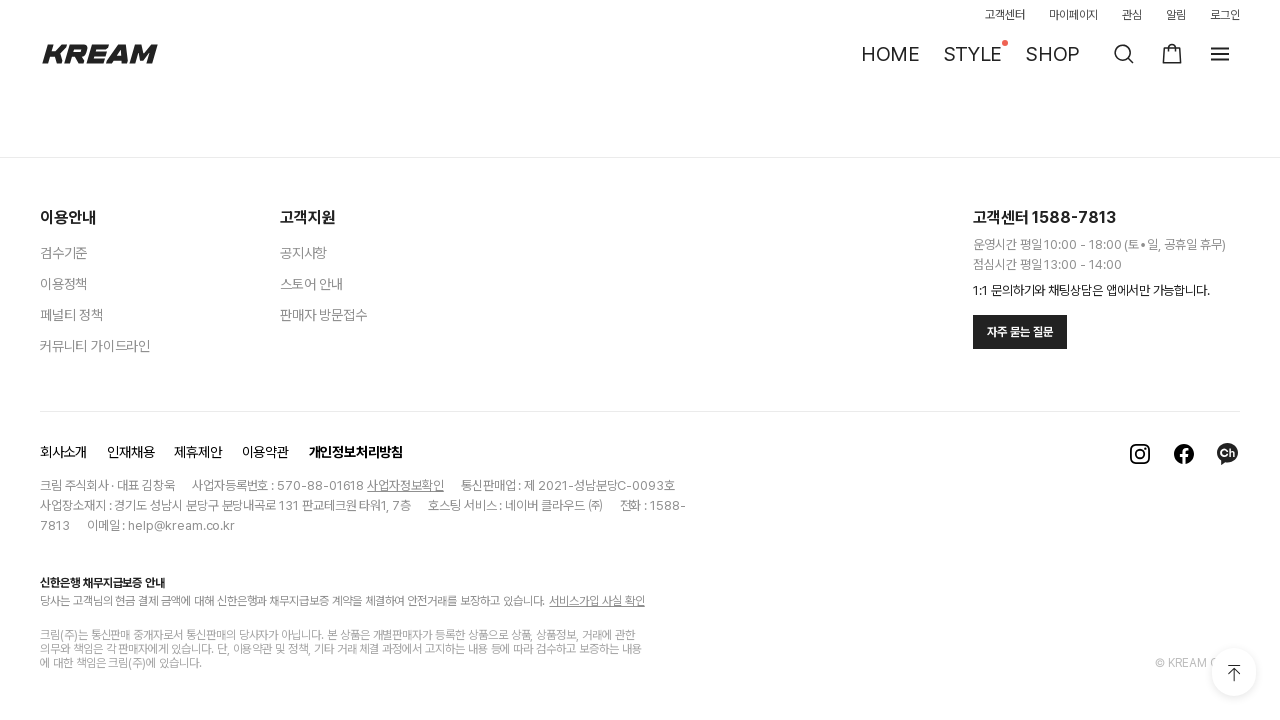

Pressed PageDown (15/15) to scroll and load dynamic content
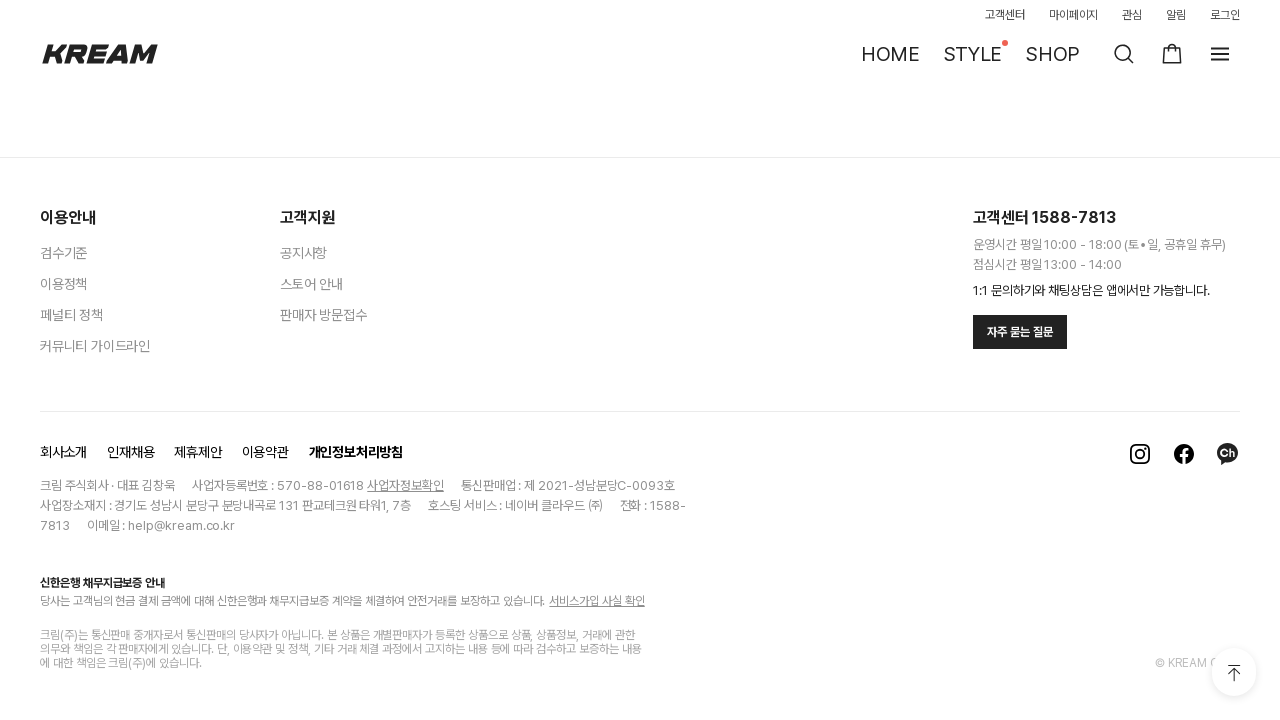

Waited 300ms for content to load after scroll (15/15)
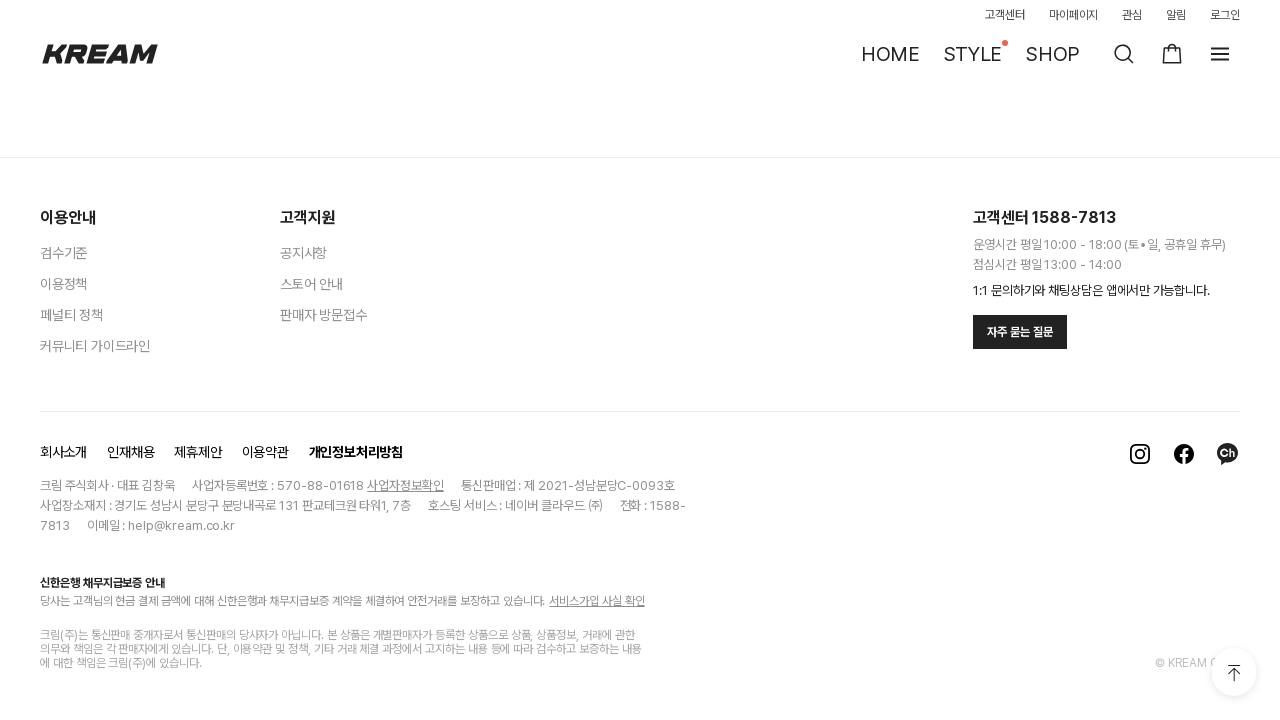

Verified product items (.item_inner) are displayed on initial category page
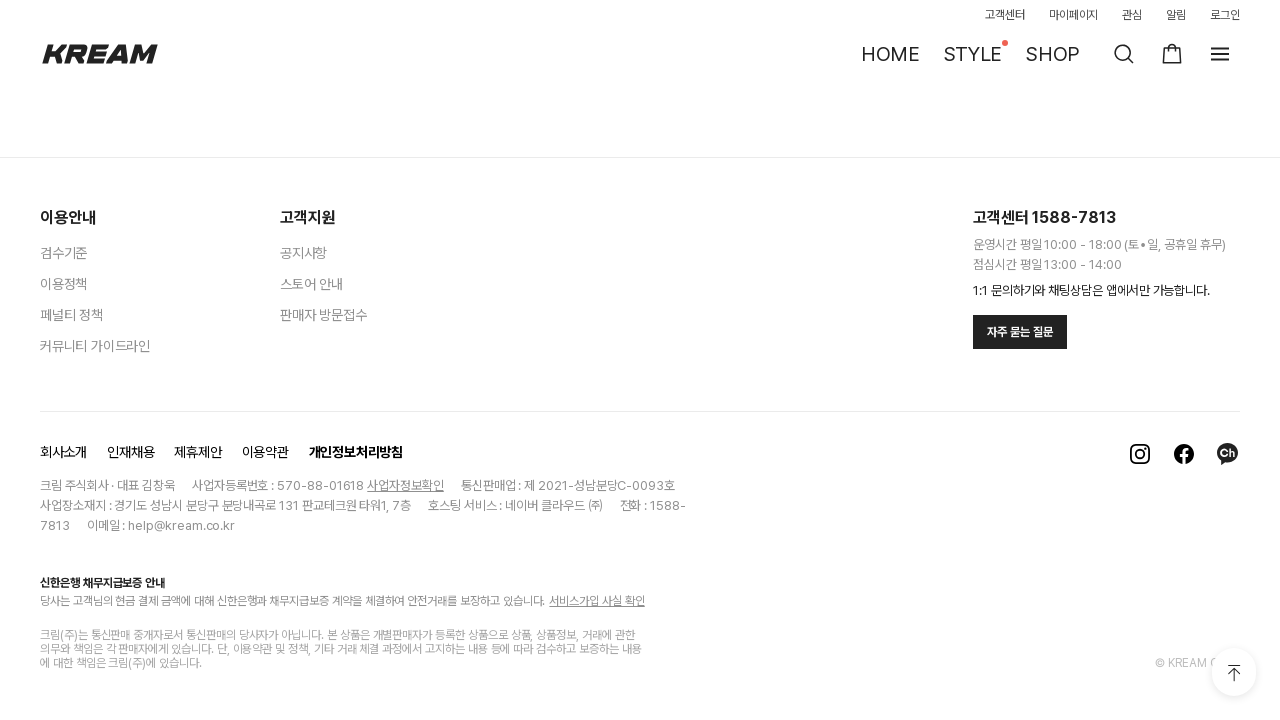

Navigated to 남성 신발 category (ID: 2487)
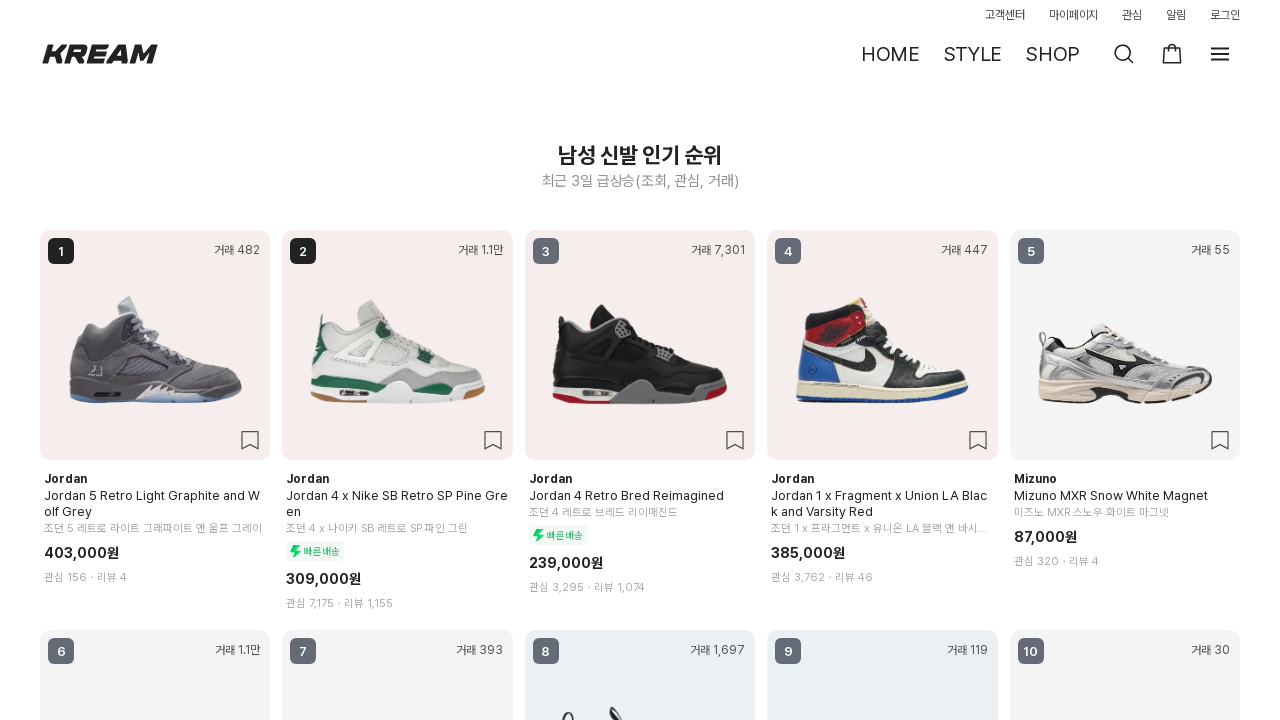

Pressed PageDown (1/15) to scroll and load dynamic content in 남성 신발
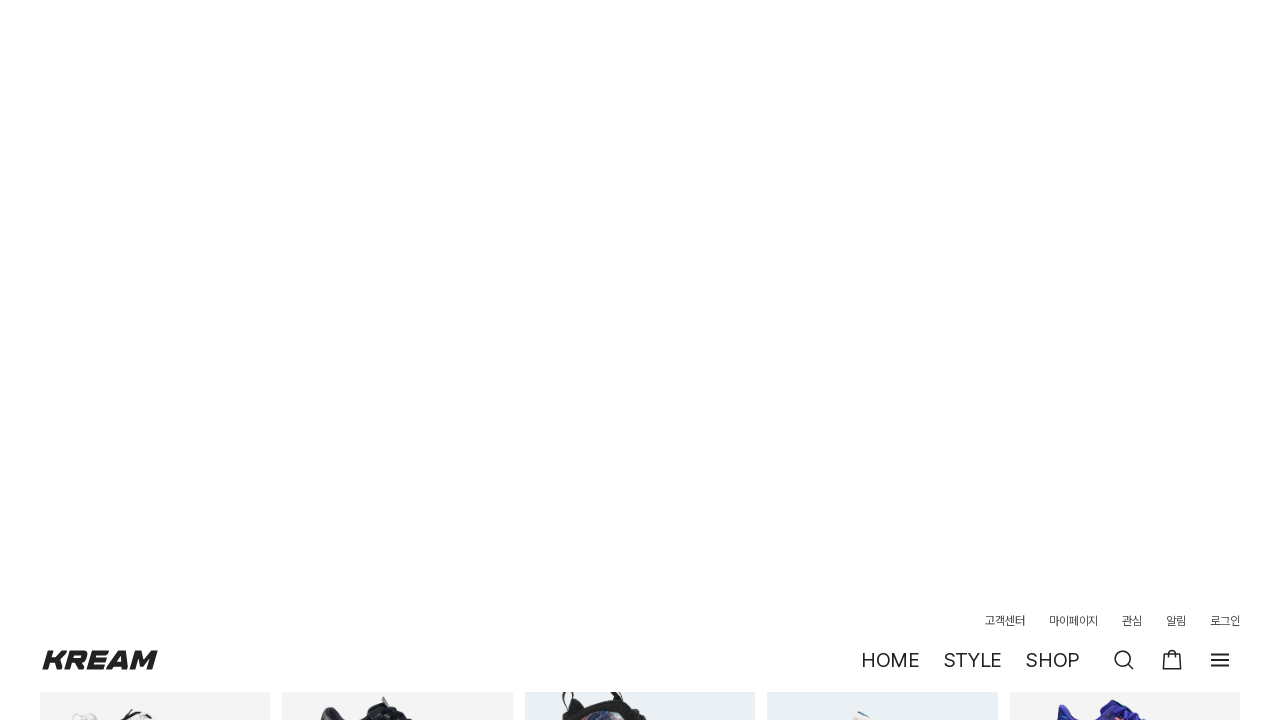

Waited 300ms for content to load after scroll (1/15) in 남성 신발
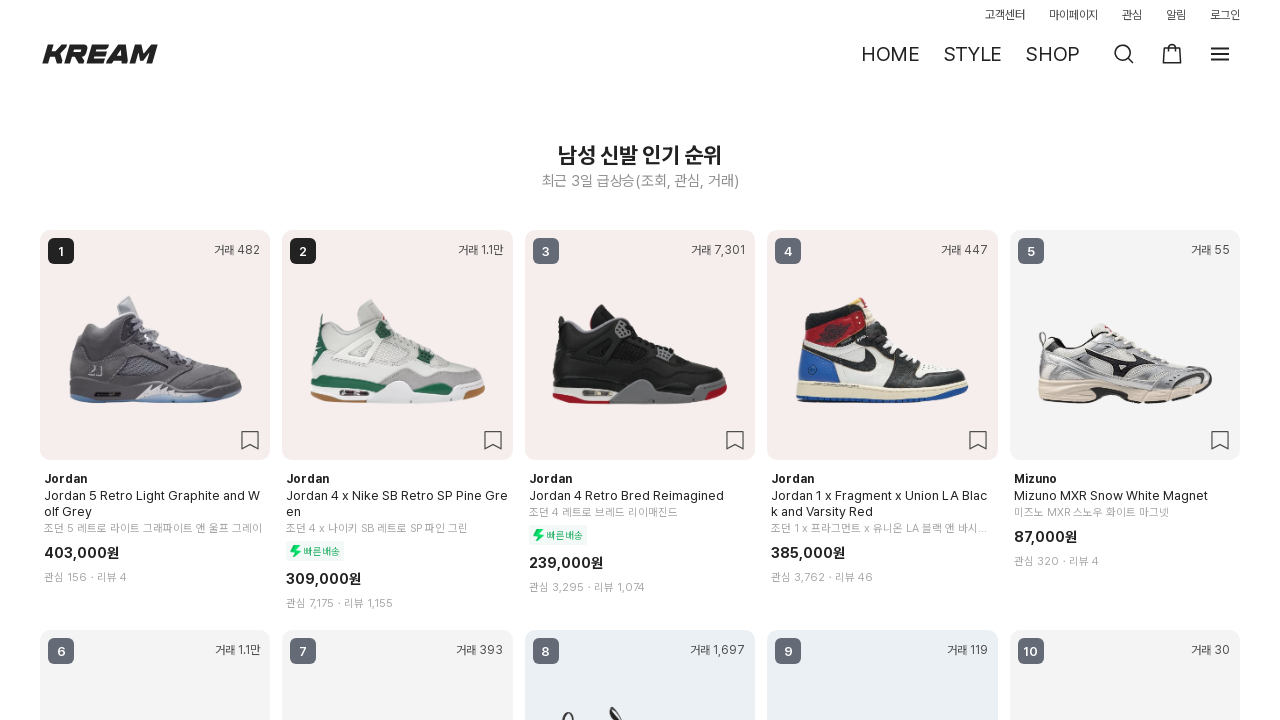

Pressed PageDown (2/15) to scroll and load dynamic content in 남성 신발
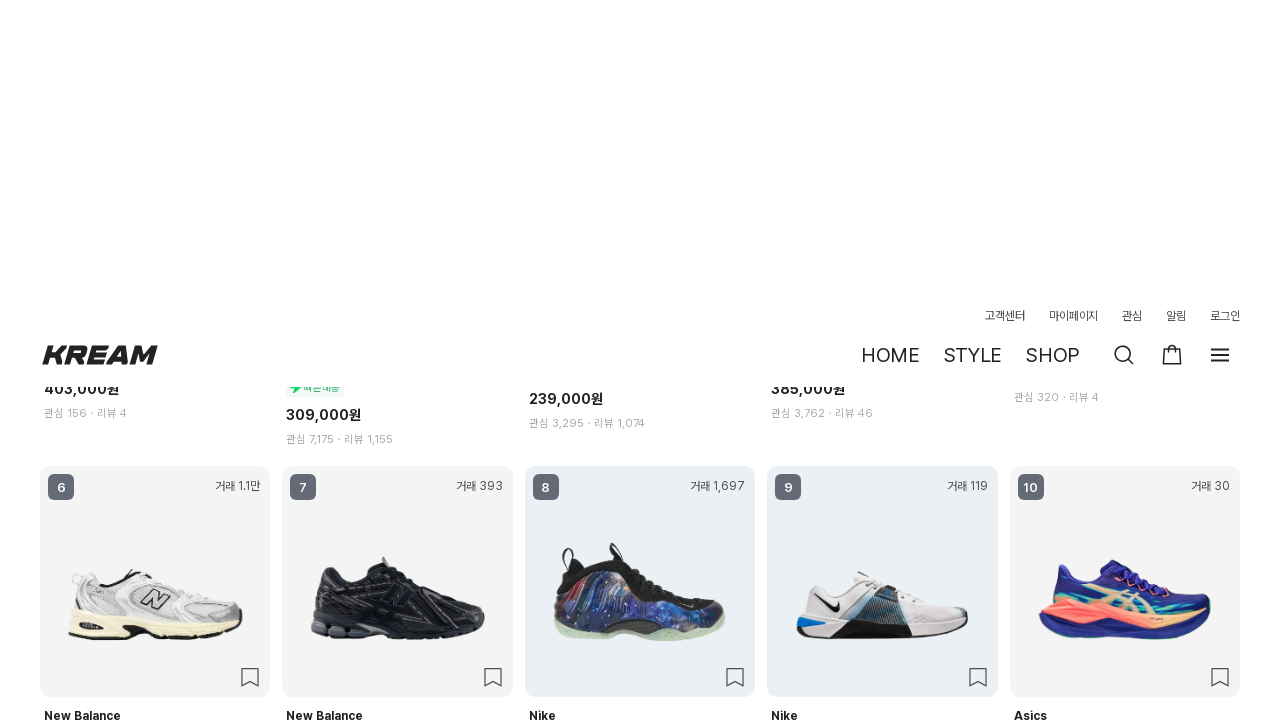

Waited 300ms for content to load after scroll (2/15) in 남성 신발
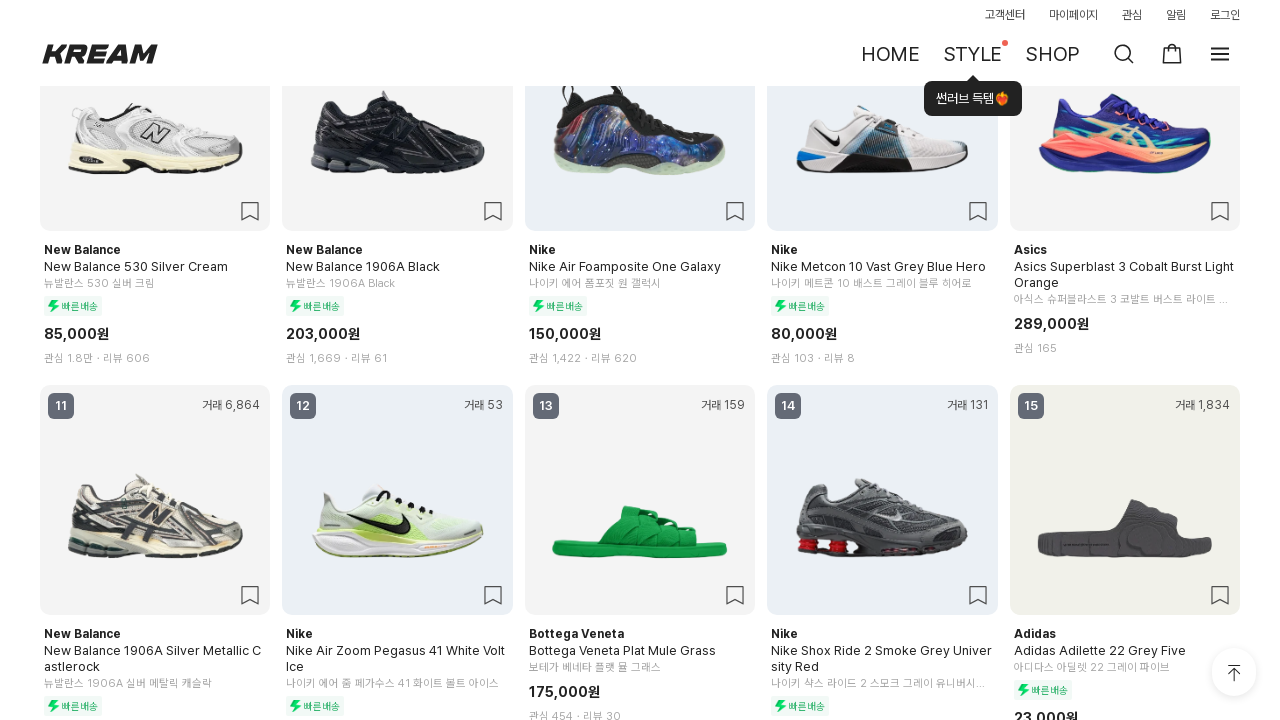

Pressed PageDown (3/15) to scroll and load dynamic content in 남성 신발
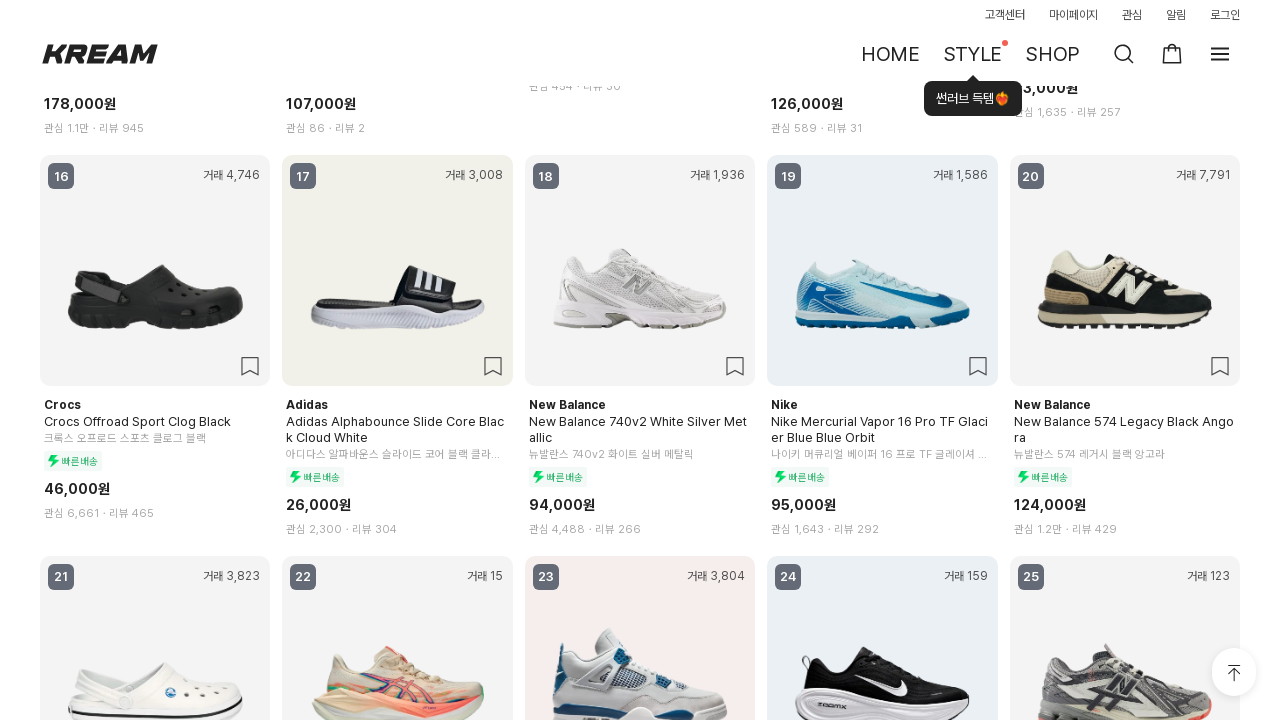

Waited 300ms for content to load after scroll (3/15) in 남성 신발
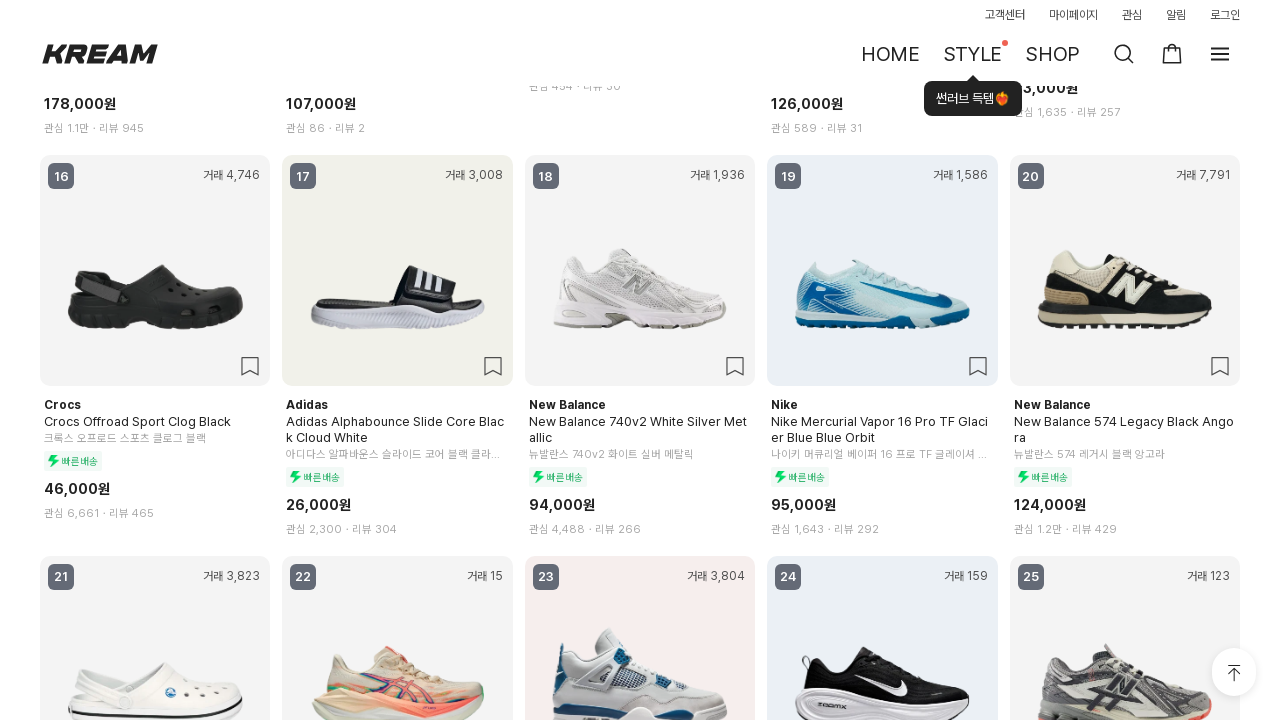

Pressed PageDown (4/15) to scroll and load dynamic content in 남성 신발
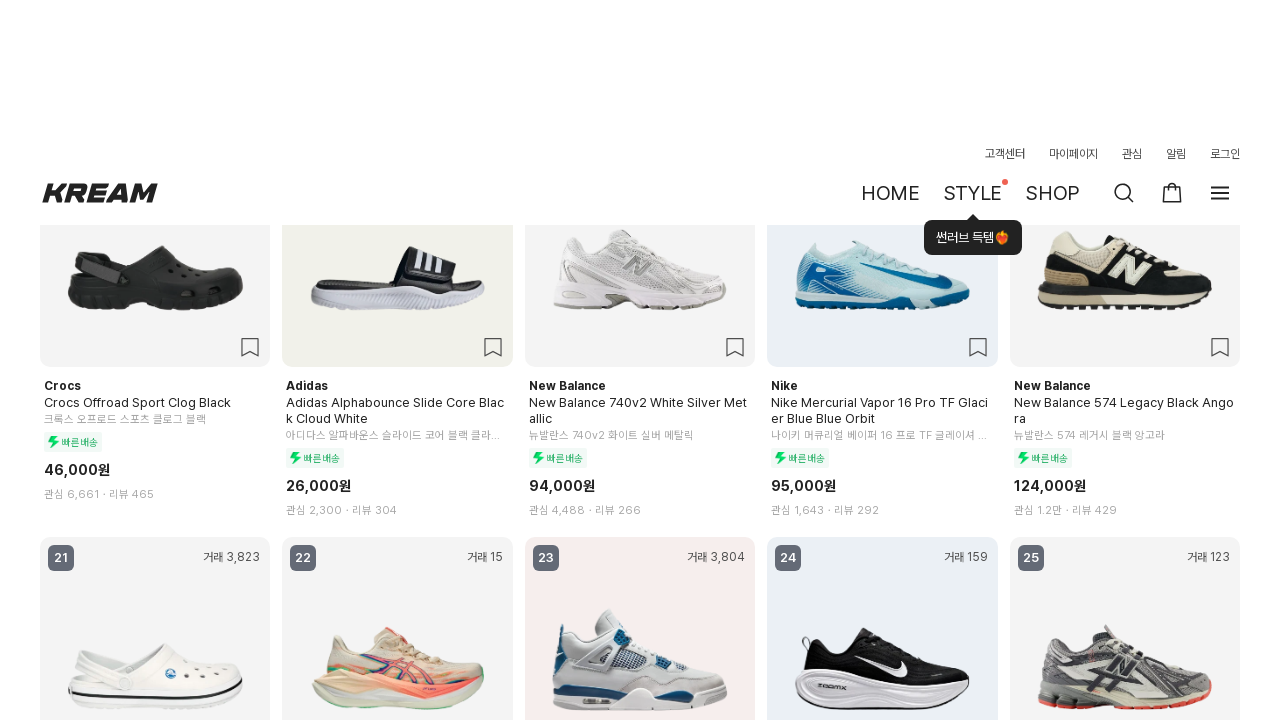

Waited 300ms for content to load after scroll (4/15) in 남성 신발
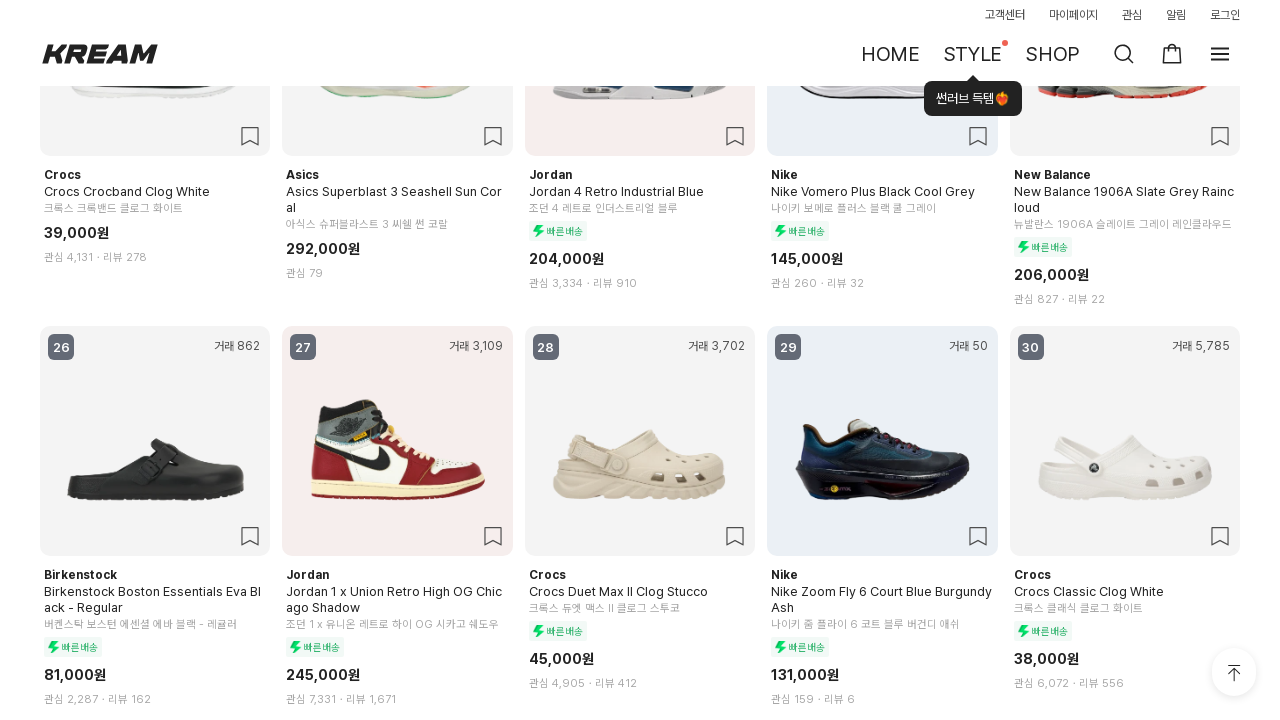

Pressed PageDown (5/15) to scroll and load dynamic content in 남성 신발
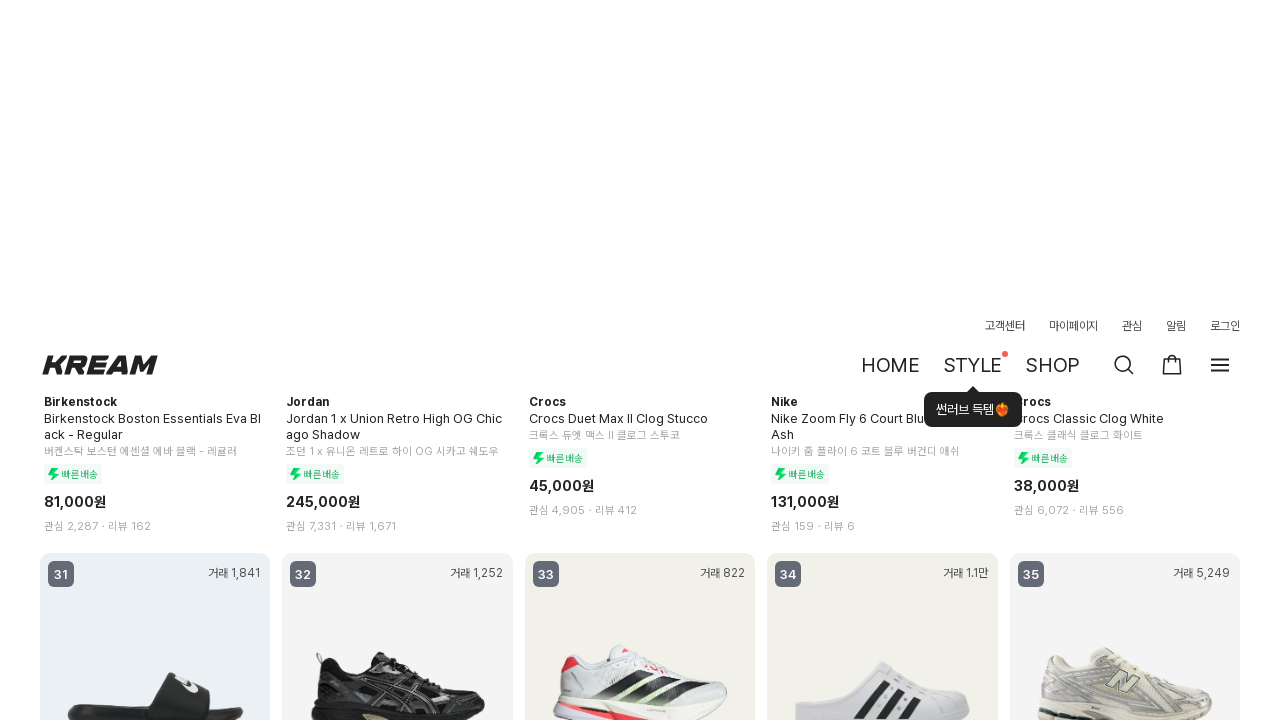

Waited 300ms for content to load after scroll (5/15) in 남성 신발
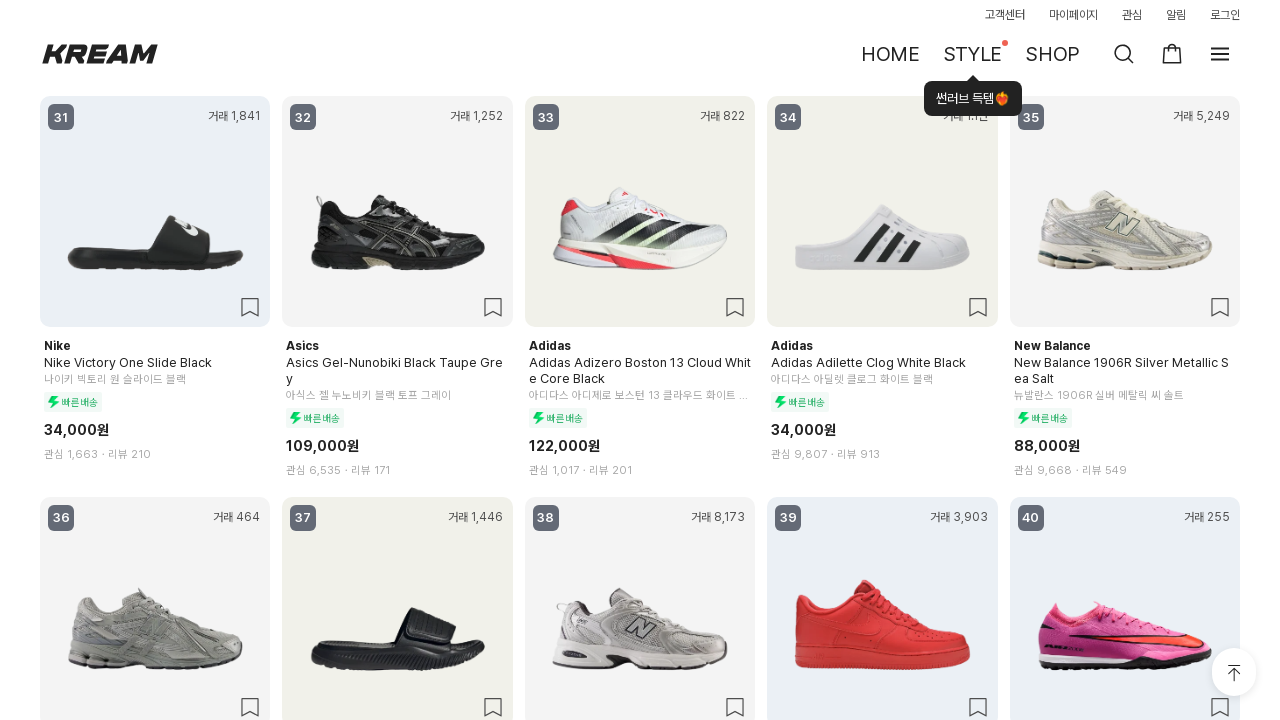

Pressed PageDown (6/15) to scroll and load dynamic content in 남성 신발
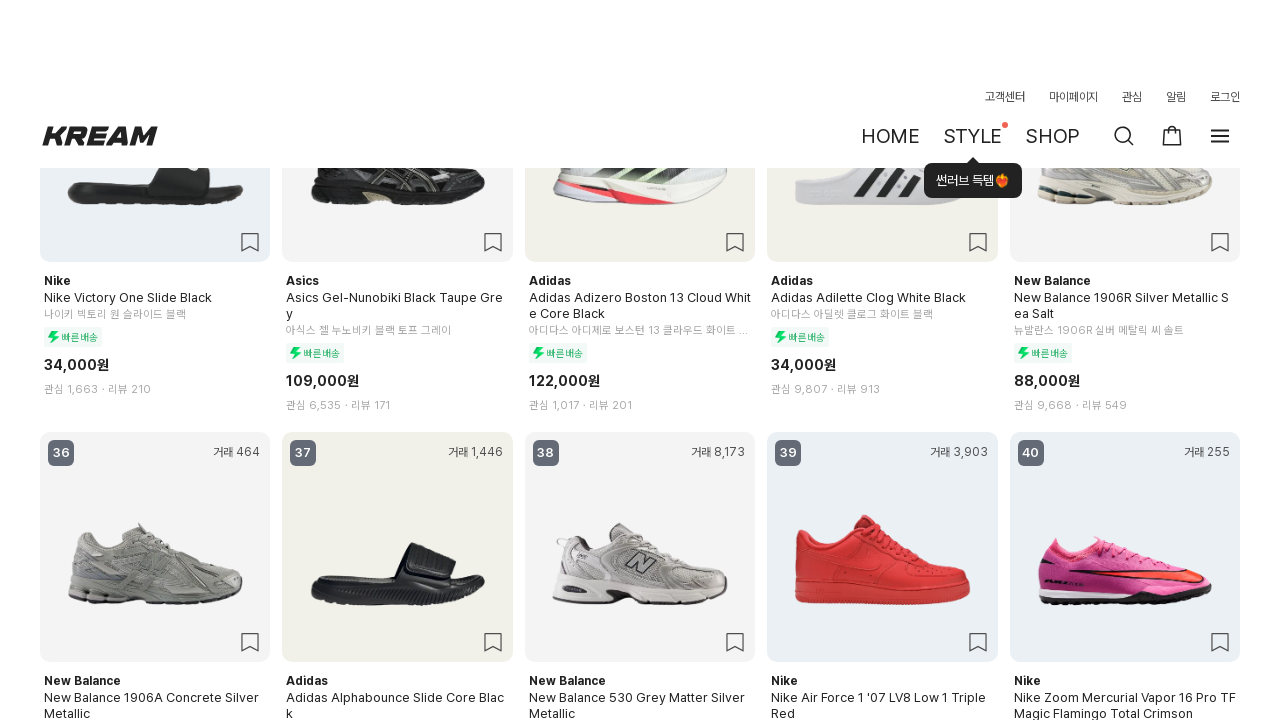

Waited 300ms for content to load after scroll (6/15) in 남성 신발
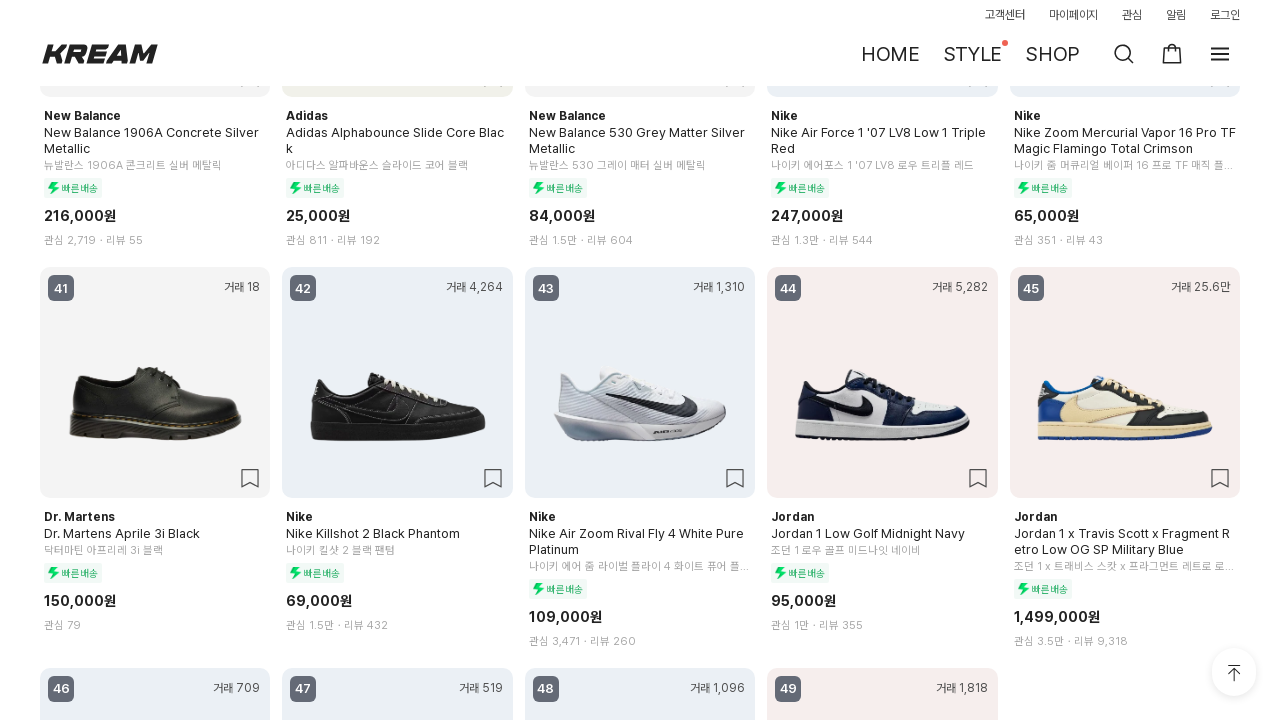

Pressed PageDown (7/15) to scroll and load dynamic content in 남성 신발
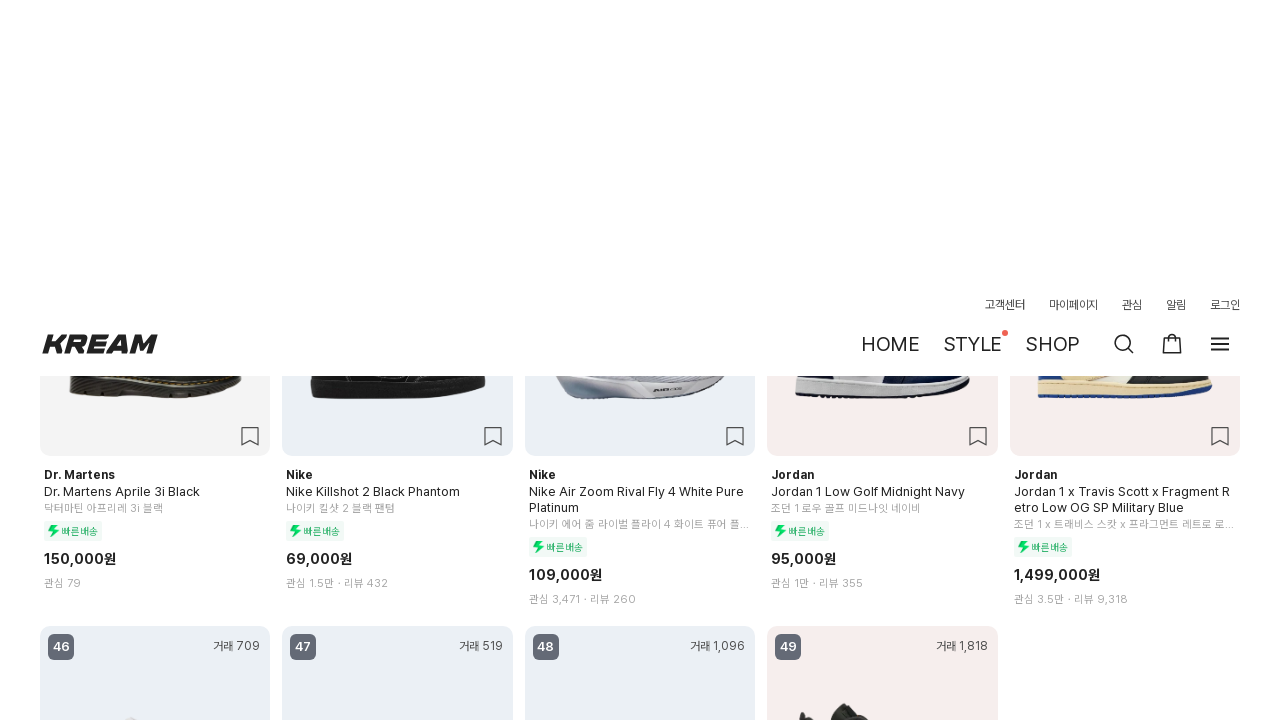

Waited 300ms for content to load after scroll (7/15) in 남성 신발
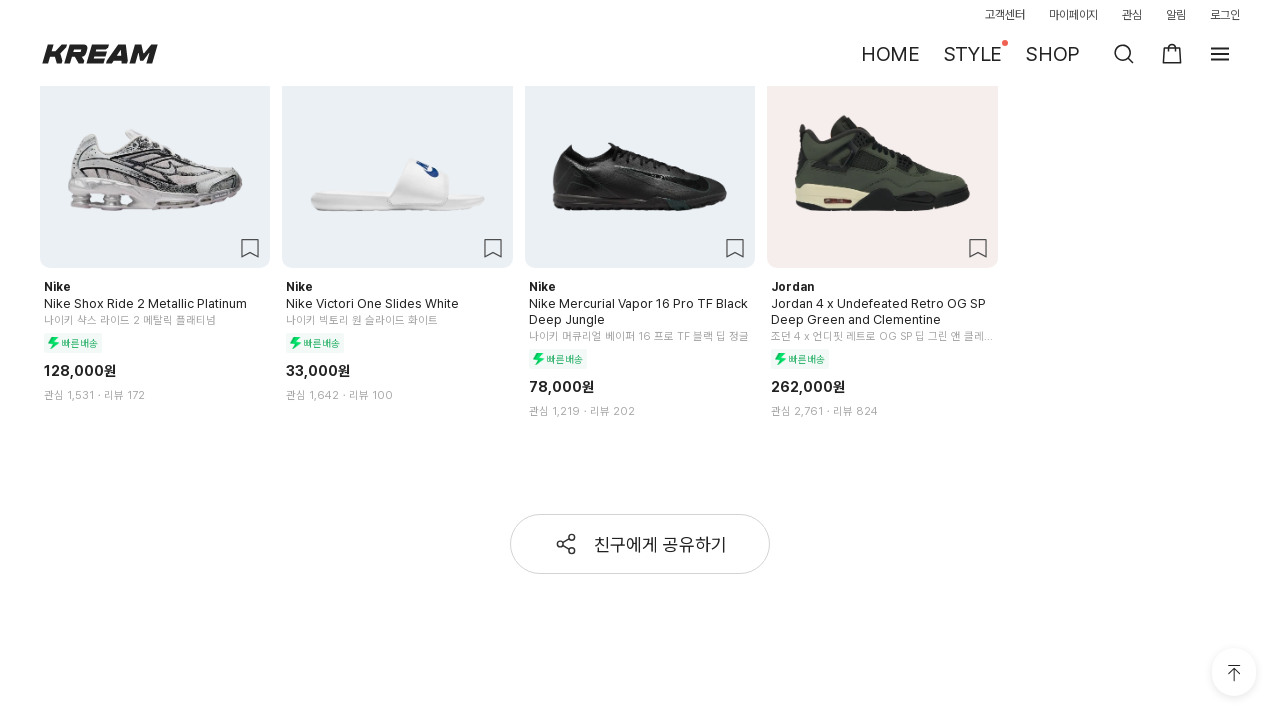

Pressed PageDown (8/15) to scroll and load dynamic content in 남성 신발
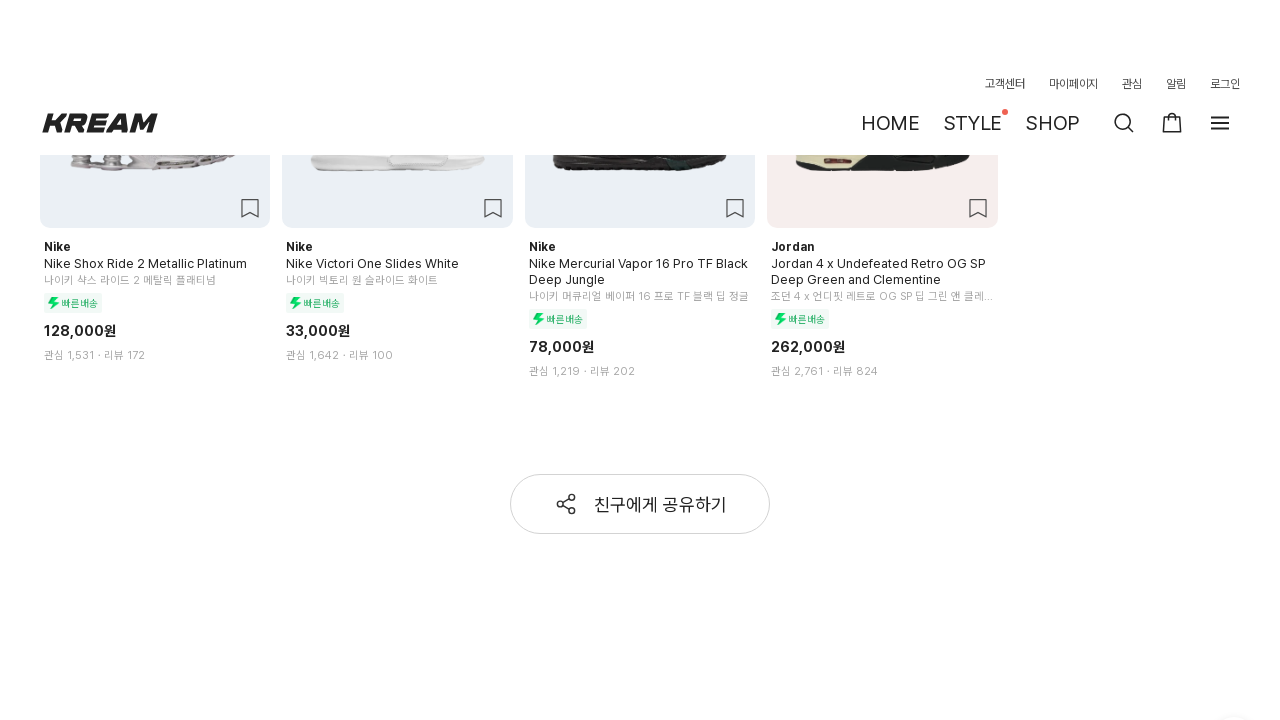

Waited 300ms for content to load after scroll (8/15) in 남성 신발
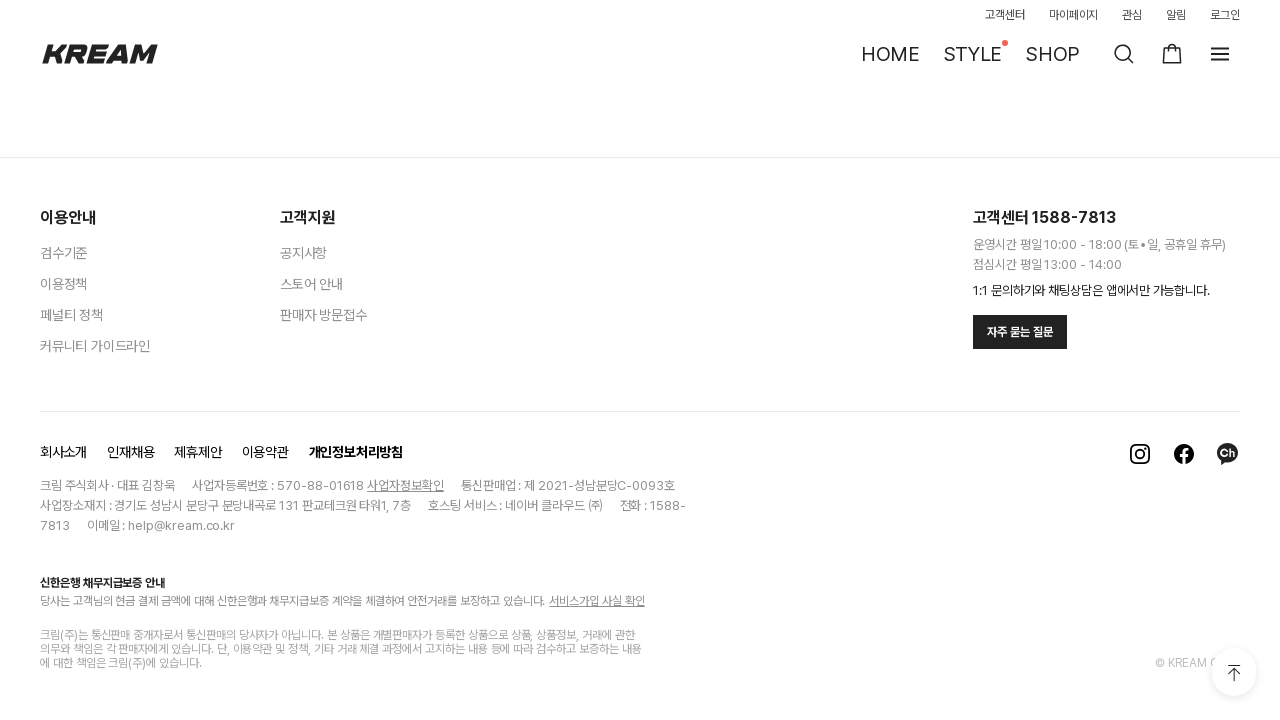

Pressed PageDown (9/15) to scroll and load dynamic content in 남성 신발
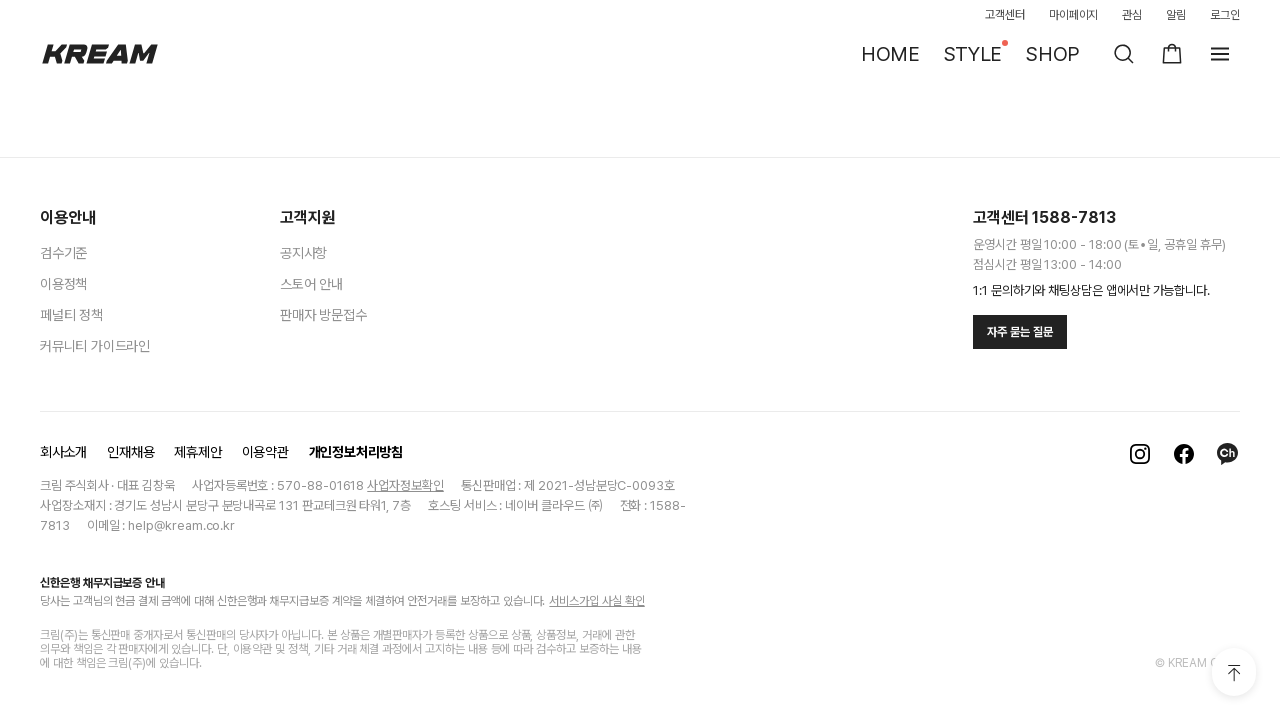

Waited 300ms for content to load after scroll (9/15) in 남성 신발
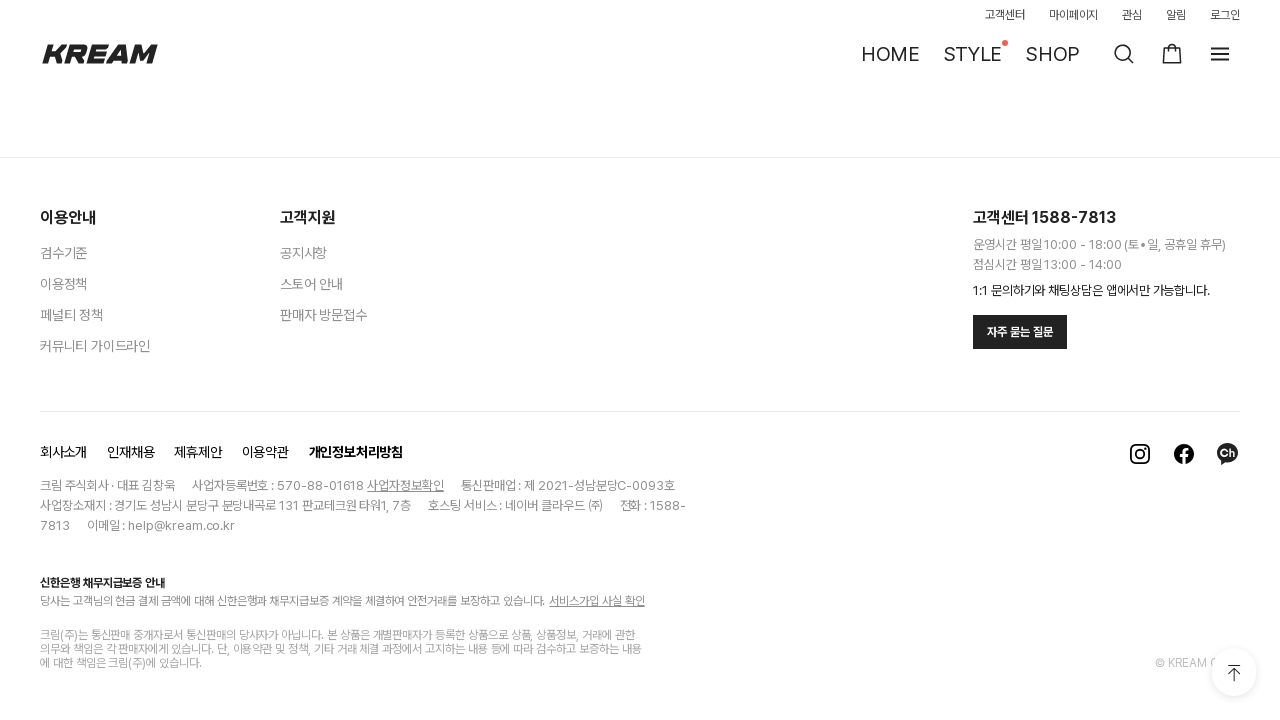

Pressed PageDown (10/15) to scroll and load dynamic content in 남성 신발
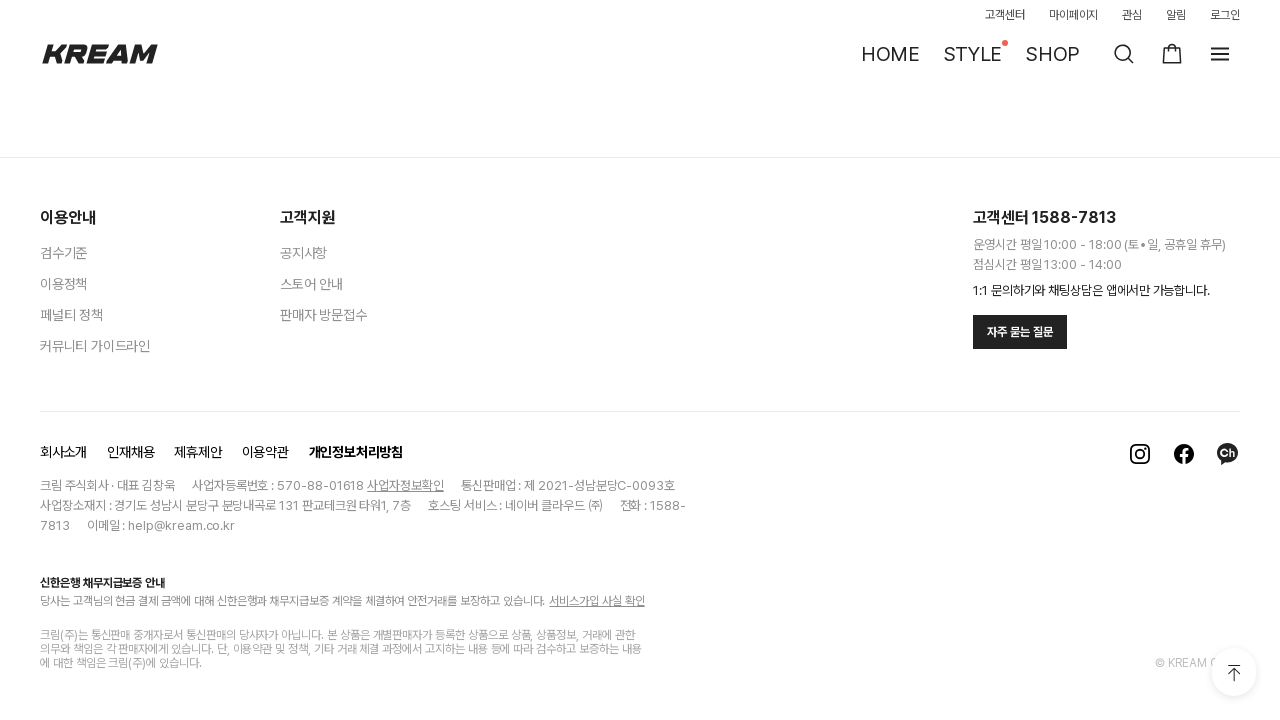

Waited 300ms for content to load after scroll (10/15) in 남성 신발
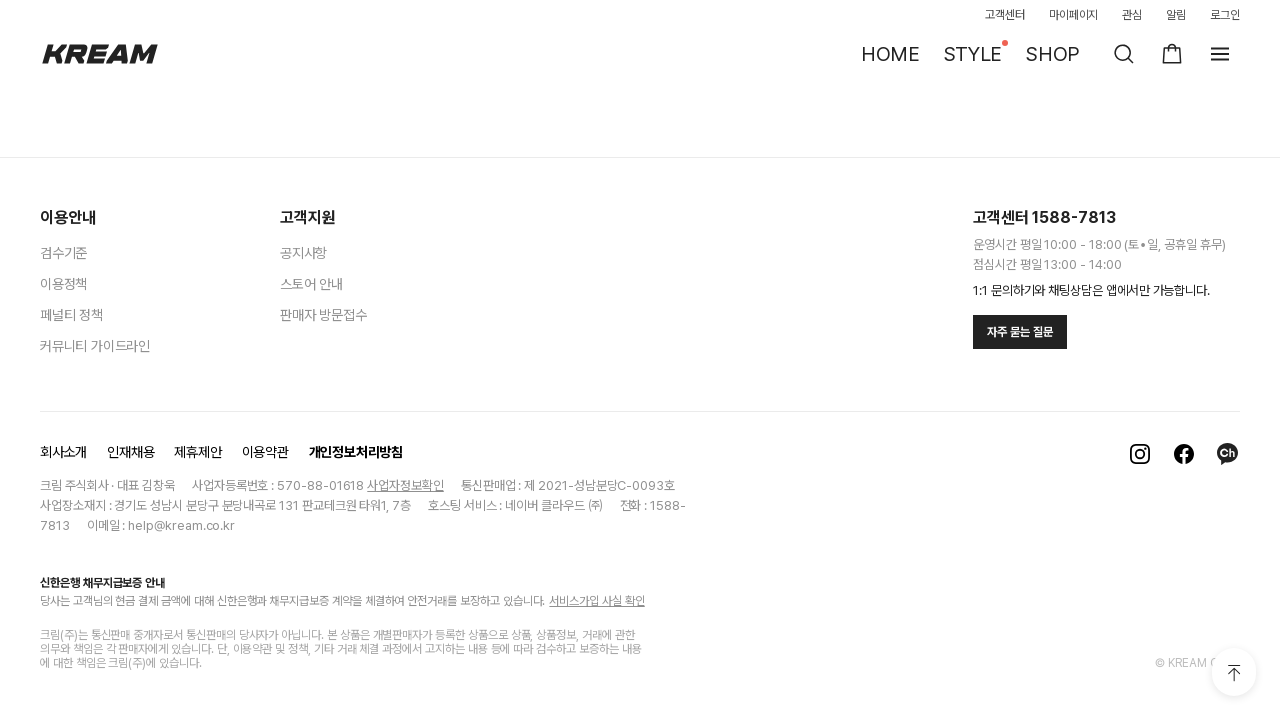

Pressed PageDown (11/15) to scroll and load dynamic content in 남성 신발
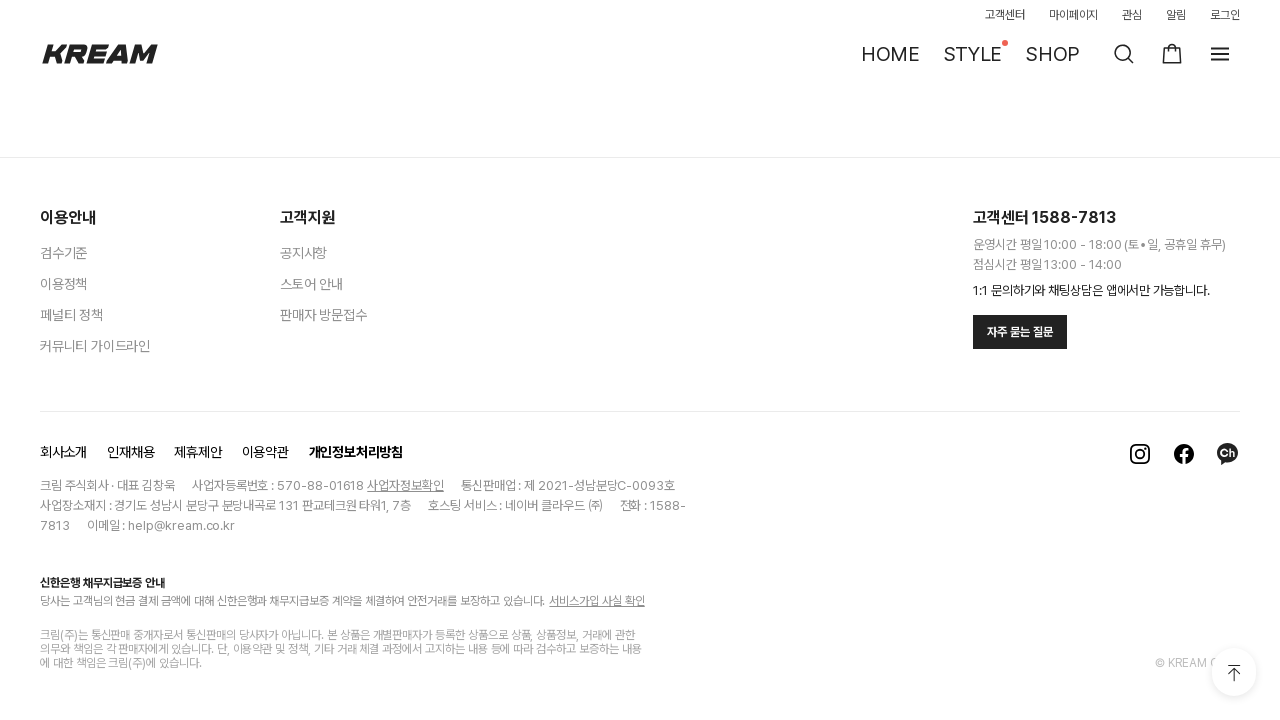

Waited 300ms for content to load after scroll (11/15) in 남성 신발
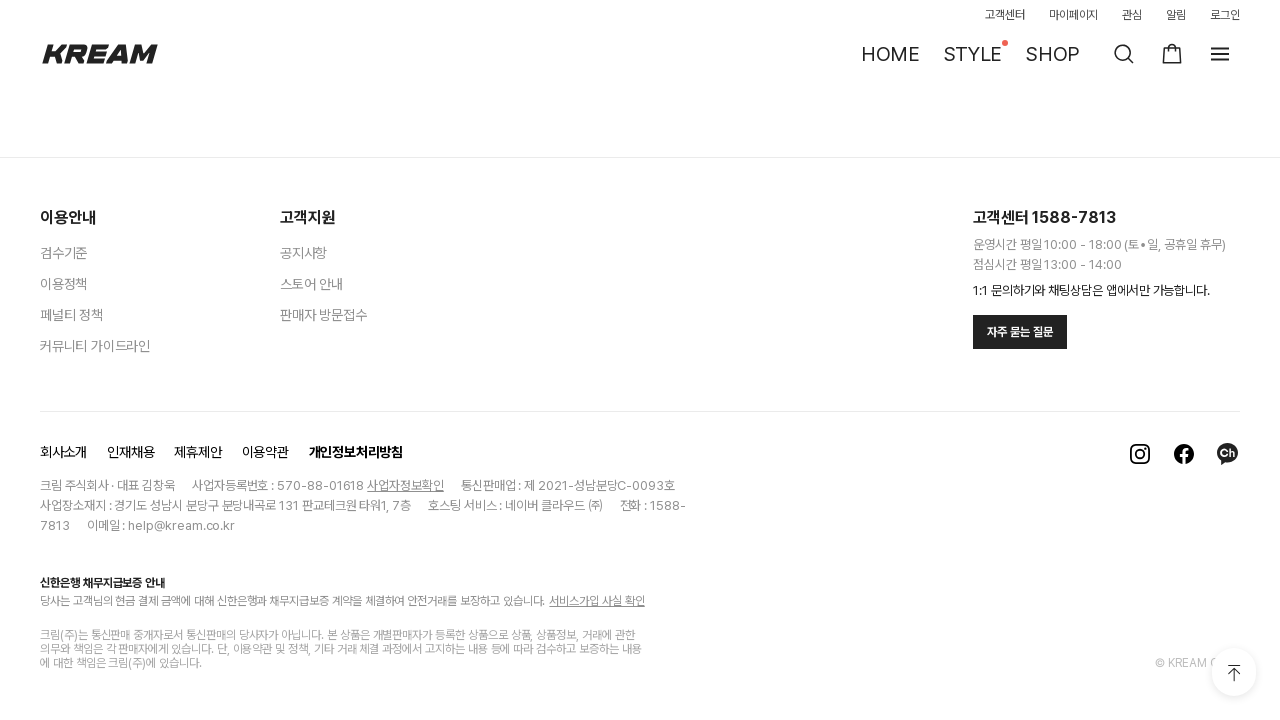

Pressed PageDown (12/15) to scroll and load dynamic content in 남성 신발
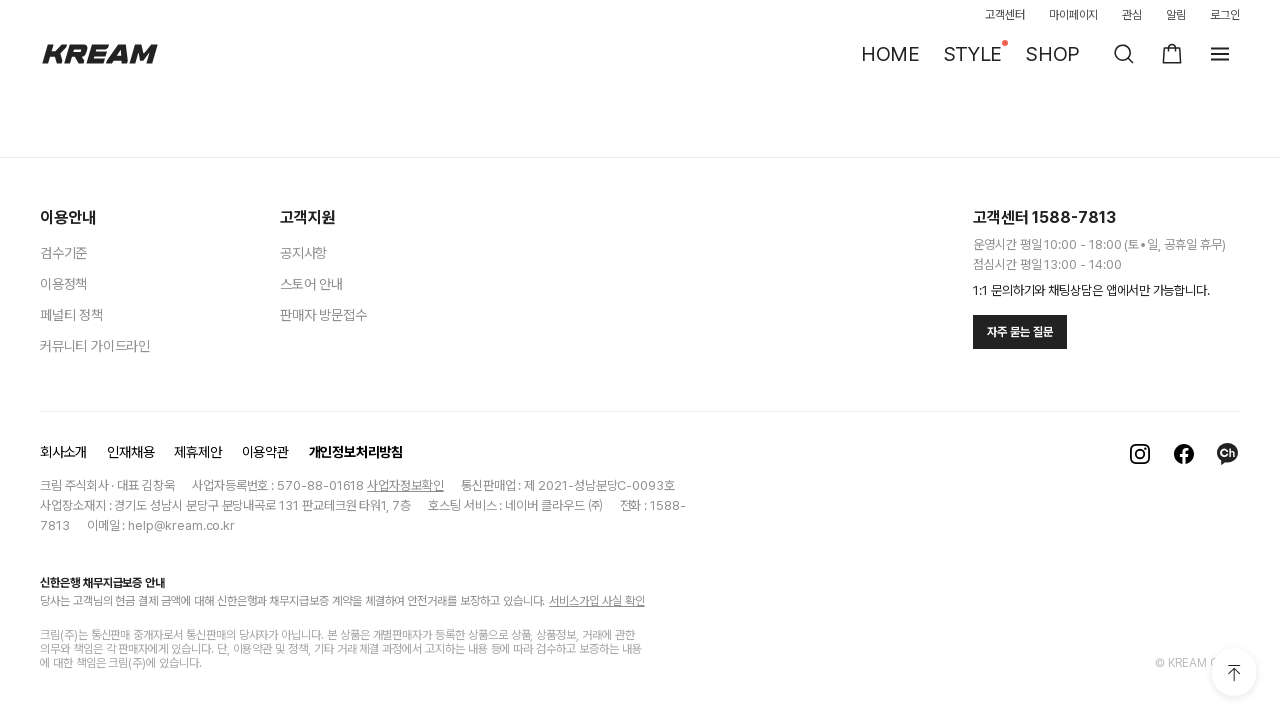

Waited 300ms for content to load after scroll (12/15) in 남성 신발
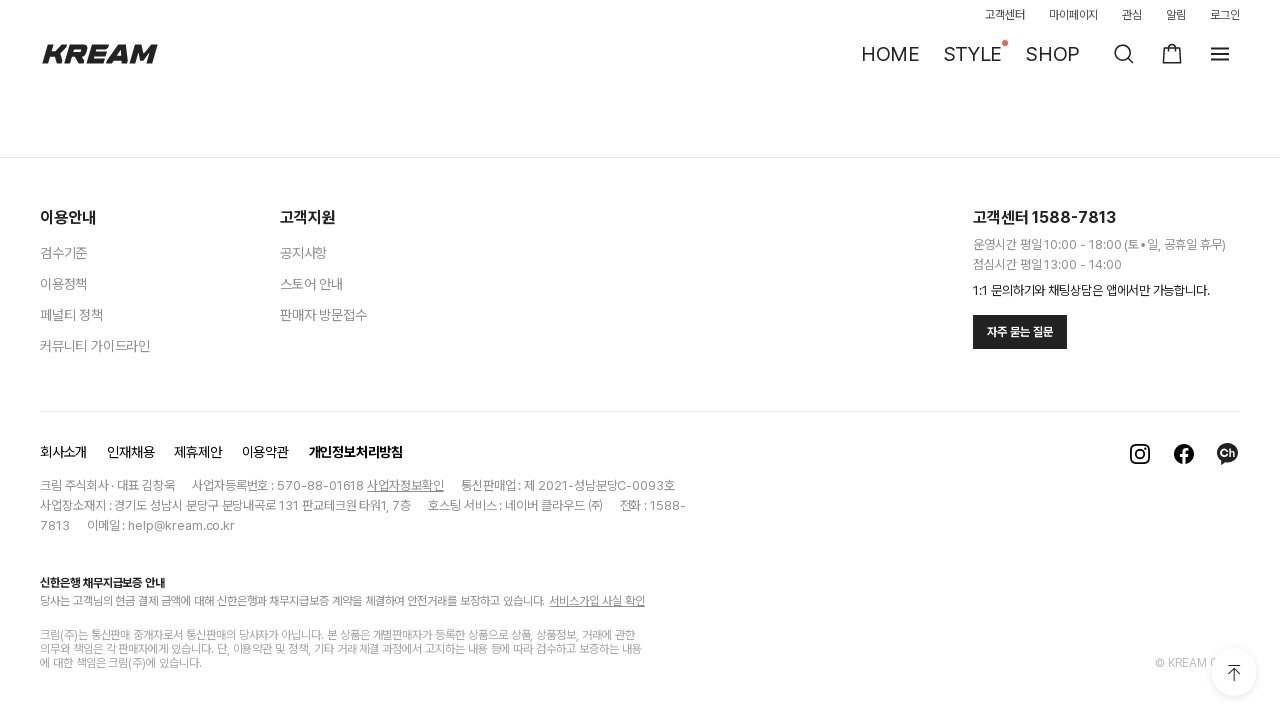

Pressed PageDown (13/15) to scroll and load dynamic content in 남성 신발
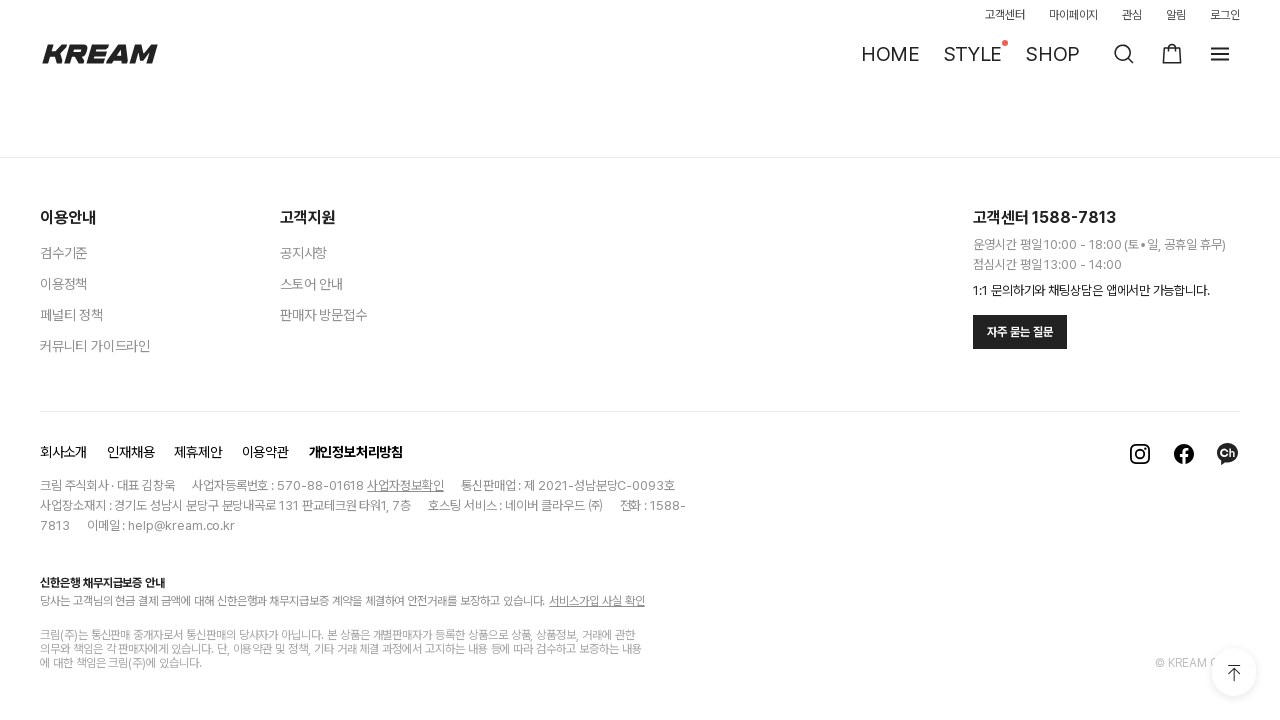

Waited 300ms for content to load after scroll (13/15) in 남성 신발
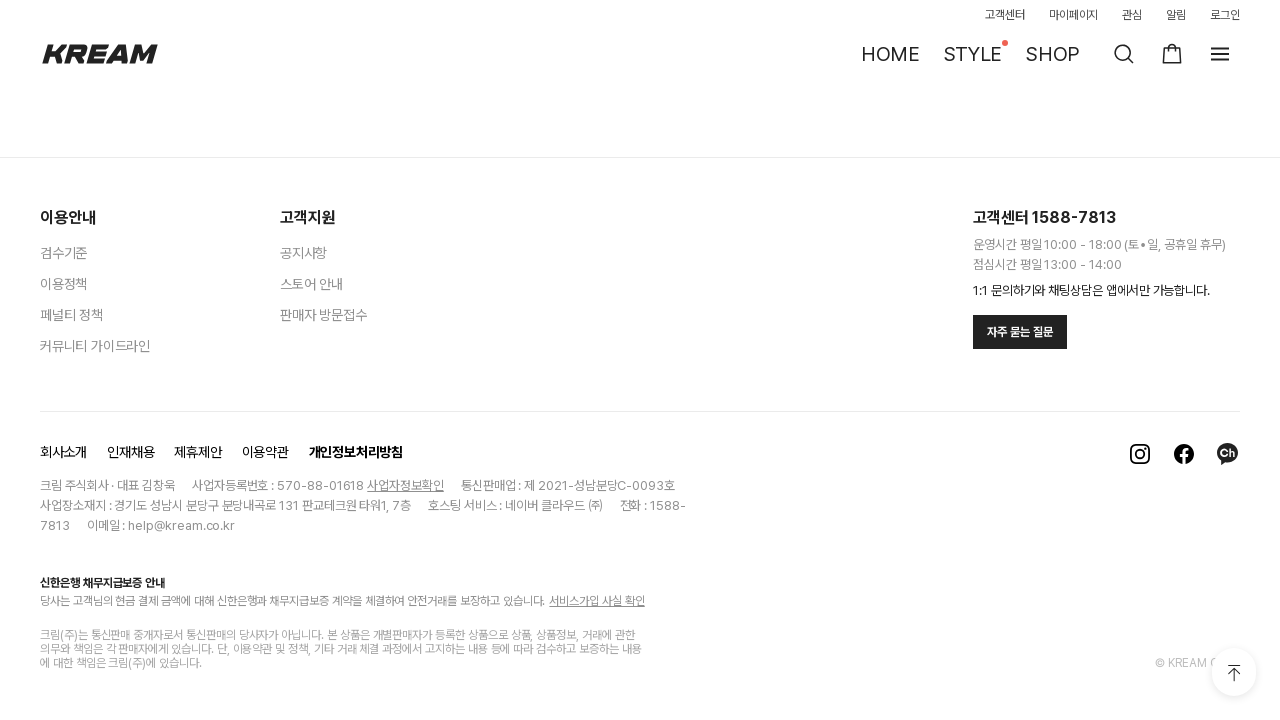

Pressed PageDown (14/15) to scroll and load dynamic content in 남성 신발
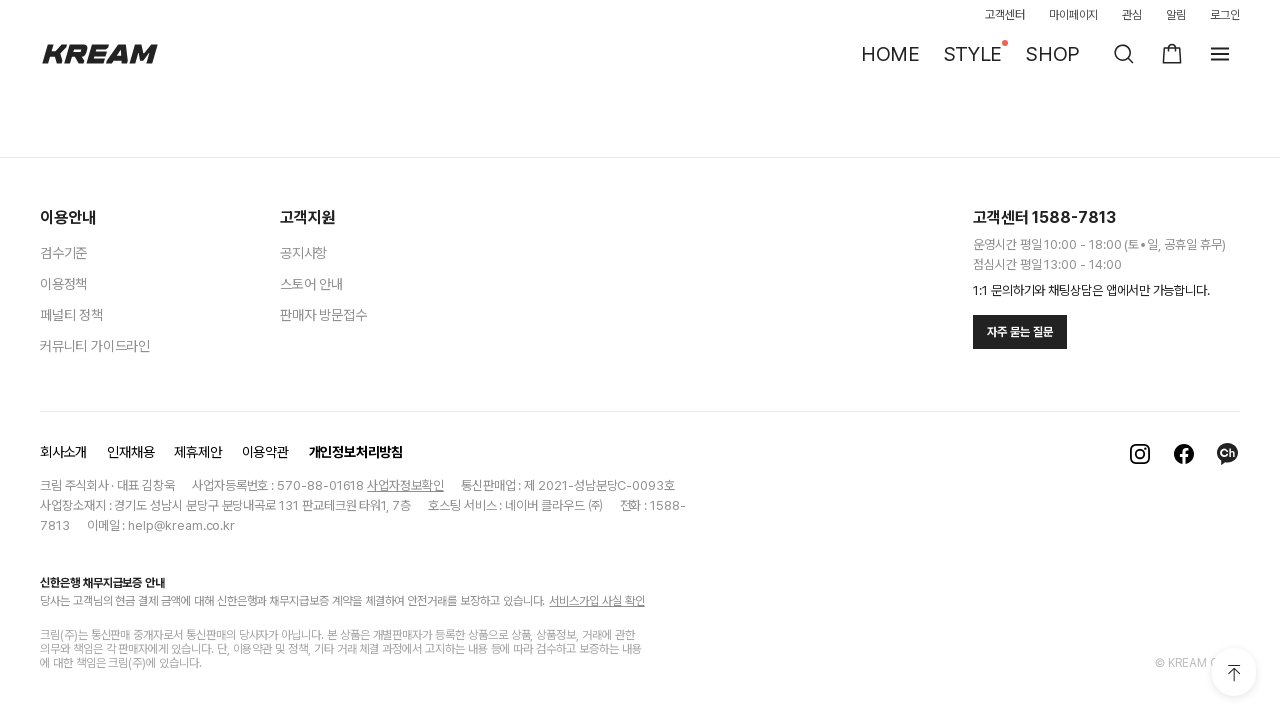

Waited 300ms for content to load after scroll (14/15) in 남성 신발
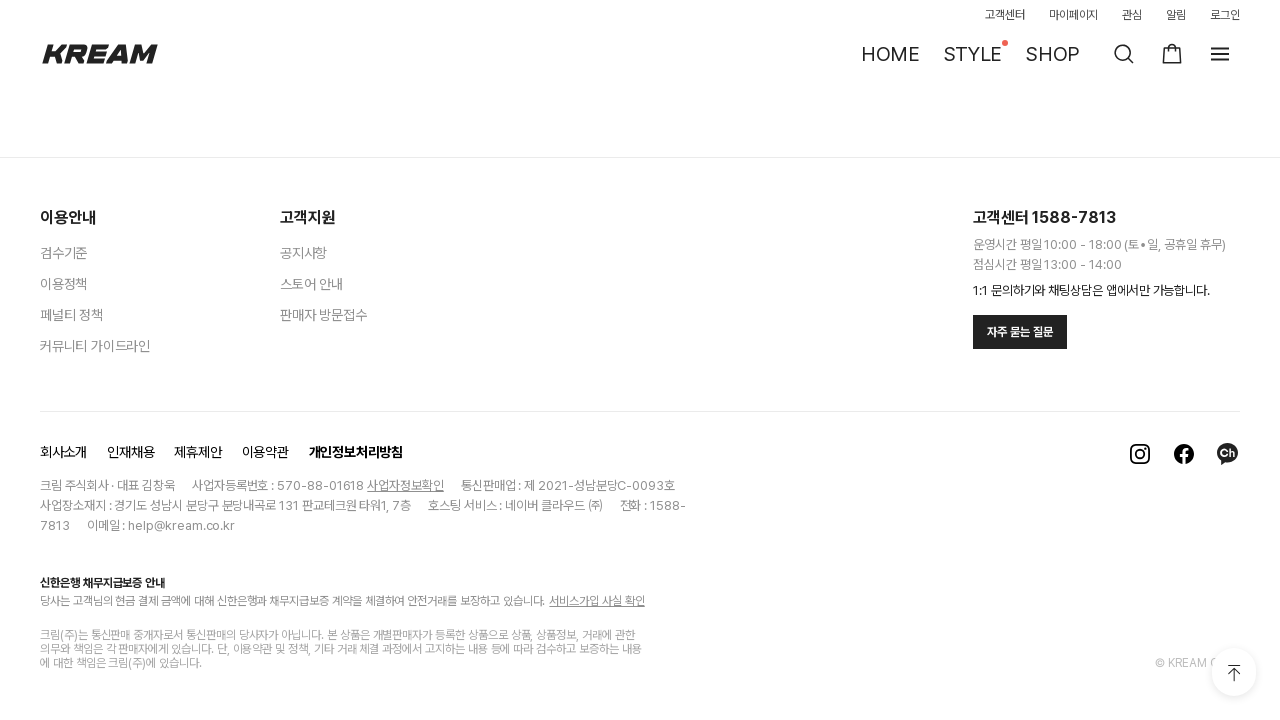

Pressed PageDown (15/15) to scroll and load dynamic content in 남성 신발
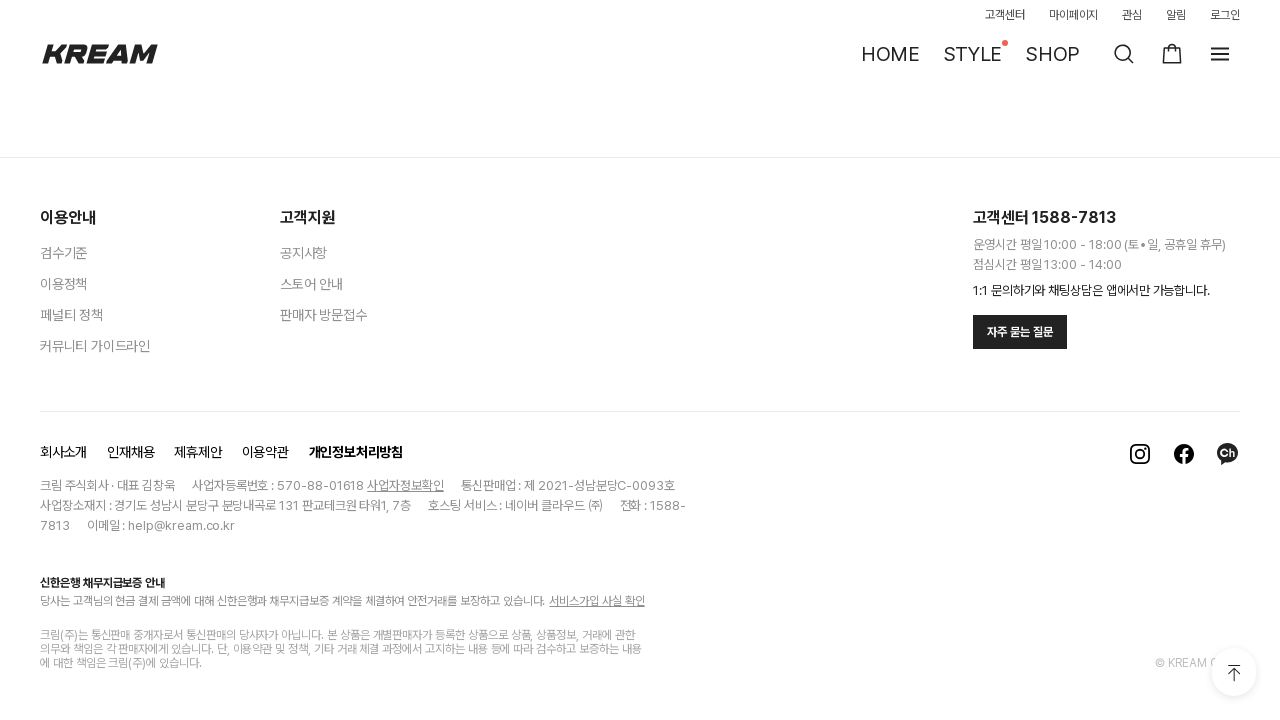

Waited 300ms for content to load after scroll (15/15) in 남성 신발
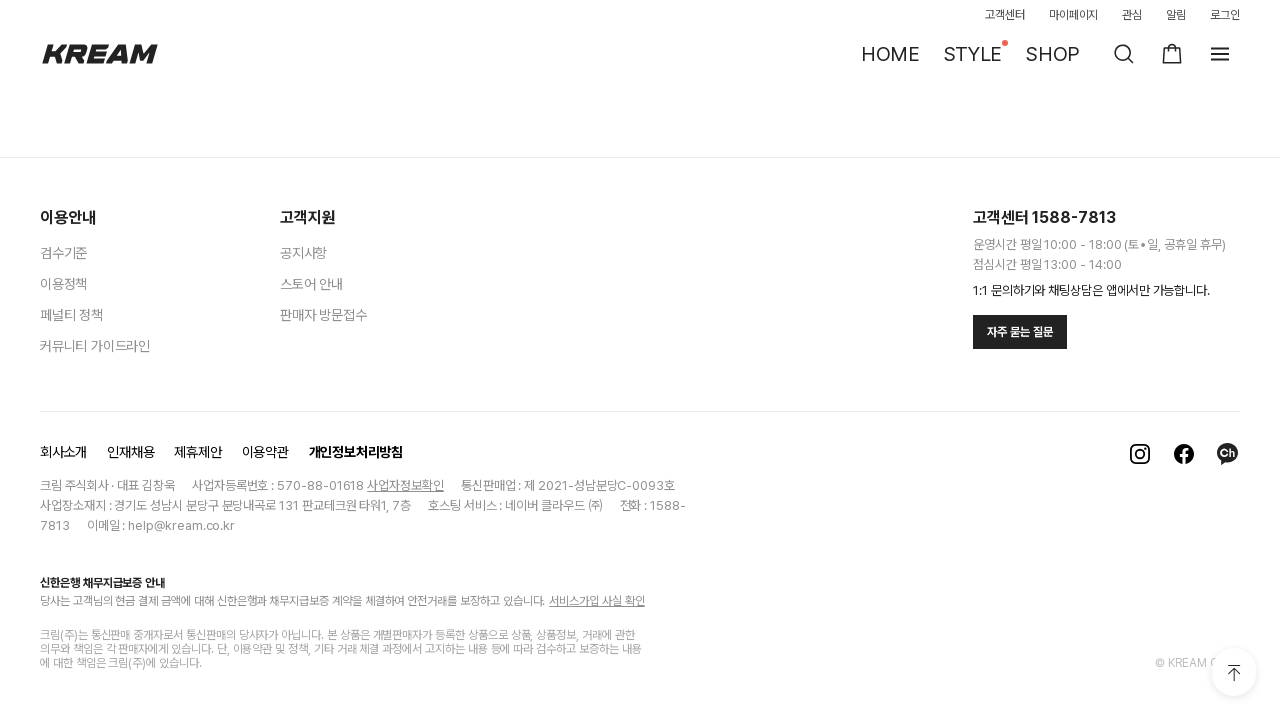

Verified product items (.item_inner) are displayed in 남성 신발 category
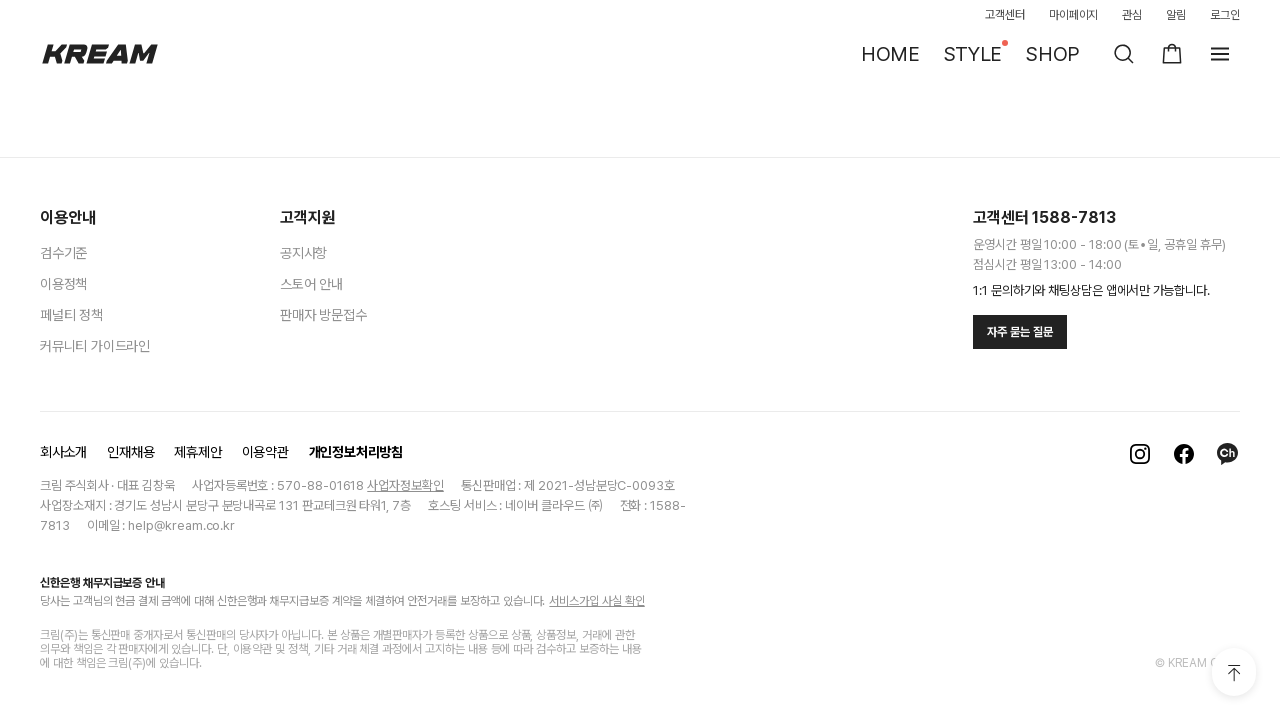

Navigated to 남성 자켓 category (ID: 2573)
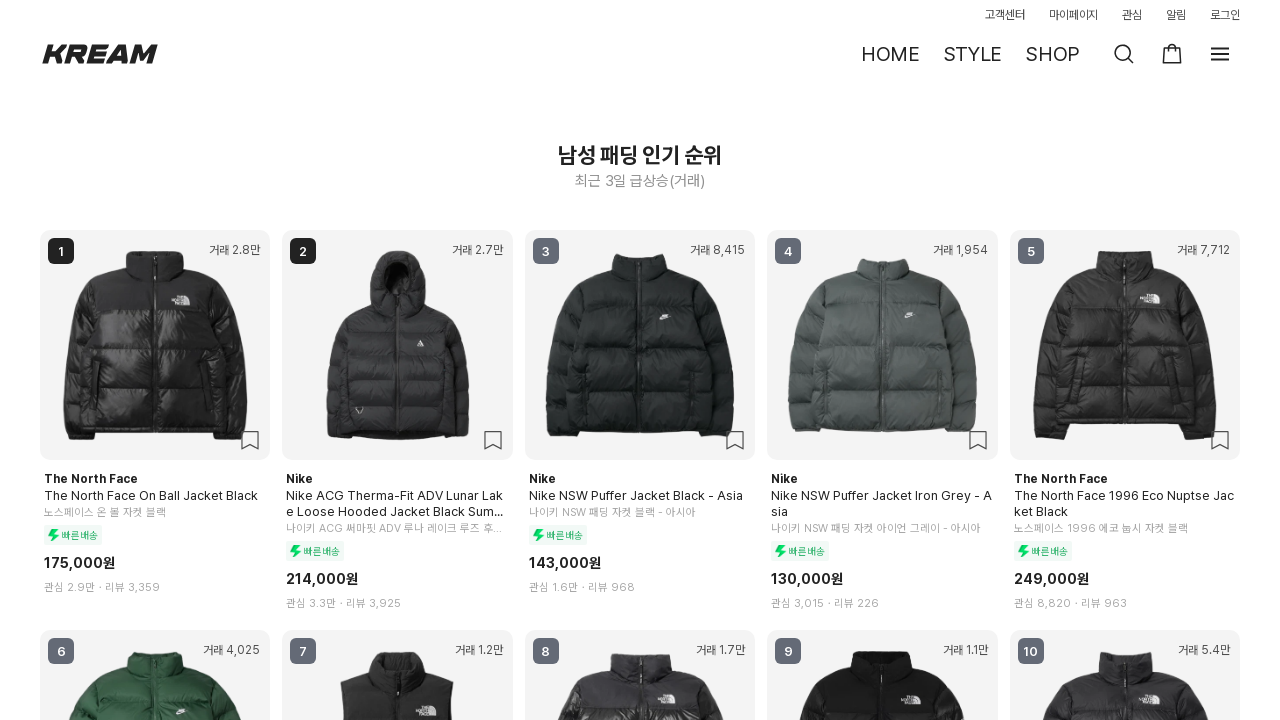

Pressed PageDown (1/15) to scroll and load dynamic content in 남성 자켓
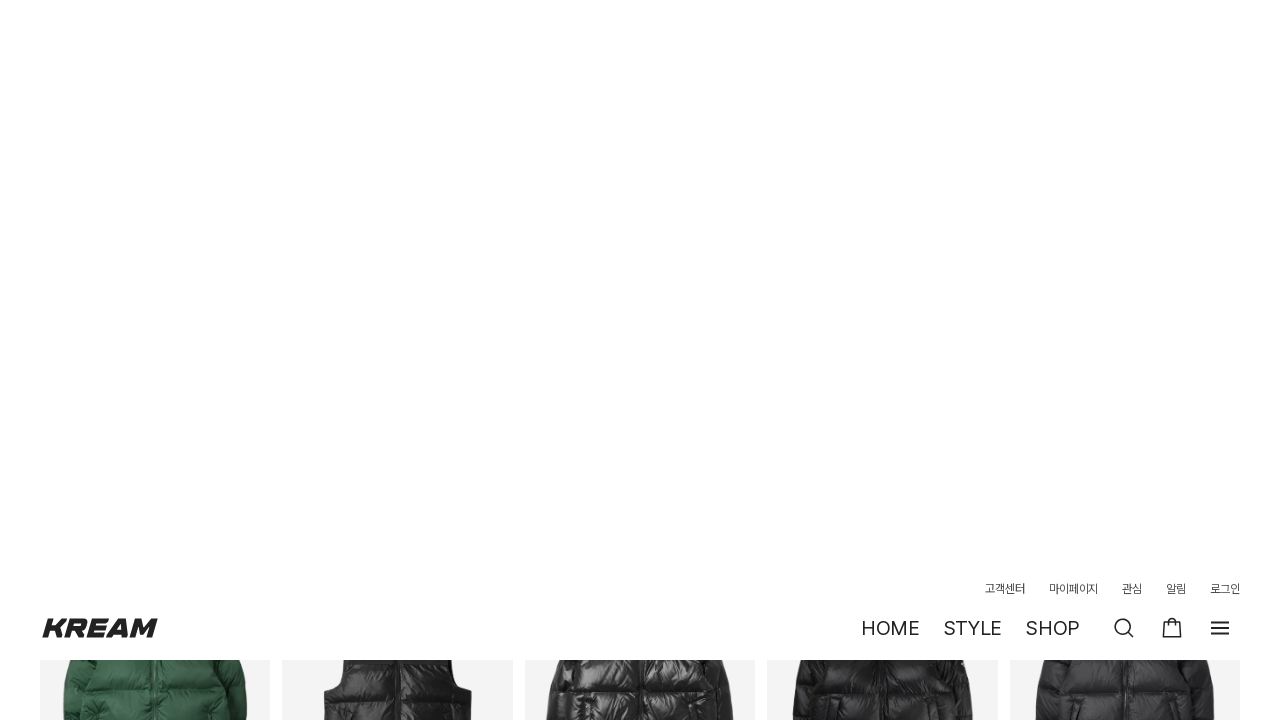

Waited 300ms for content to load after scroll (1/15) in 남성 자켓
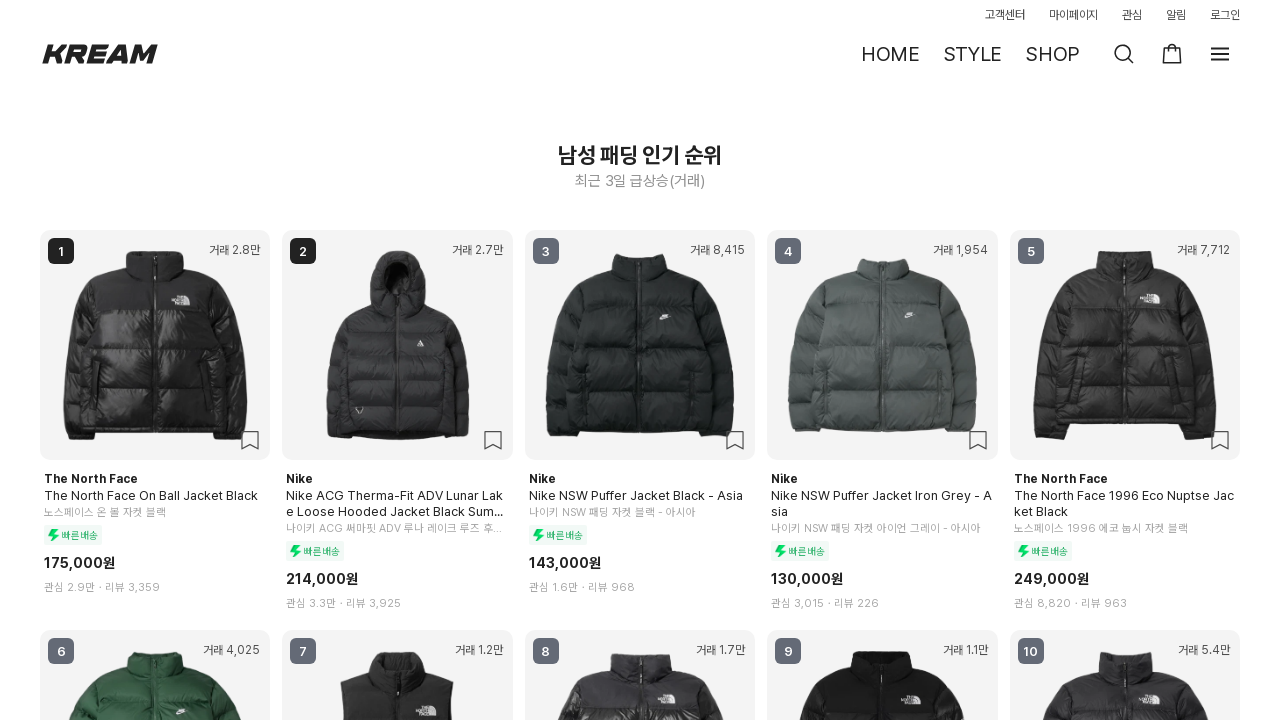

Pressed PageDown (2/15) to scroll and load dynamic content in 남성 자켓
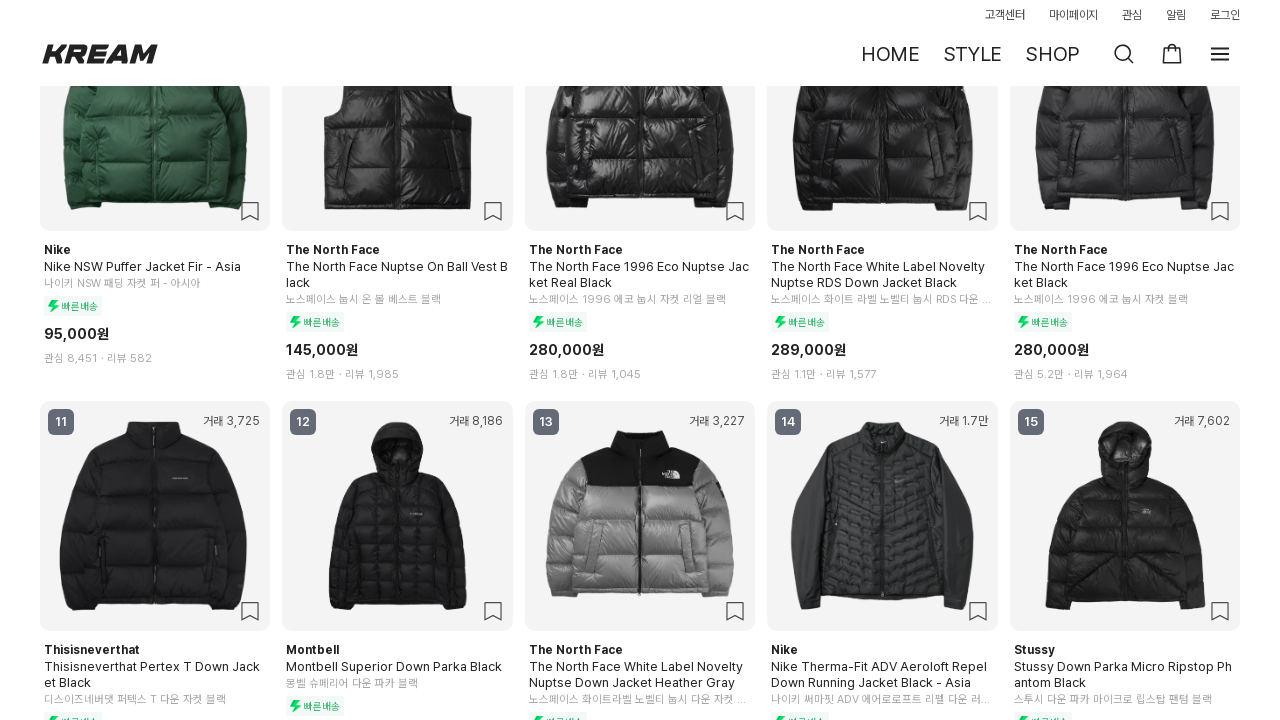

Waited 300ms for content to load after scroll (2/15) in 남성 자켓
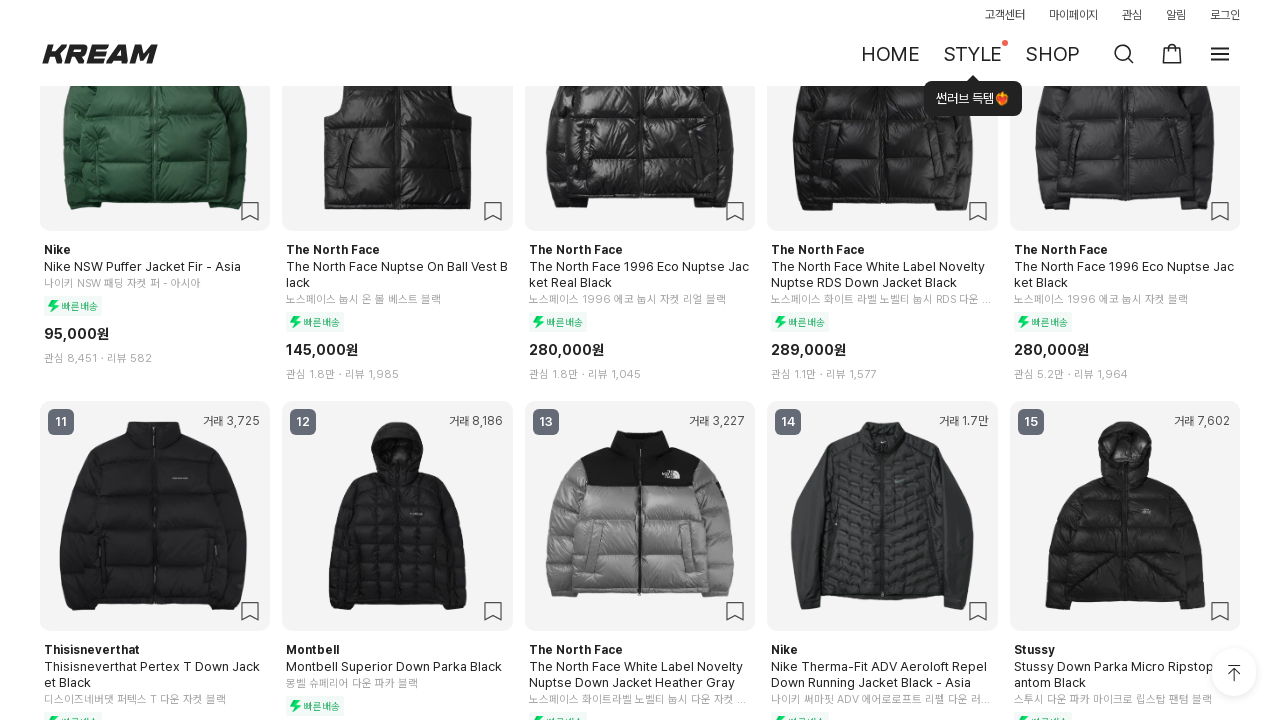

Pressed PageDown (3/15) to scroll and load dynamic content in 남성 자켓
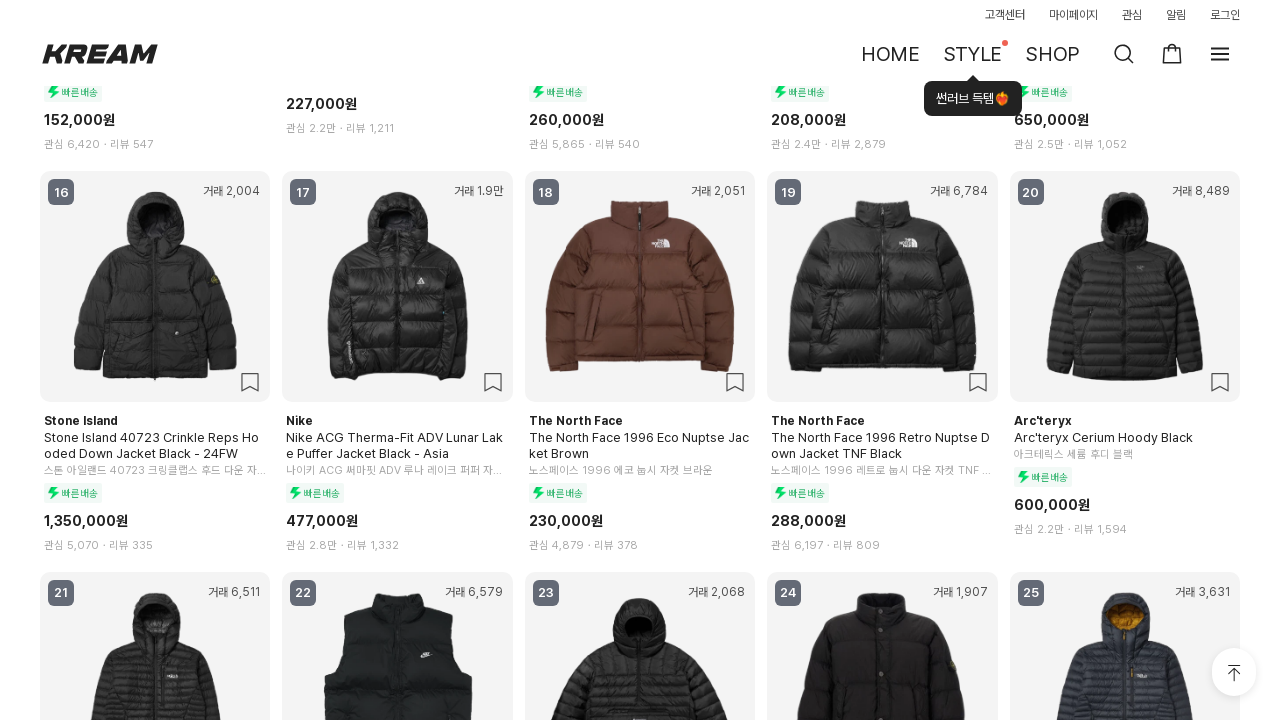

Waited 300ms for content to load after scroll (3/15) in 남성 자켓
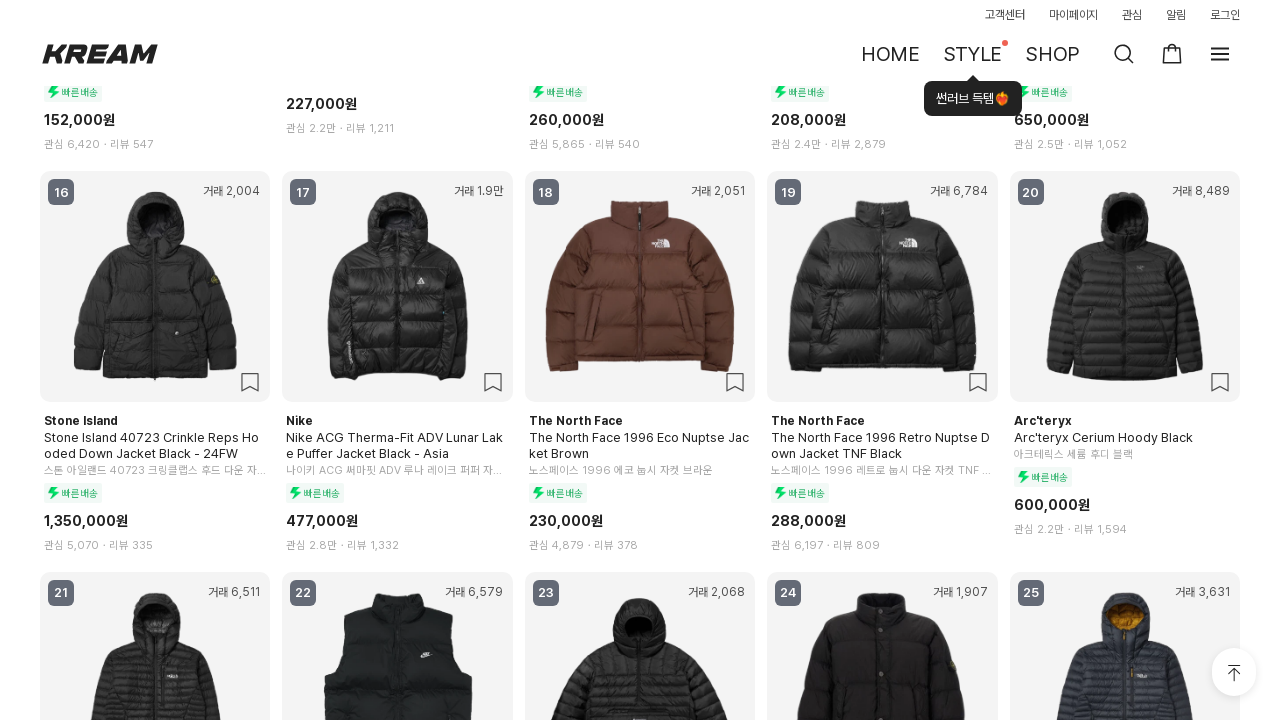

Pressed PageDown (4/15) to scroll and load dynamic content in 남성 자켓
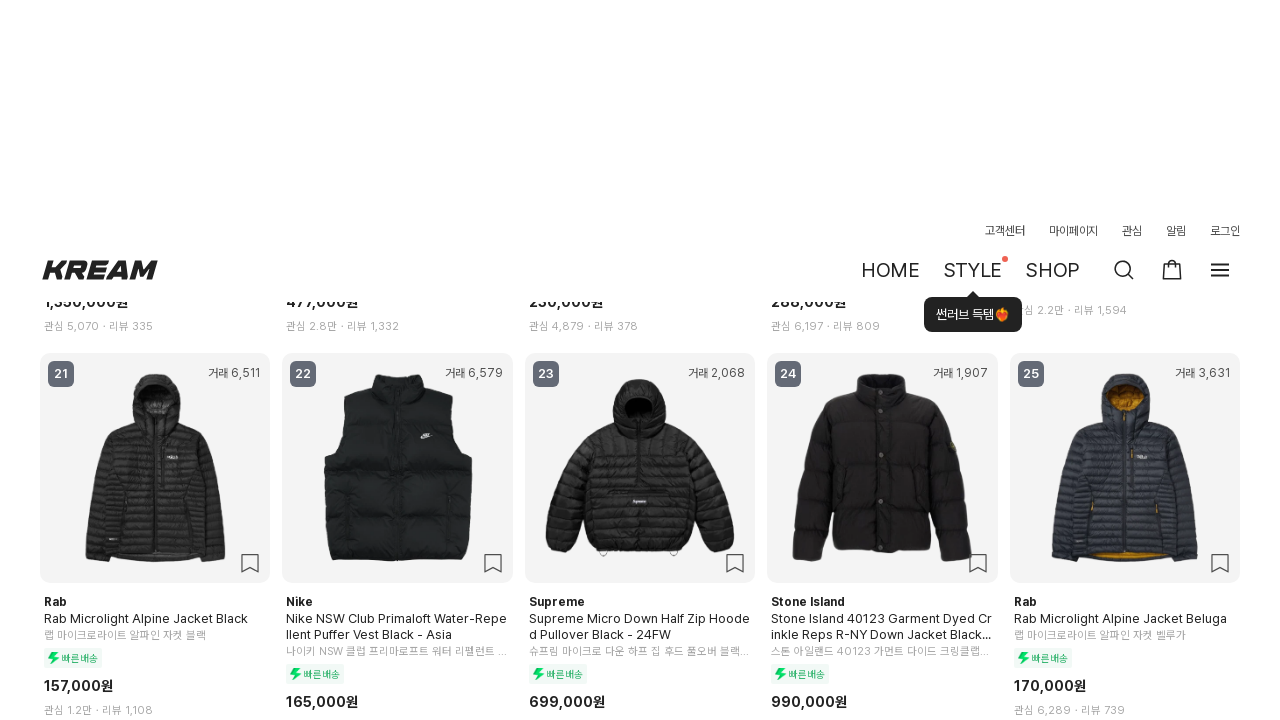

Waited 300ms for content to load after scroll (4/15) in 남성 자켓
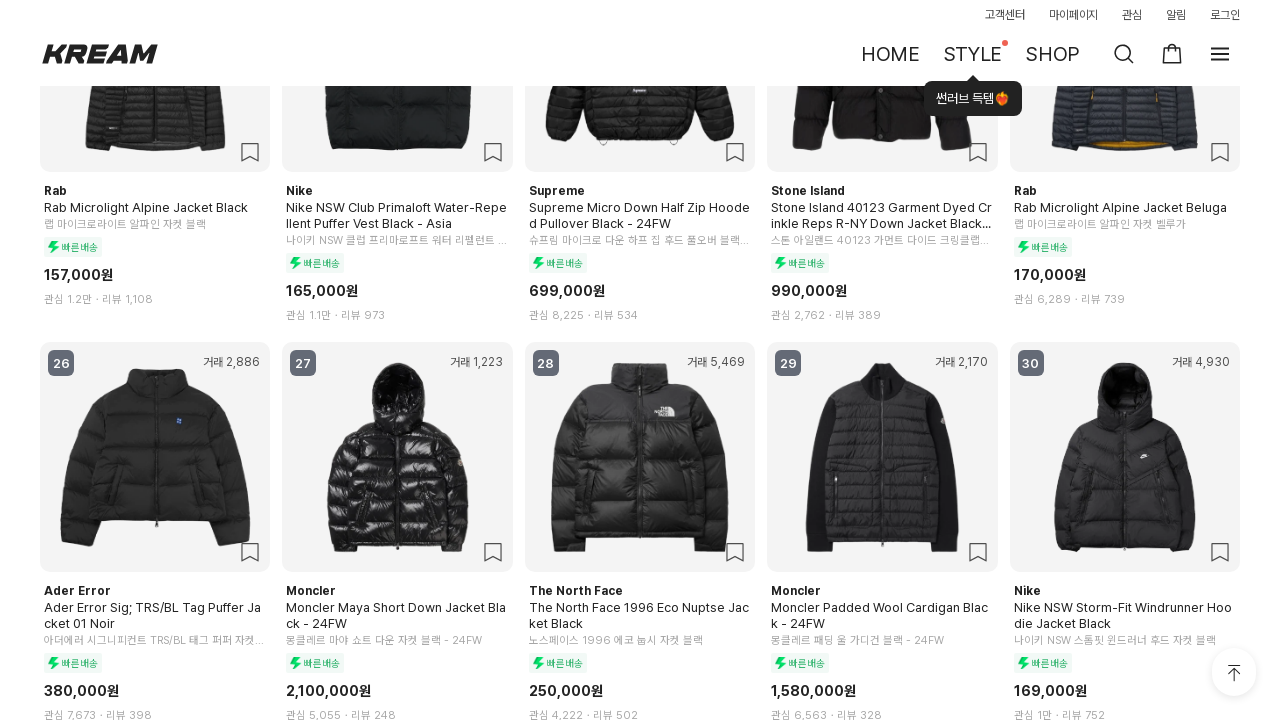

Pressed PageDown (5/15) to scroll and load dynamic content in 남성 자켓
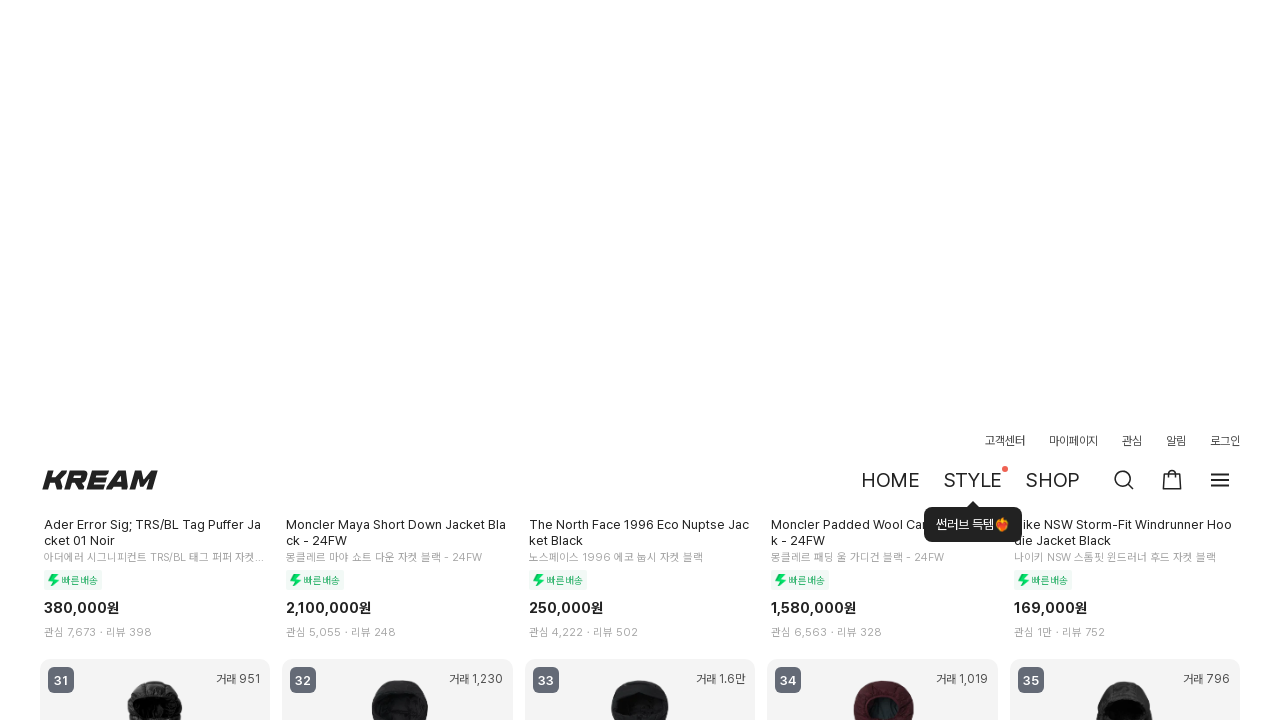

Waited 300ms for content to load after scroll (5/15) in 남성 자켓
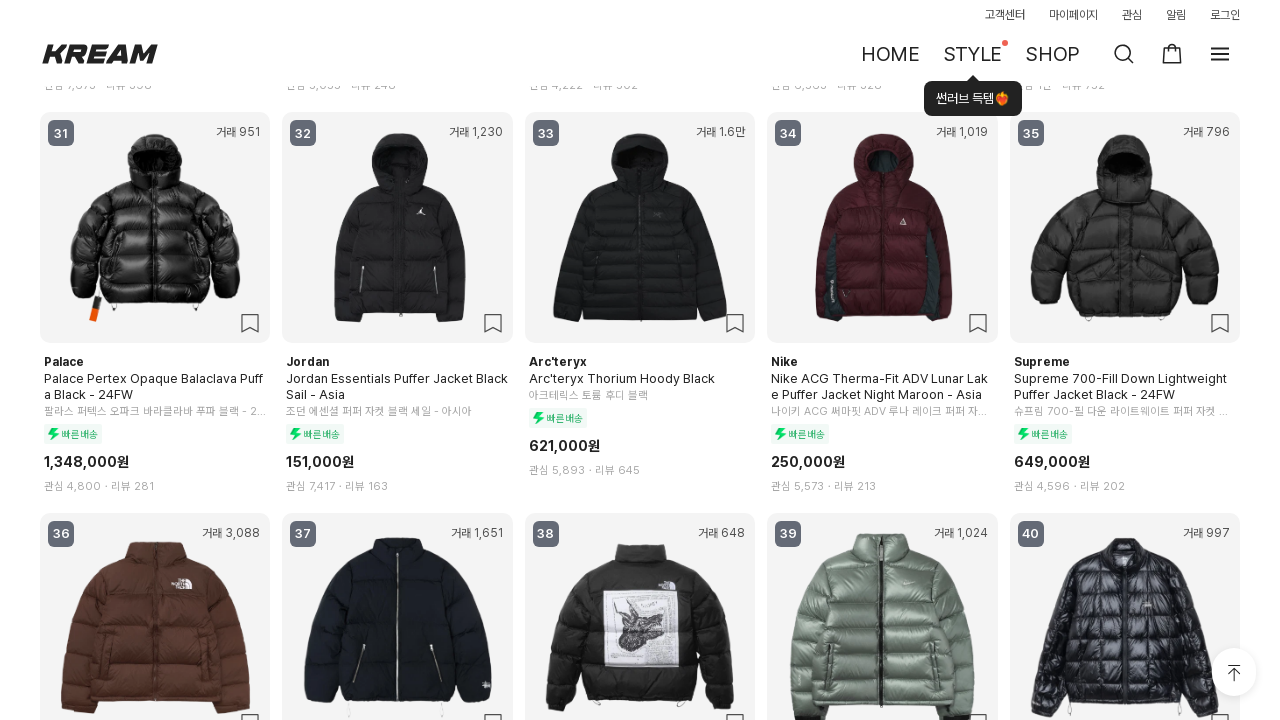

Pressed PageDown (6/15) to scroll and load dynamic content in 남성 자켓
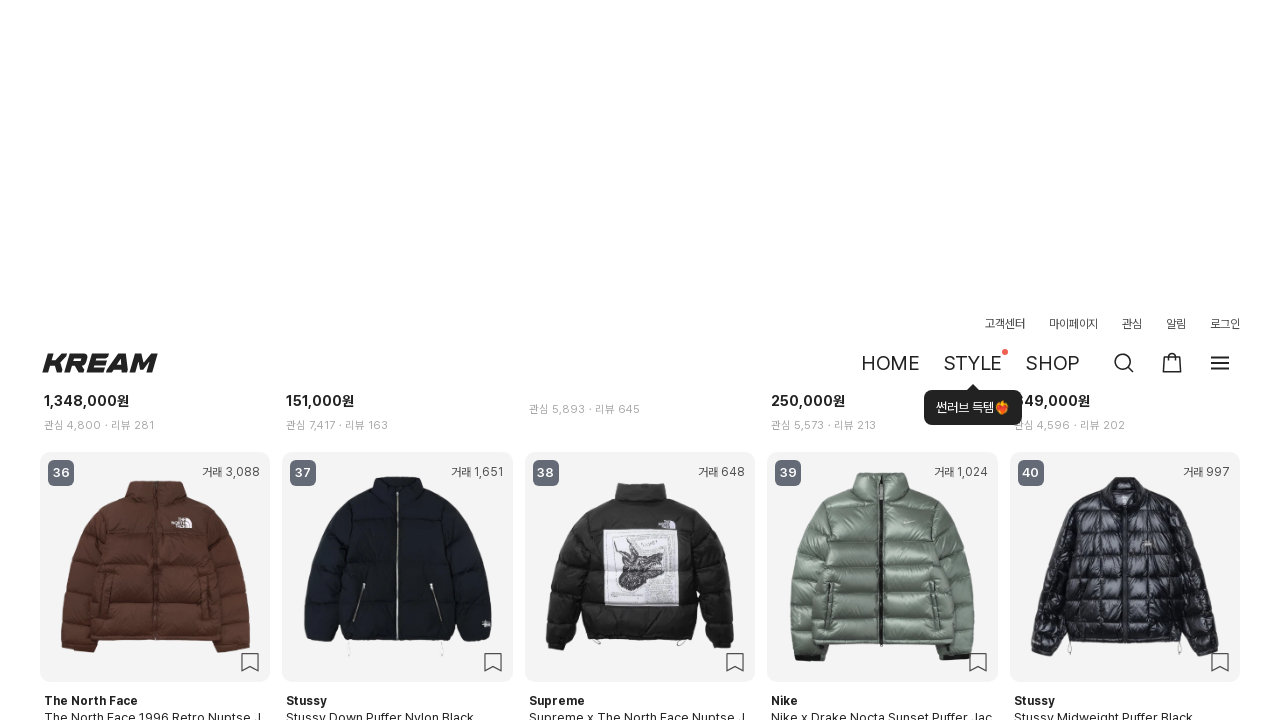

Waited 300ms for content to load after scroll (6/15) in 남성 자켓
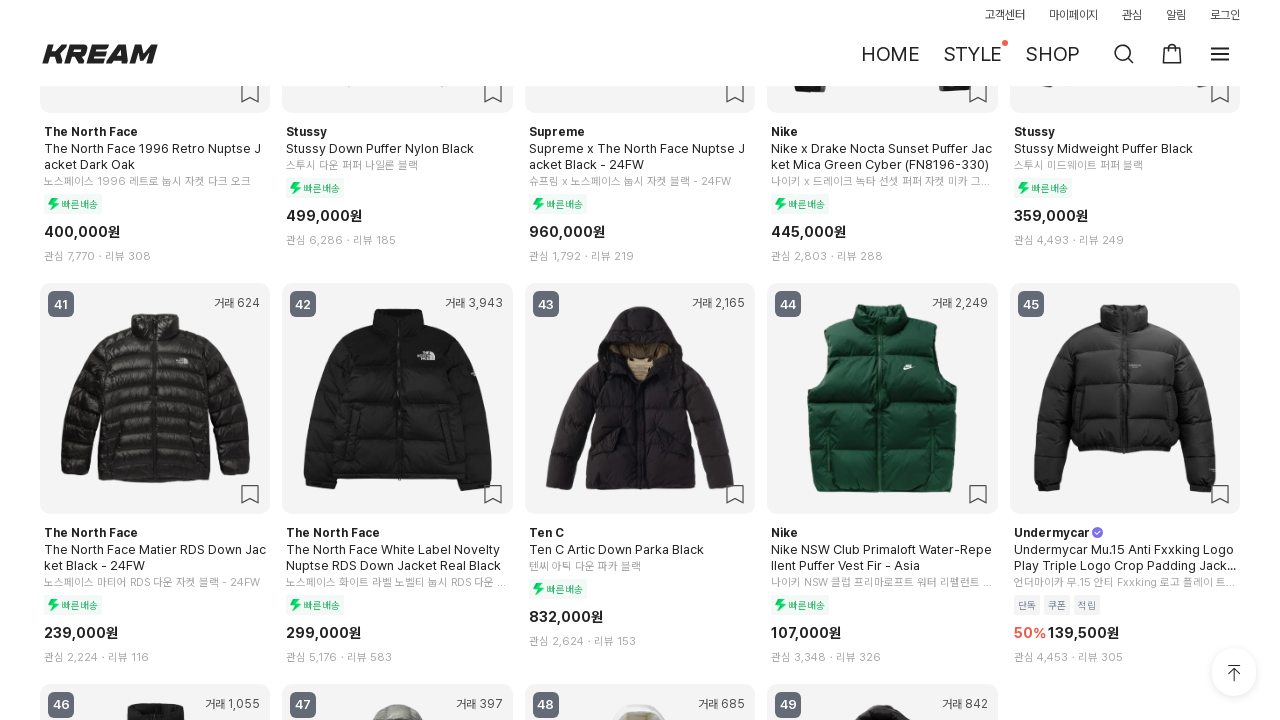

Pressed PageDown (7/15) to scroll and load dynamic content in 남성 자켓
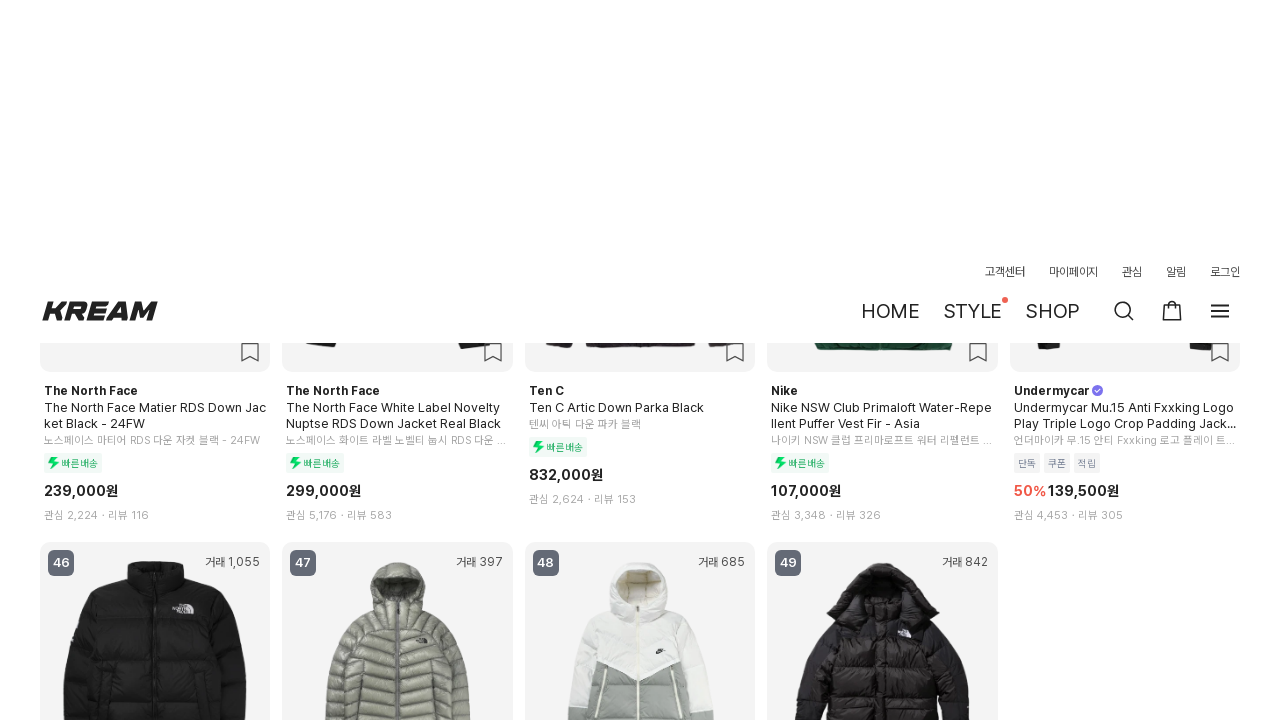

Waited 300ms for content to load after scroll (7/15) in 남성 자켓
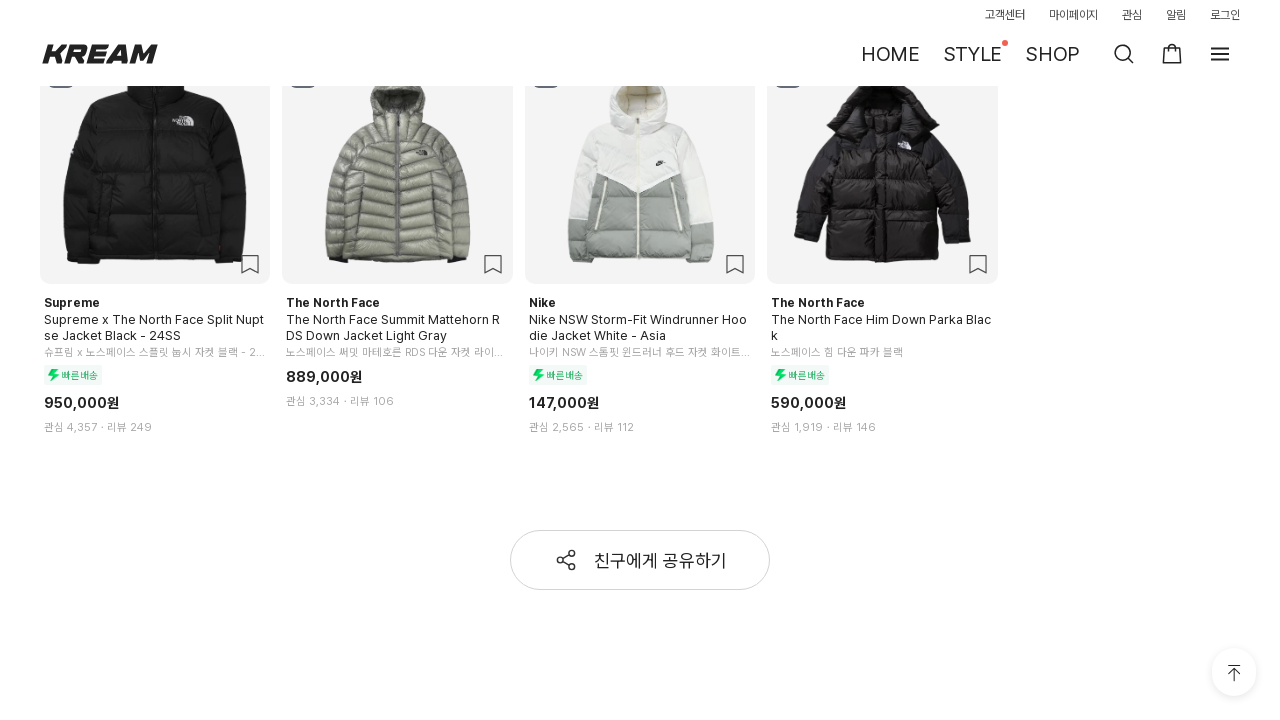

Pressed PageDown (8/15) to scroll and load dynamic content in 남성 자켓
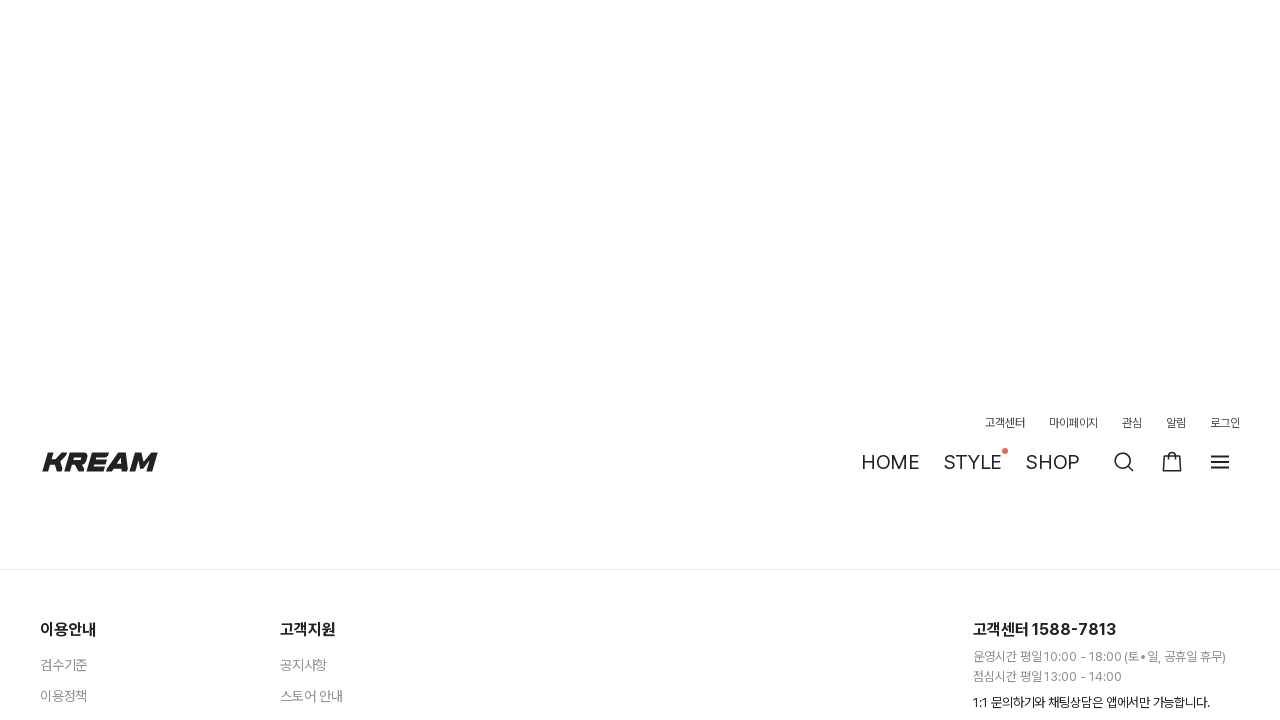

Waited 300ms for content to load after scroll (8/15) in 남성 자켓
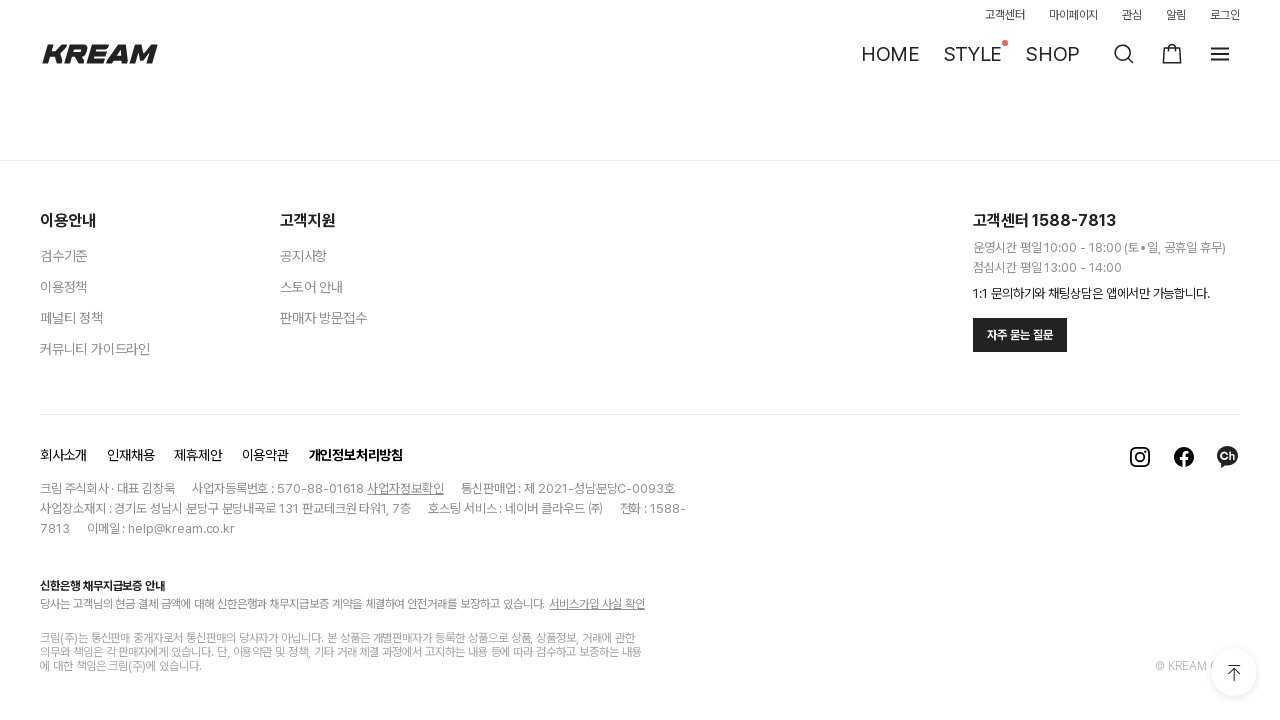

Pressed PageDown (9/15) to scroll and load dynamic content in 남성 자켓
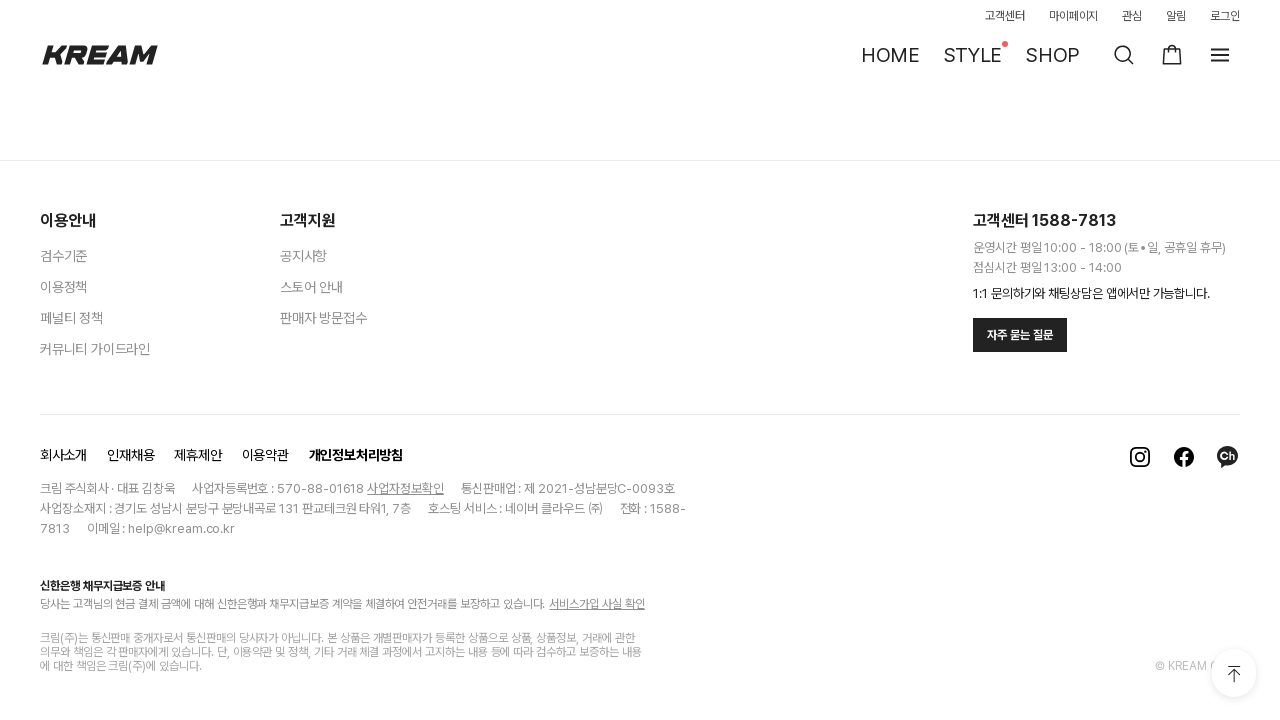

Waited 300ms for content to load after scroll (9/15) in 남성 자켓
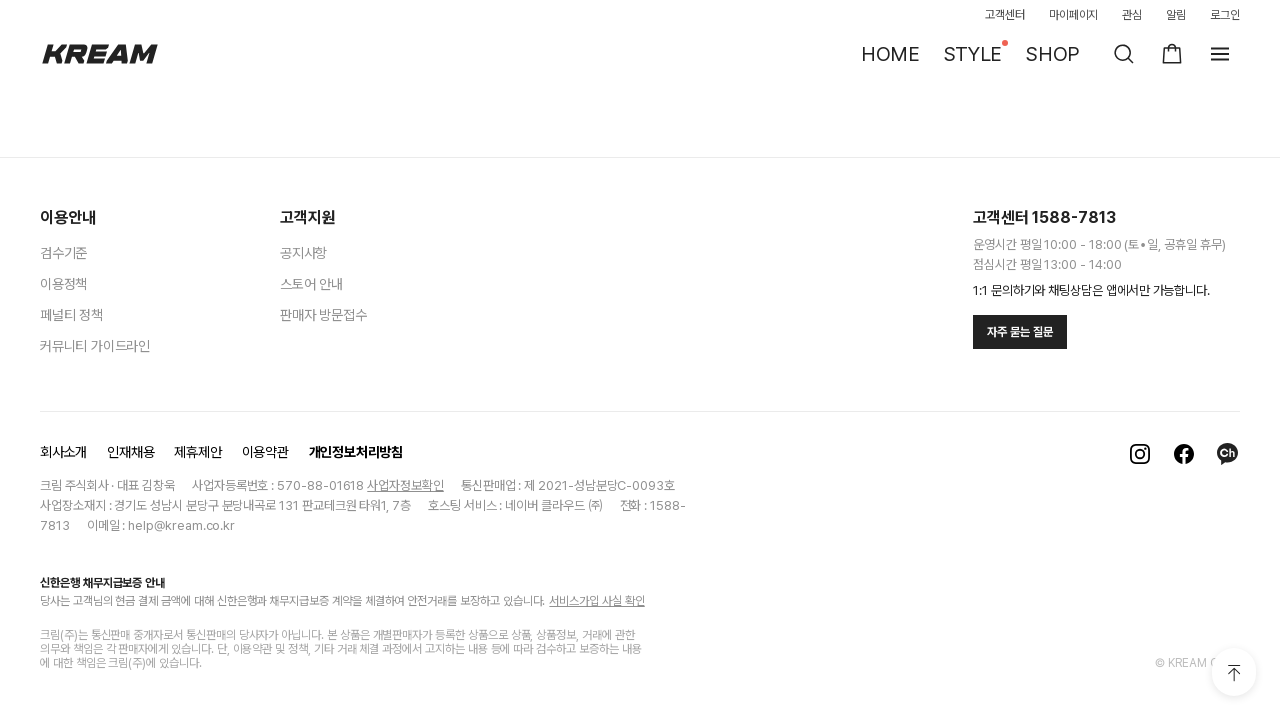

Pressed PageDown (10/15) to scroll and load dynamic content in 남성 자켓
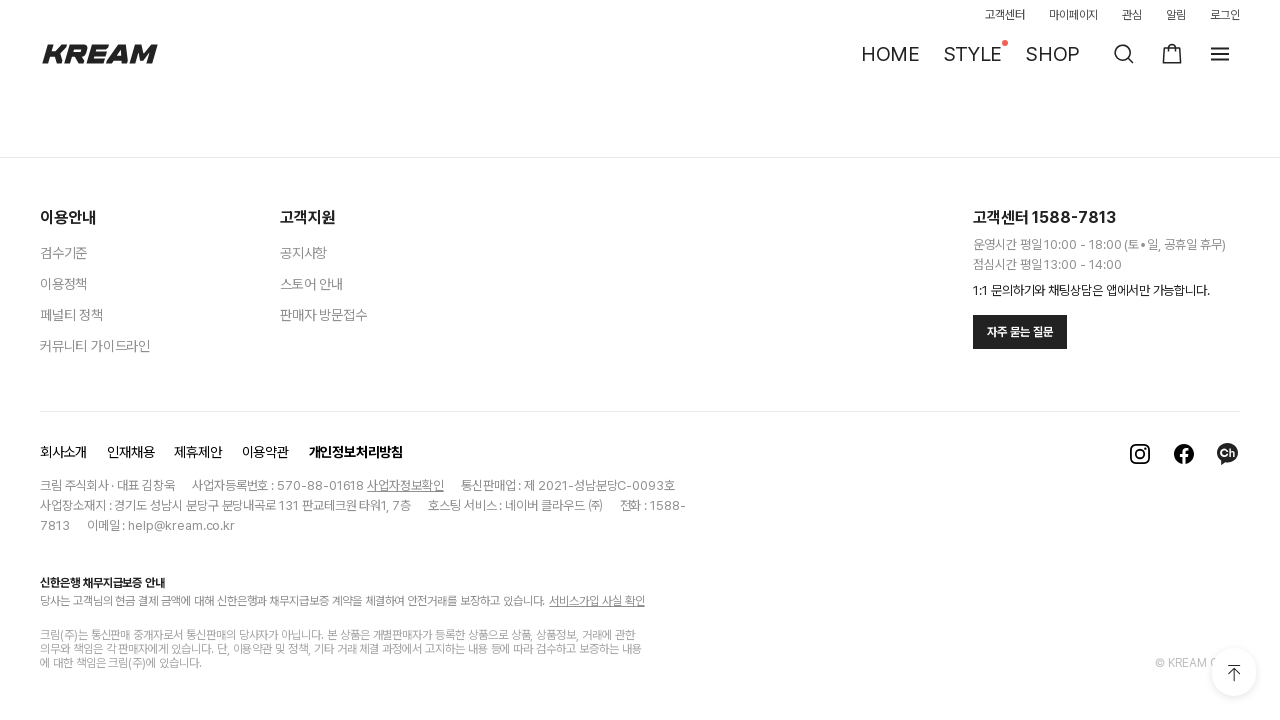

Waited 300ms for content to load after scroll (10/15) in 남성 자켓
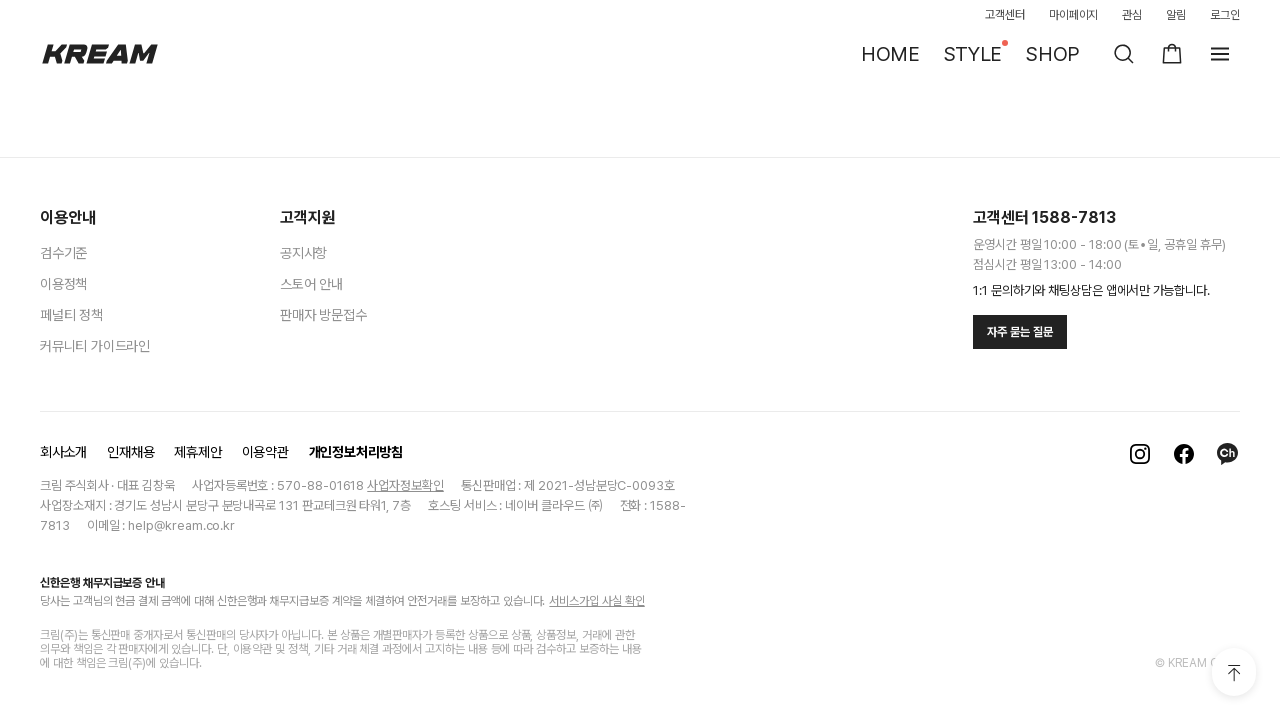

Pressed PageDown (11/15) to scroll and load dynamic content in 남성 자켓
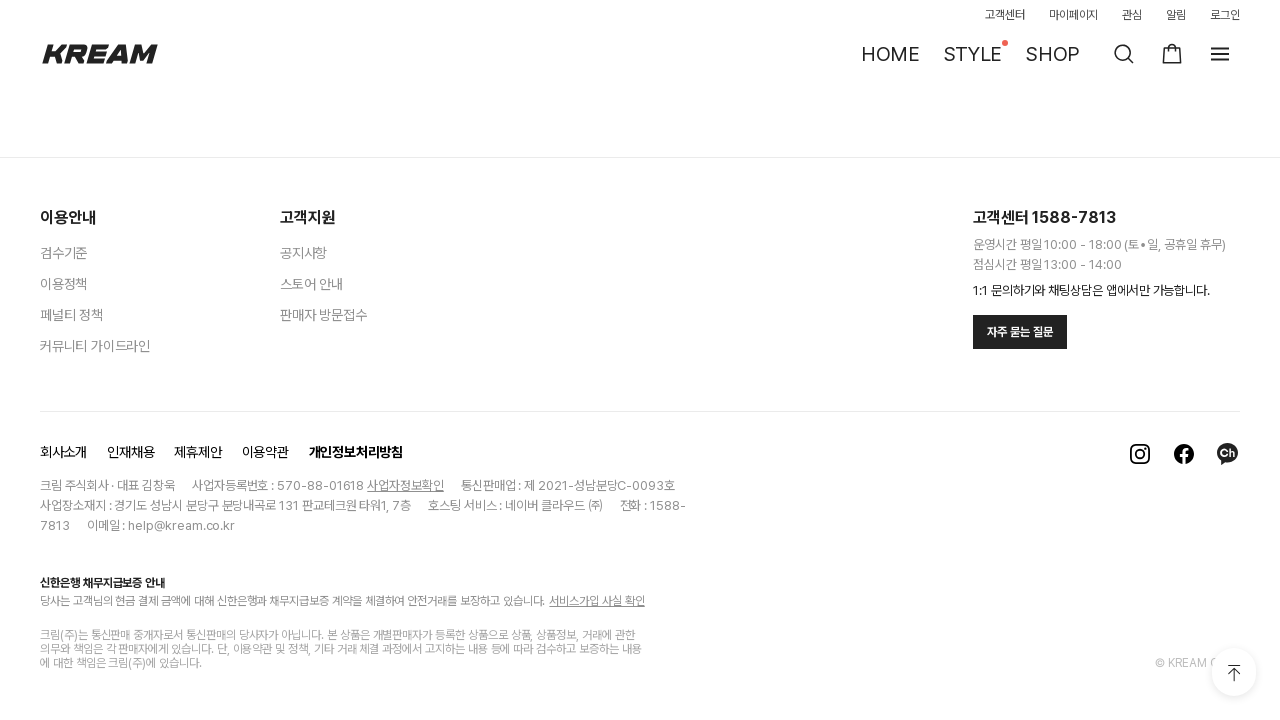

Waited 300ms for content to load after scroll (11/15) in 남성 자켓
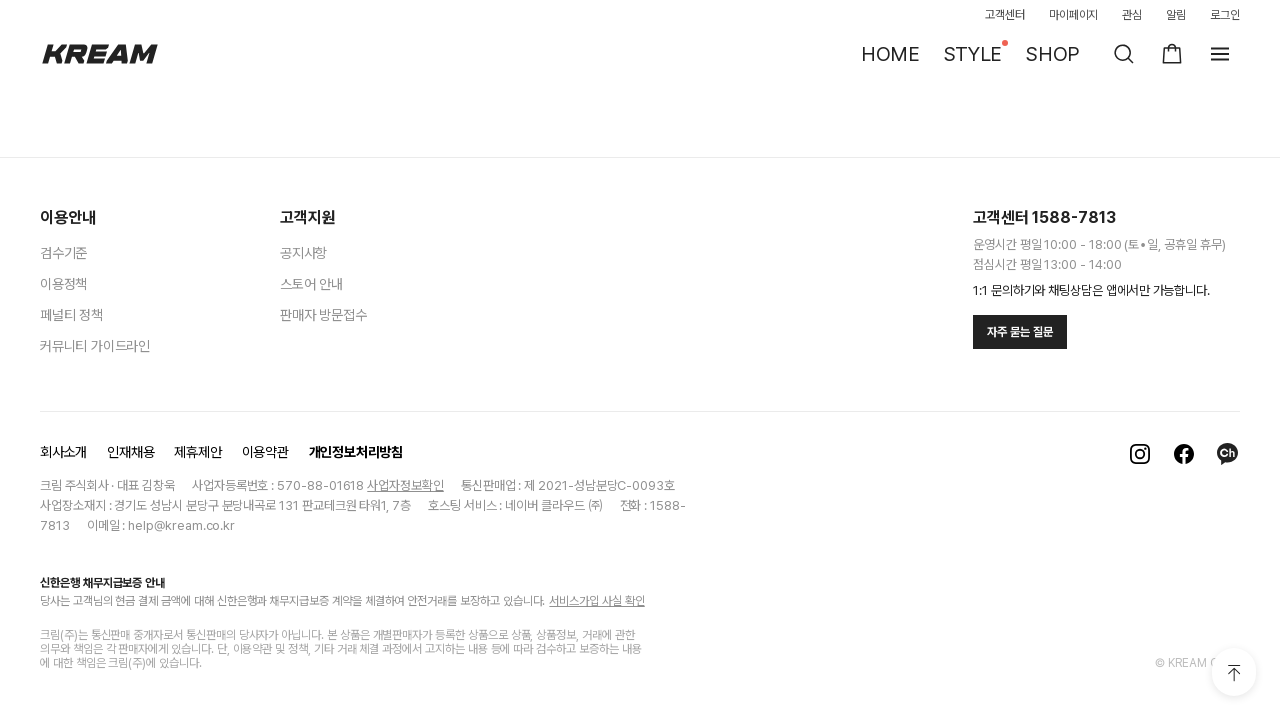

Pressed PageDown (12/15) to scroll and load dynamic content in 남성 자켓
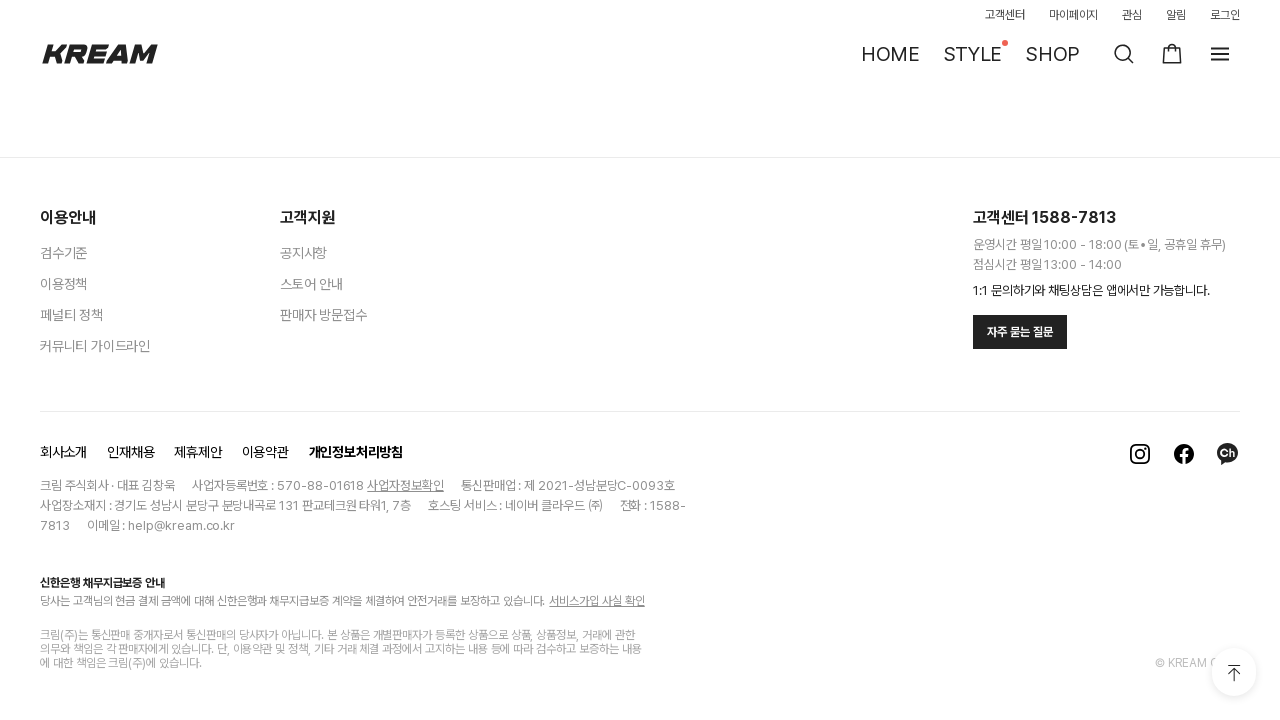

Waited 300ms for content to load after scroll (12/15) in 남성 자켓
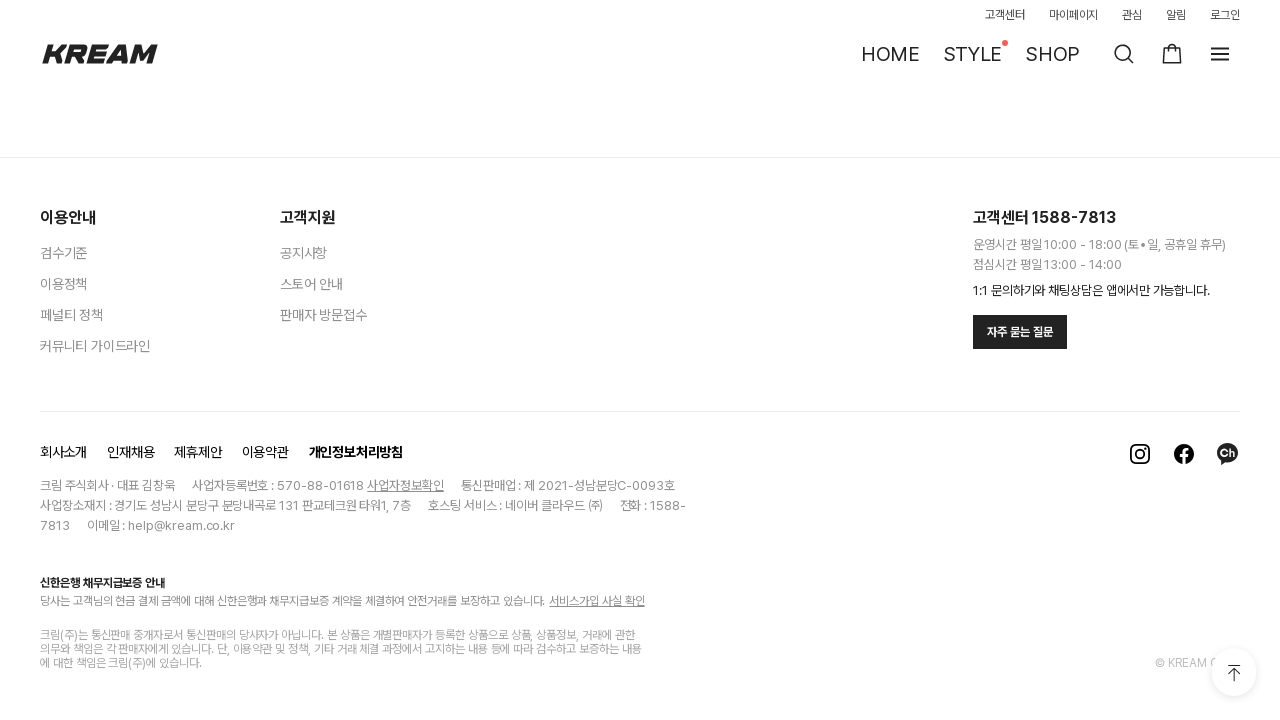

Pressed PageDown (13/15) to scroll and load dynamic content in 남성 자켓
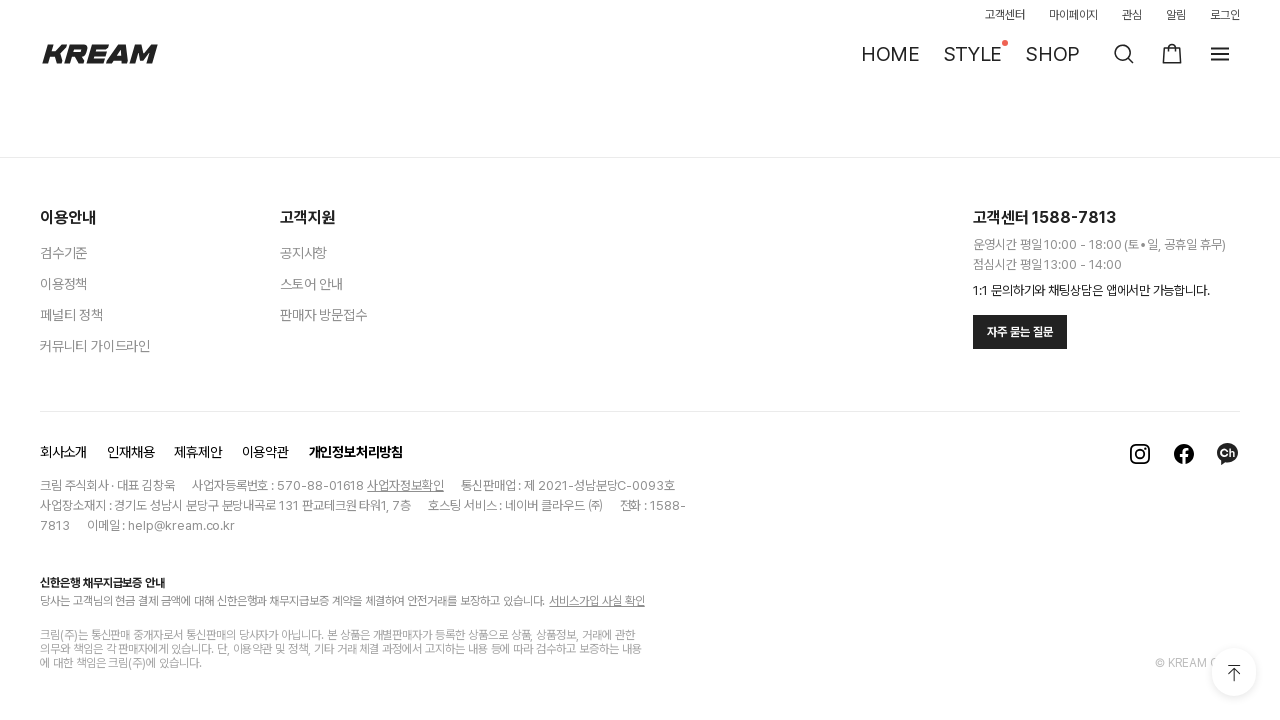

Waited 300ms for content to load after scroll (13/15) in 남성 자켓
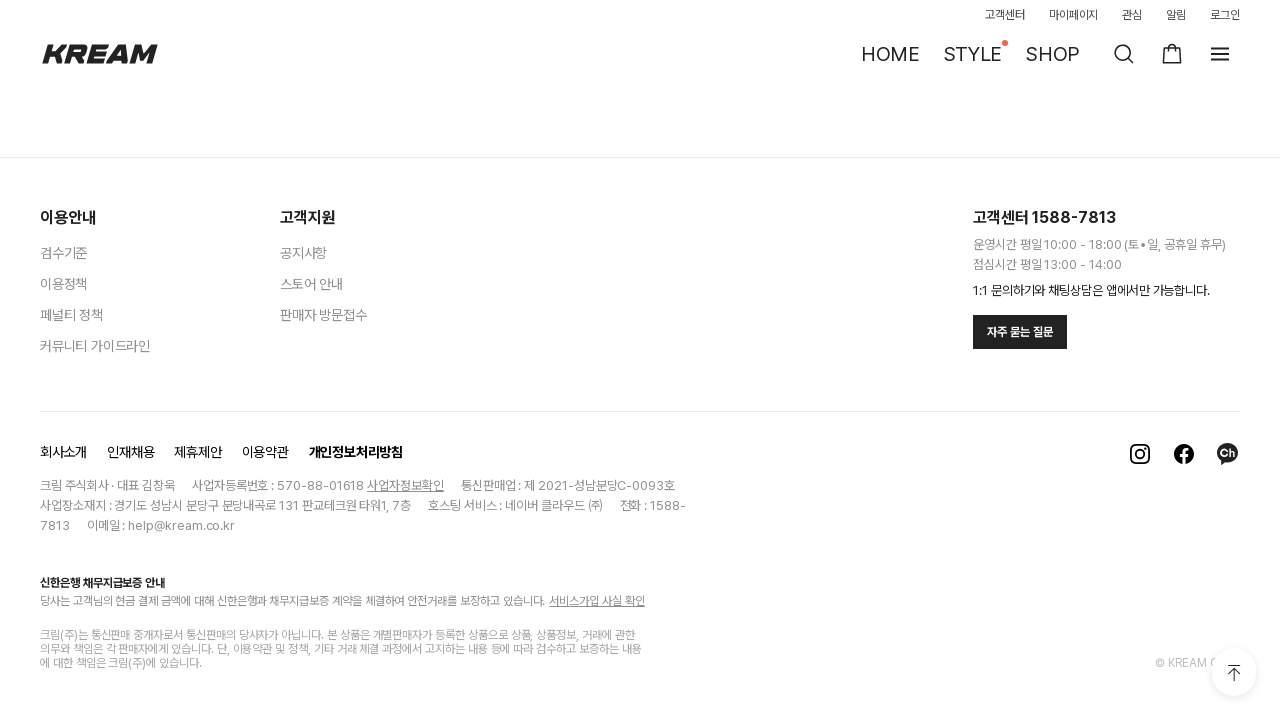

Pressed PageDown (14/15) to scroll and load dynamic content in 남성 자켓
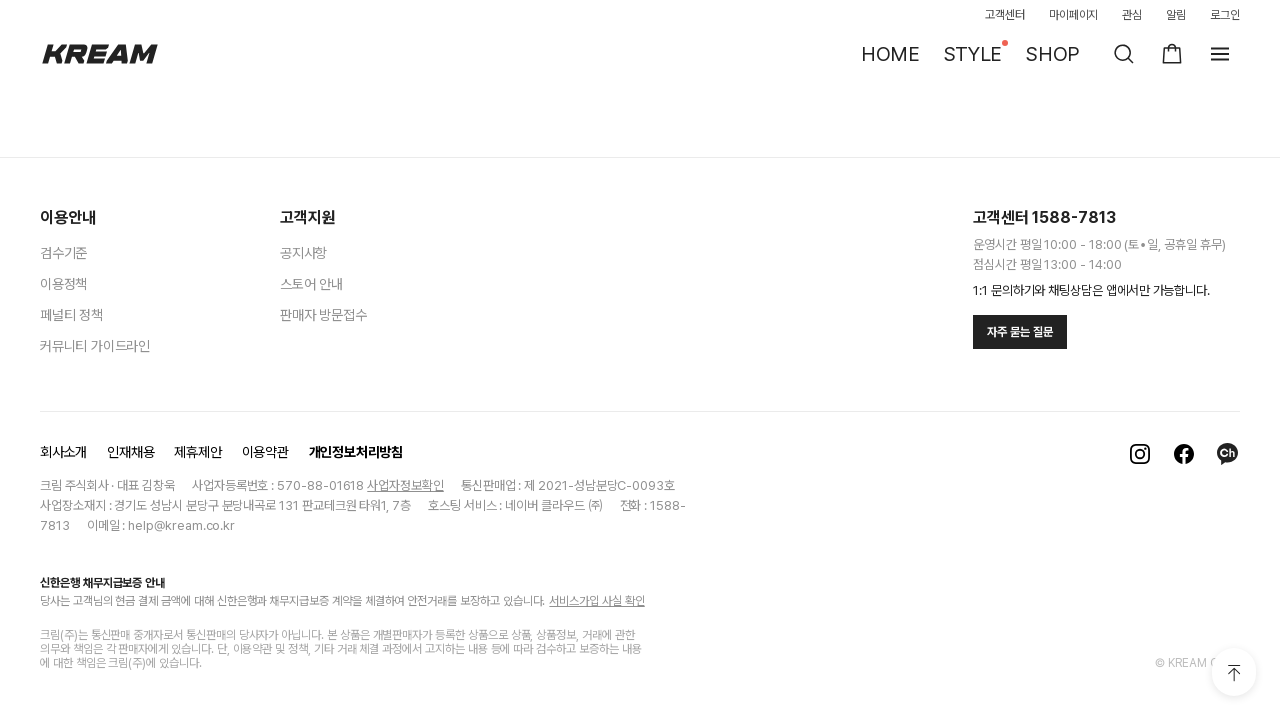

Waited 300ms for content to load after scroll (14/15) in 남성 자켓
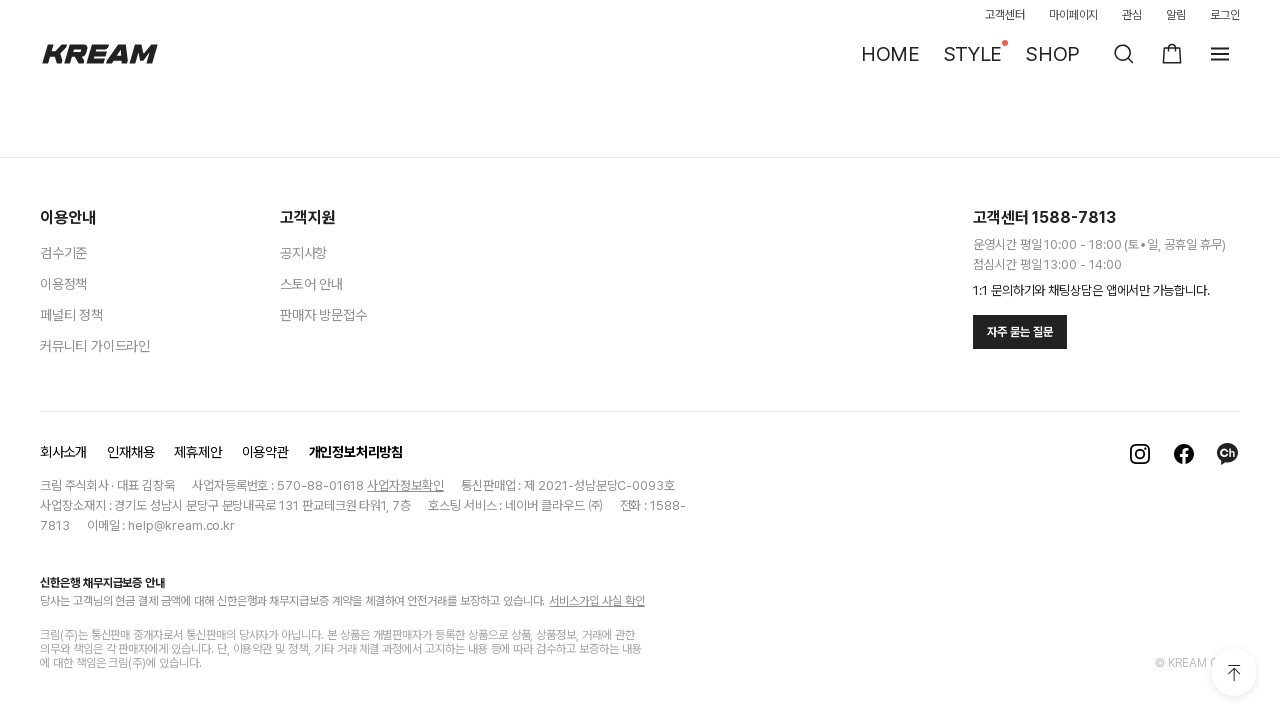

Pressed PageDown (15/15) to scroll and load dynamic content in 남성 자켓
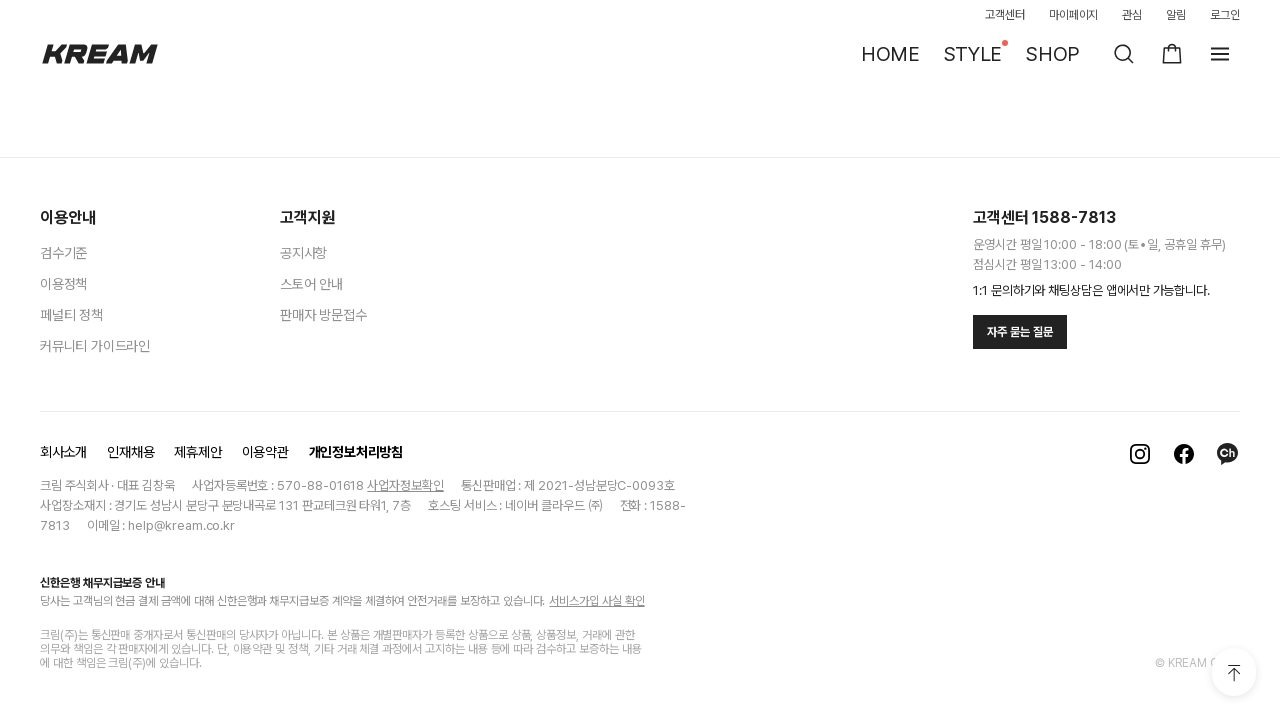

Waited 300ms for content to load after scroll (15/15) in 남성 자켓
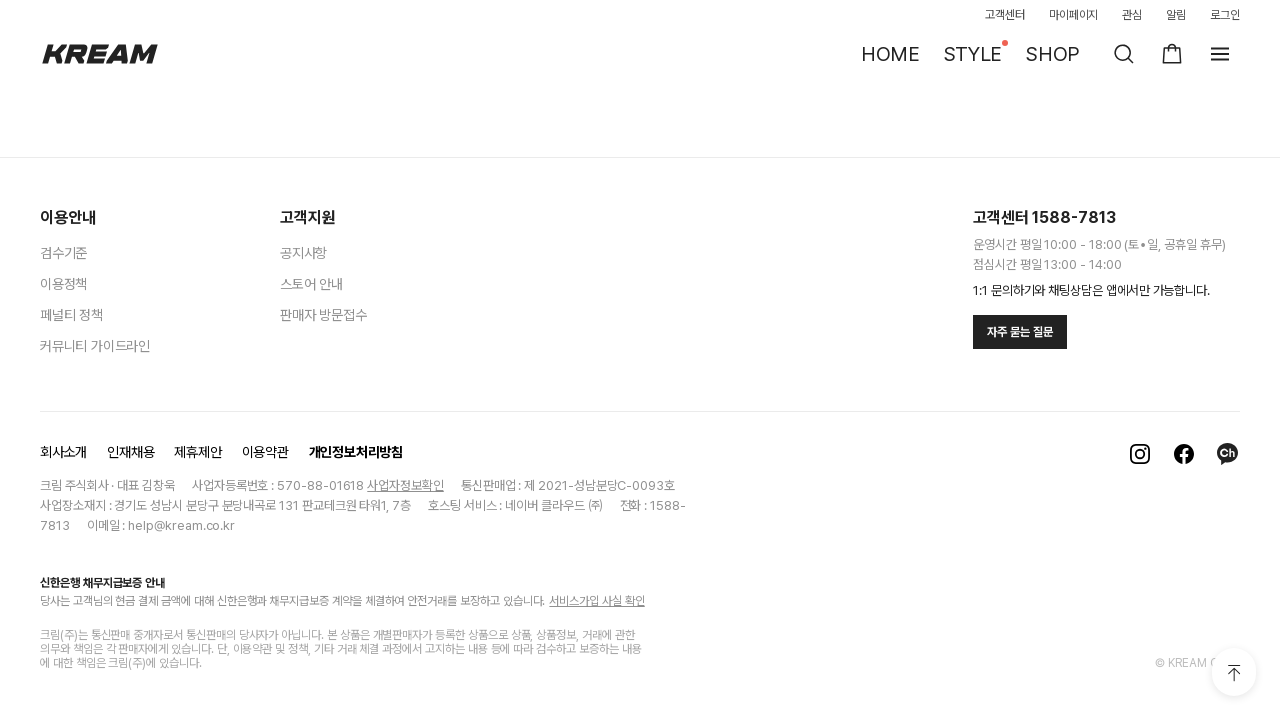

Verified product items (.item_inner) are displayed in 남성 자켓 category
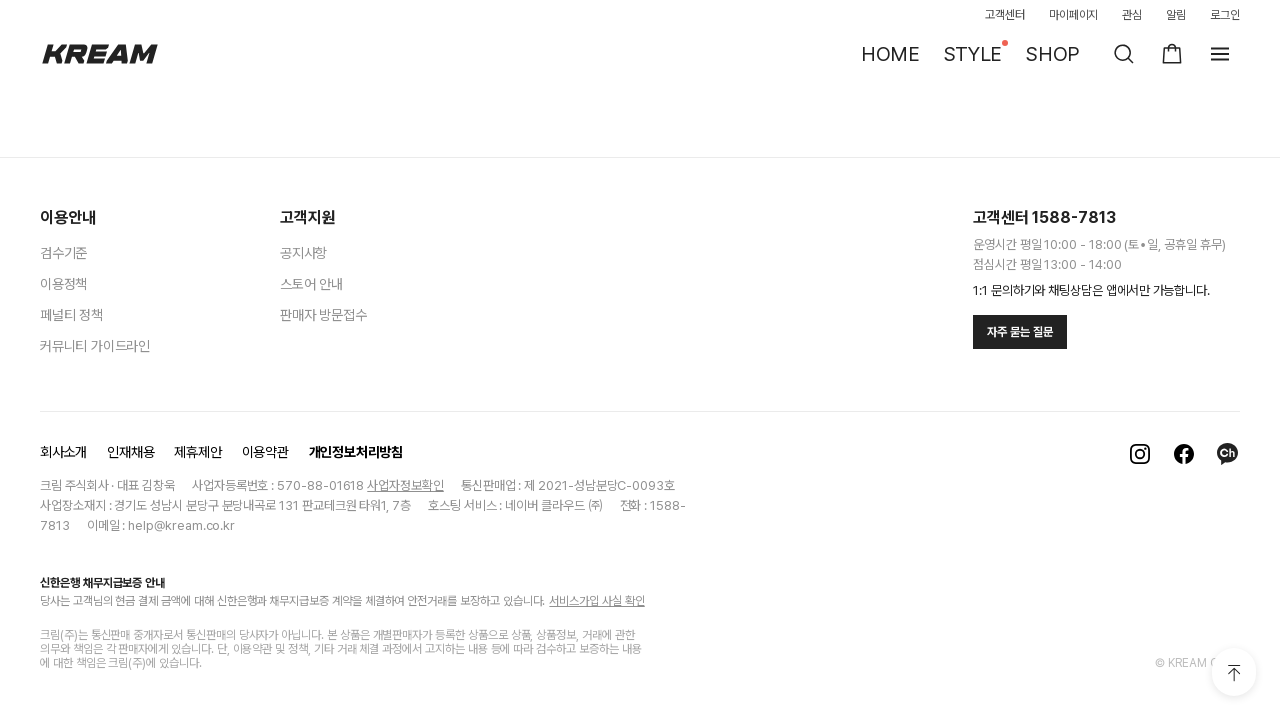

Navigated to 여성 신발 category (ID: 2488)
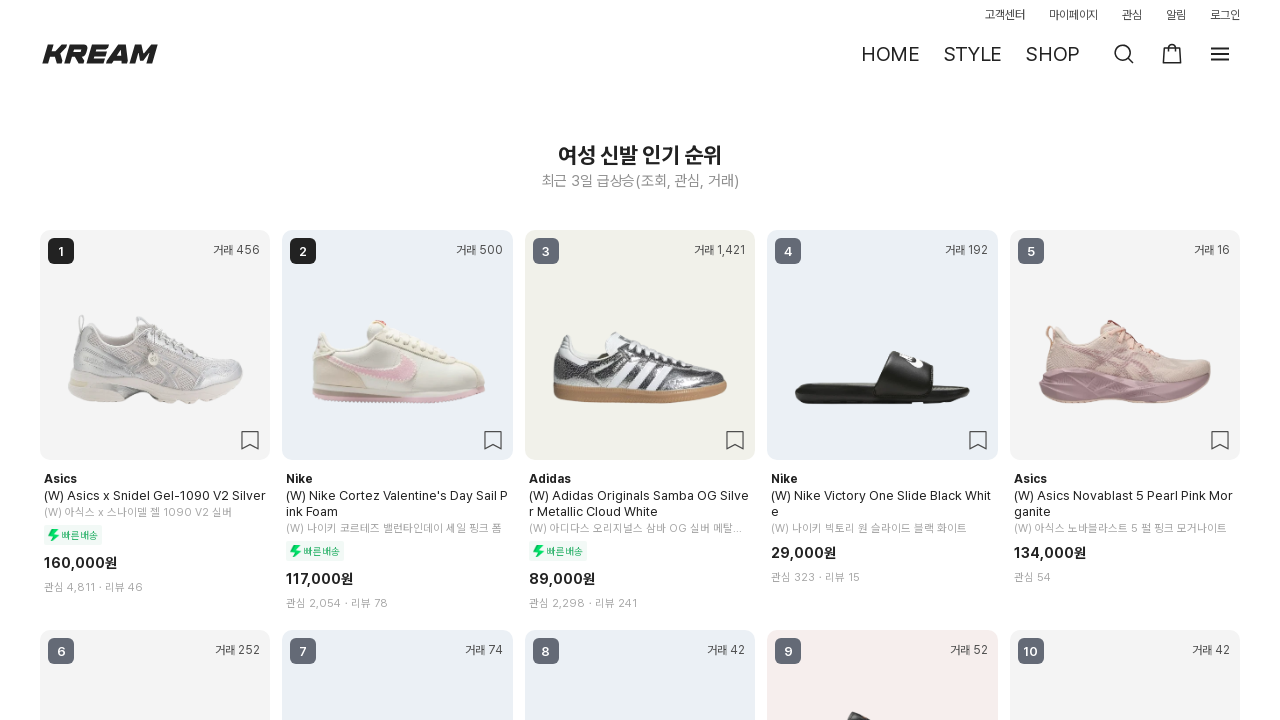

Pressed PageDown (1/15) to scroll and load dynamic content in 여성 신발
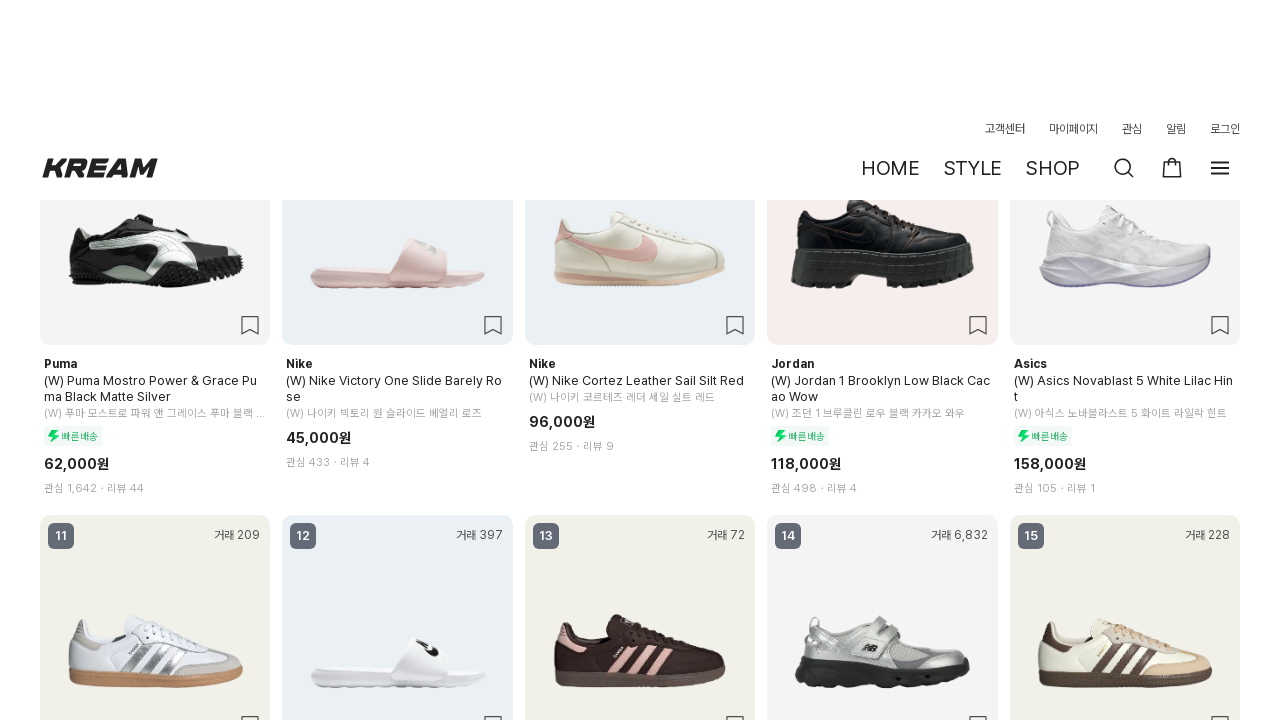

Waited 300ms for content to load after scroll (1/15) in 여성 신발
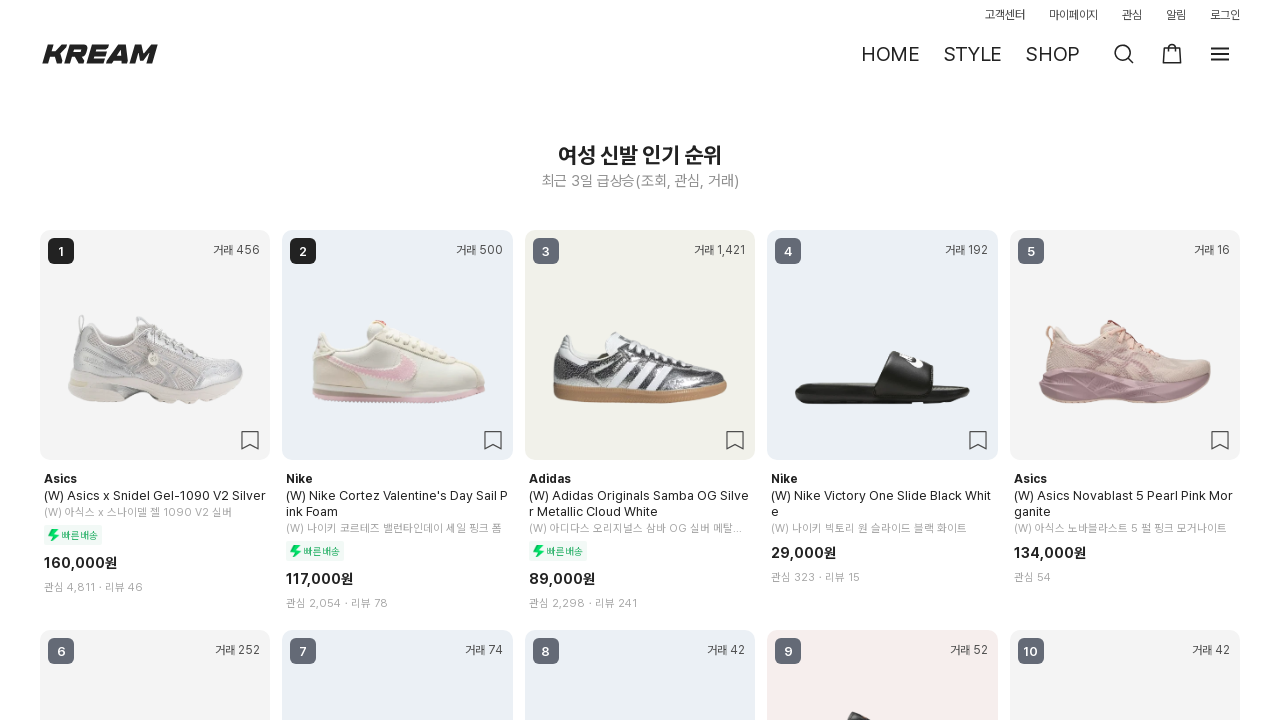

Pressed PageDown (2/15) to scroll and load dynamic content in 여성 신발
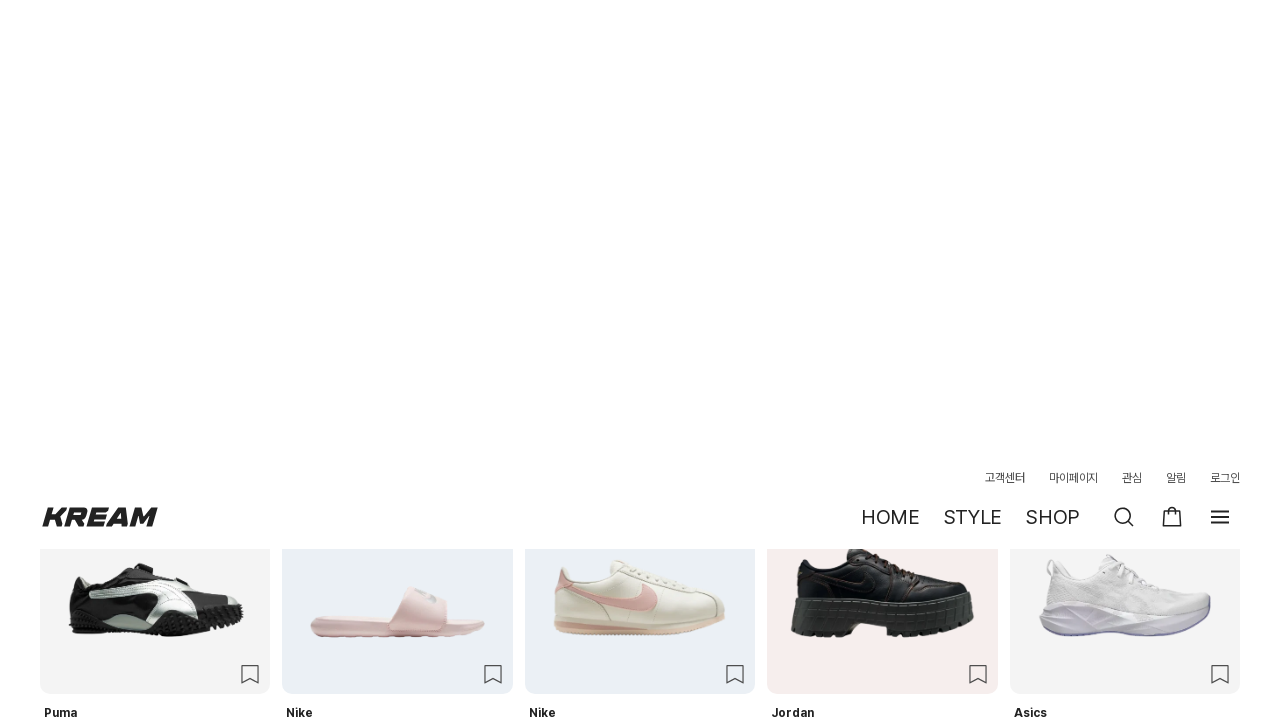

Waited 300ms for content to load after scroll (2/15) in 여성 신발
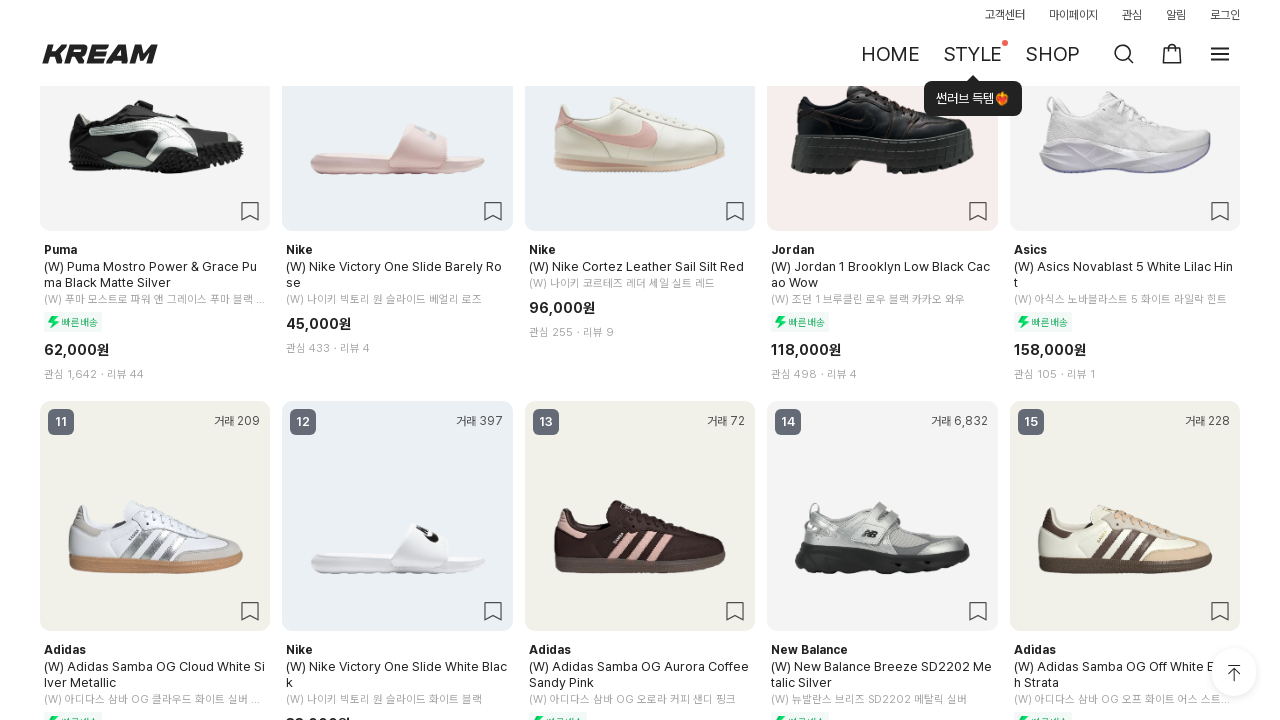

Pressed PageDown (3/15) to scroll and load dynamic content in 여성 신발
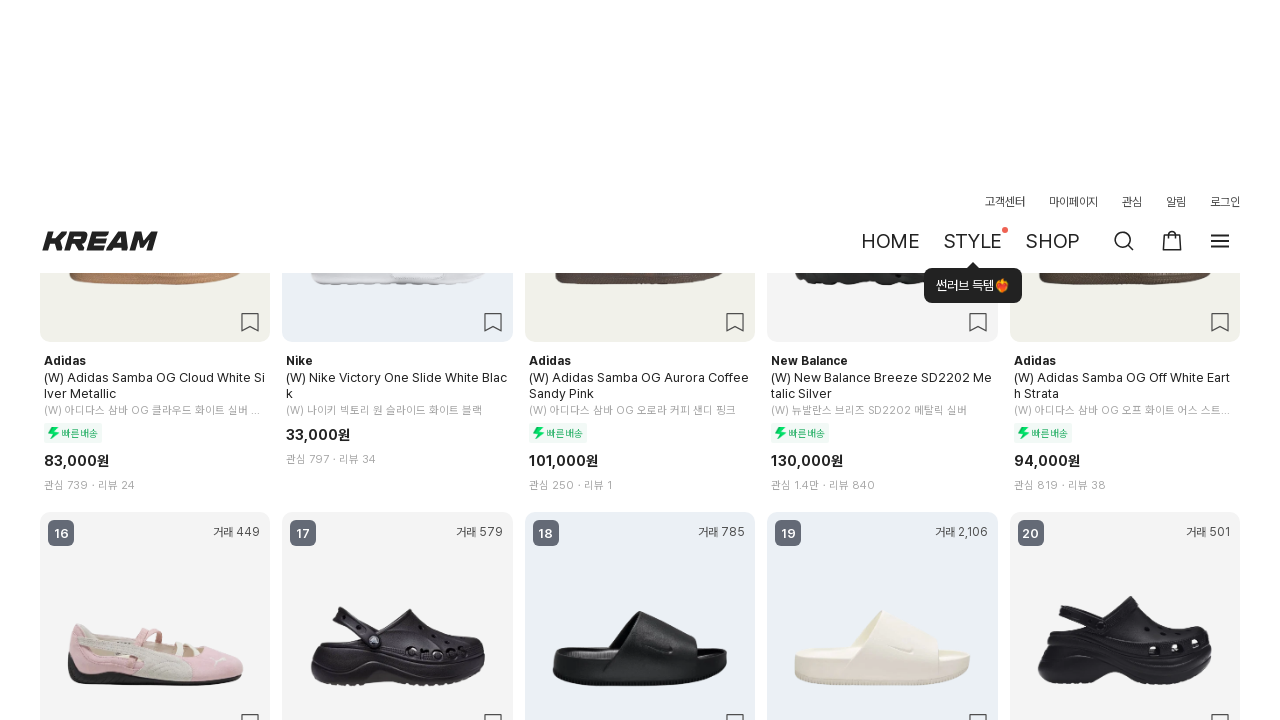

Waited 300ms for content to load after scroll (3/15) in 여성 신발
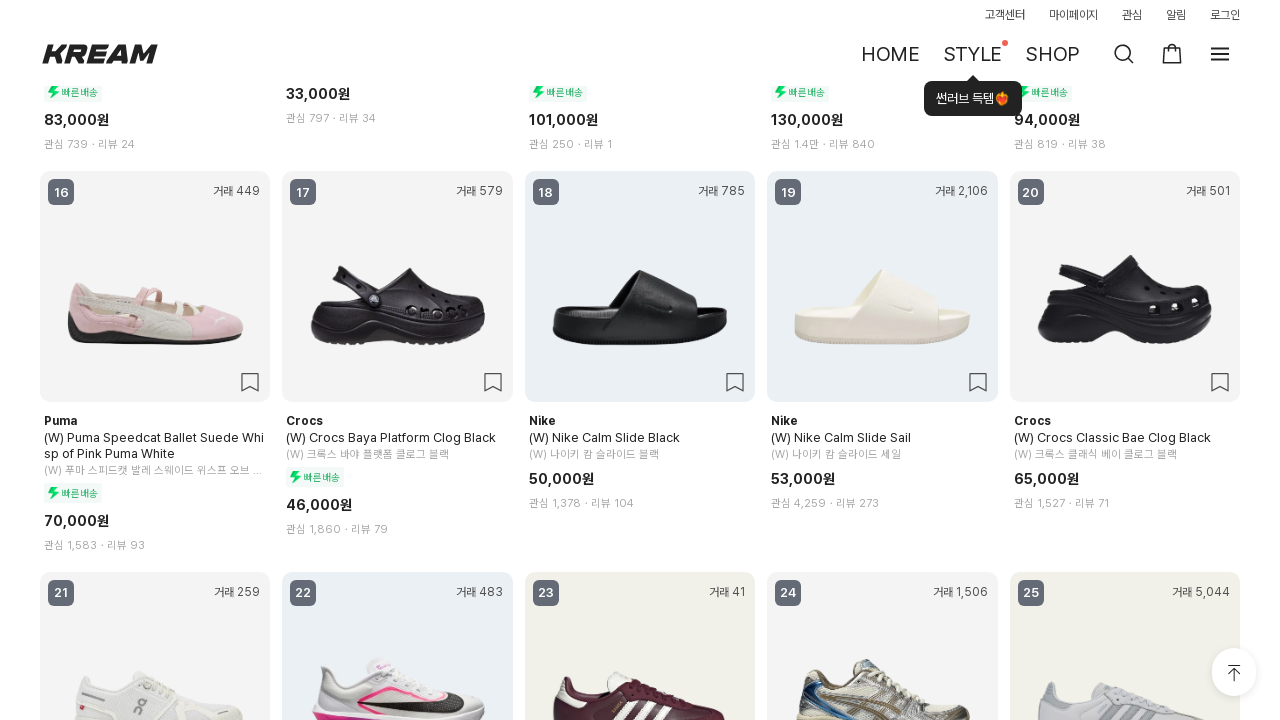

Pressed PageDown (4/15) to scroll and load dynamic content in 여성 신발
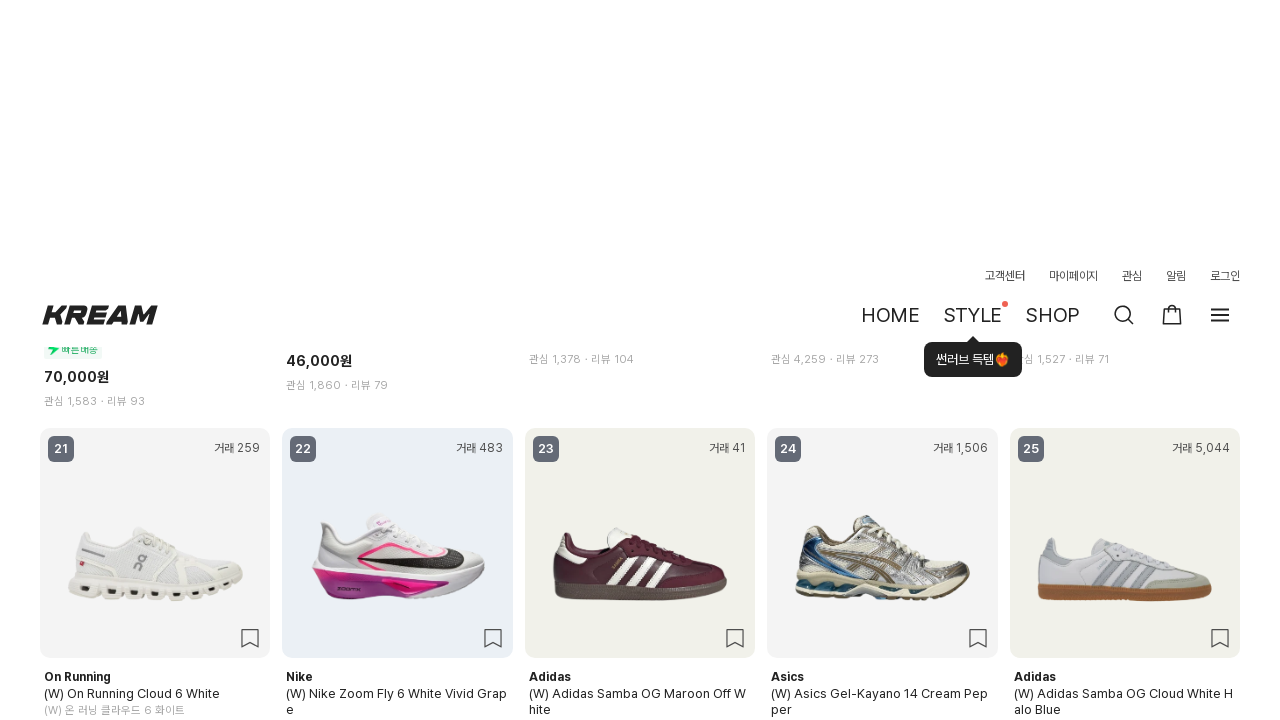

Waited 300ms for content to load after scroll (4/15) in 여성 신발
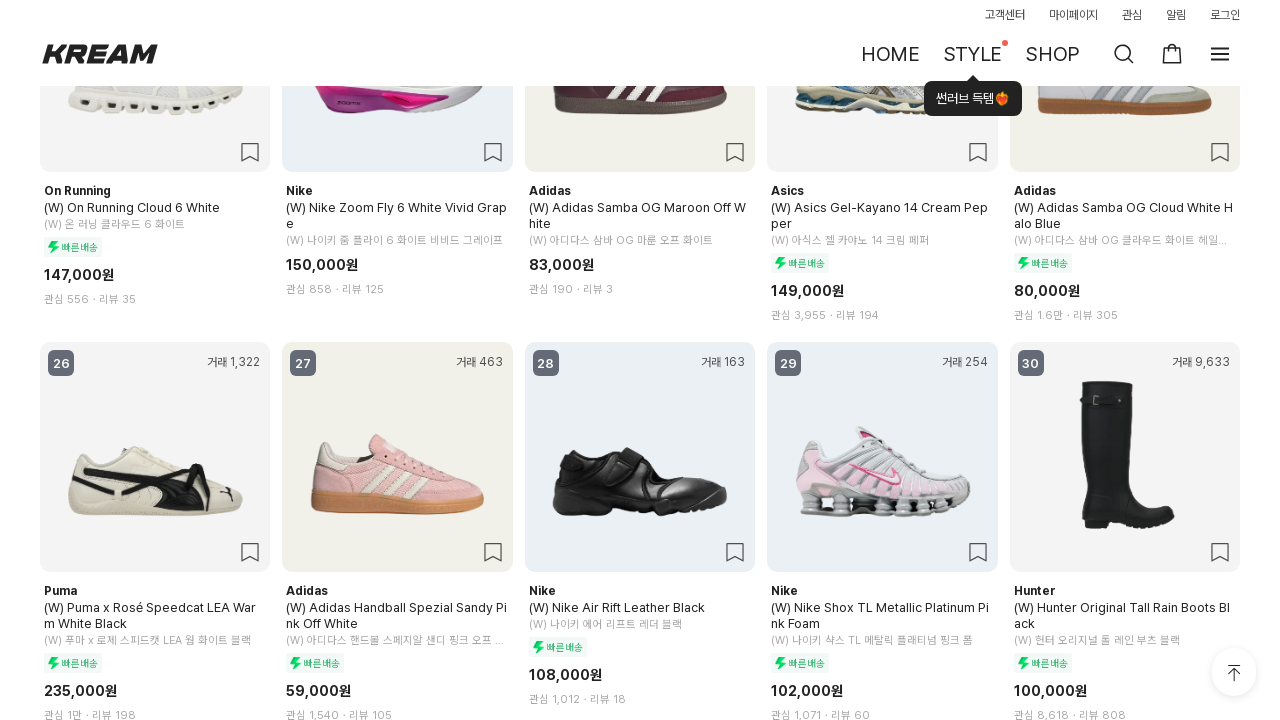

Pressed PageDown (5/15) to scroll and load dynamic content in 여성 신발
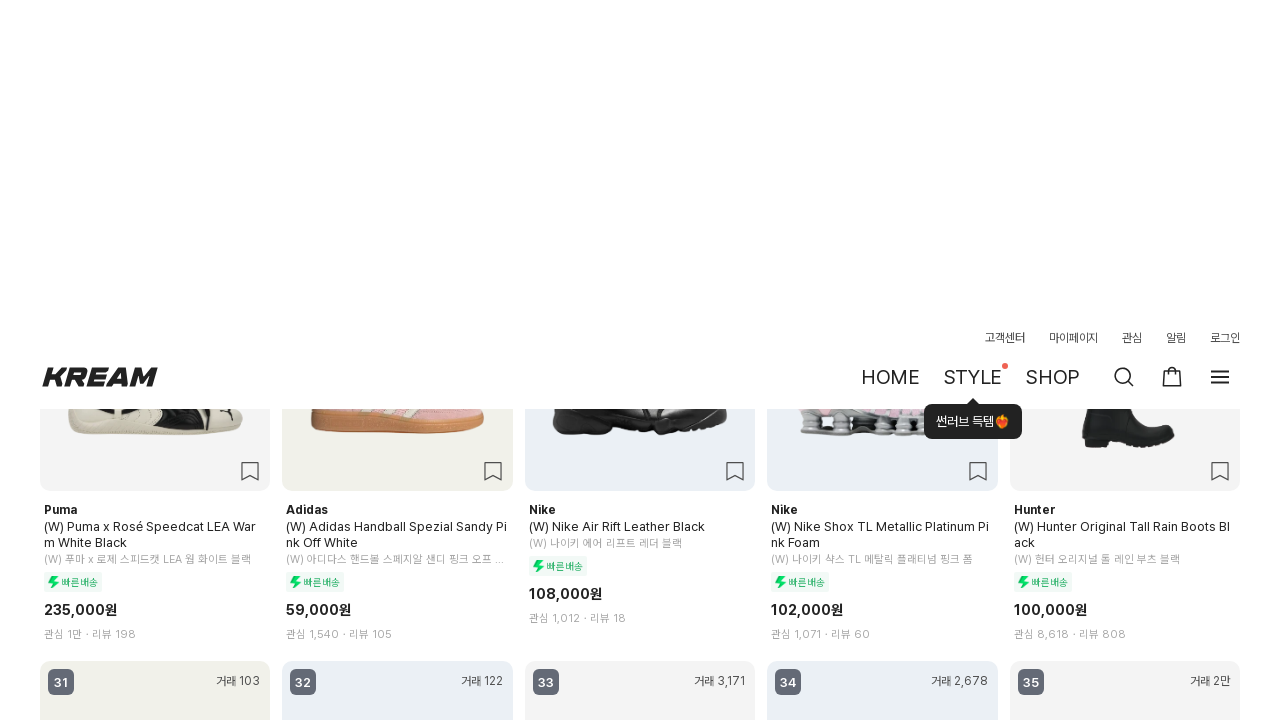

Waited 300ms for content to load after scroll (5/15) in 여성 신발
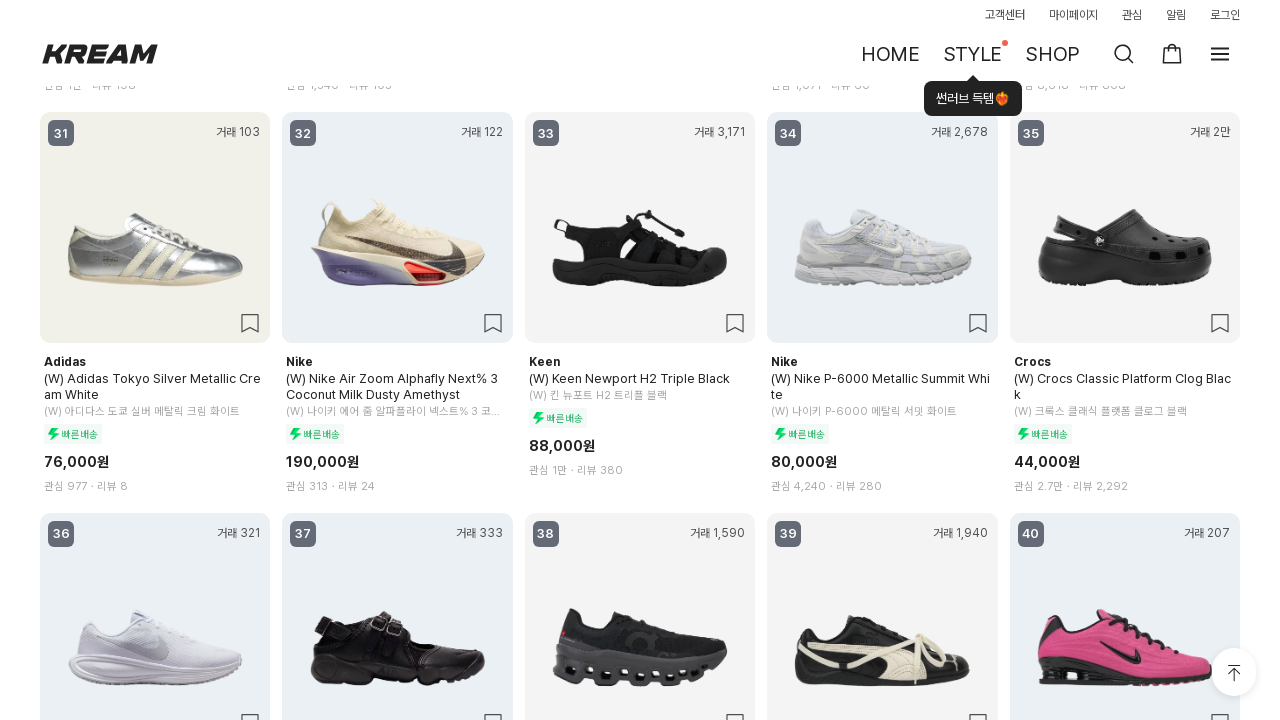

Pressed PageDown (6/15) to scroll and load dynamic content in 여성 신발
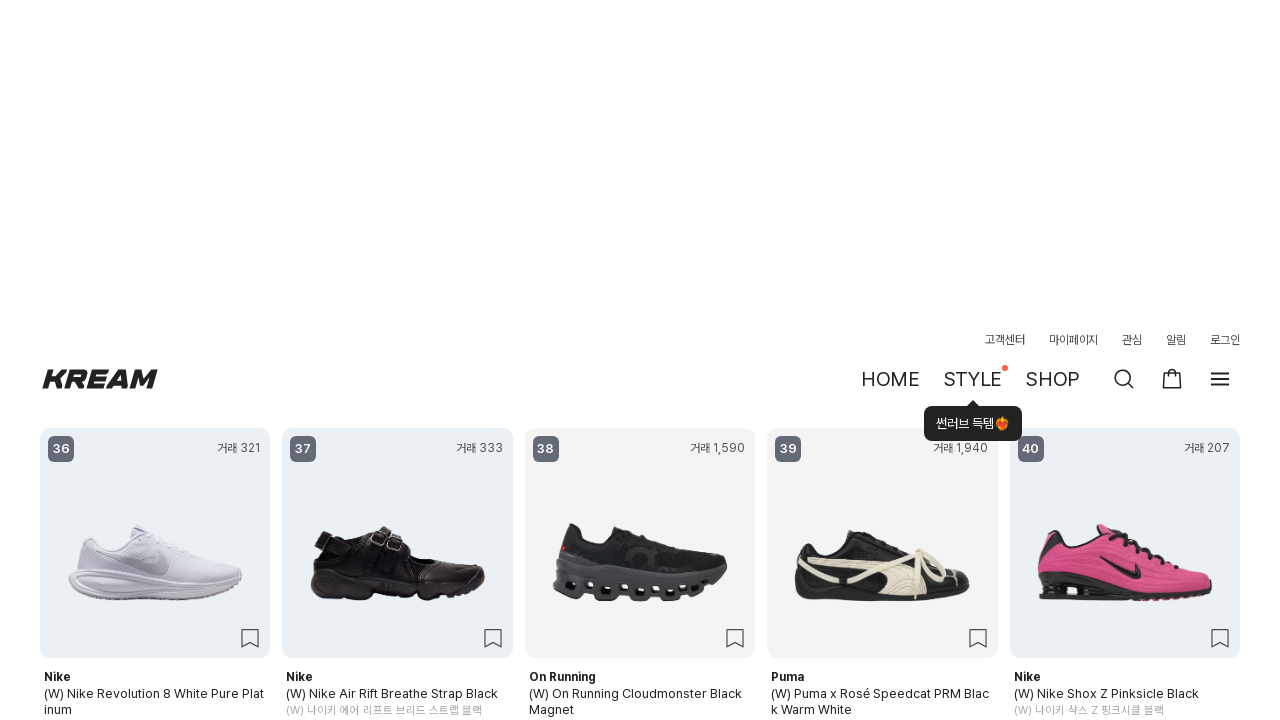

Waited 300ms for content to load after scroll (6/15) in 여성 신발
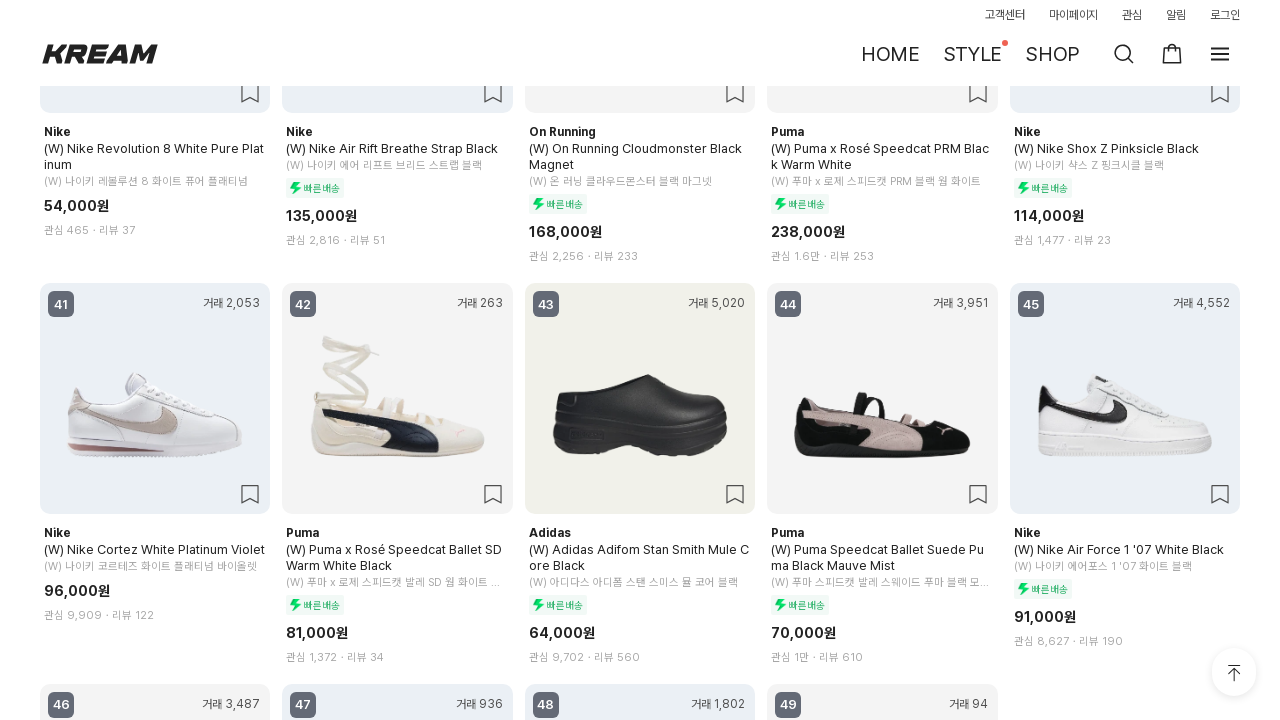

Pressed PageDown (7/15) to scroll and load dynamic content in 여성 신발
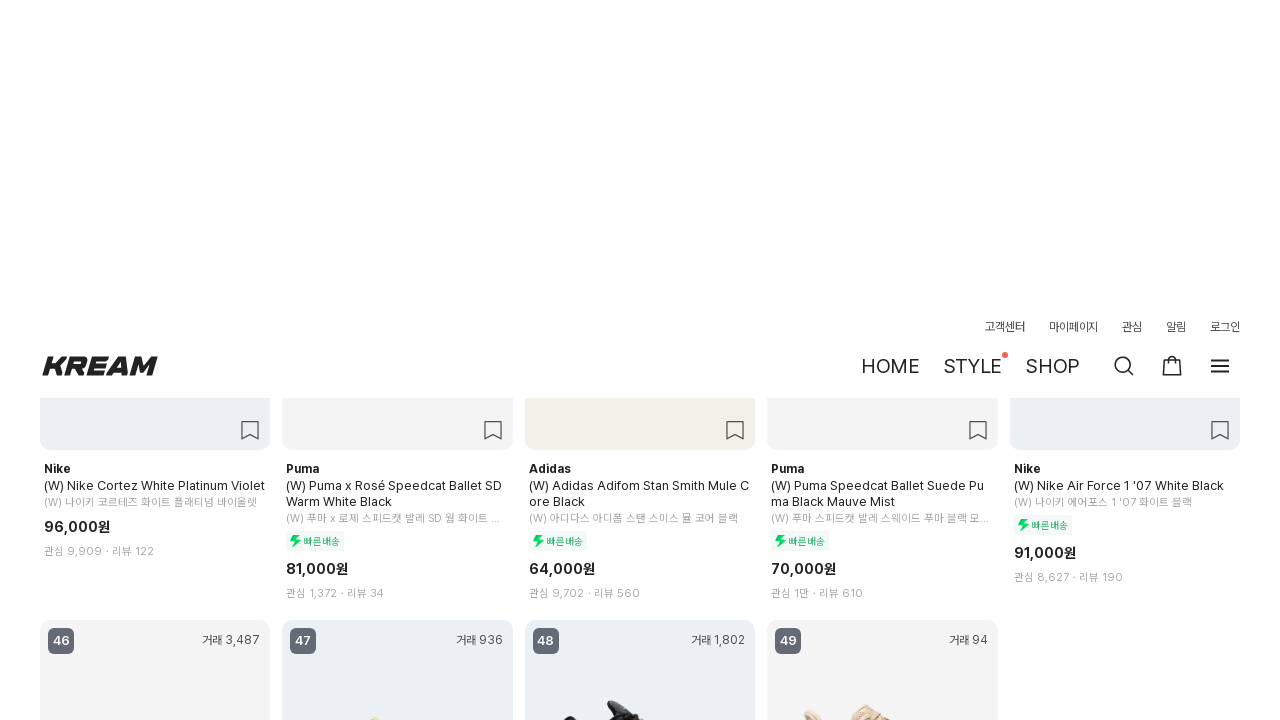

Waited 300ms for content to load after scroll (7/15) in 여성 신발
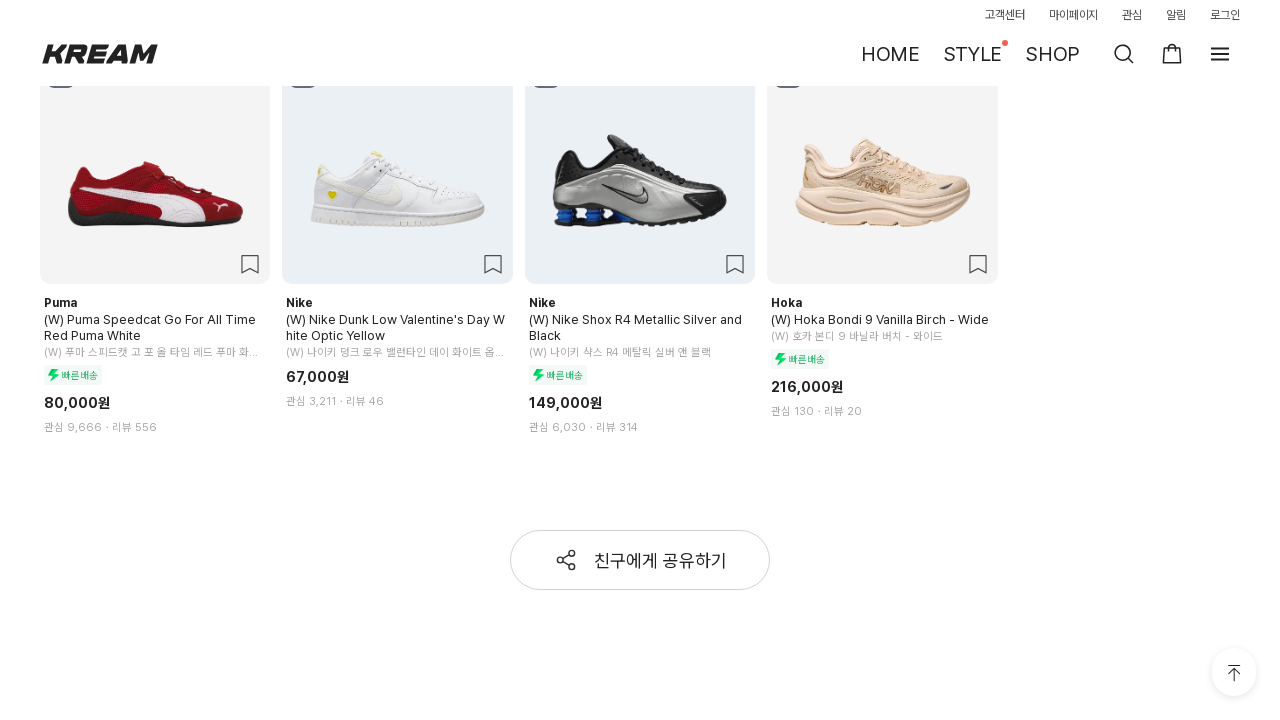

Pressed PageDown (8/15) to scroll and load dynamic content in 여성 신발
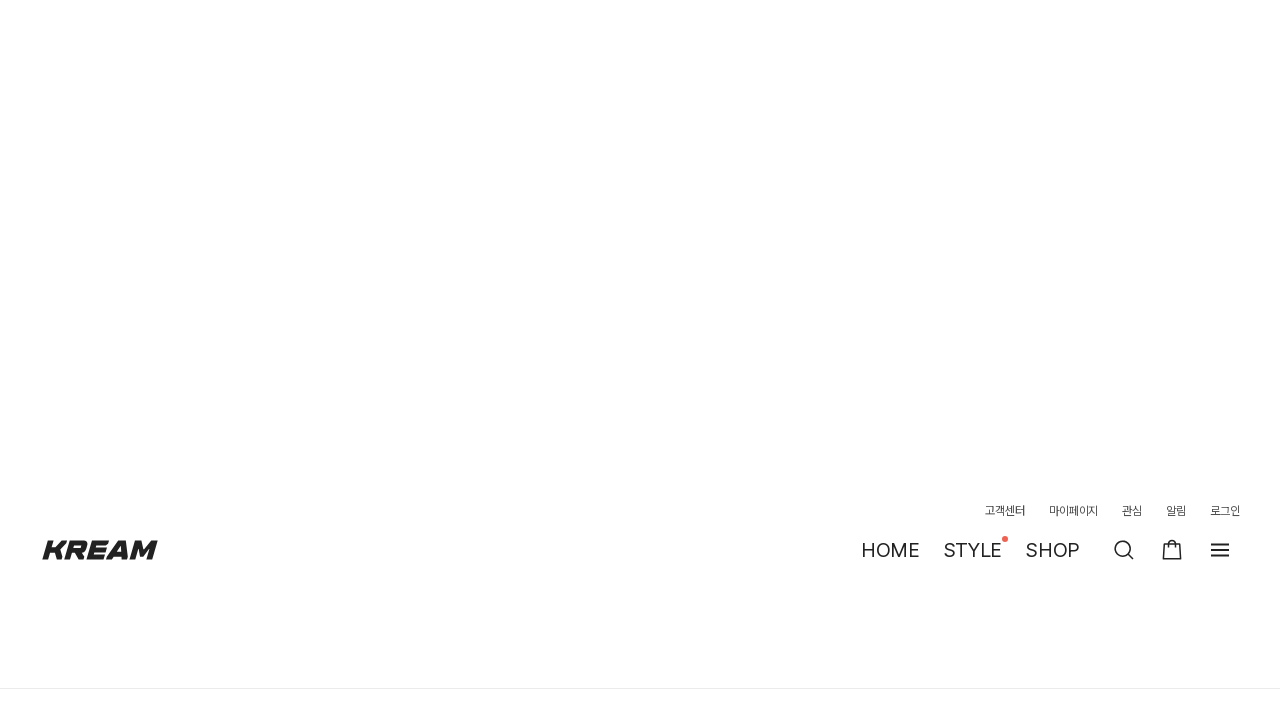

Waited 300ms for content to load after scroll (8/15) in 여성 신발
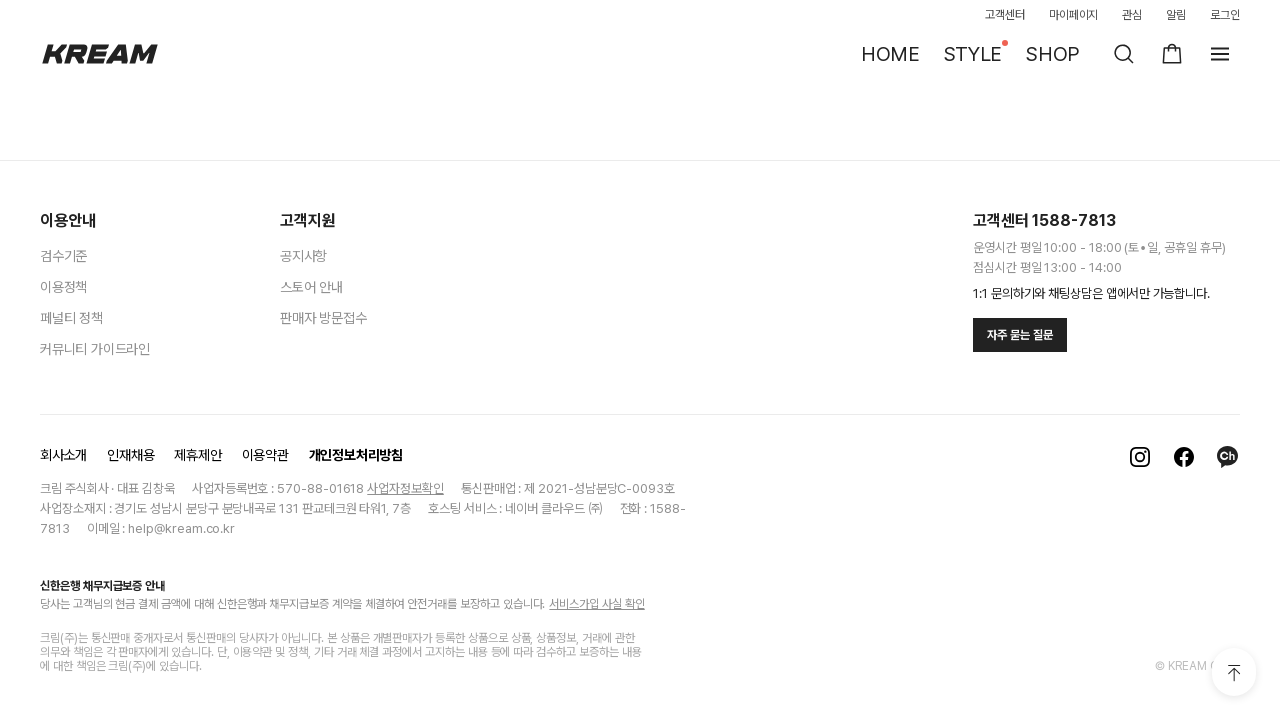

Pressed PageDown (9/15) to scroll and load dynamic content in 여성 신발
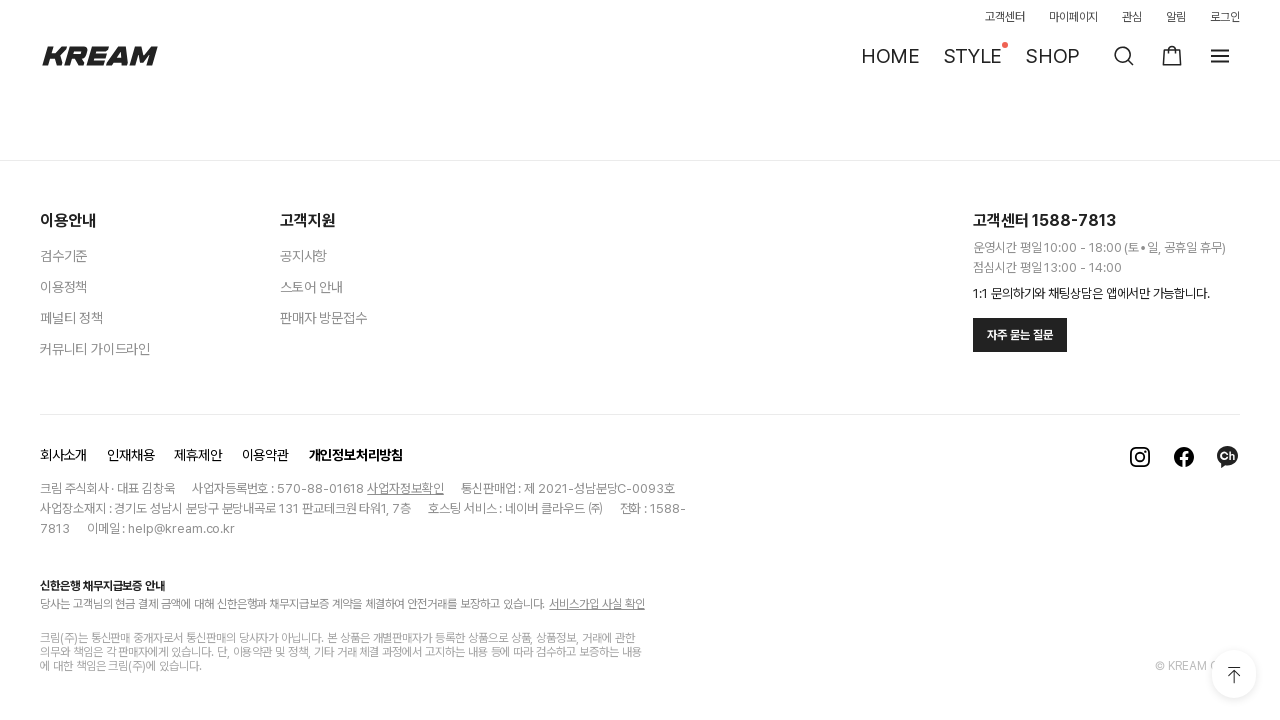

Waited 300ms for content to load after scroll (9/15) in 여성 신발
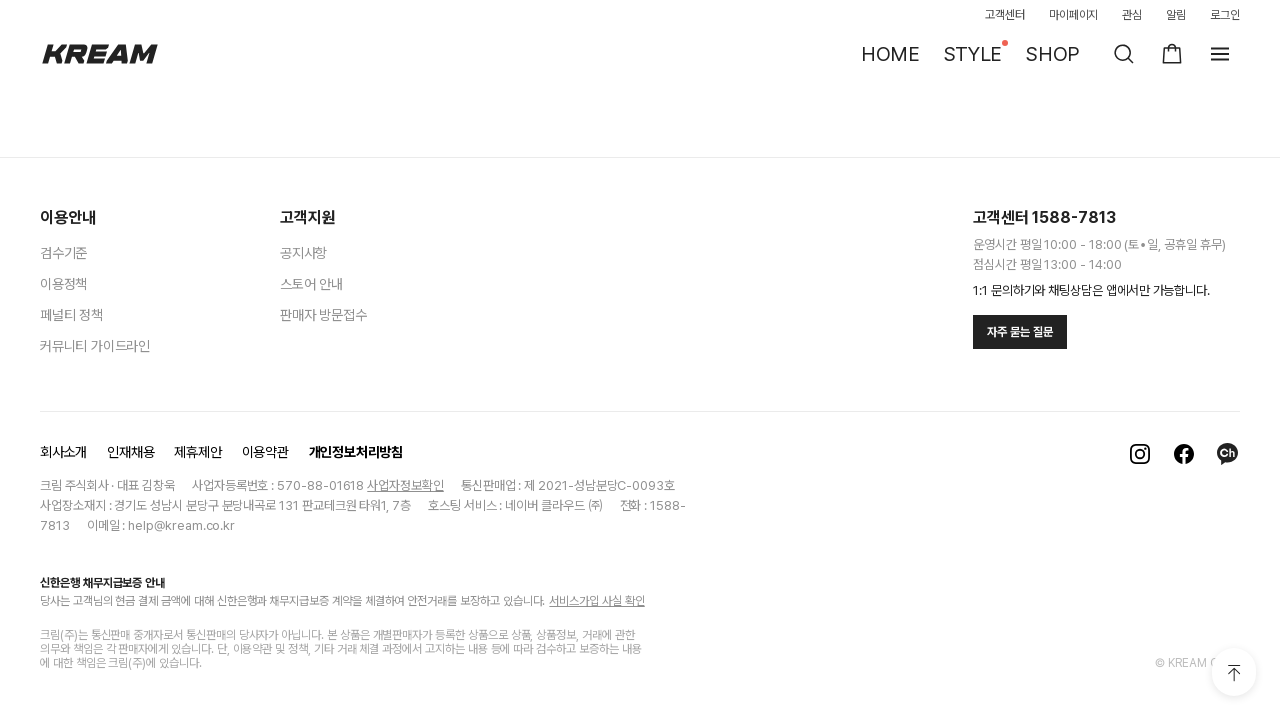

Pressed PageDown (10/15) to scroll and load dynamic content in 여성 신발
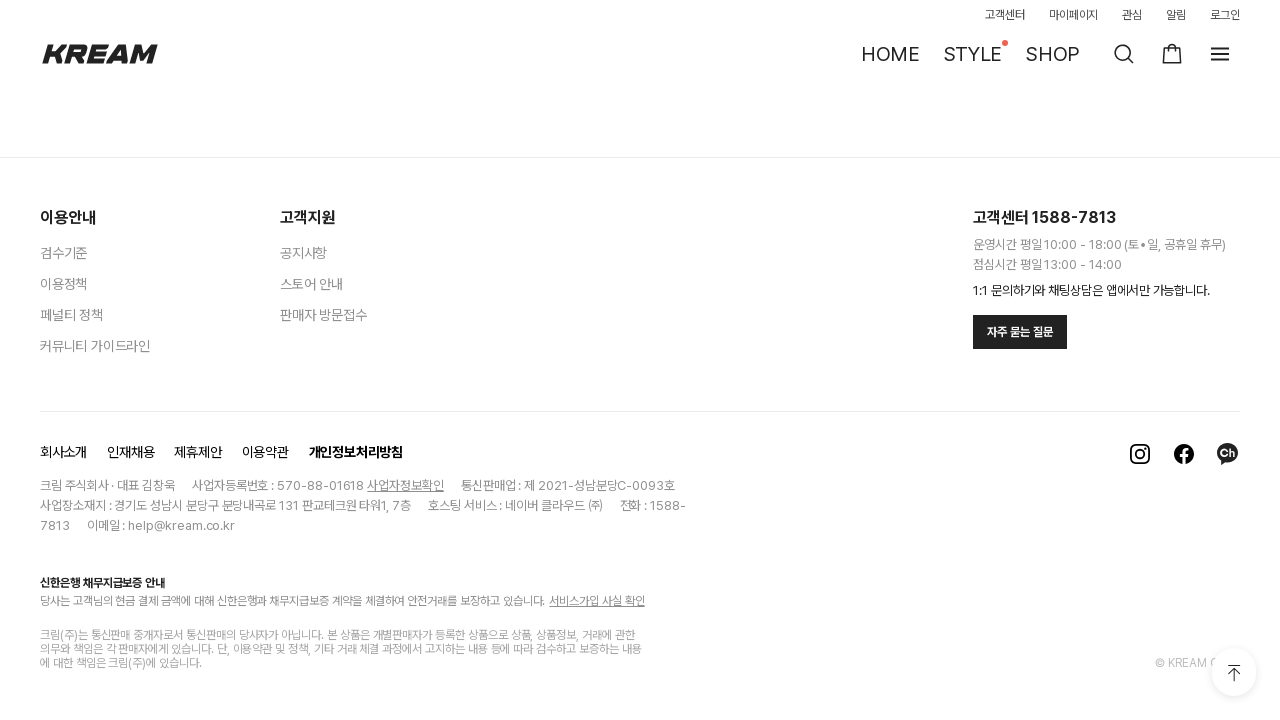

Waited 300ms for content to load after scroll (10/15) in 여성 신발
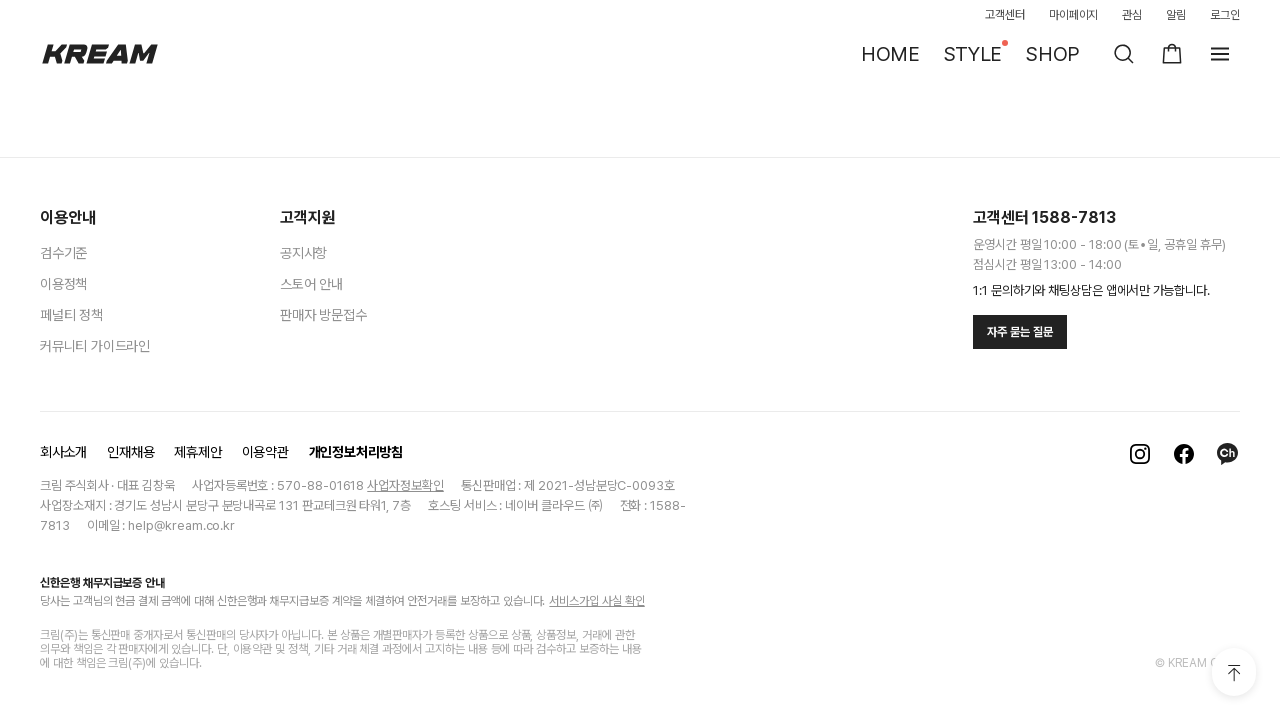

Pressed PageDown (11/15) to scroll and load dynamic content in 여성 신발
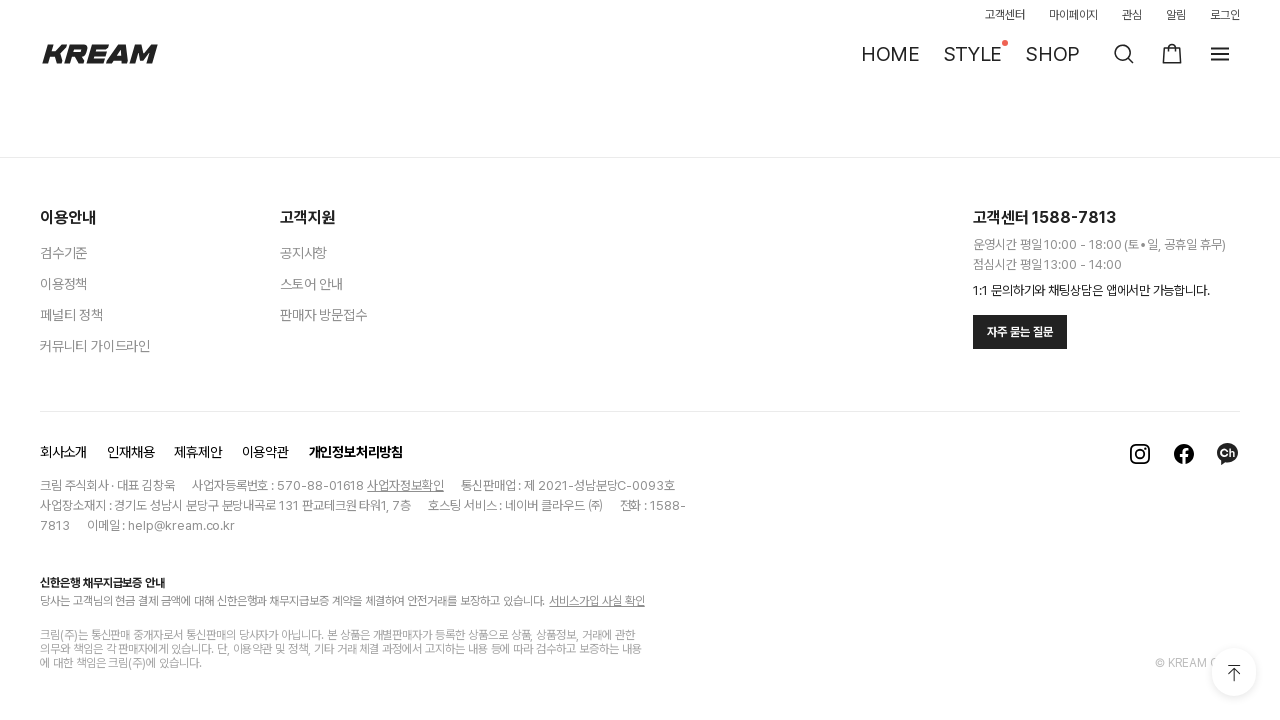

Waited 300ms for content to load after scroll (11/15) in 여성 신발
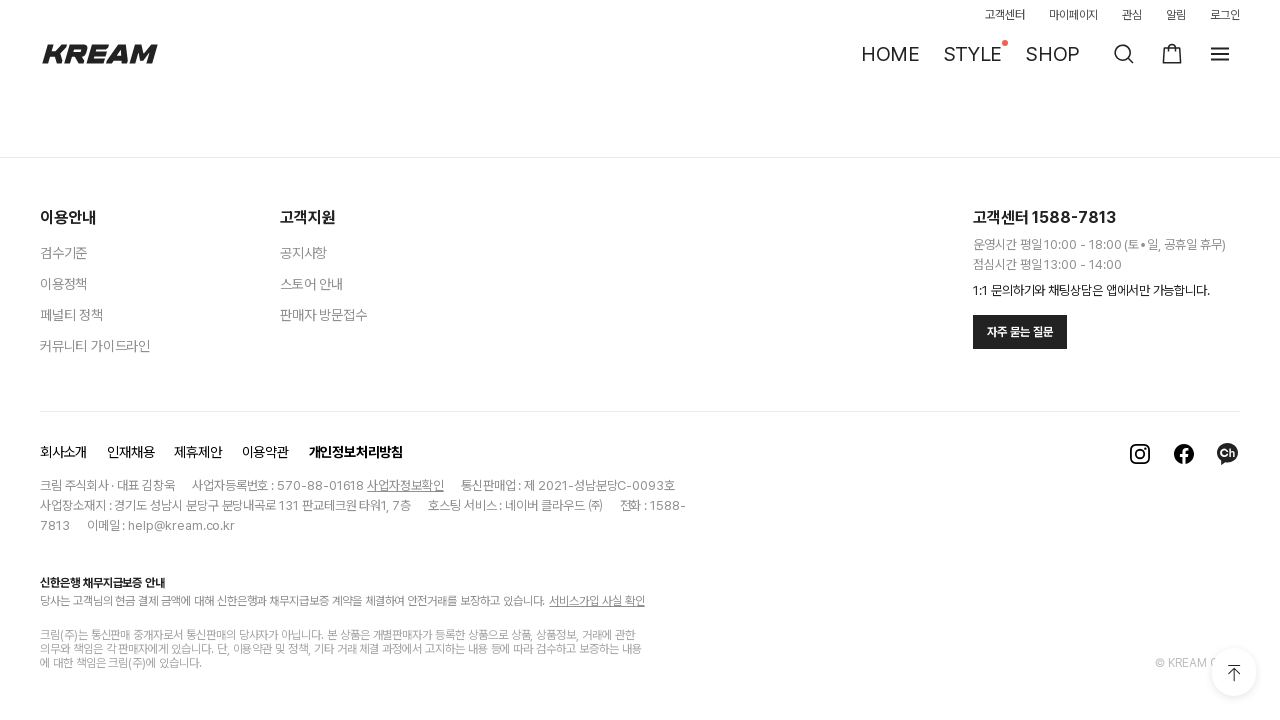

Pressed PageDown (12/15) to scroll and load dynamic content in 여성 신발
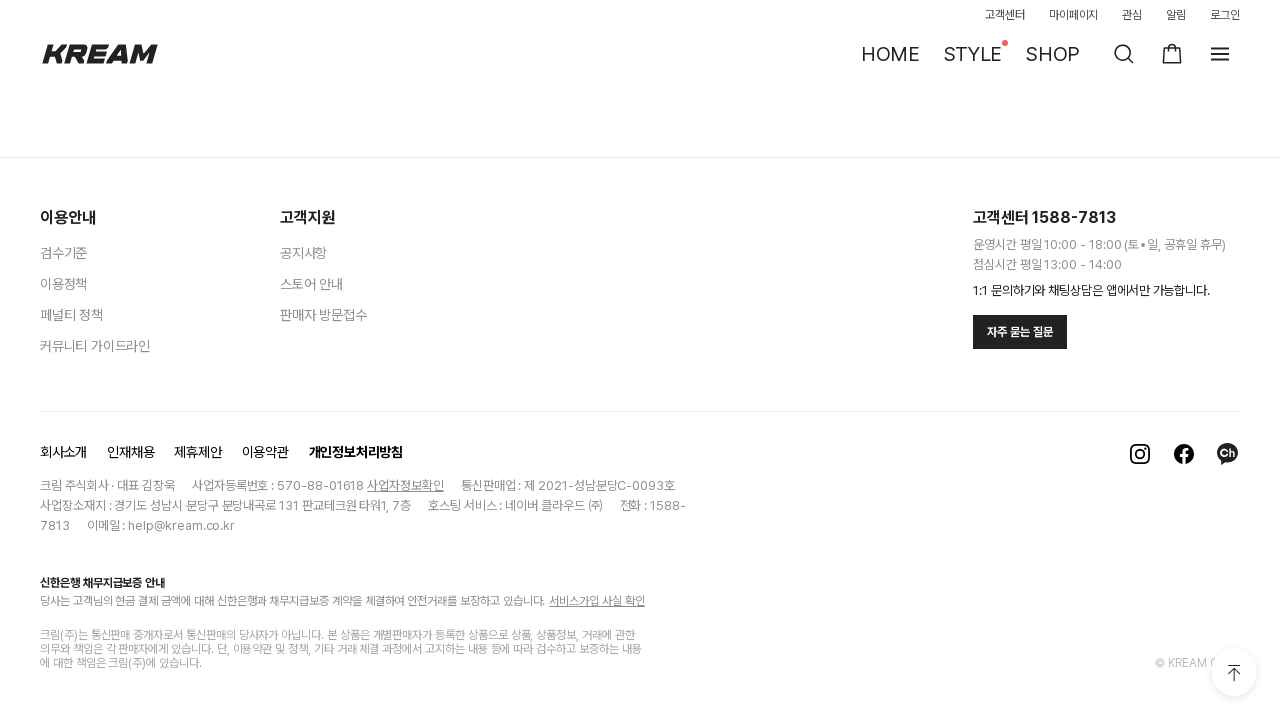

Waited 300ms for content to load after scroll (12/15) in 여성 신발
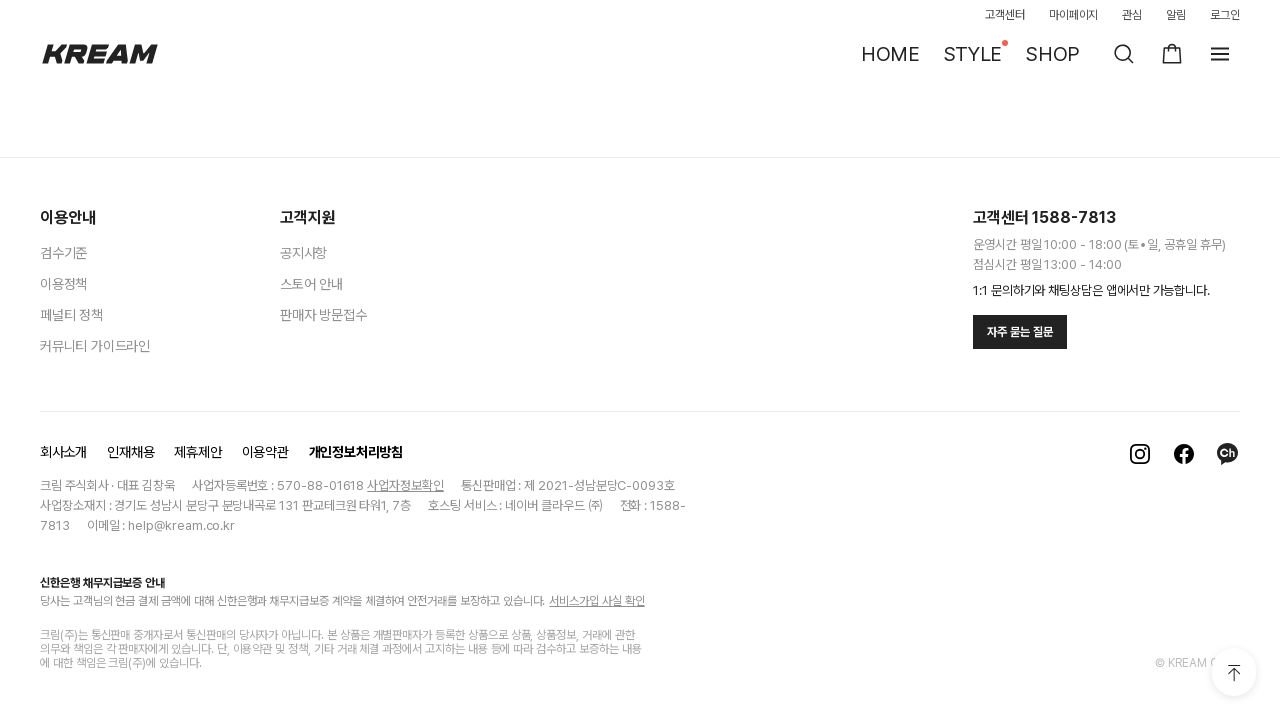

Pressed PageDown (13/15) to scroll and load dynamic content in 여성 신발
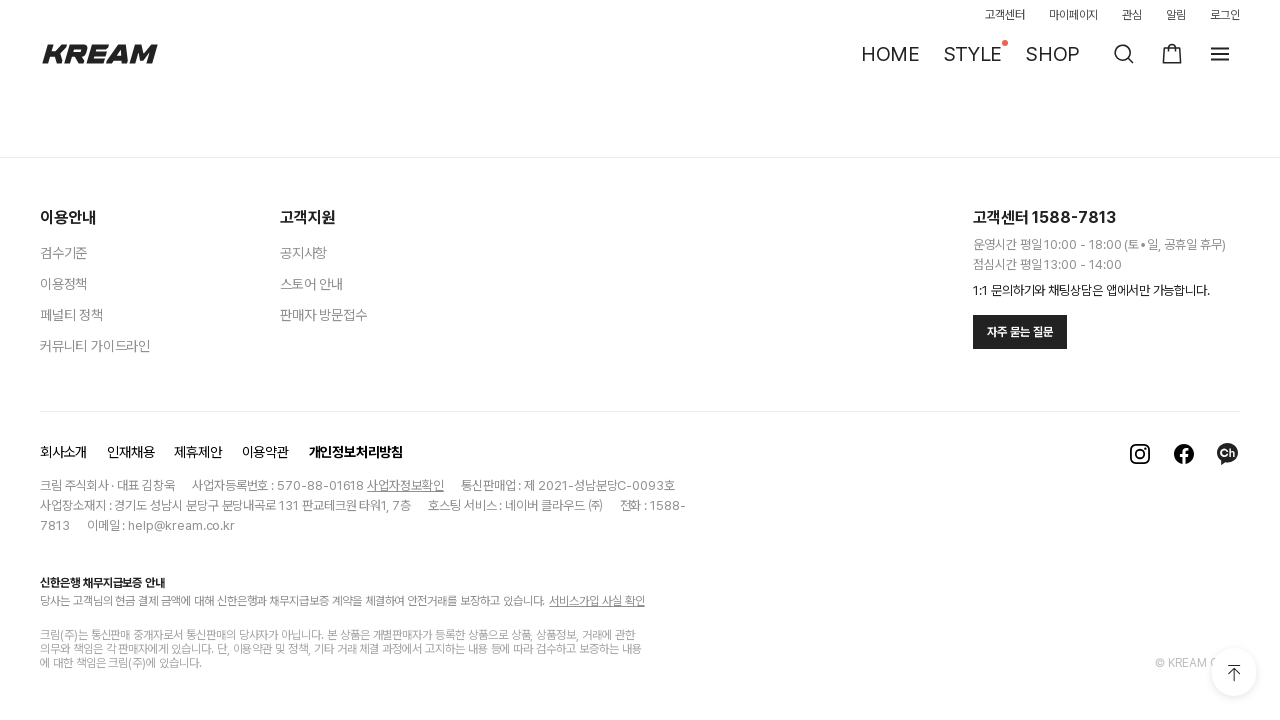

Waited 300ms for content to load after scroll (13/15) in 여성 신발
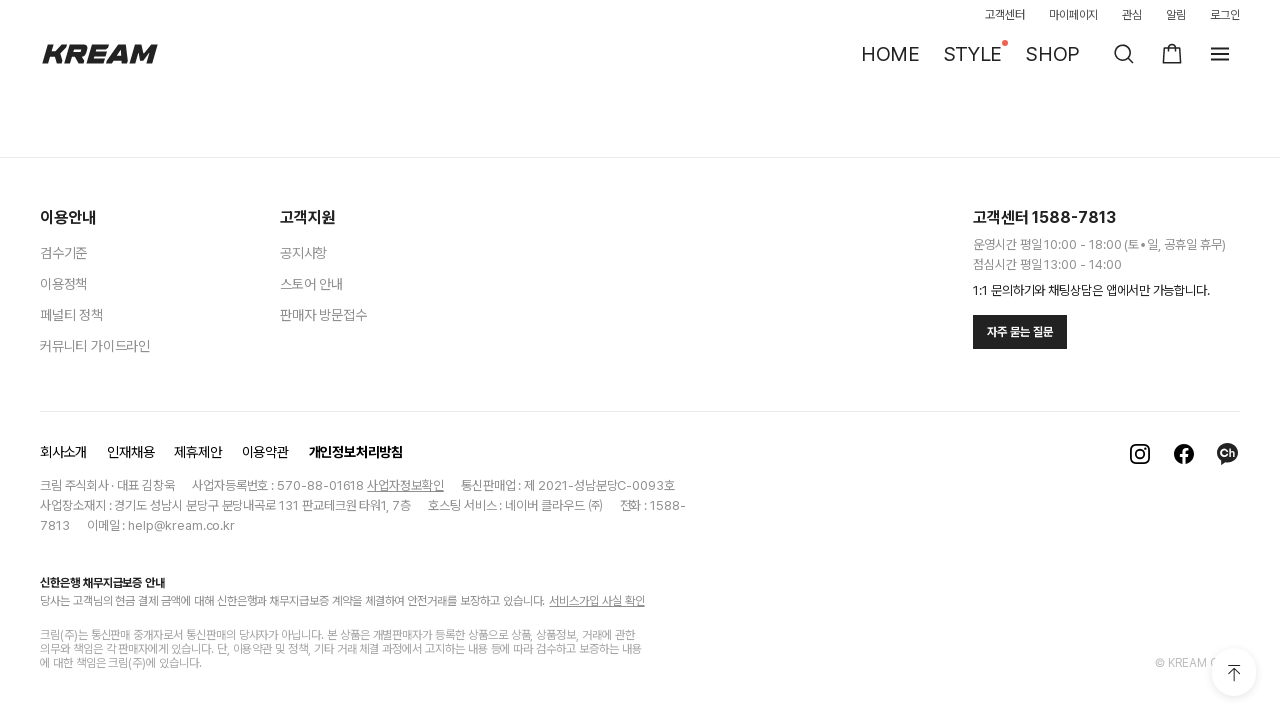

Pressed PageDown (14/15) to scroll and load dynamic content in 여성 신발
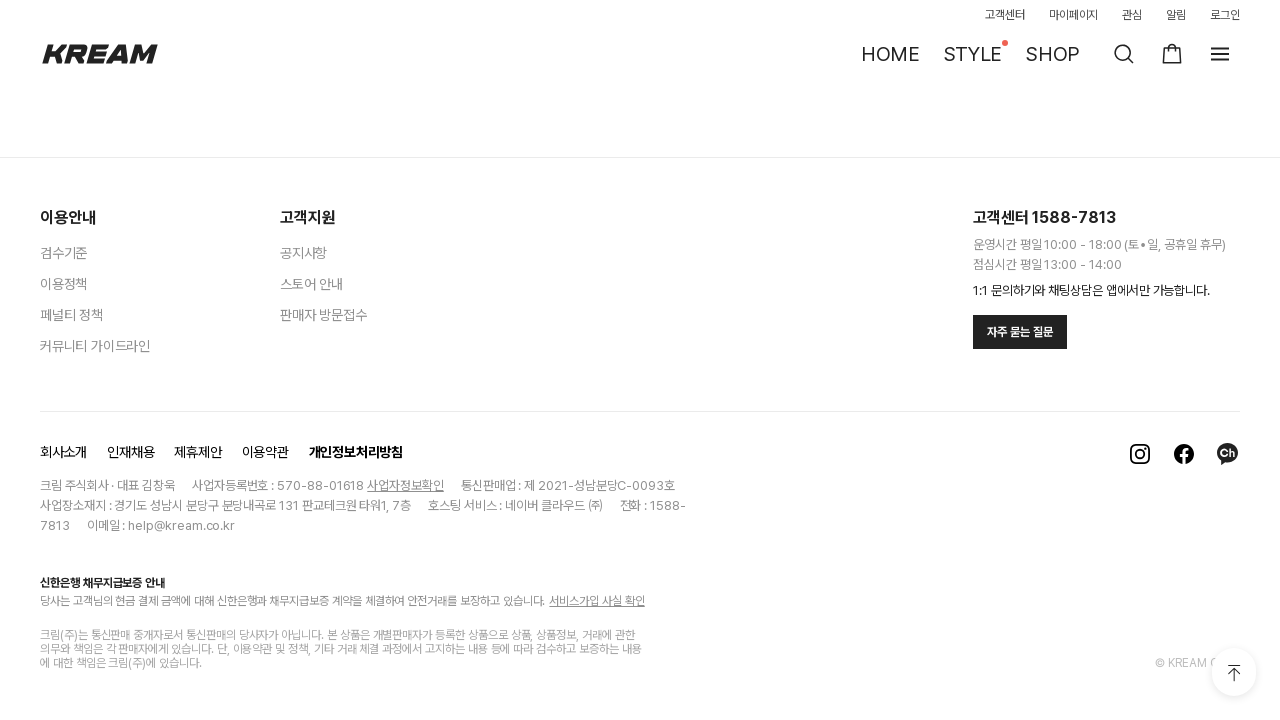

Waited 300ms for content to load after scroll (14/15) in 여성 신발
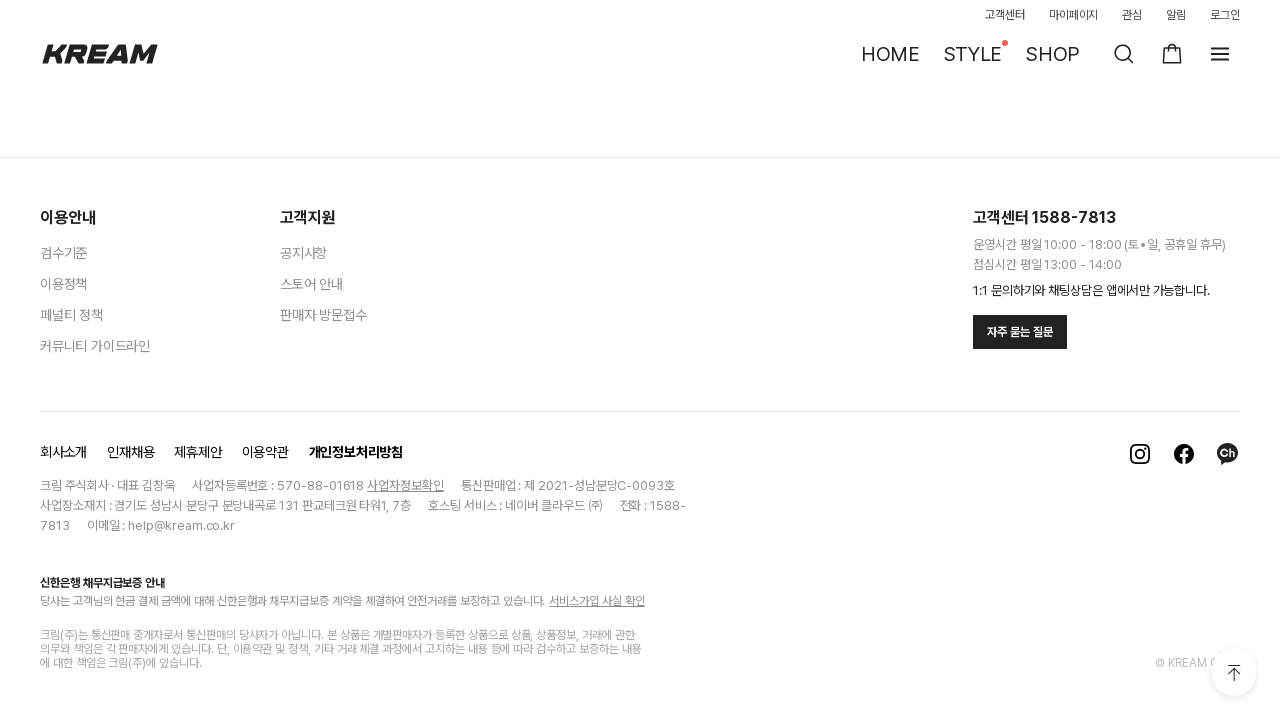

Pressed PageDown (15/15) to scroll and load dynamic content in 여성 신발
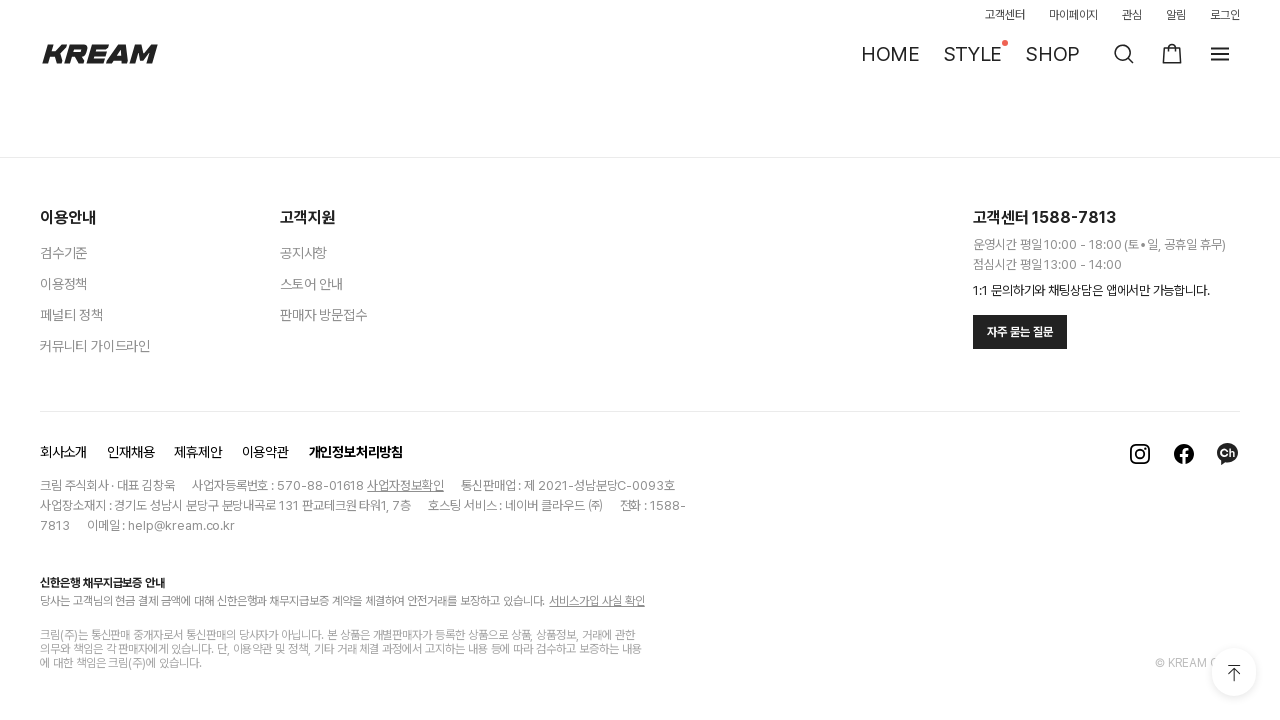

Waited 300ms for content to load after scroll (15/15) in 여성 신발
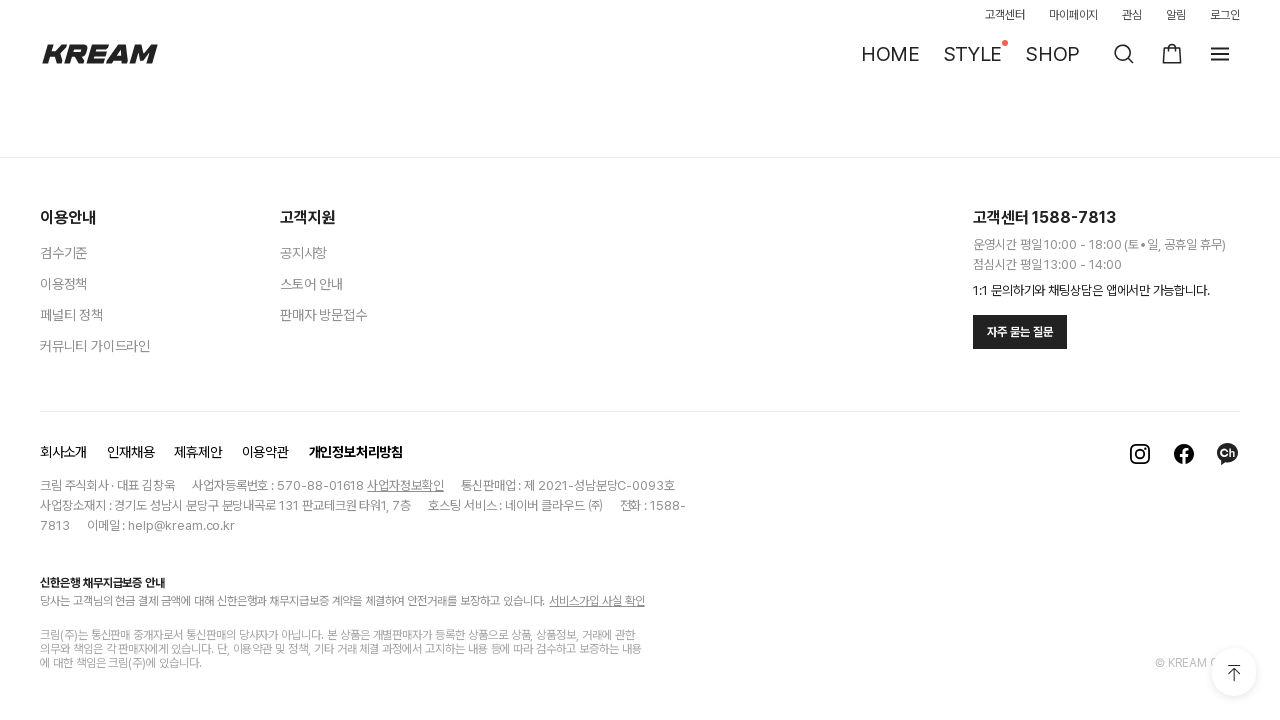

Verified product items (.item_inner) are displayed in 여성 신발 category
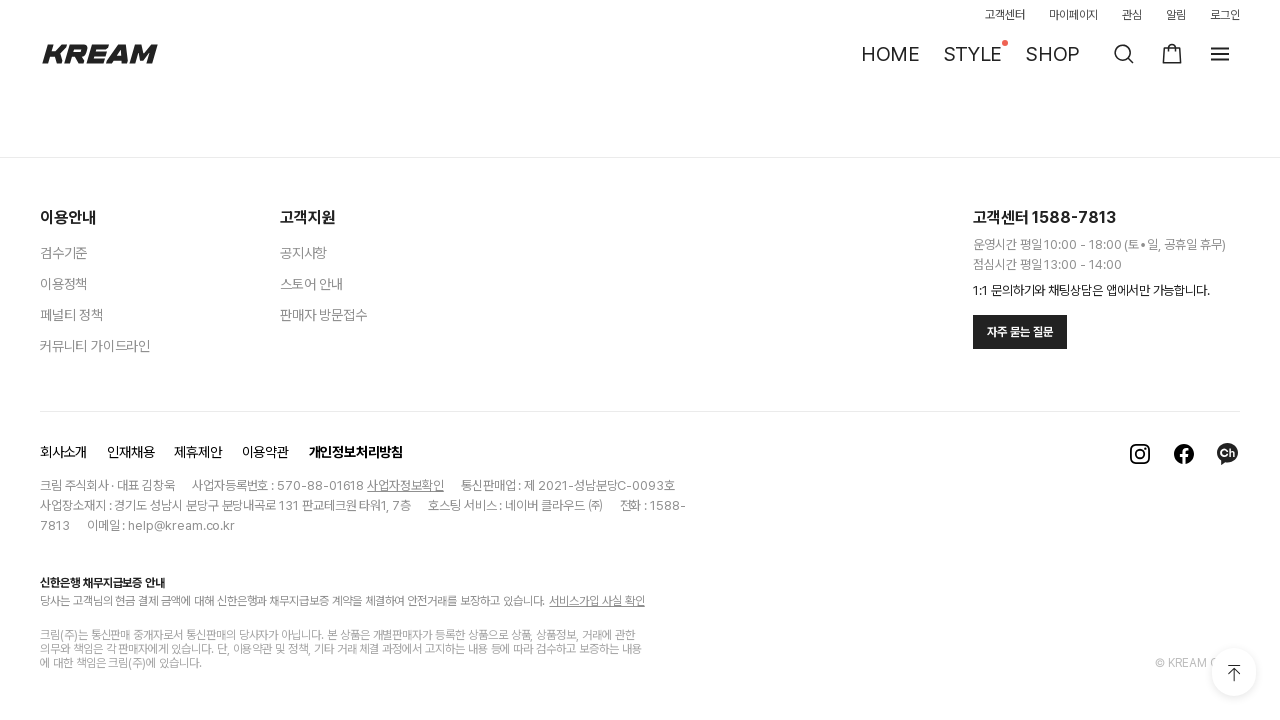

Navigated to 여성 의류 category (ID: 2490)
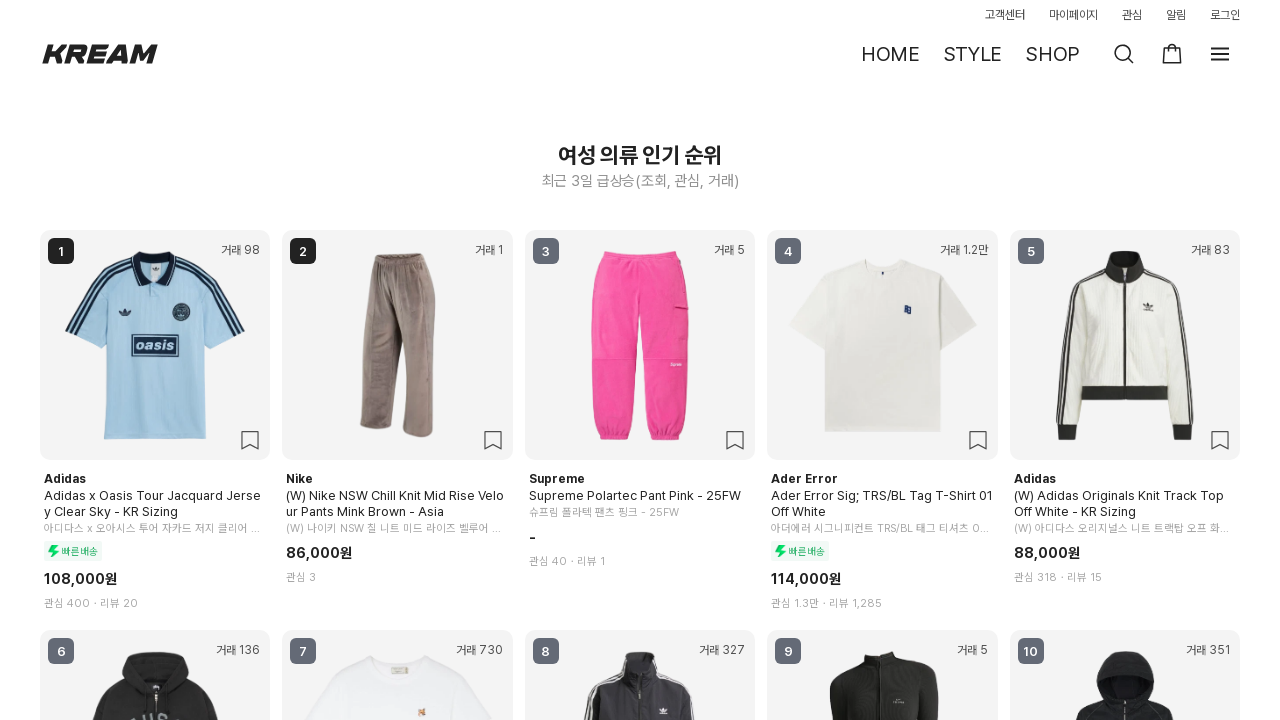

Pressed PageDown (1/15) to scroll and load dynamic content in 여성 의류
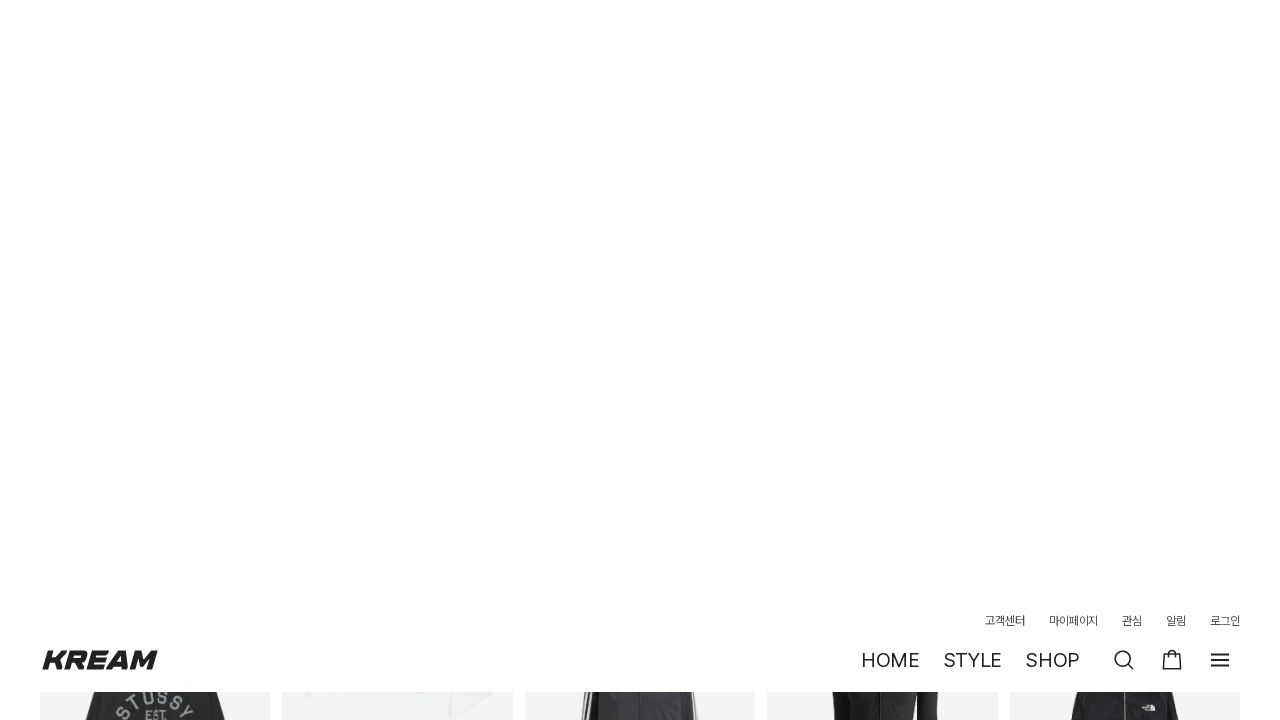

Waited 300ms for content to load after scroll (1/15) in 여성 의류
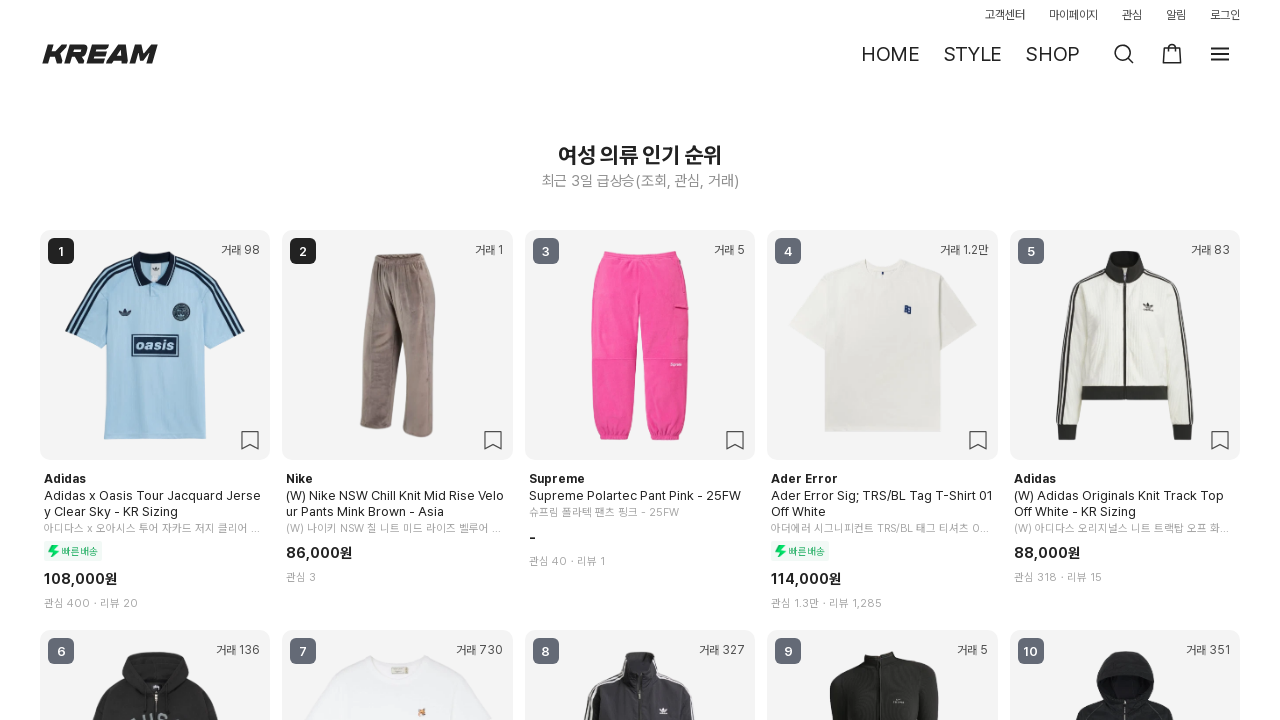

Pressed PageDown (2/15) to scroll and load dynamic content in 여성 의류
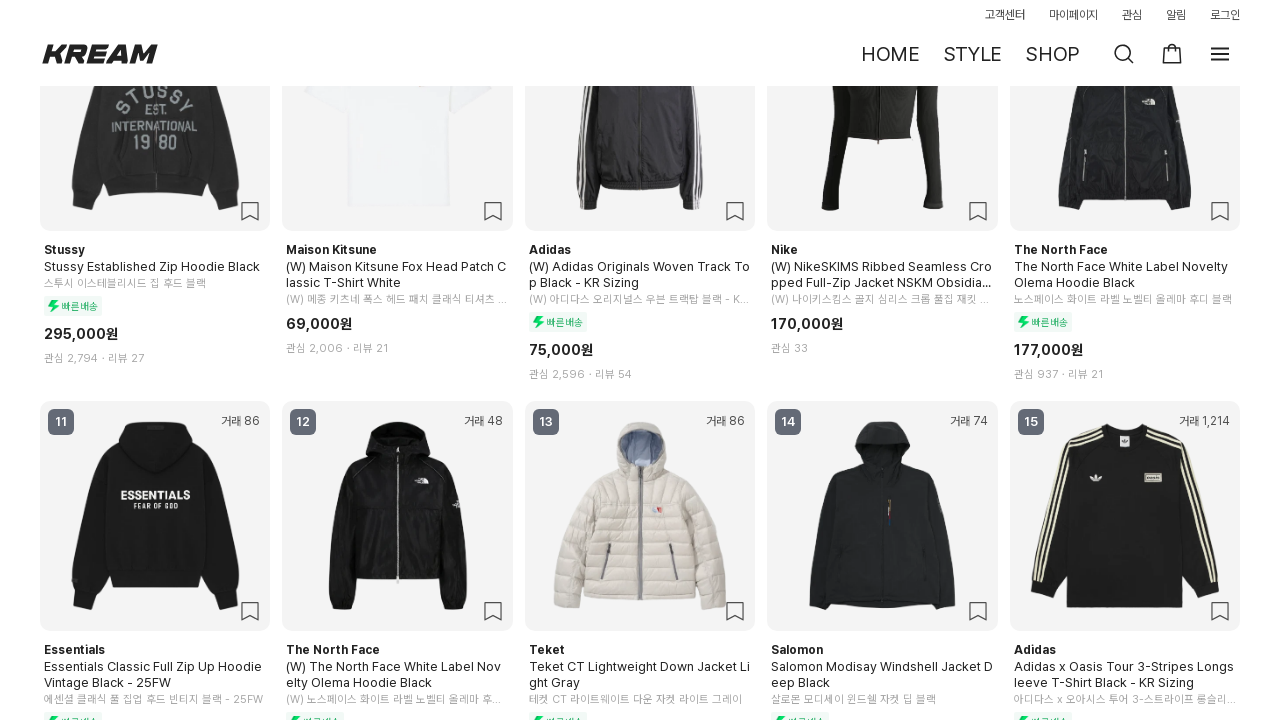

Waited 300ms for content to load after scroll (2/15) in 여성 의류
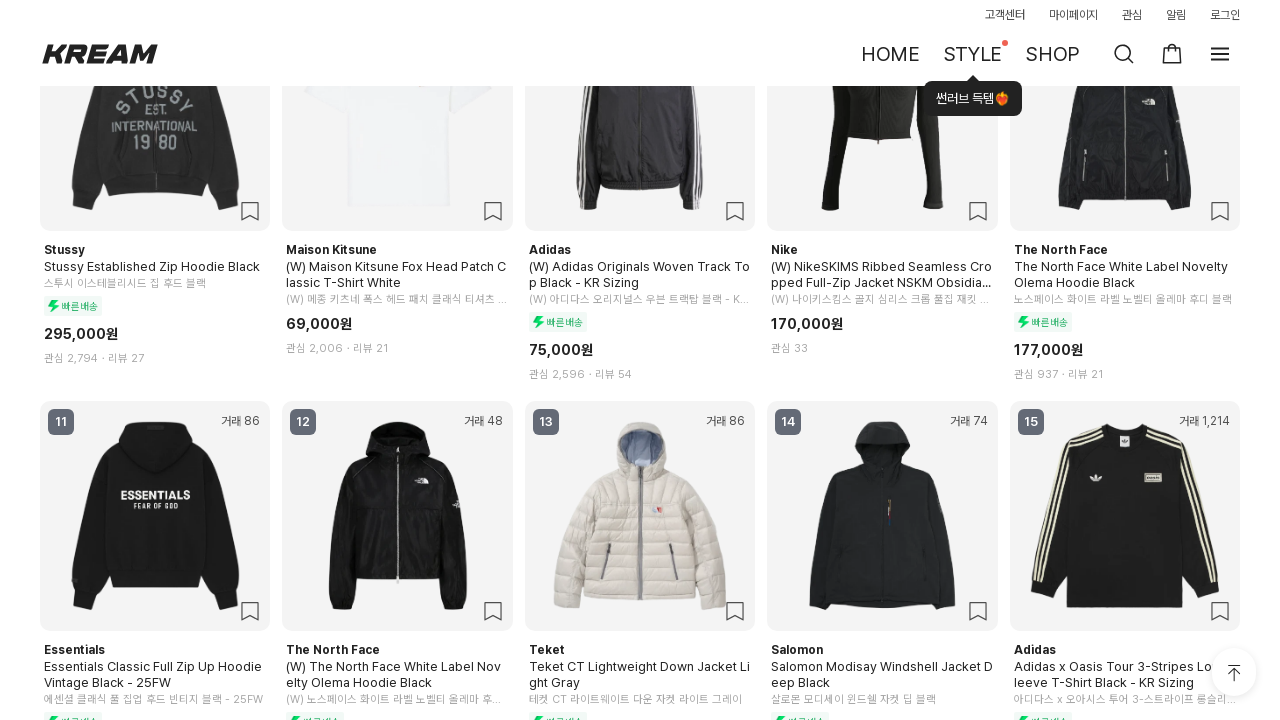

Pressed PageDown (3/15) to scroll and load dynamic content in 여성 의류
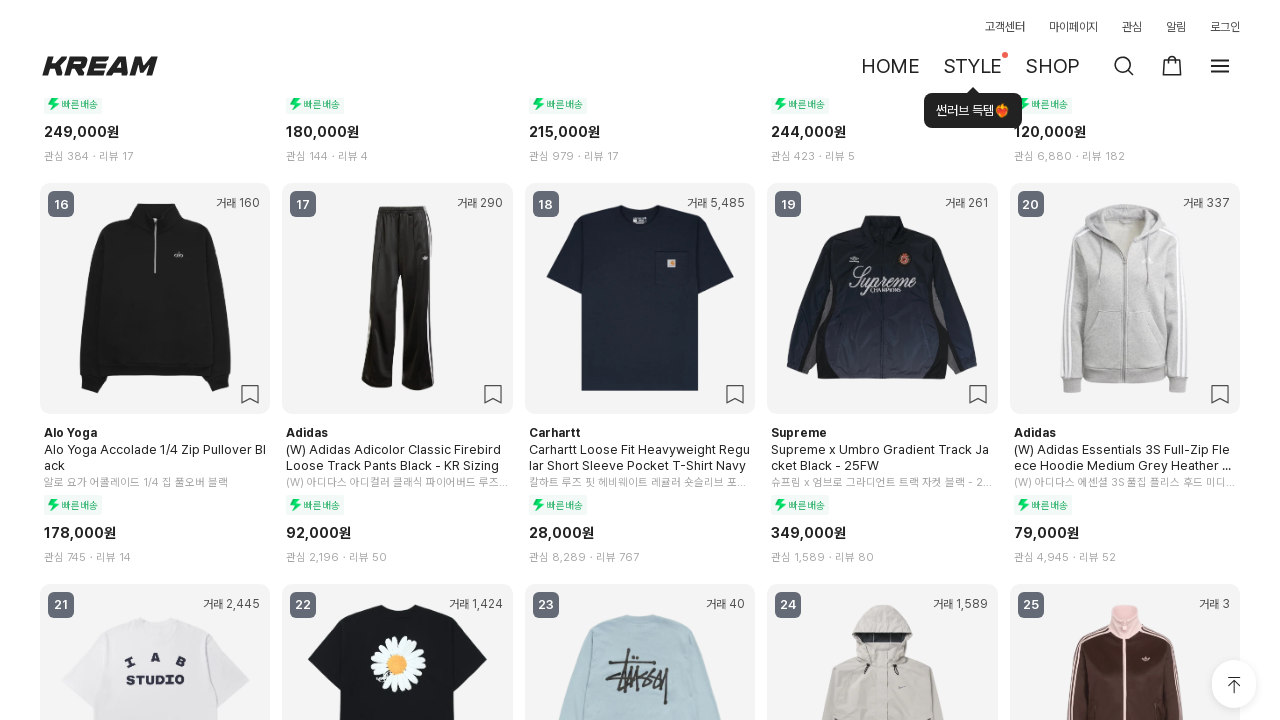

Waited 300ms for content to load after scroll (3/15) in 여성 의류
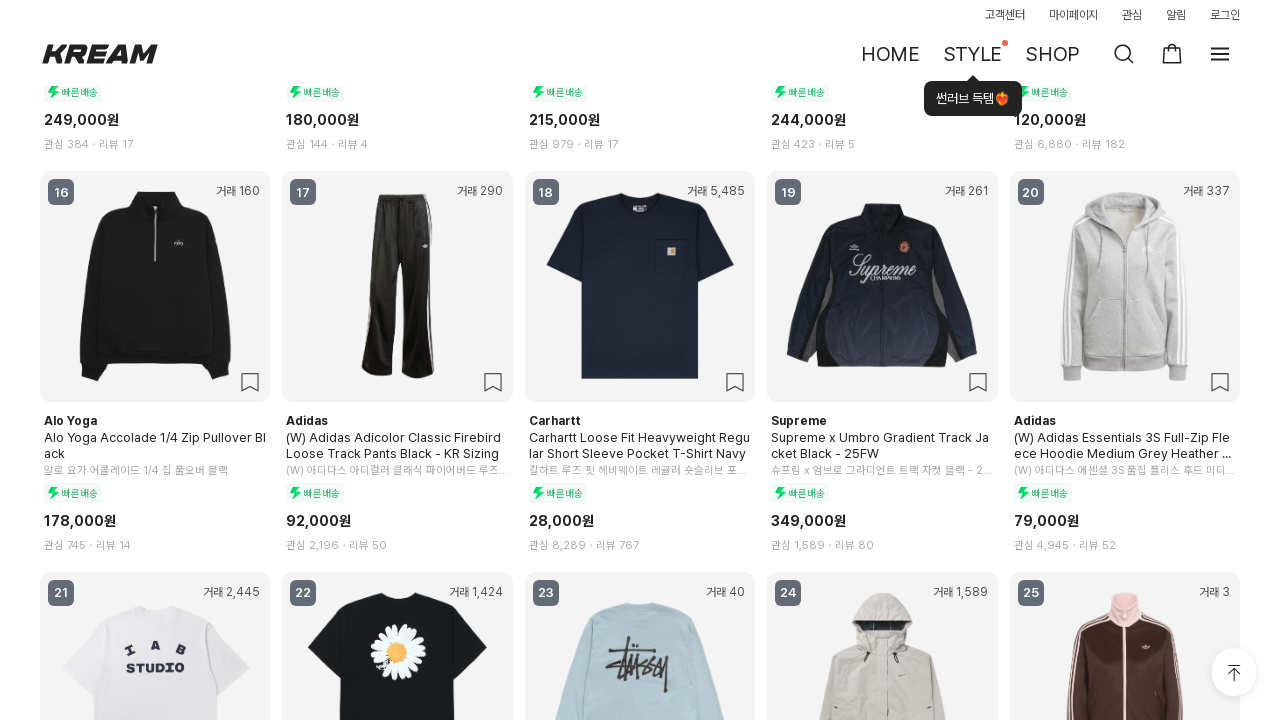

Pressed PageDown (4/15) to scroll and load dynamic content in 여성 의류
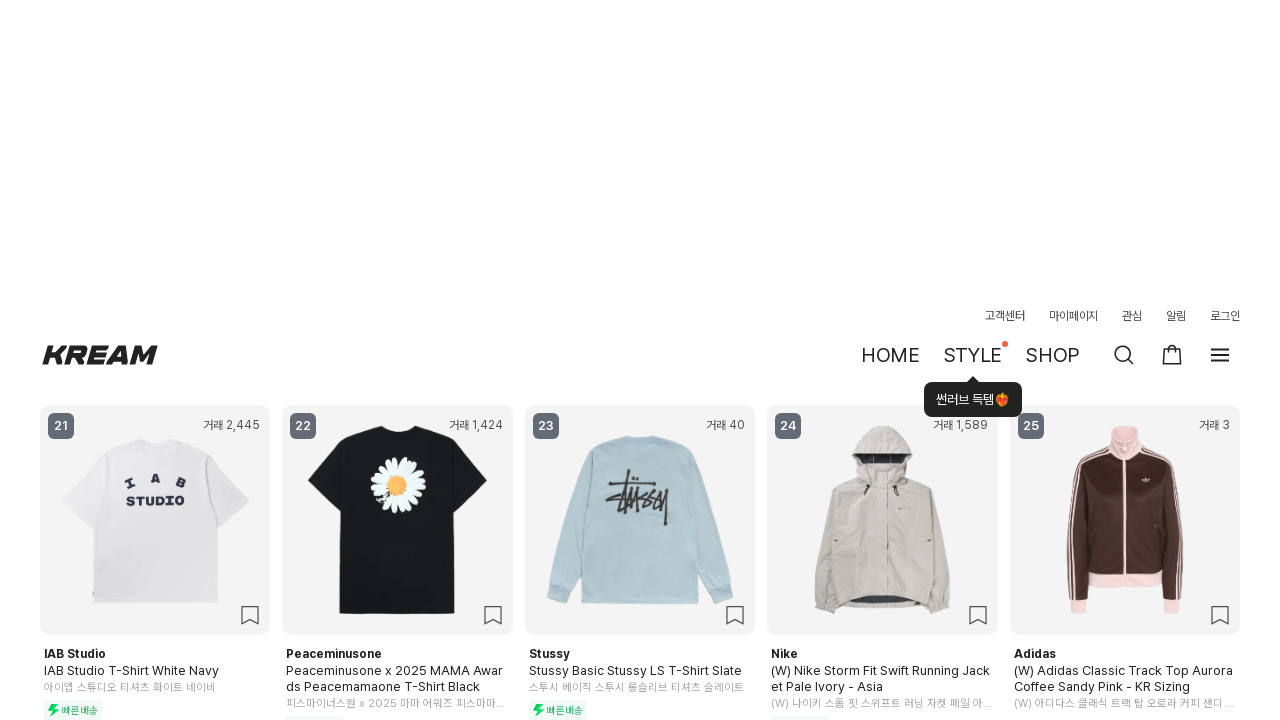

Waited 300ms for content to load after scroll (4/15) in 여성 의류
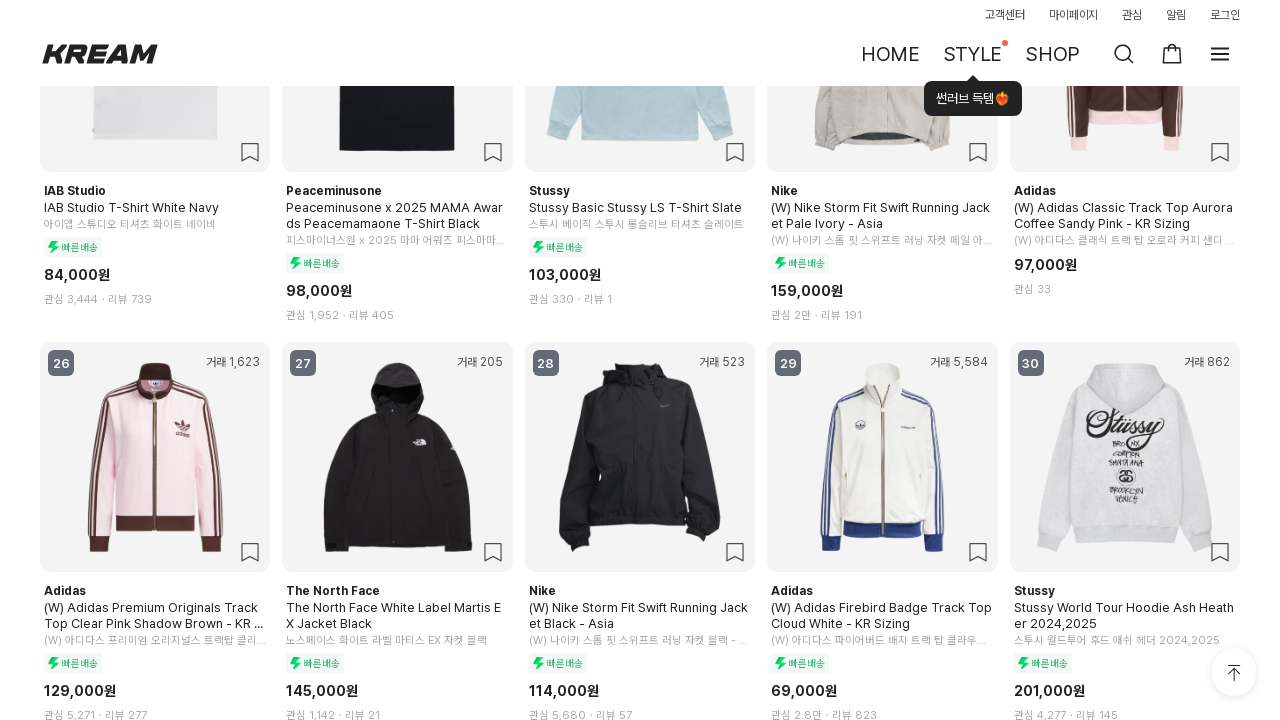

Pressed PageDown (5/15) to scroll and load dynamic content in 여성 의류
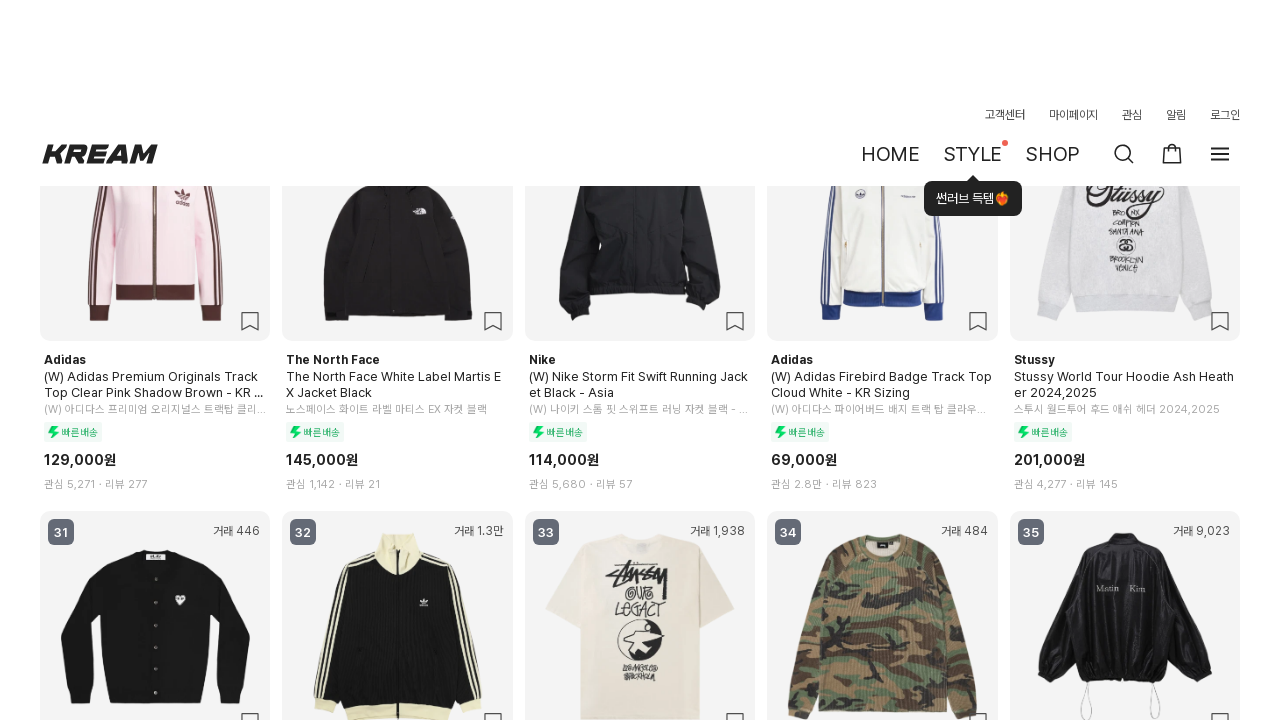

Waited 300ms for content to load after scroll (5/15) in 여성 의류
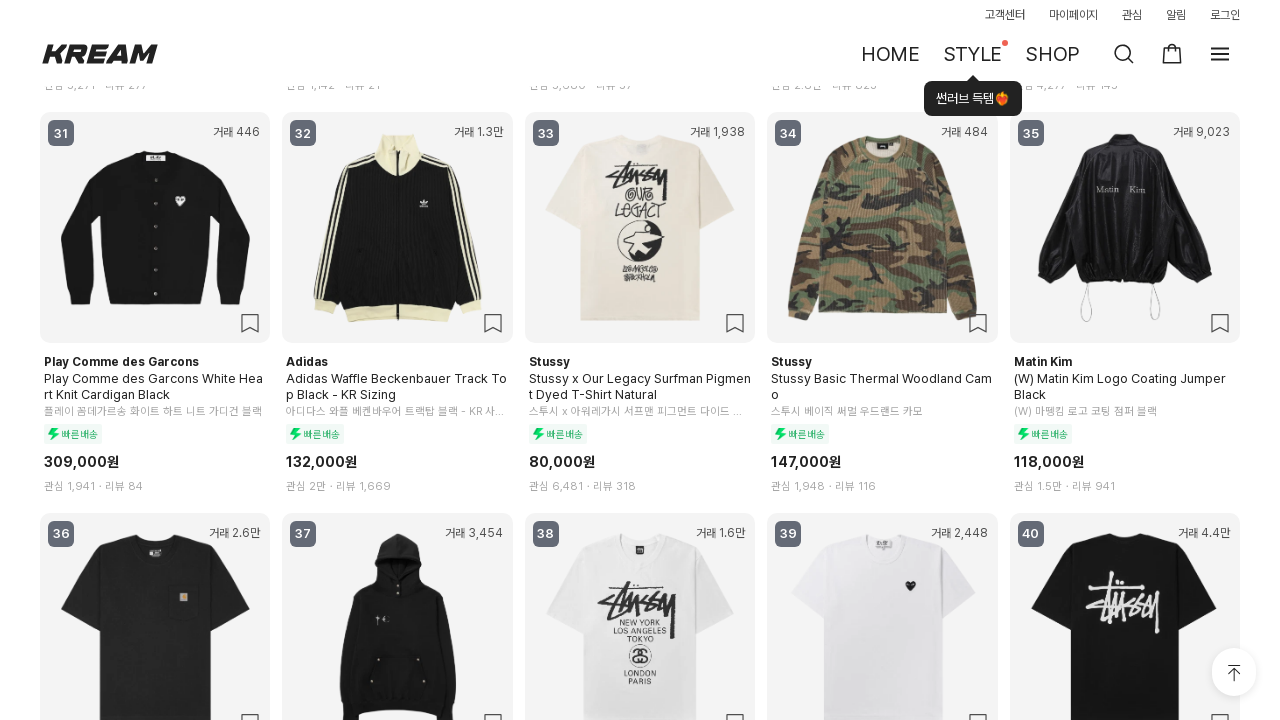

Pressed PageDown (6/15) to scroll and load dynamic content in 여성 의류
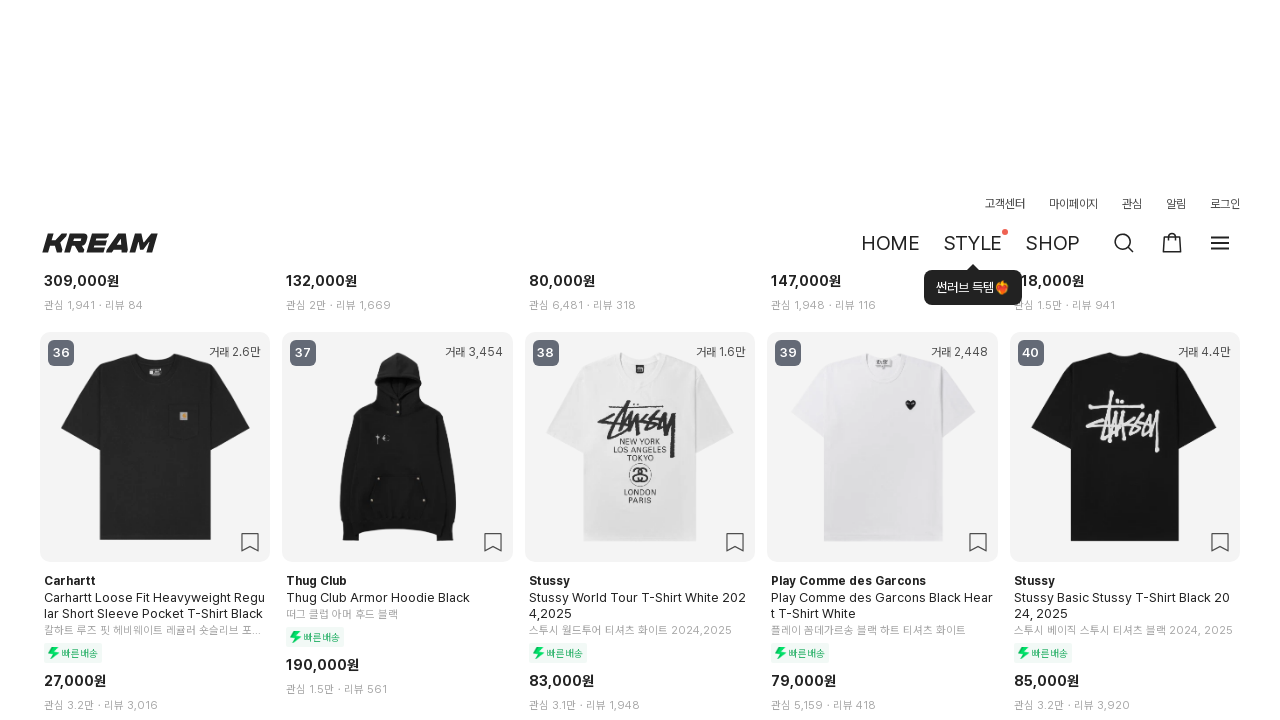

Waited 300ms for content to load after scroll (6/15) in 여성 의류
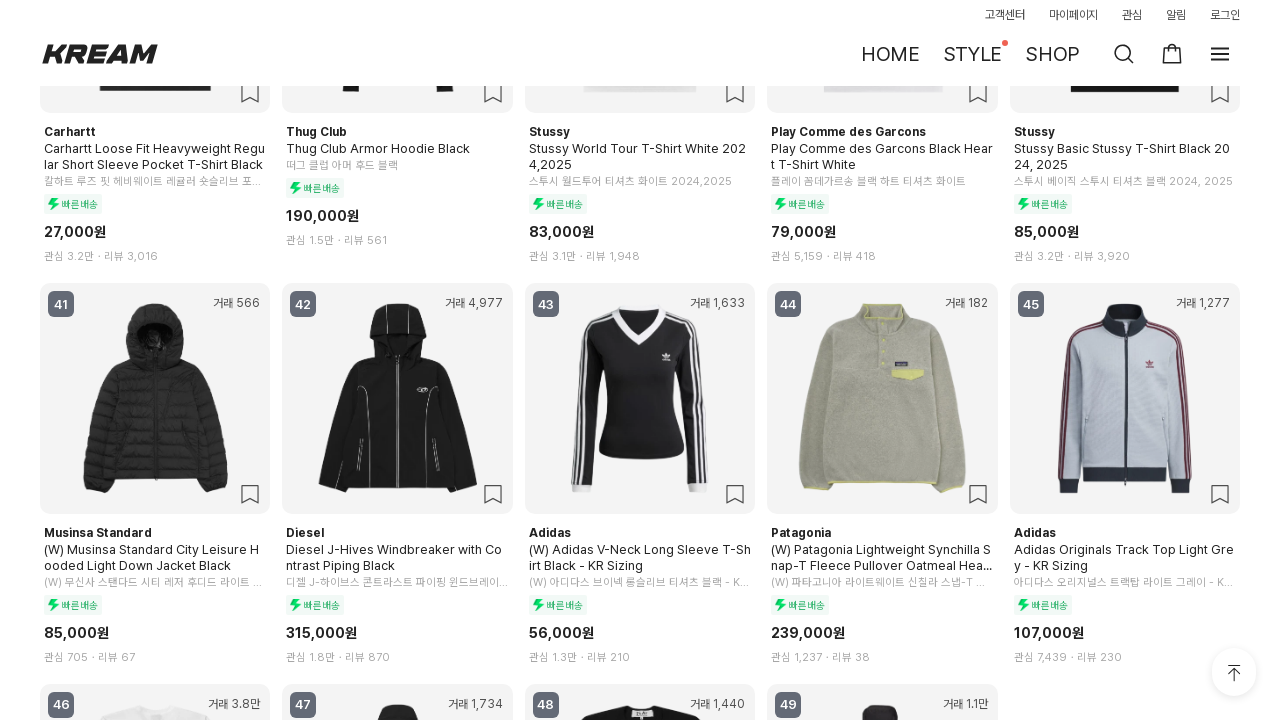

Pressed PageDown (7/15) to scroll and load dynamic content in 여성 의류
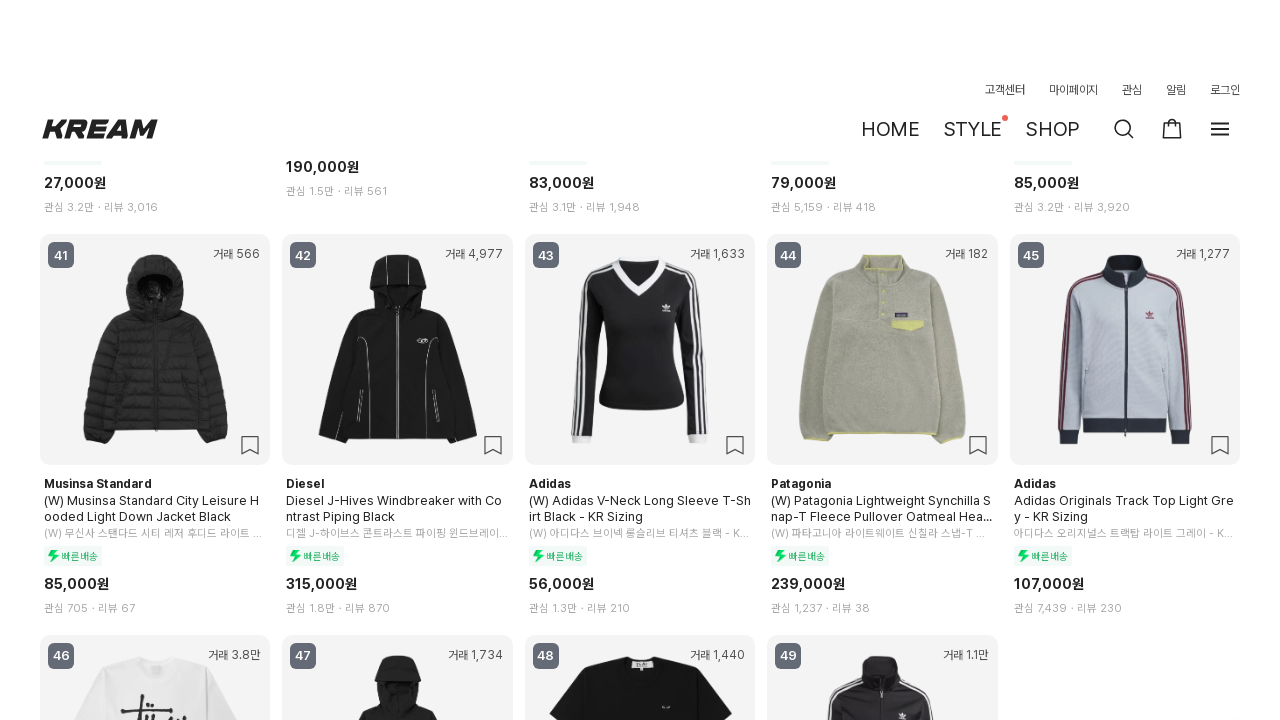

Waited 300ms for content to load after scroll (7/15) in 여성 의류
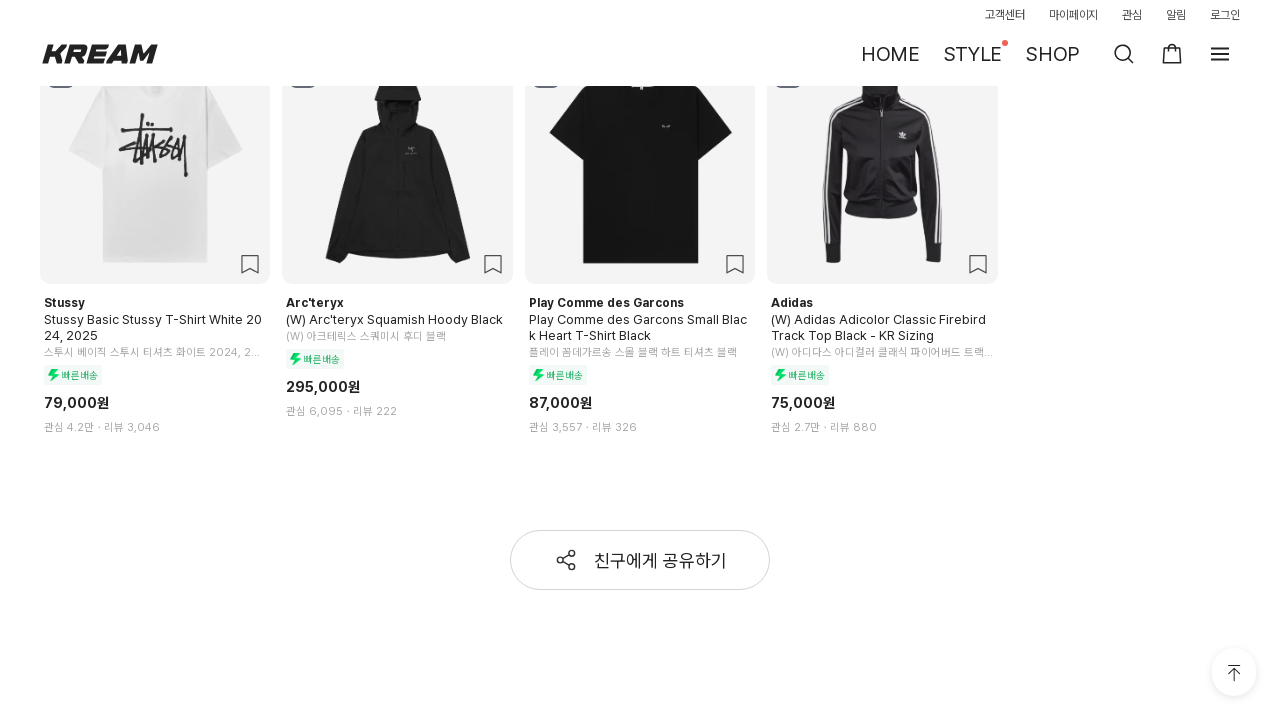

Pressed PageDown (8/15) to scroll and load dynamic content in 여성 의류
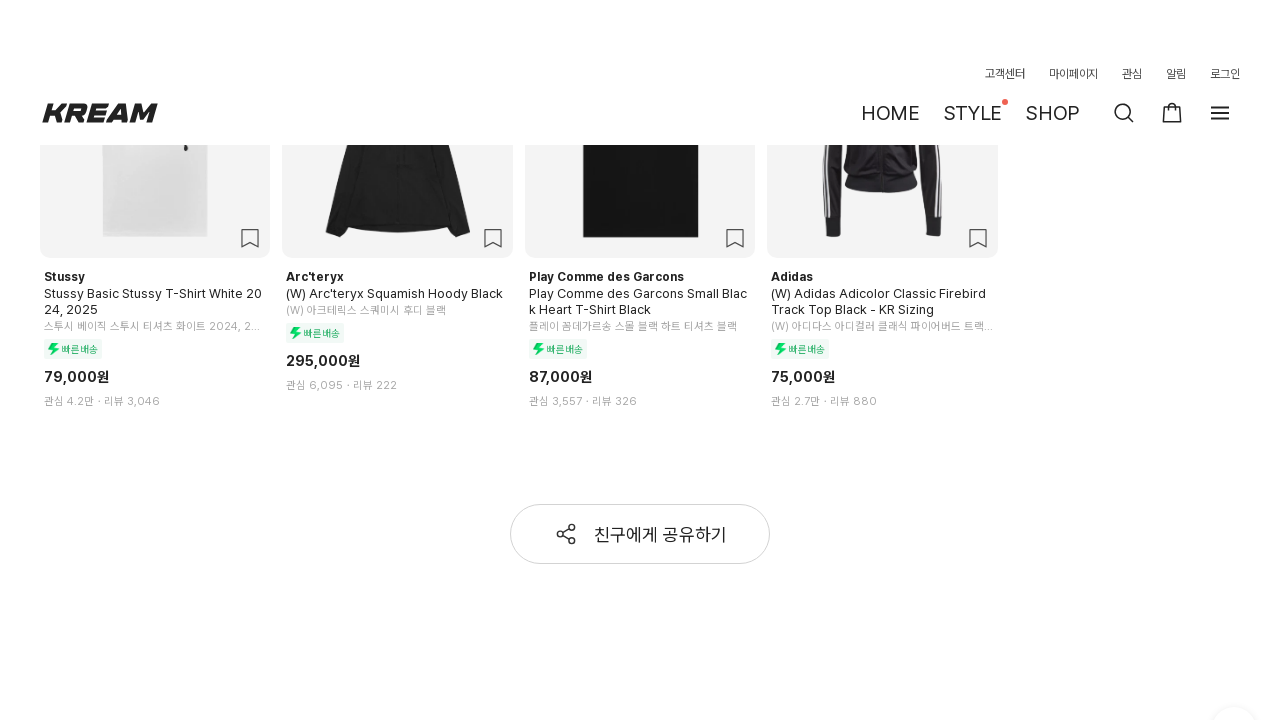

Waited 300ms for content to load after scroll (8/15) in 여성 의류
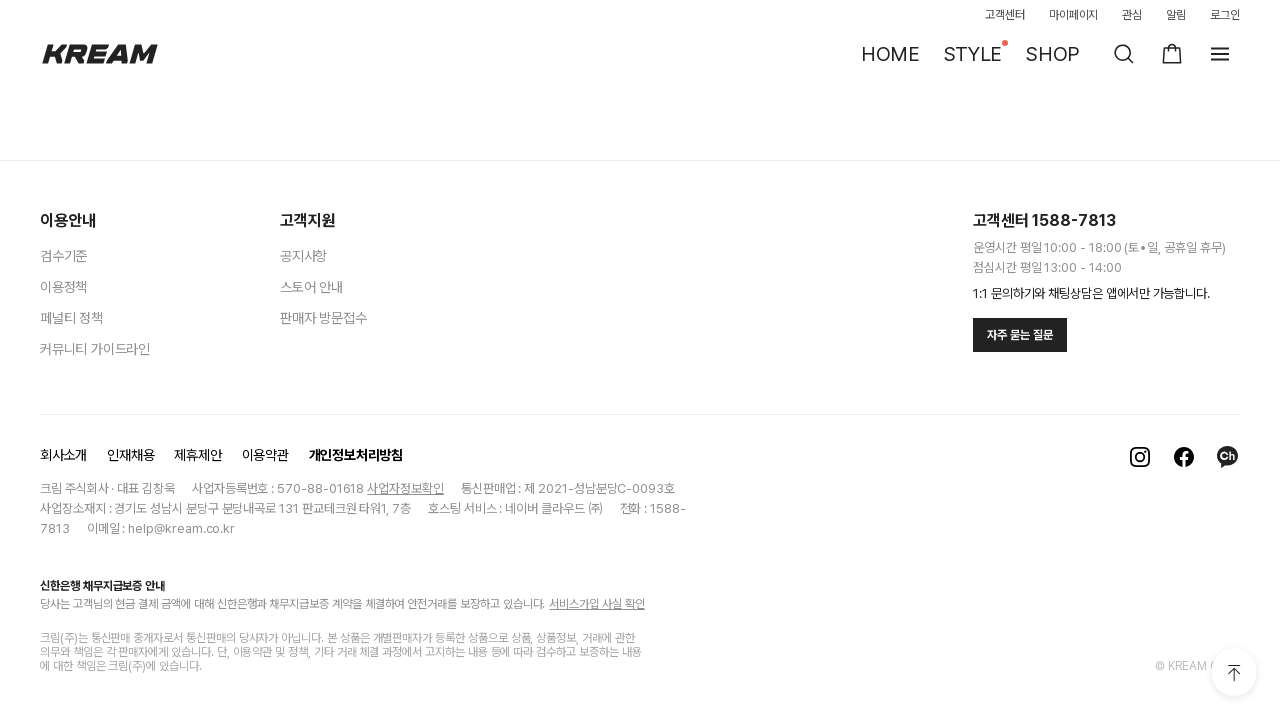

Pressed PageDown (9/15) to scroll and load dynamic content in 여성 의류
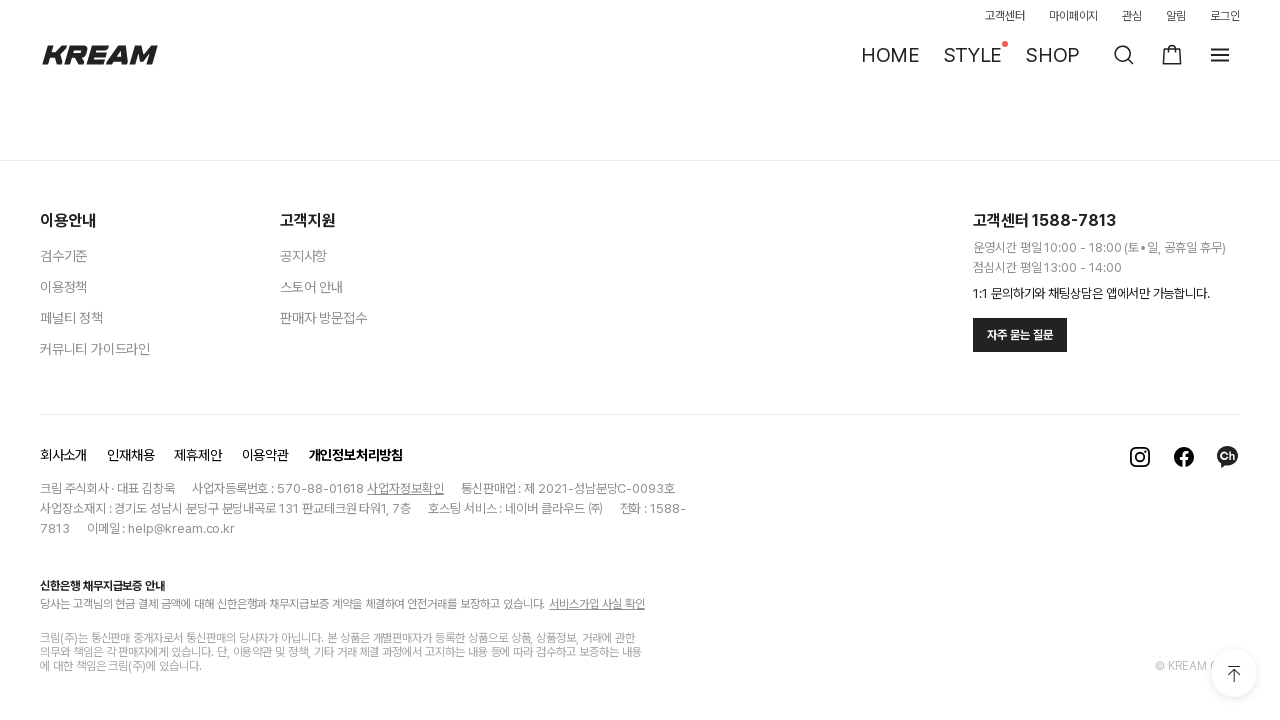

Waited 300ms for content to load after scroll (9/15) in 여성 의류
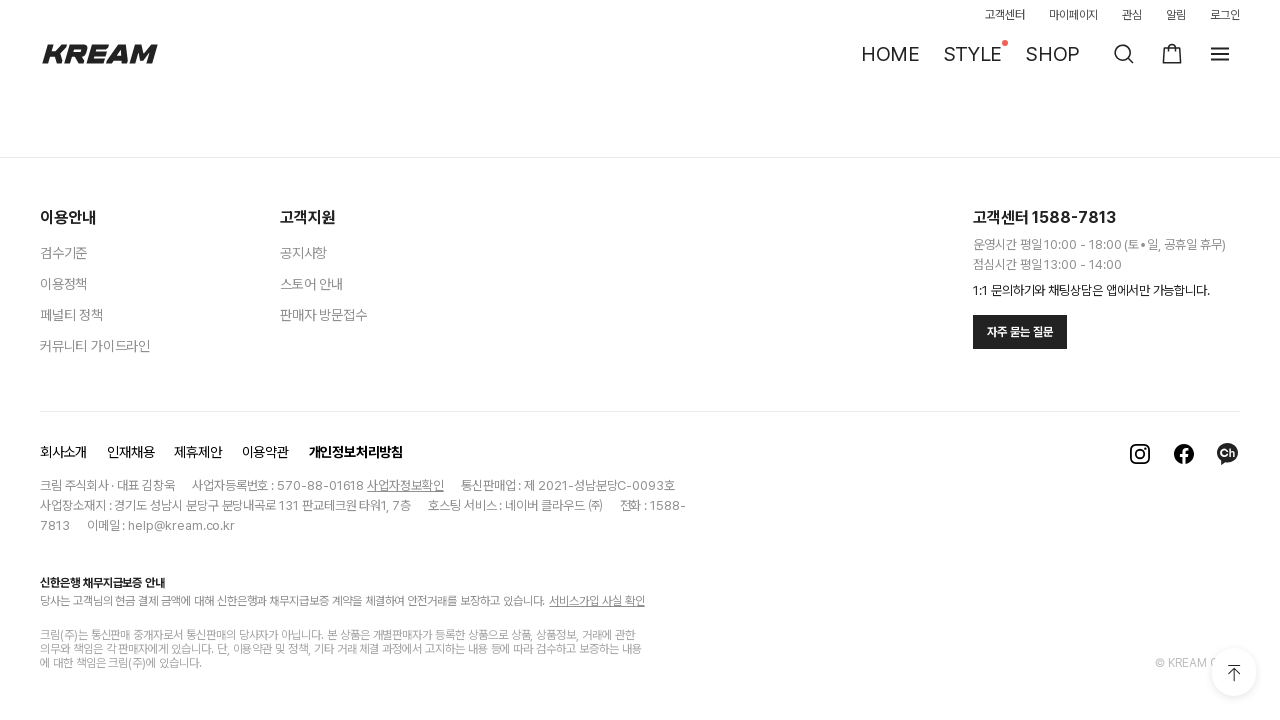

Pressed PageDown (10/15) to scroll and load dynamic content in 여성 의류
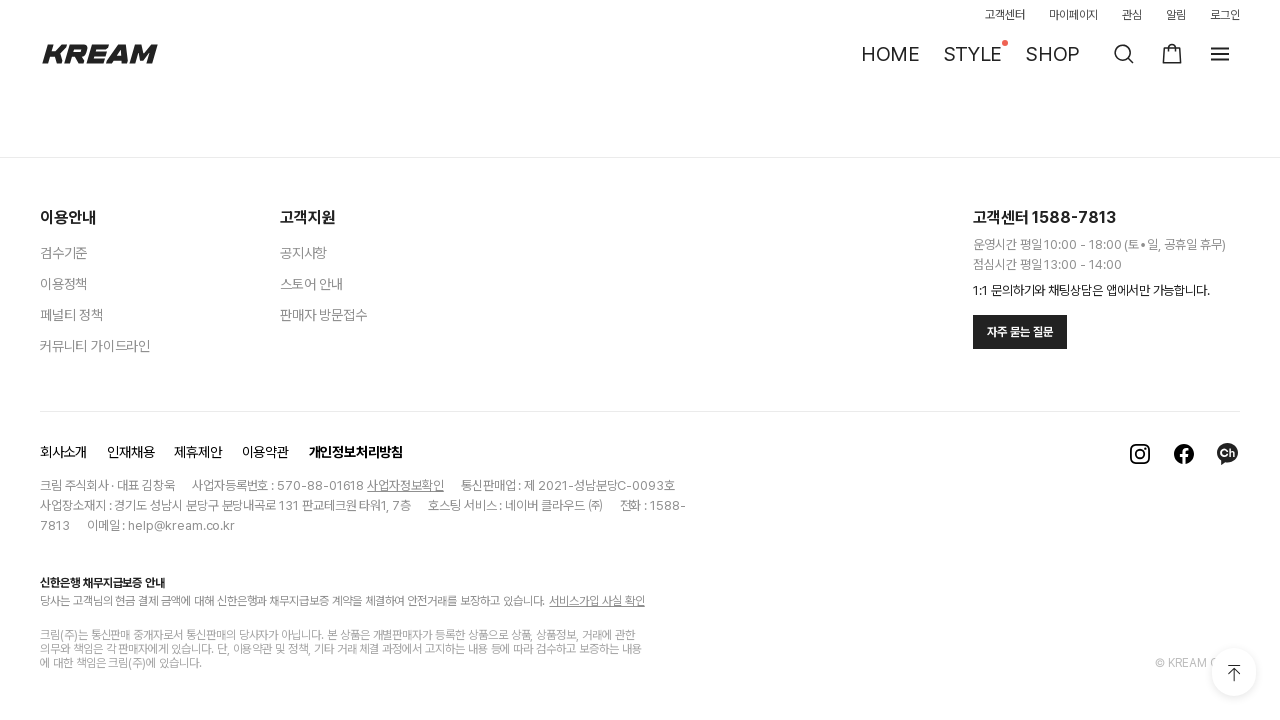

Waited 300ms for content to load after scroll (10/15) in 여성 의류
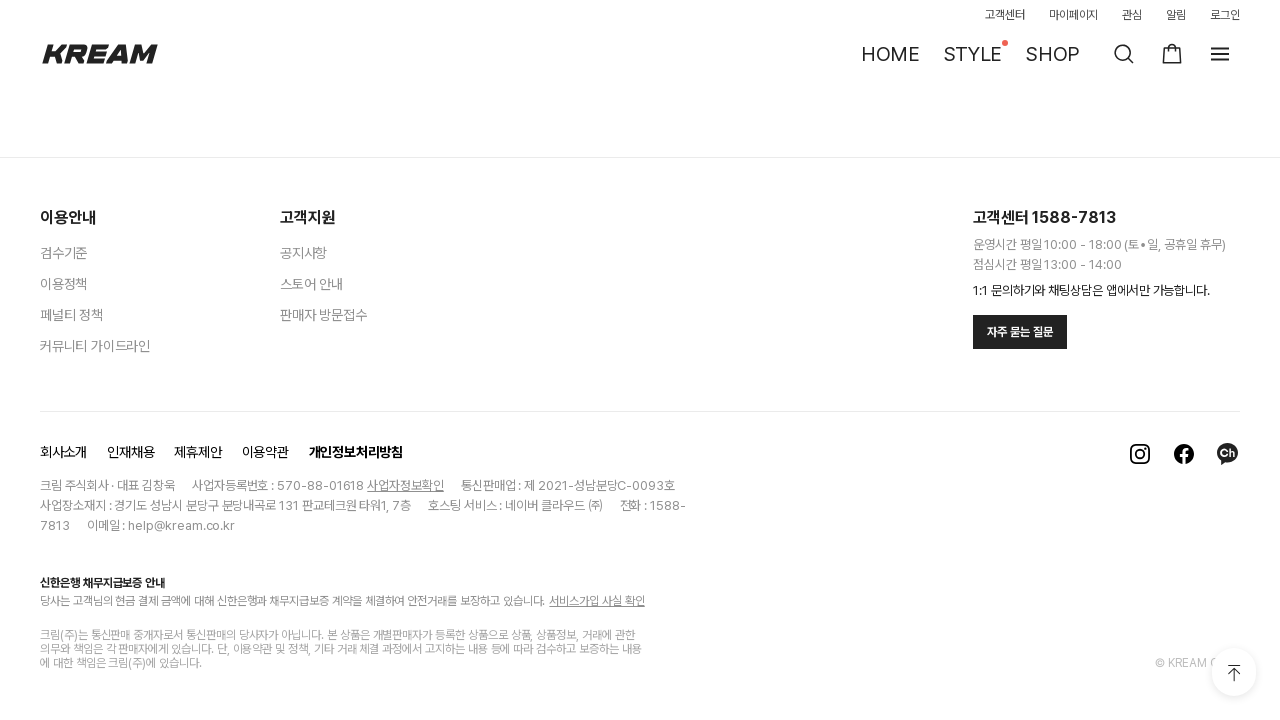

Pressed PageDown (11/15) to scroll and load dynamic content in 여성 의류
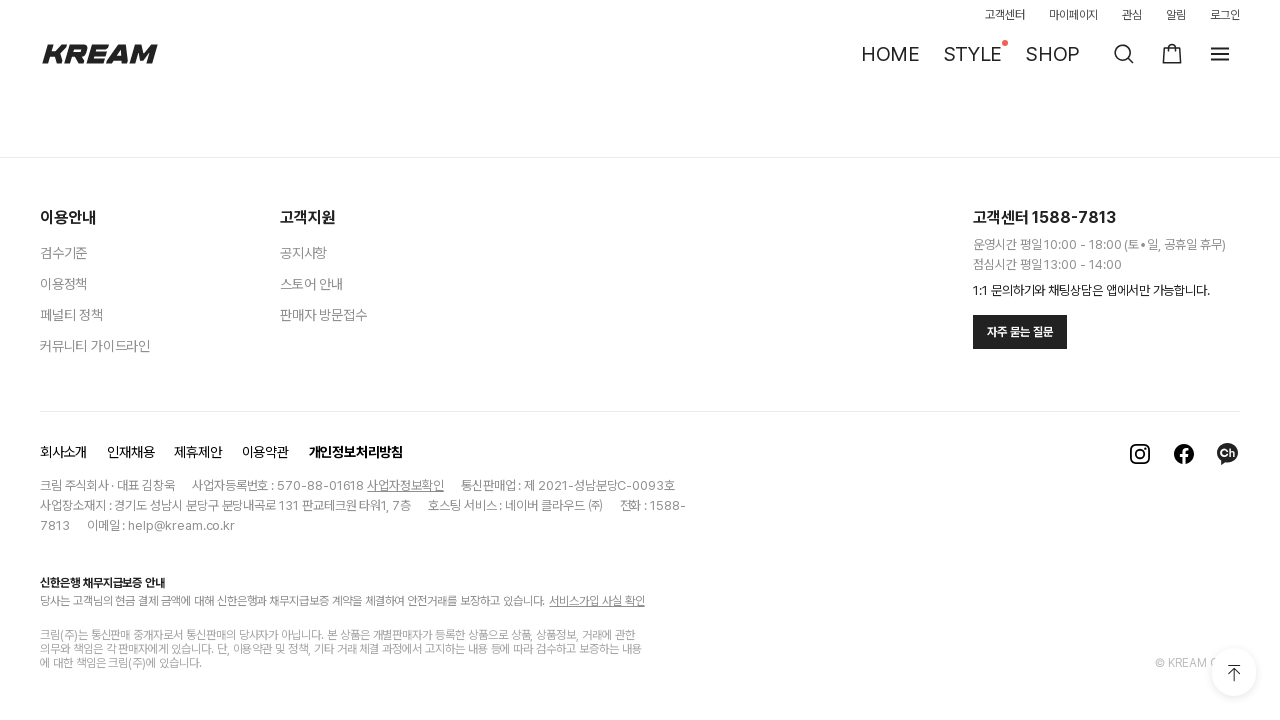

Waited 300ms for content to load after scroll (11/15) in 여성 의류
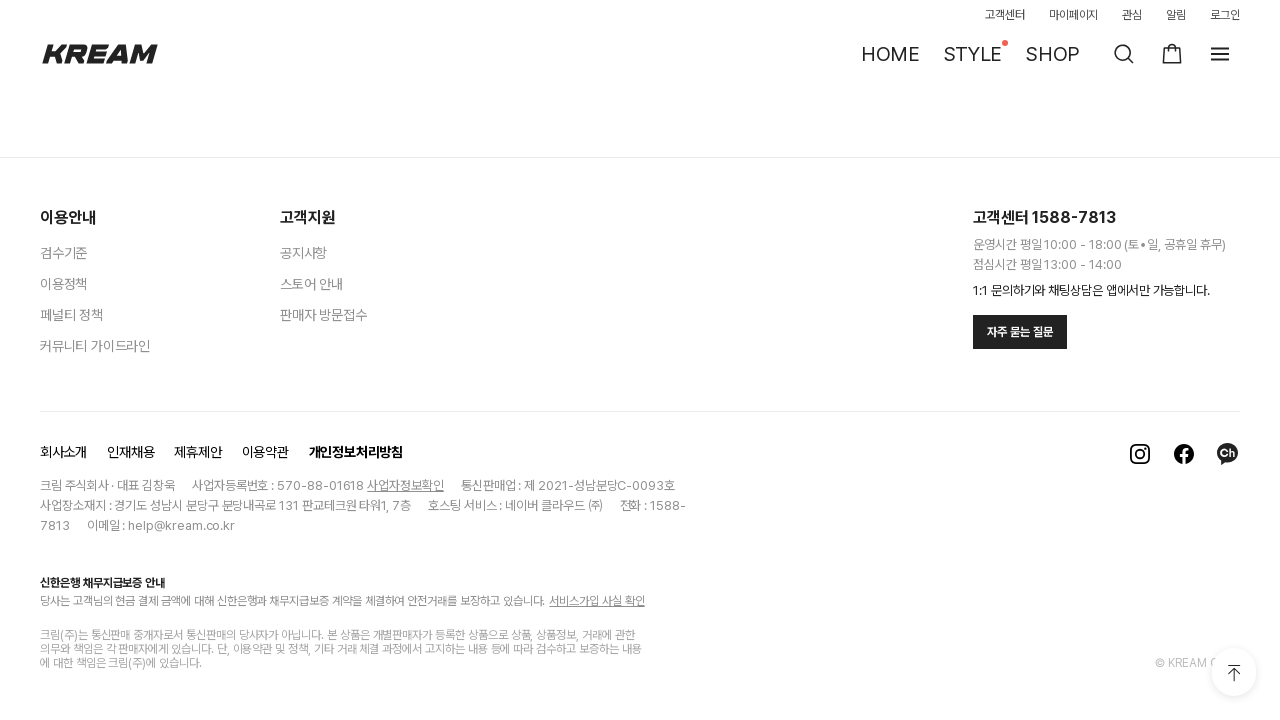

Pressed PageDown (12/15) to scroll and load dynamic content in 여성 의류
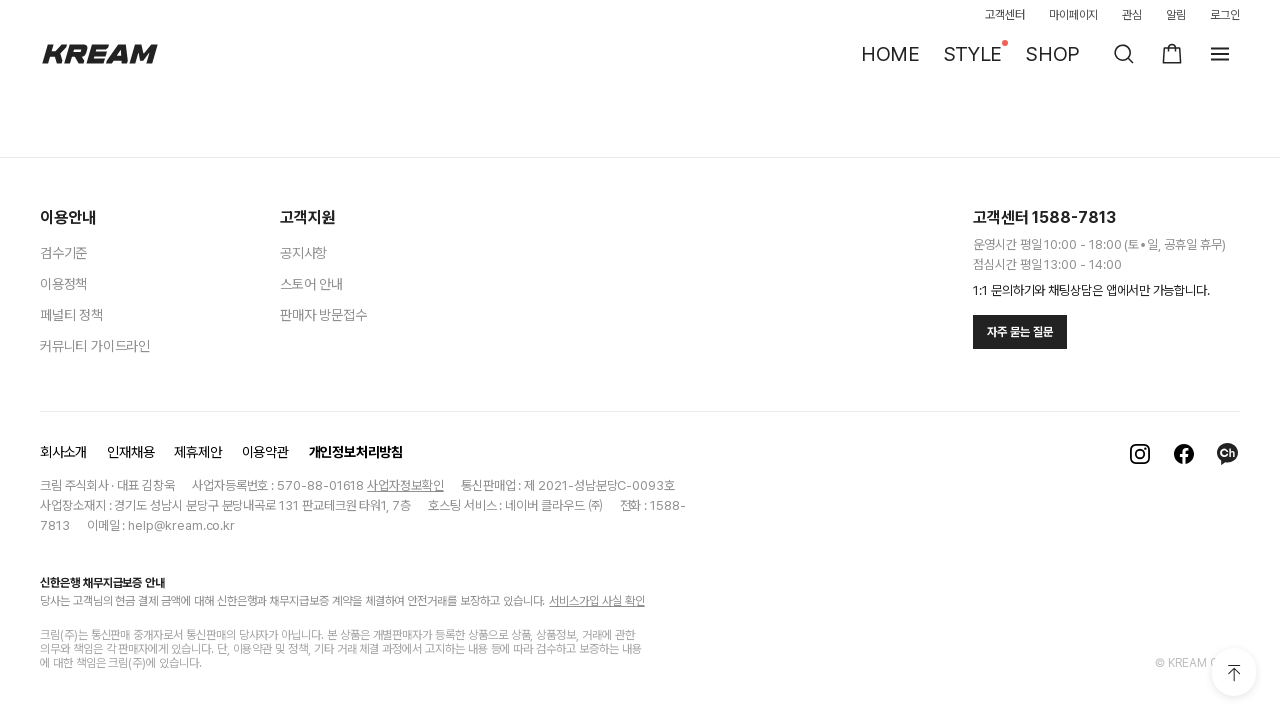

Waited 300ms for content to load after scroll (12/15) in 여성 의류
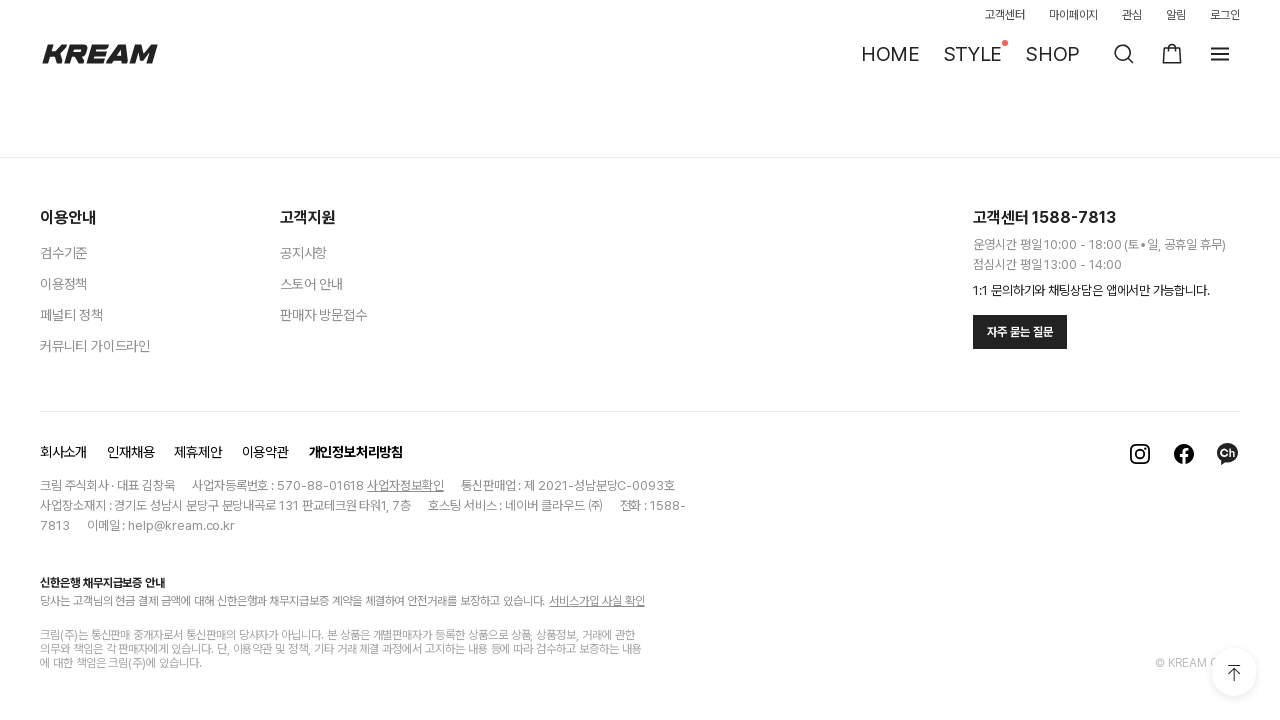

Pressed PageDown (13/15) to scroll and load dynamic content in 여성 의류
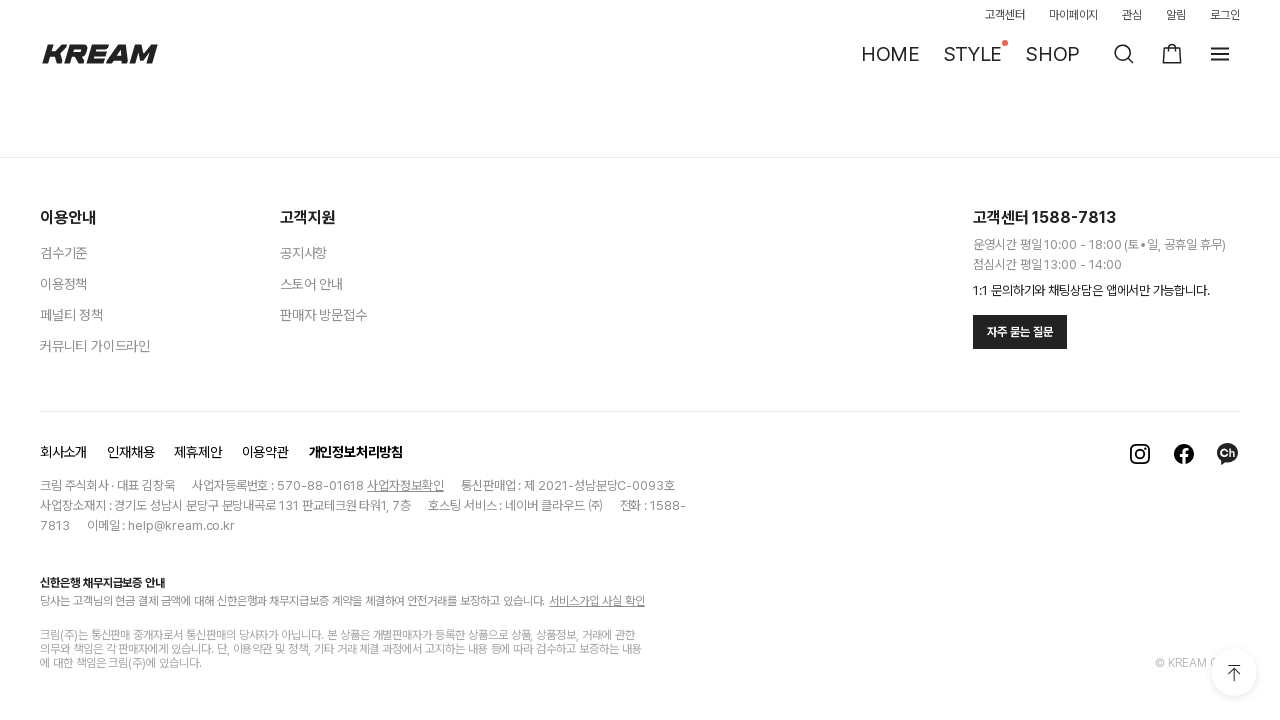

Waited 300ms for content to load after scroll (13/15) in 여성 의류
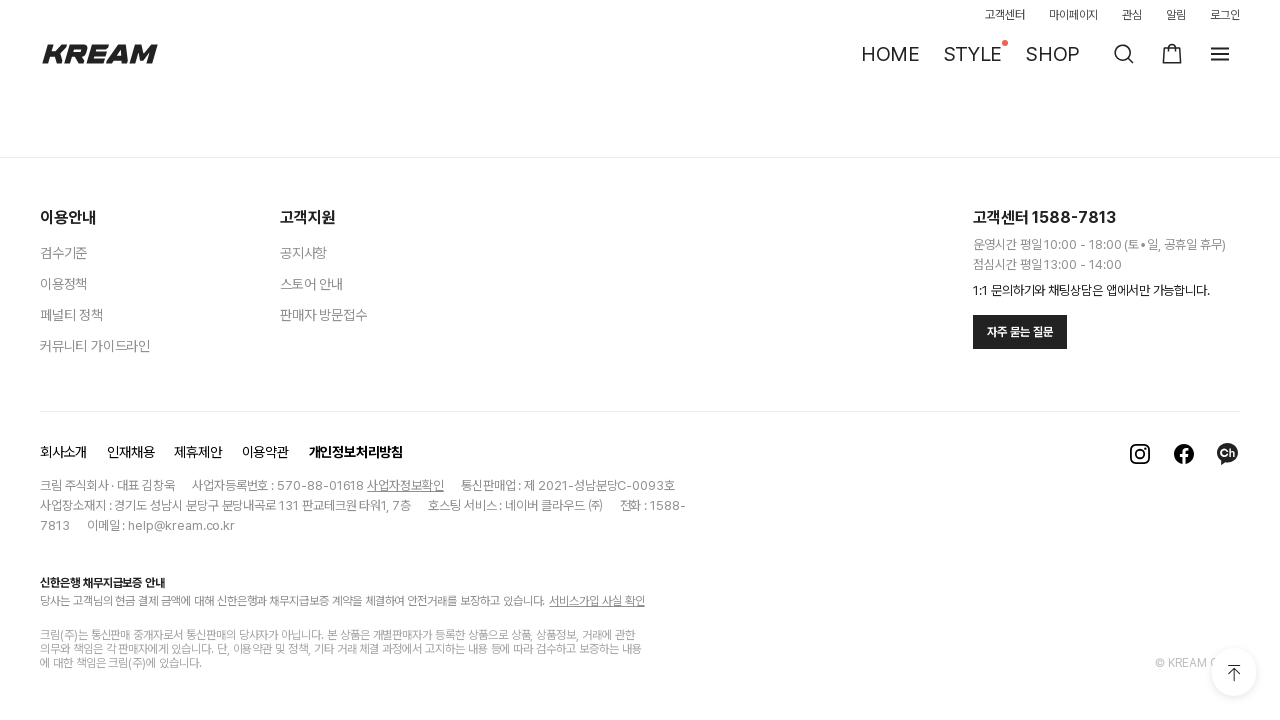

Pressed PageDown (14/15) to scroll and load dynamic content in 여성 의류
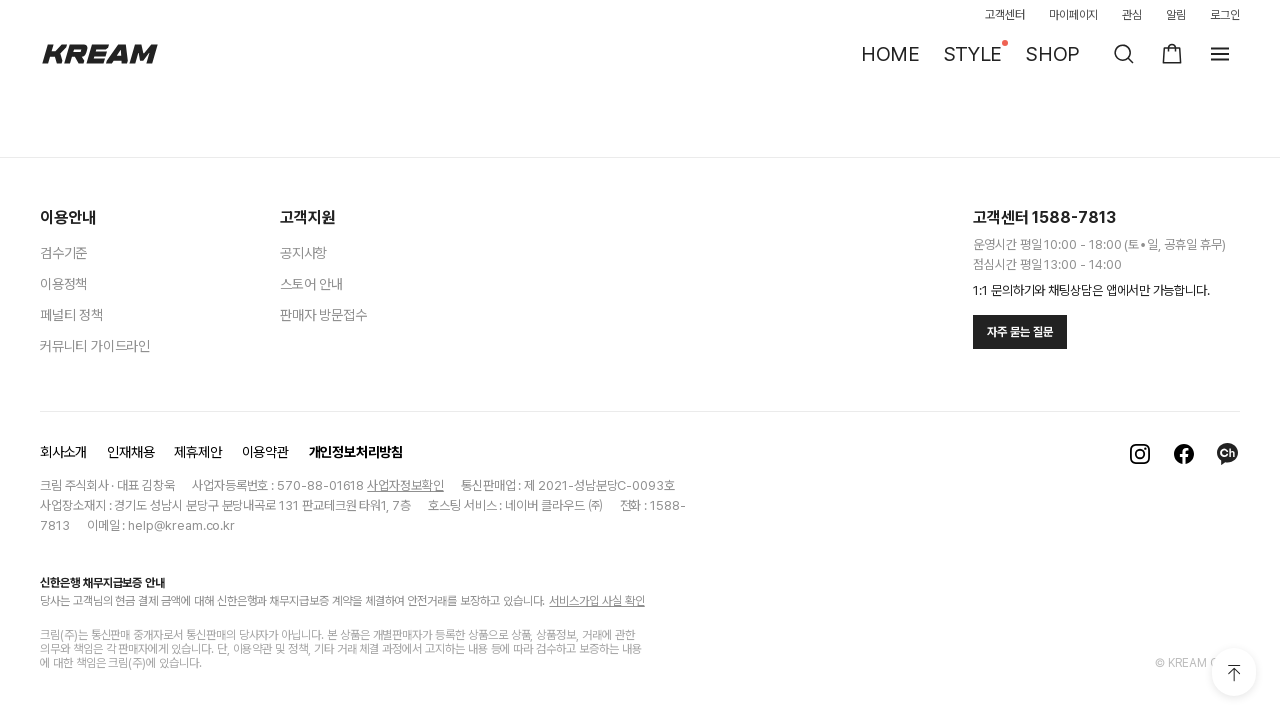

Waited 300ms for content to load after scroll (14/15) in 여성 의류
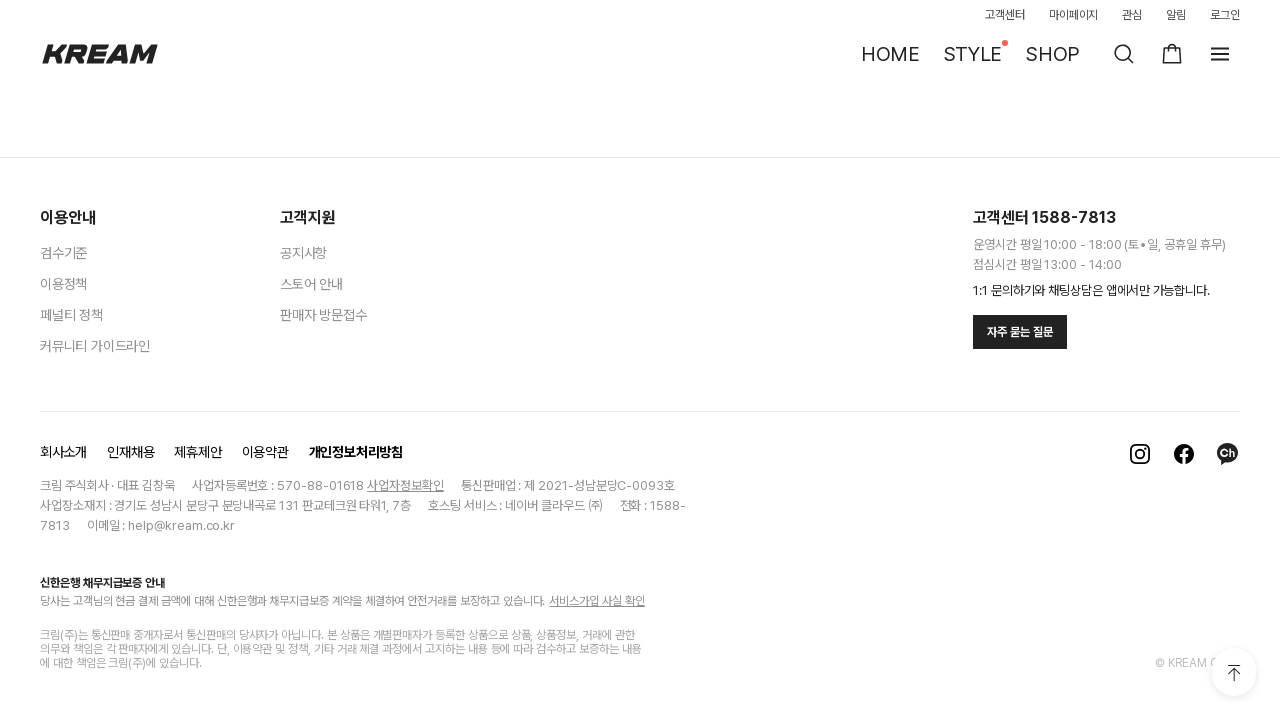

Pressed PageDown (15/15) to scroll and load dynamic content in 여성 의류
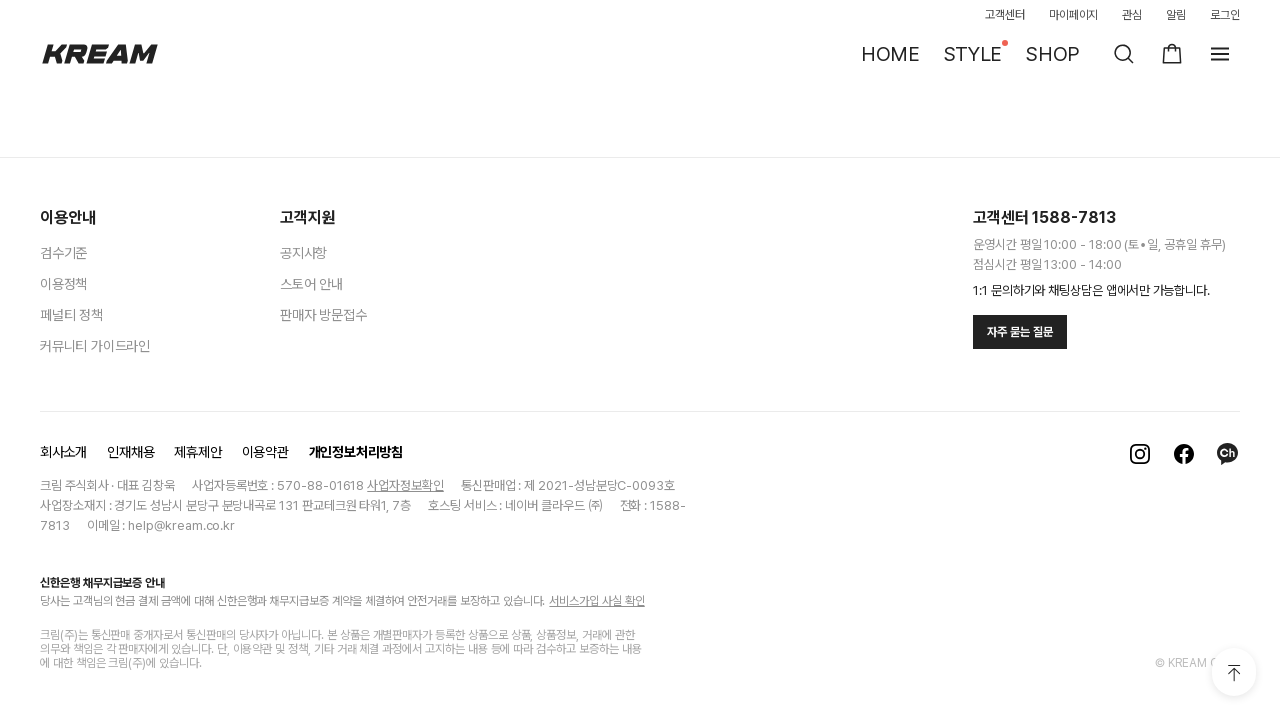

Waited 300ms for content to load after scroll (15/15) in 여성 의류
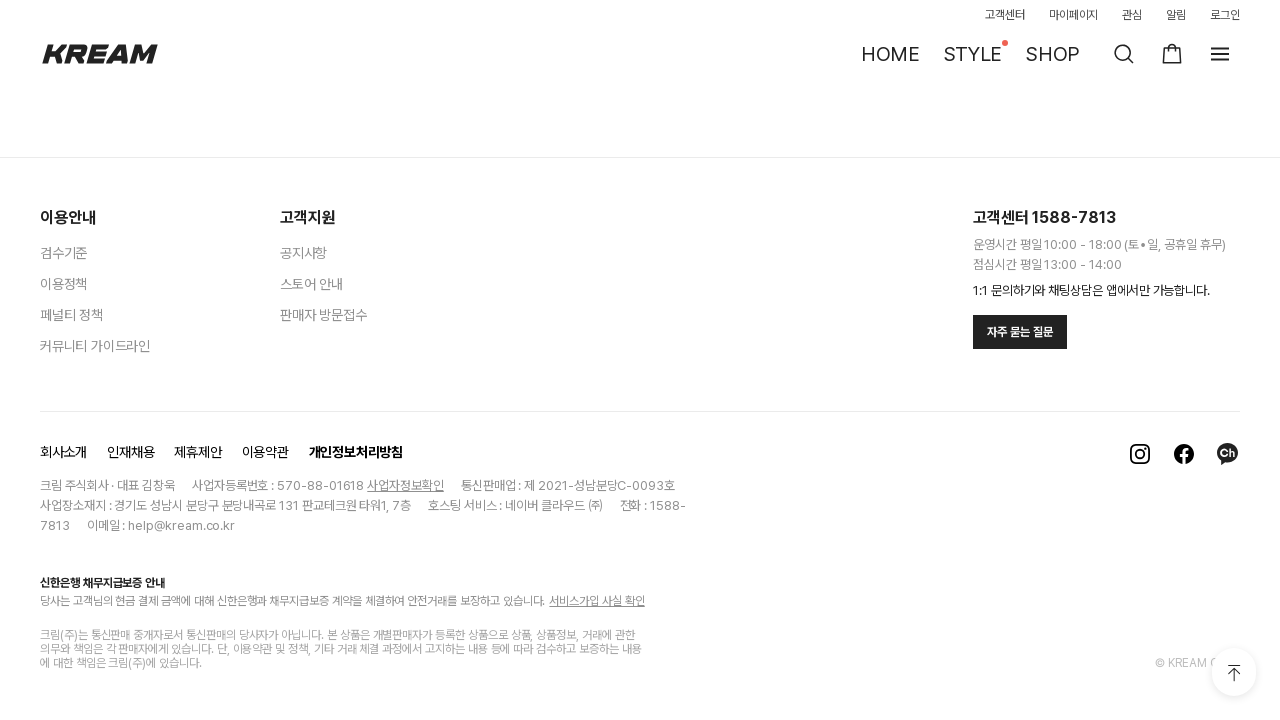

Verified product items (.item_inner) are displayed in 여성 의류 category
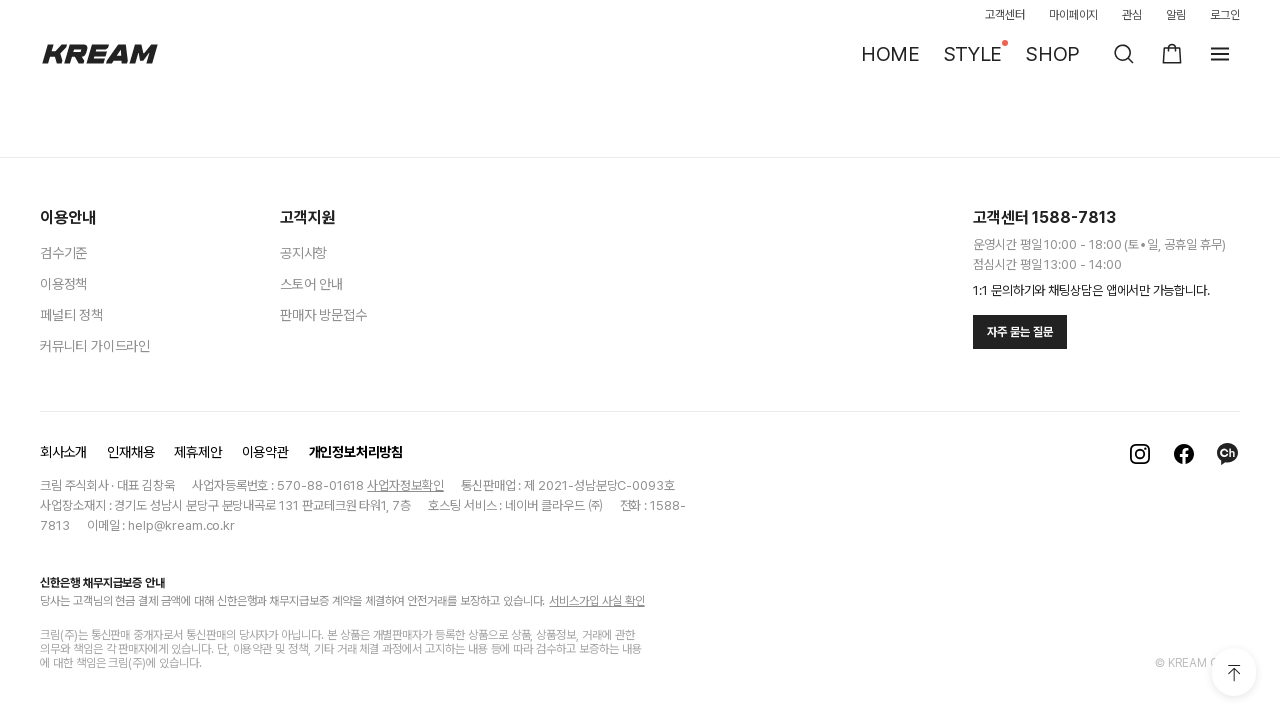

Navigated to 여성 자켓 category (ID: 2571)
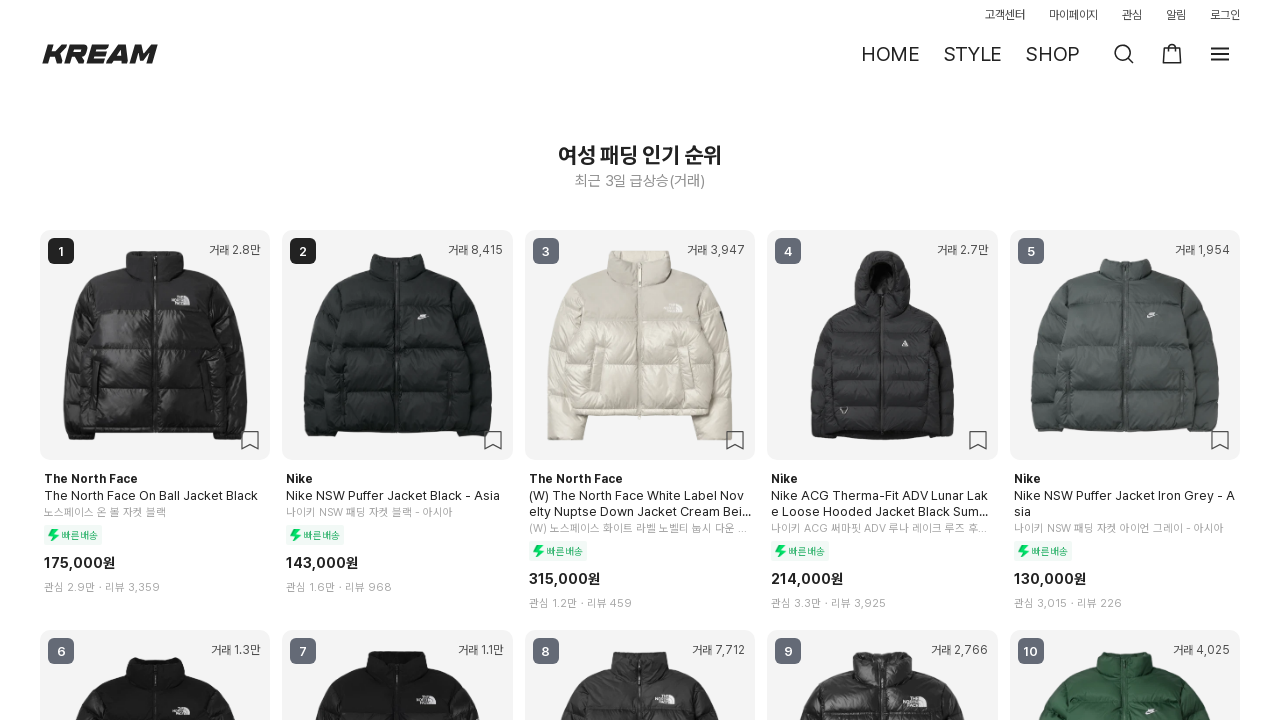

Pressed PageDown (1/15) to scroll and load dynamic content in 여성 자켓
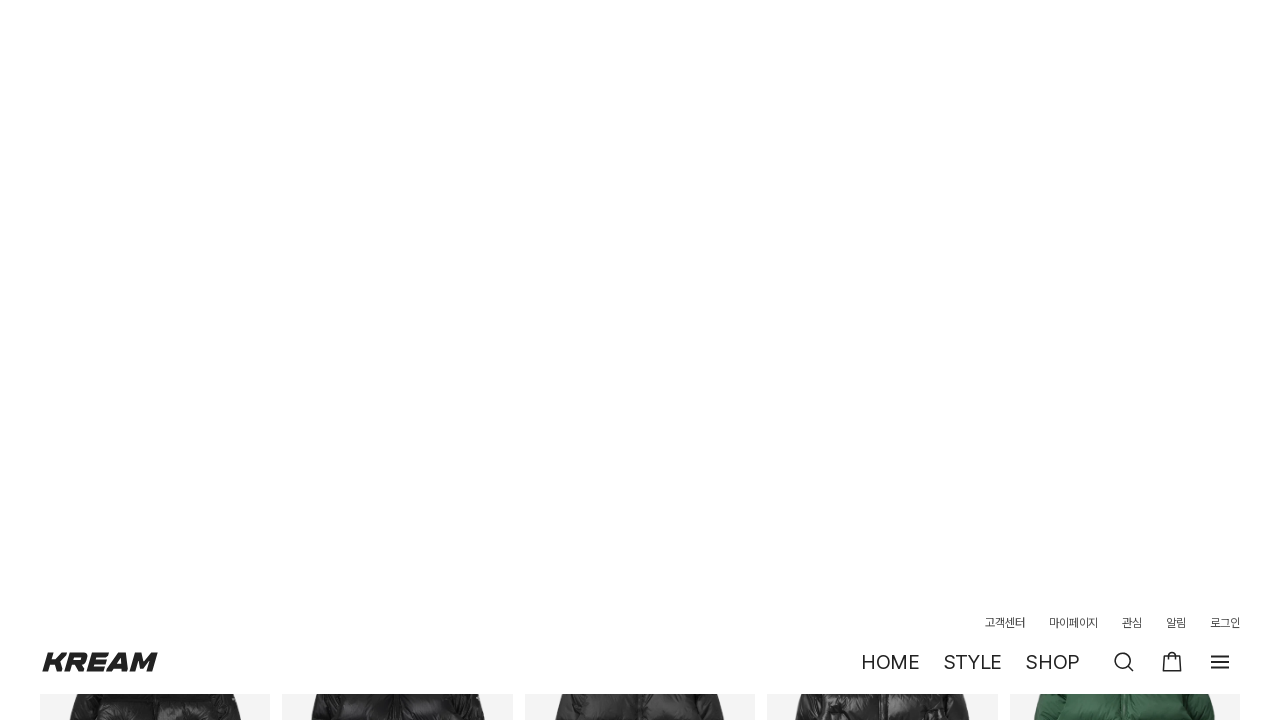

Waited 300ms for content to load after scroll (1/15) in 여성 자켓
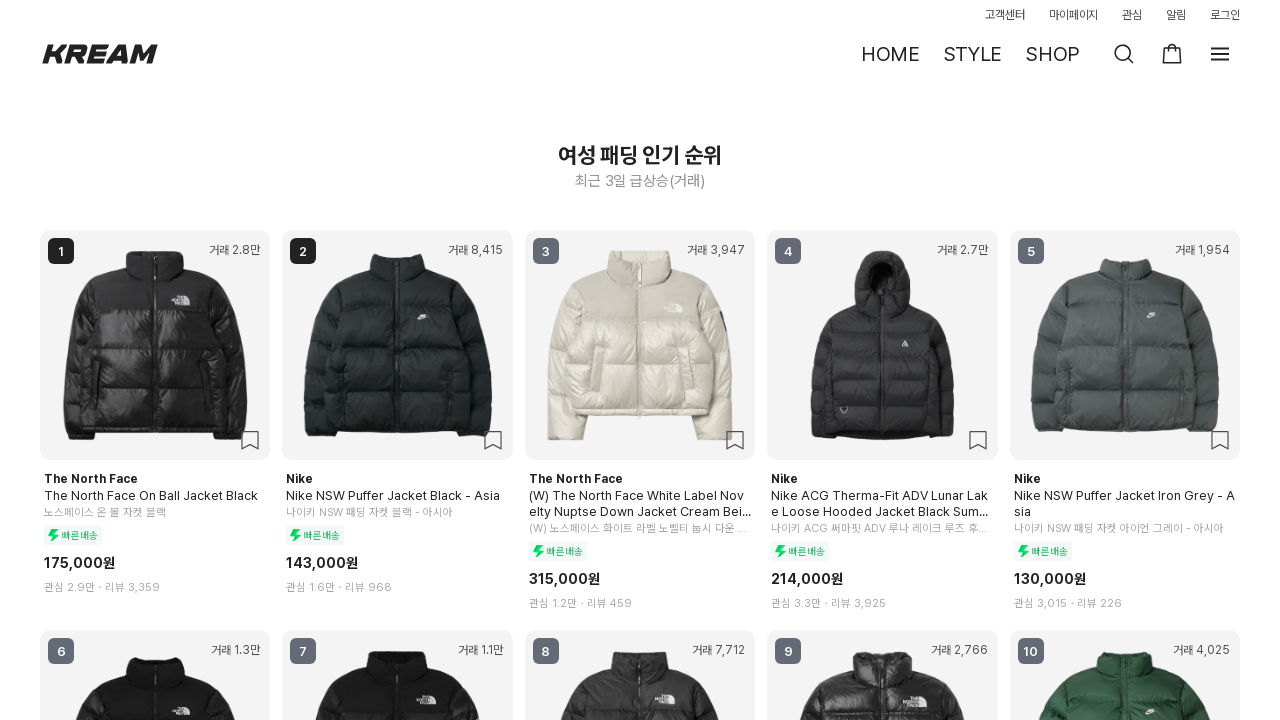

Pressed PageDown (2/15) to scroll and load dynamic content in 여성 자켓
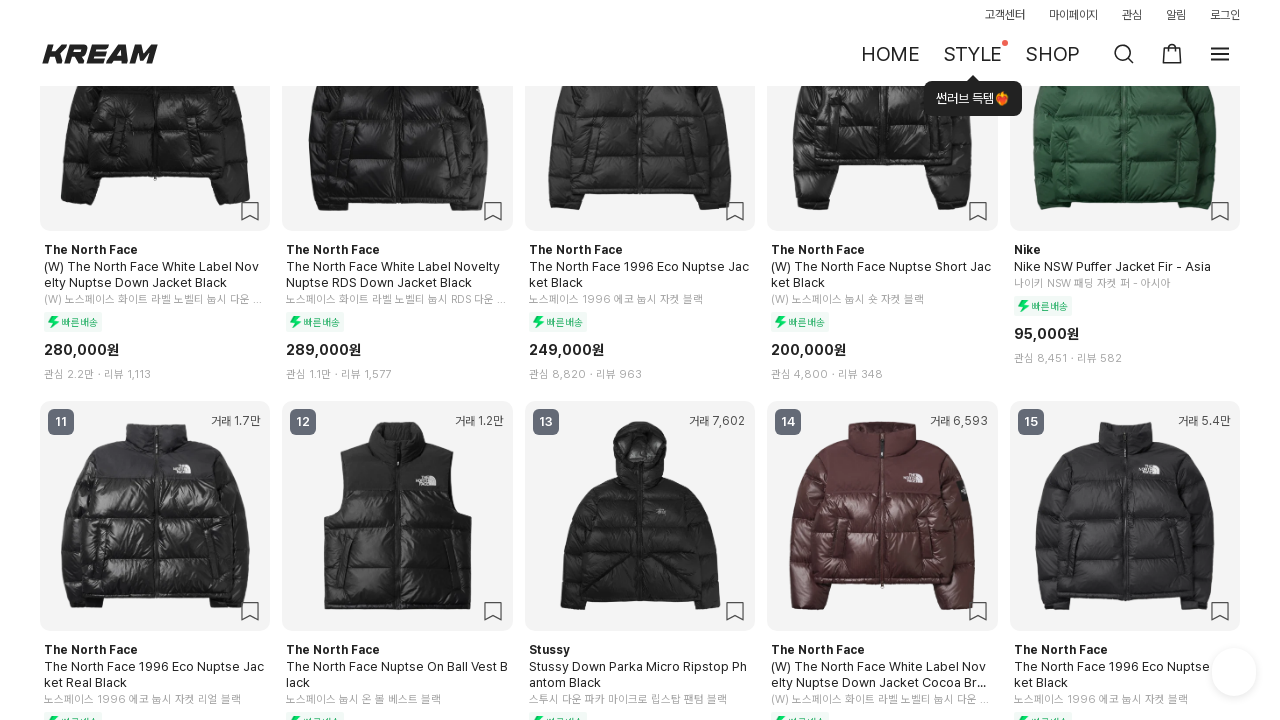

Waited 300ms for content to load after scroll (2/15) in 여성 자켓
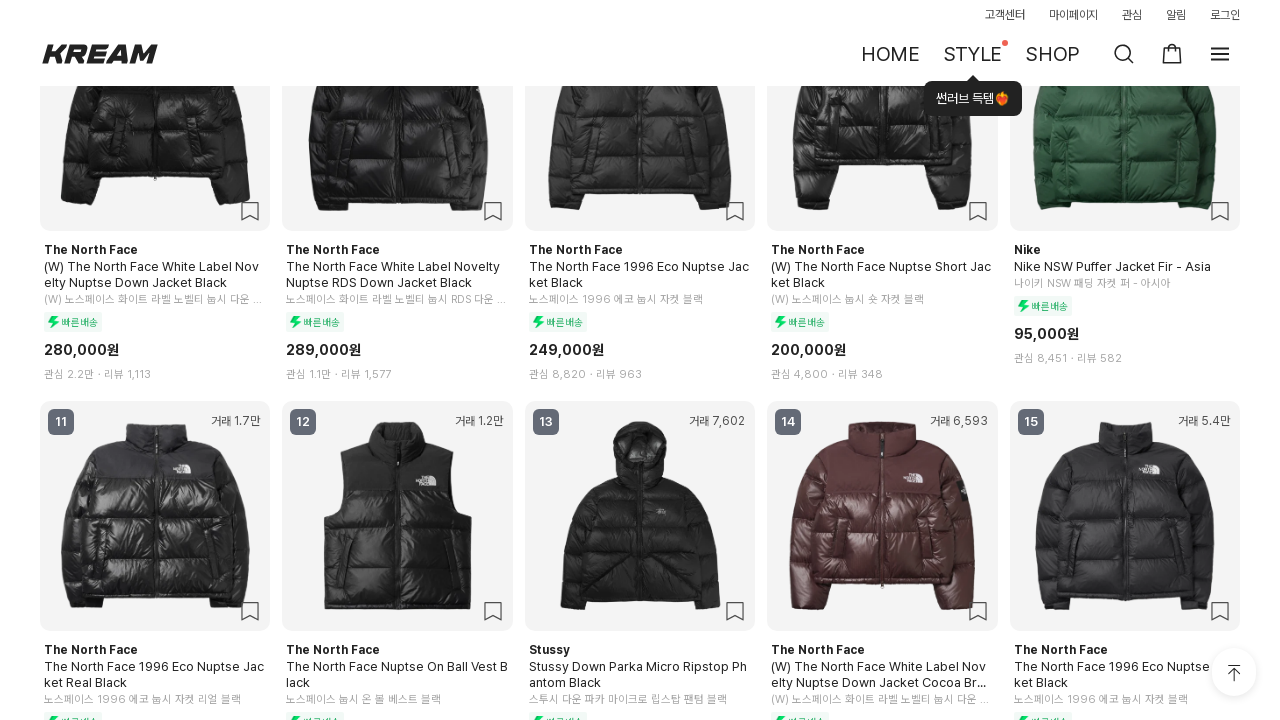

Pressed PageDown (3/15) to scroll and load dynamic content in 여성 자켓
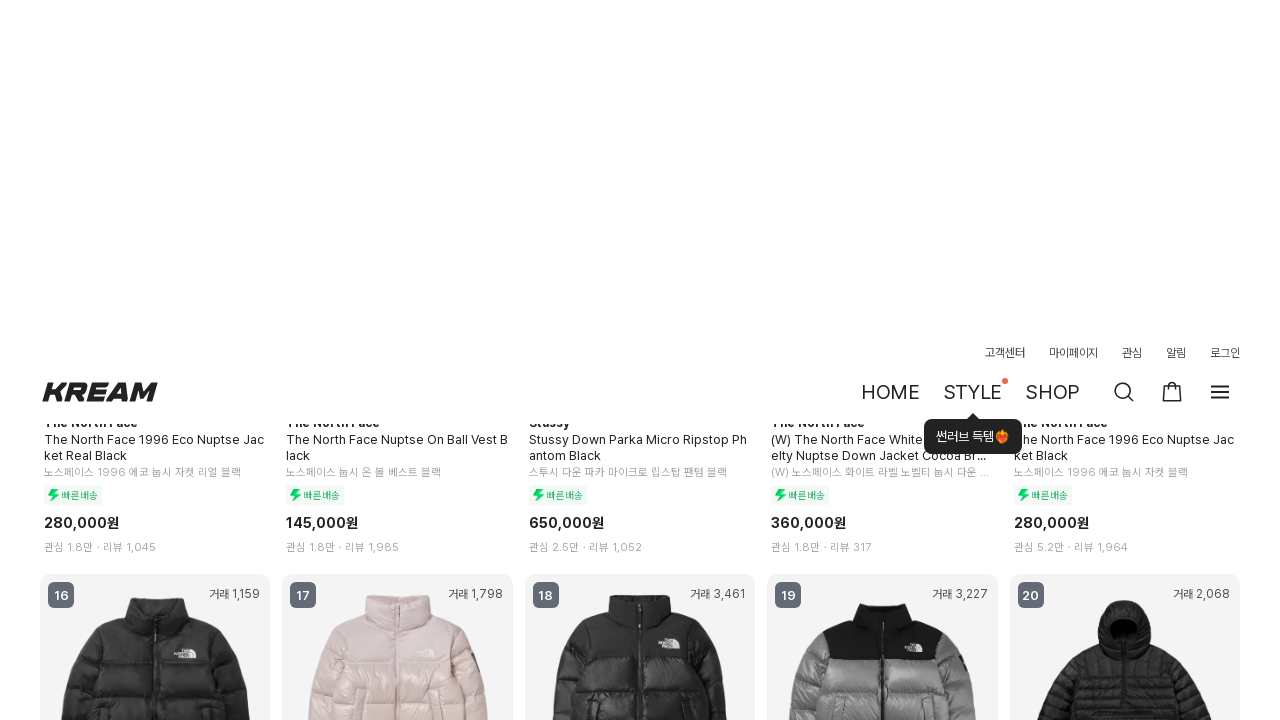

Waited 300ms for content to load after scroll (3/15) in 여성 자켓
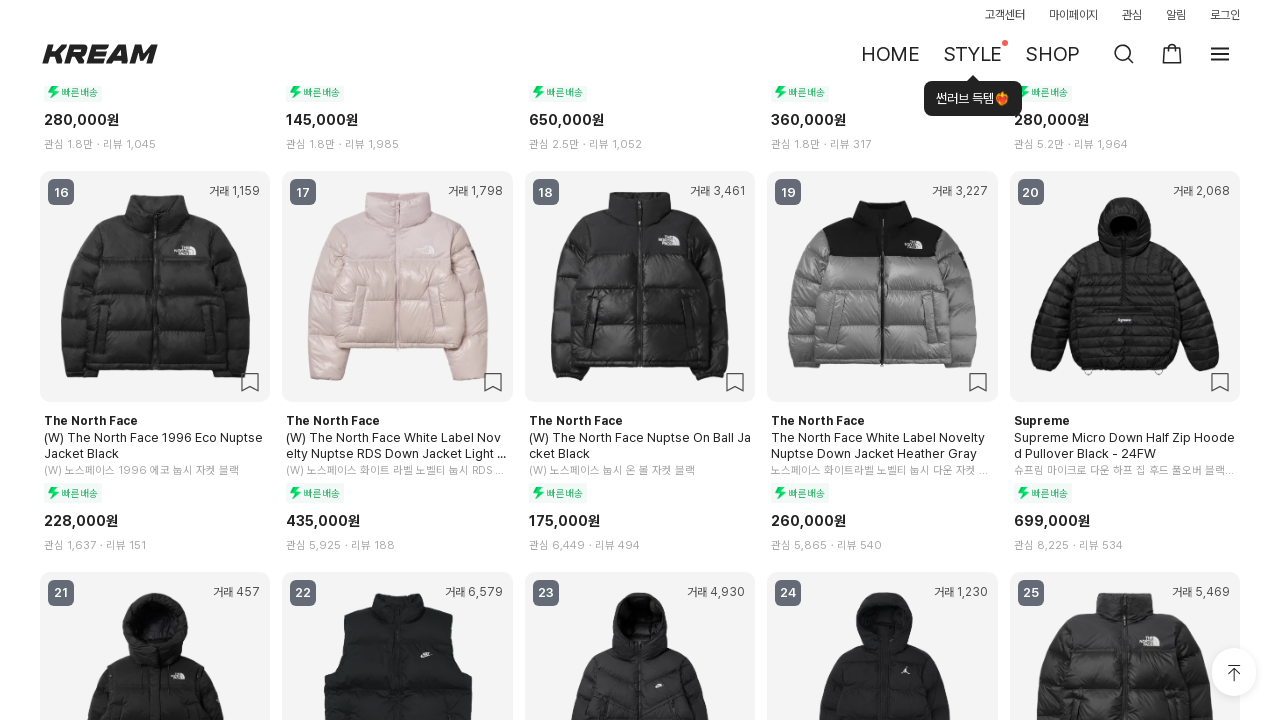

Pressed PageDown (4/15) to scroll and load dynamic content in 여성 자켓
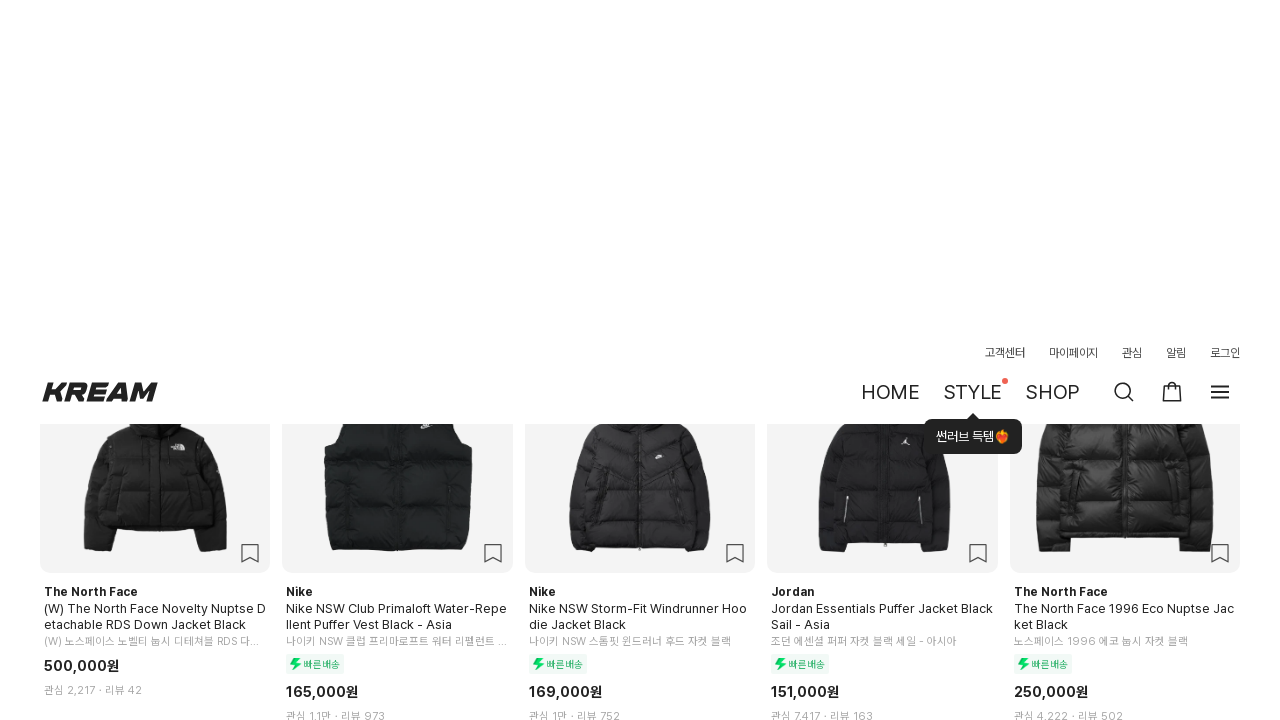

Waited 300ms for content to load after scroll (4/15) in 여성 자켓
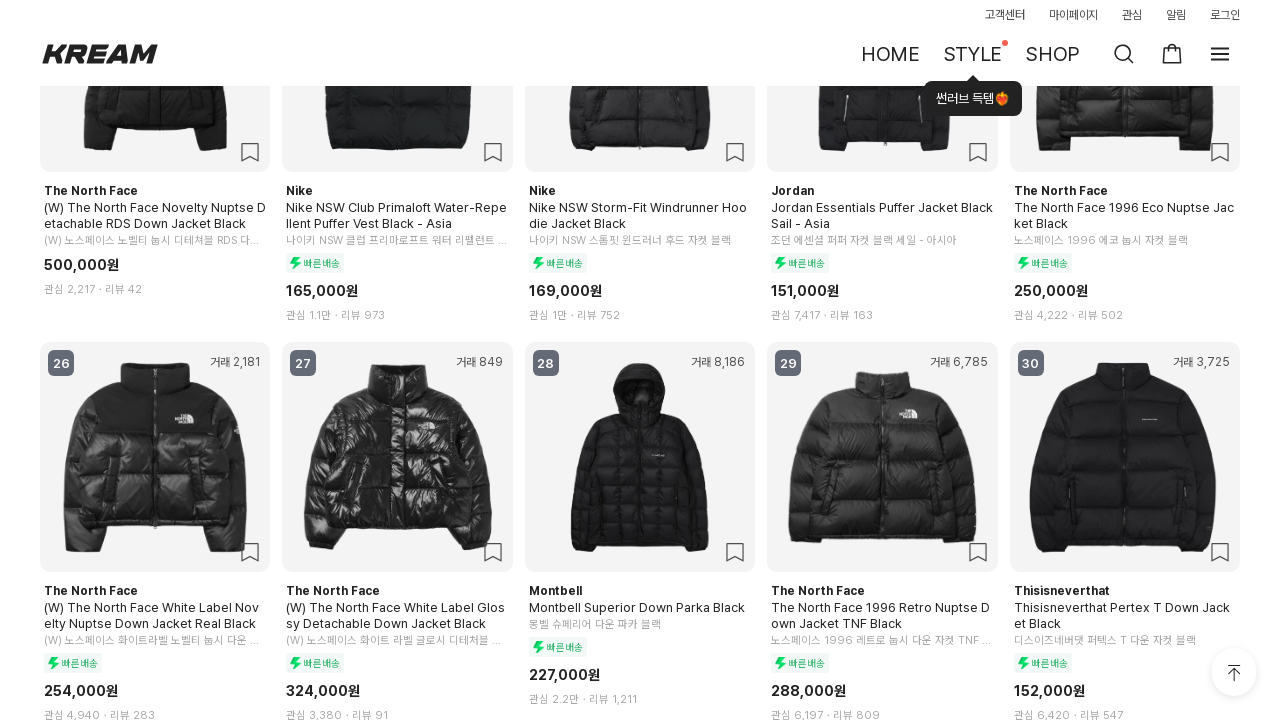

Pressed PageDown (5/15) to scroll and load dynamic content in 여성 자켓
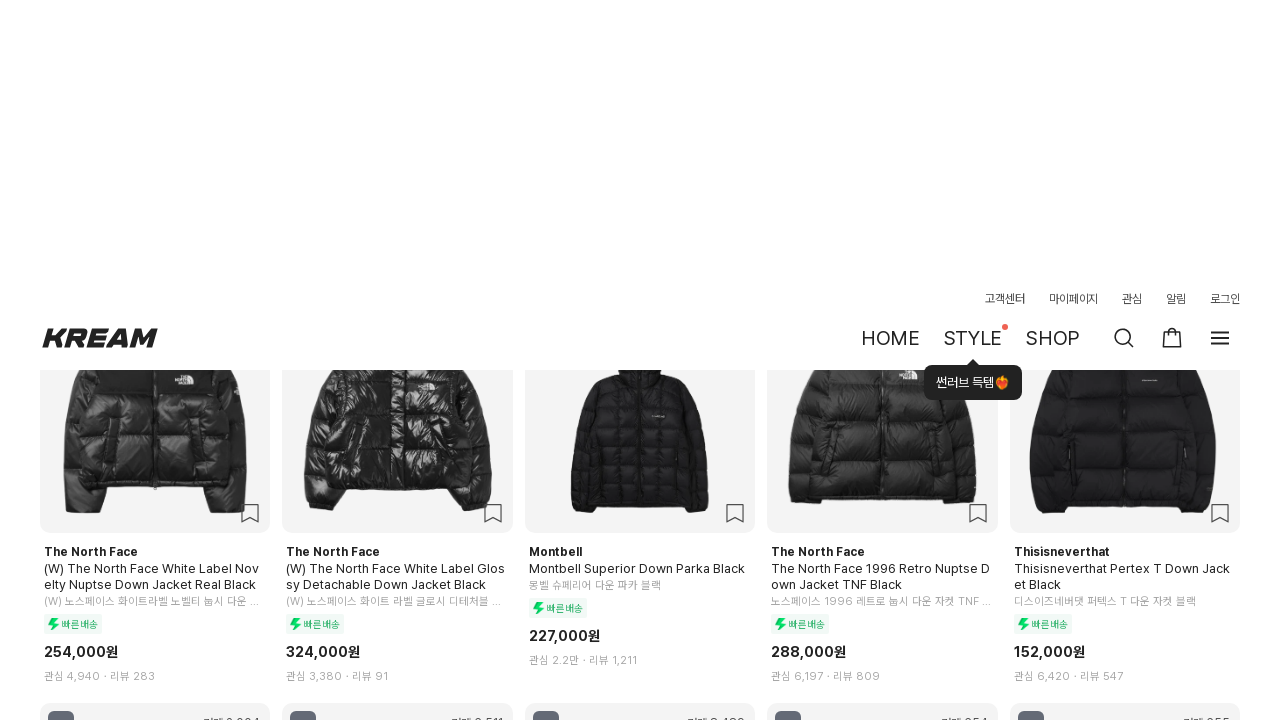

Waited 300ms for content to load after scroll (5/15) in 여성 자켓
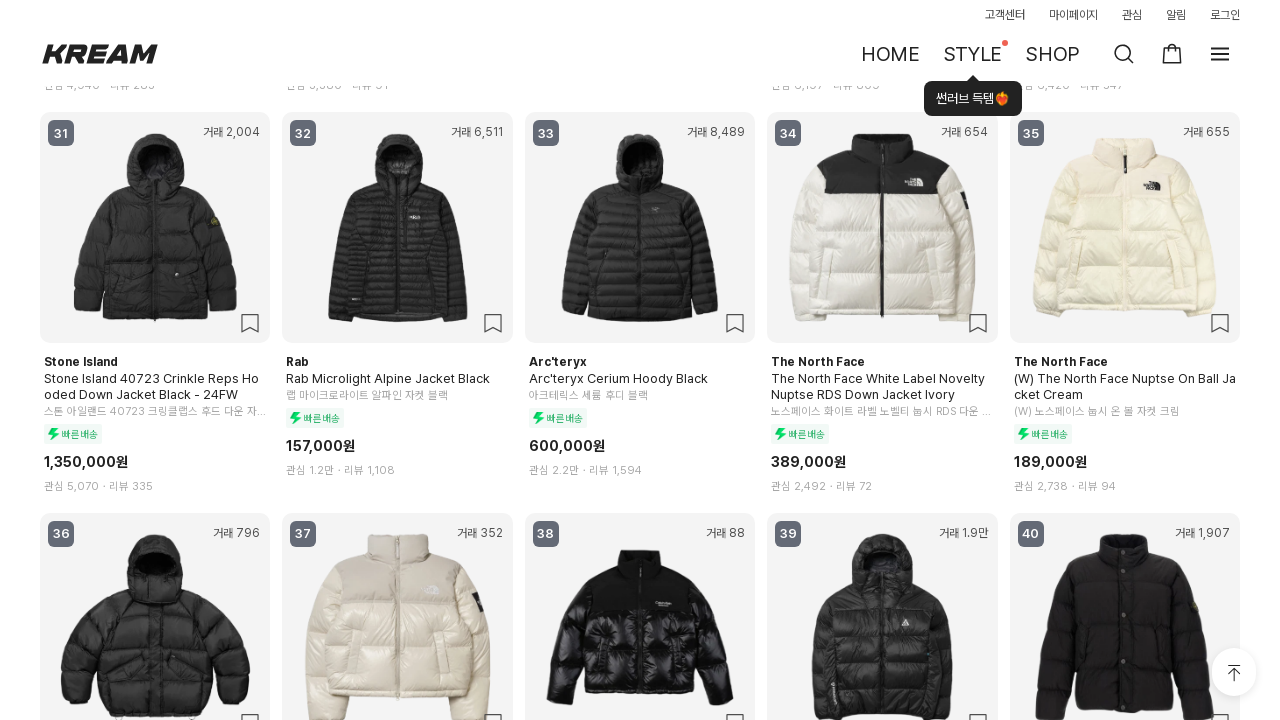

Pressed PageDown (6/15) to scroll and load dynamic content in 여성 자켓
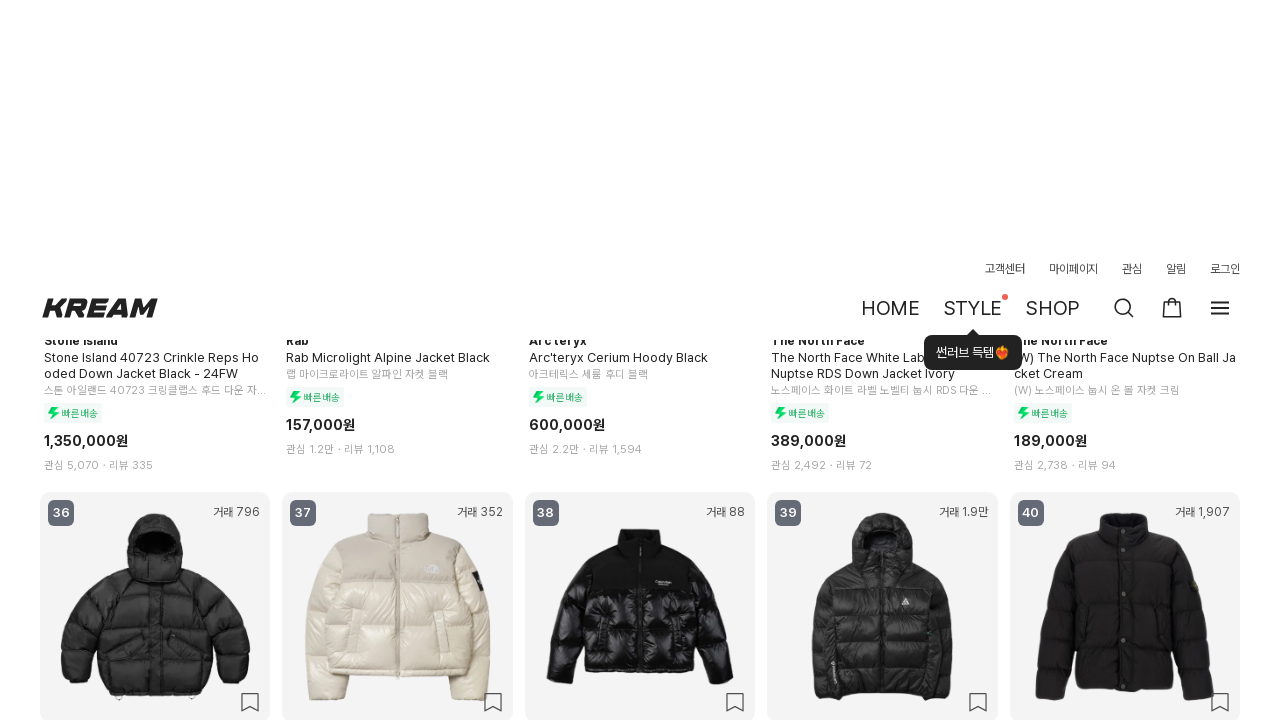

Waited 300ms for content to load after scroll (6/15) in 여성 자켓
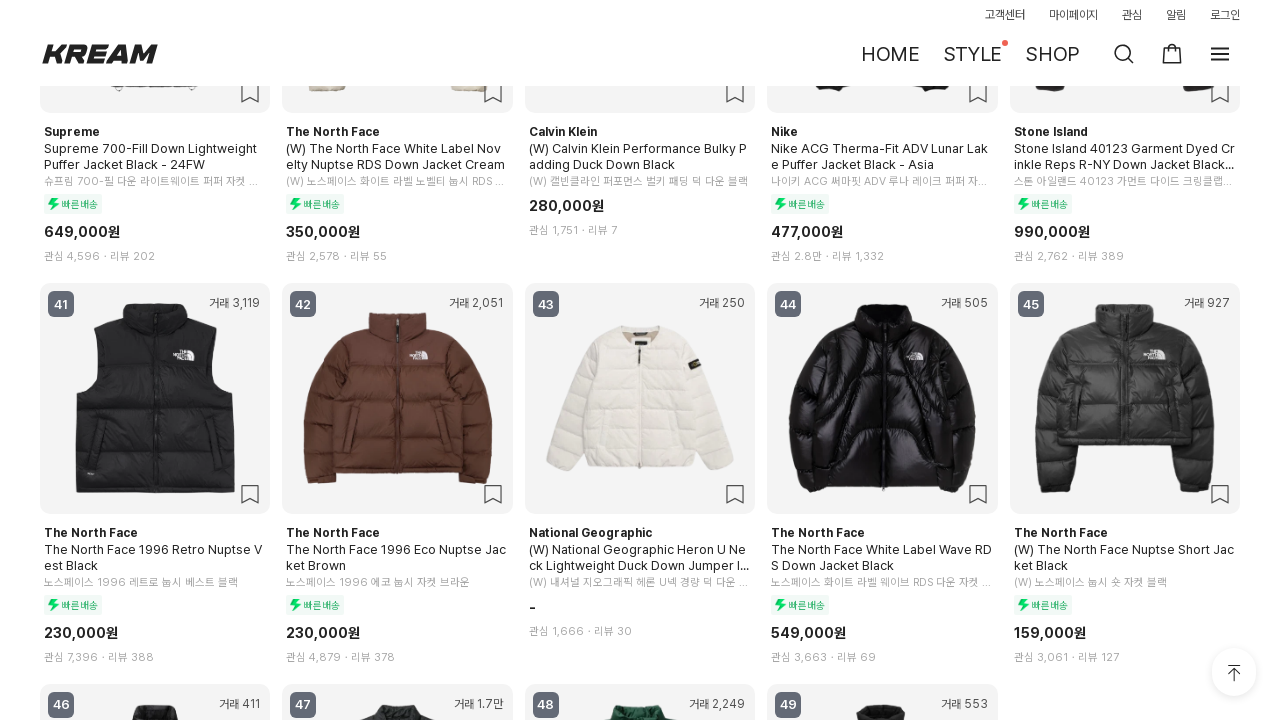

Pressed PageDown (7/15) to scroll and load dynamic content in 여성 자켓
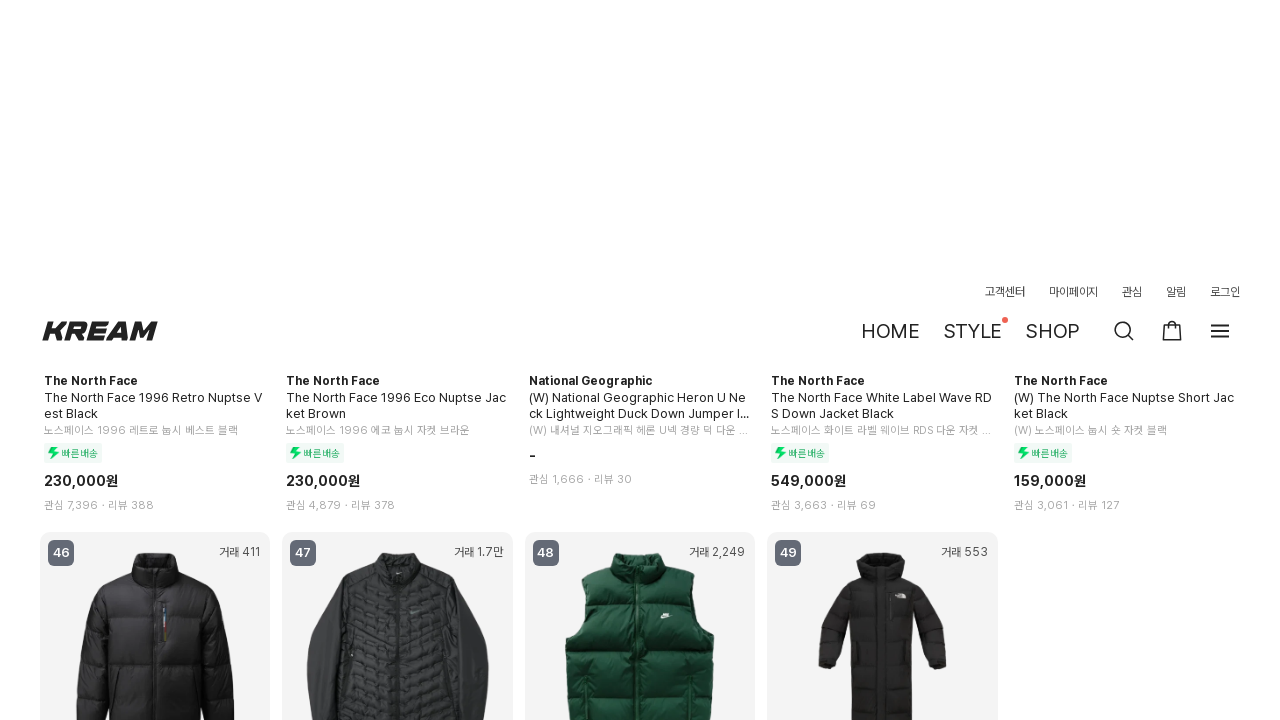

Waited 300ms for content to load after scroll (7/15) in 여성 자켓
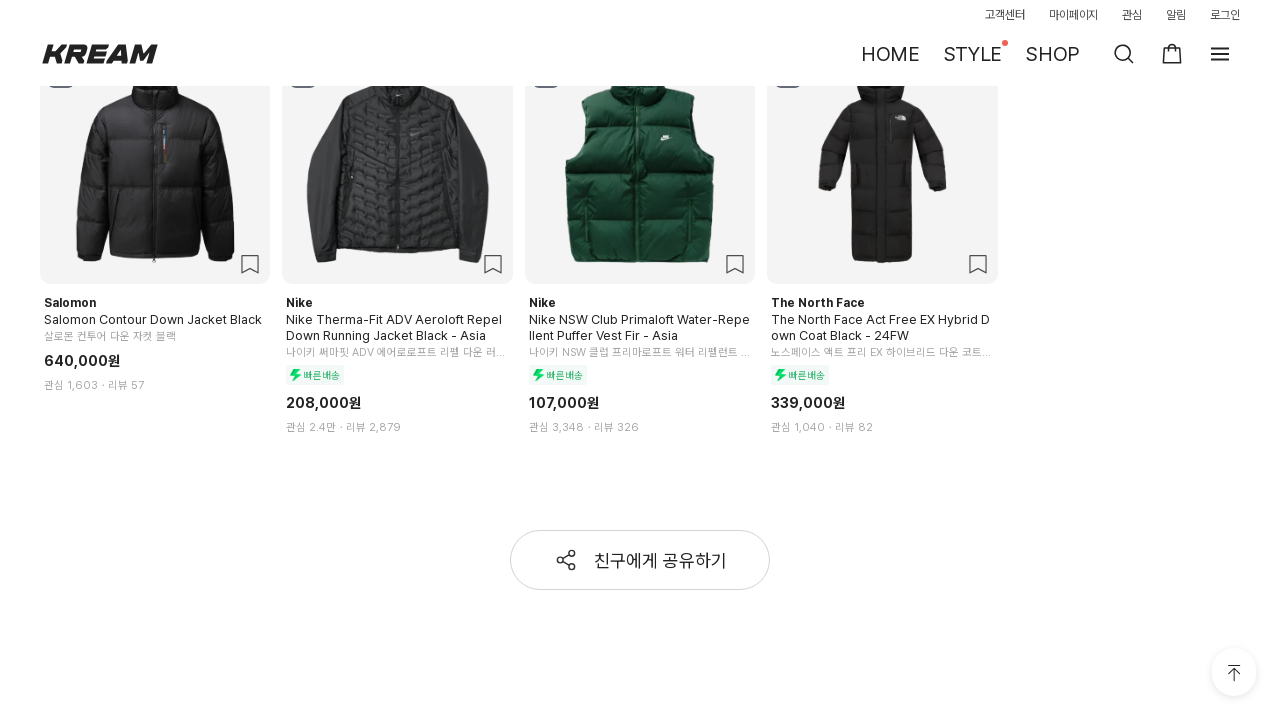

Pressed PageDown (8/15) to scroll and load dynamic content in 여성 자켓
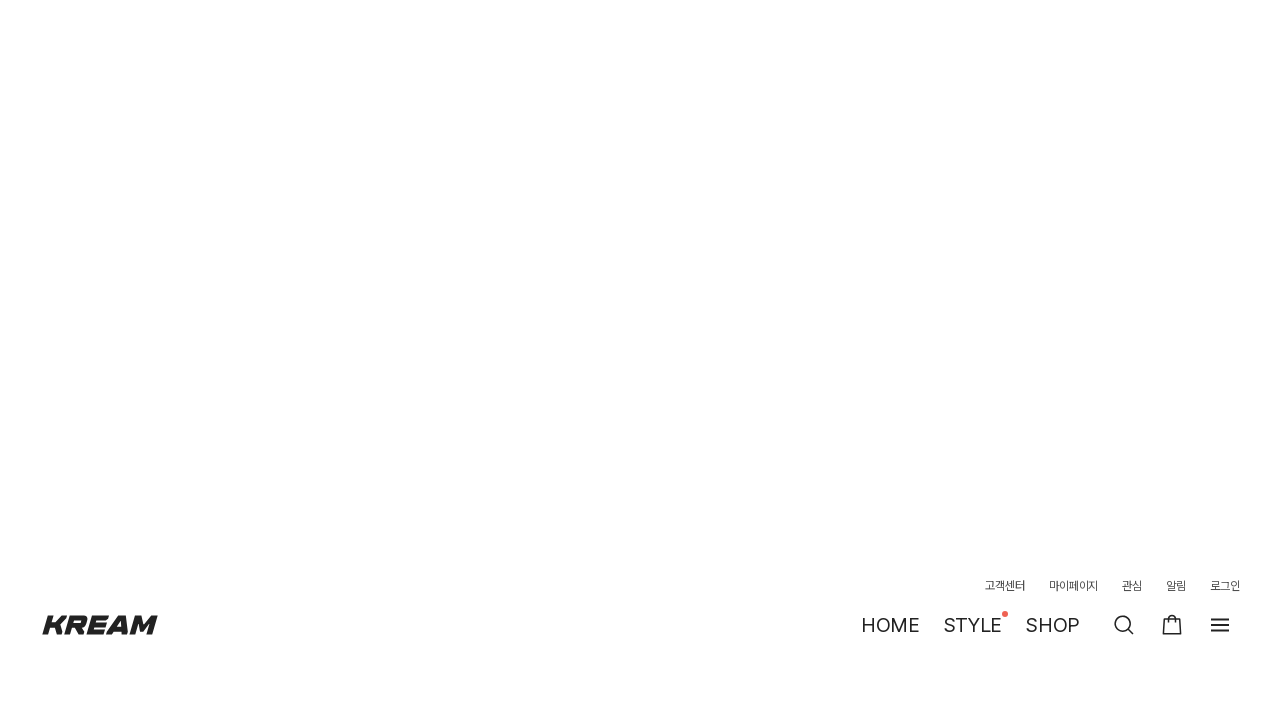

Waited 300ms for content to load after scroll (8/15) in 여성 자켓
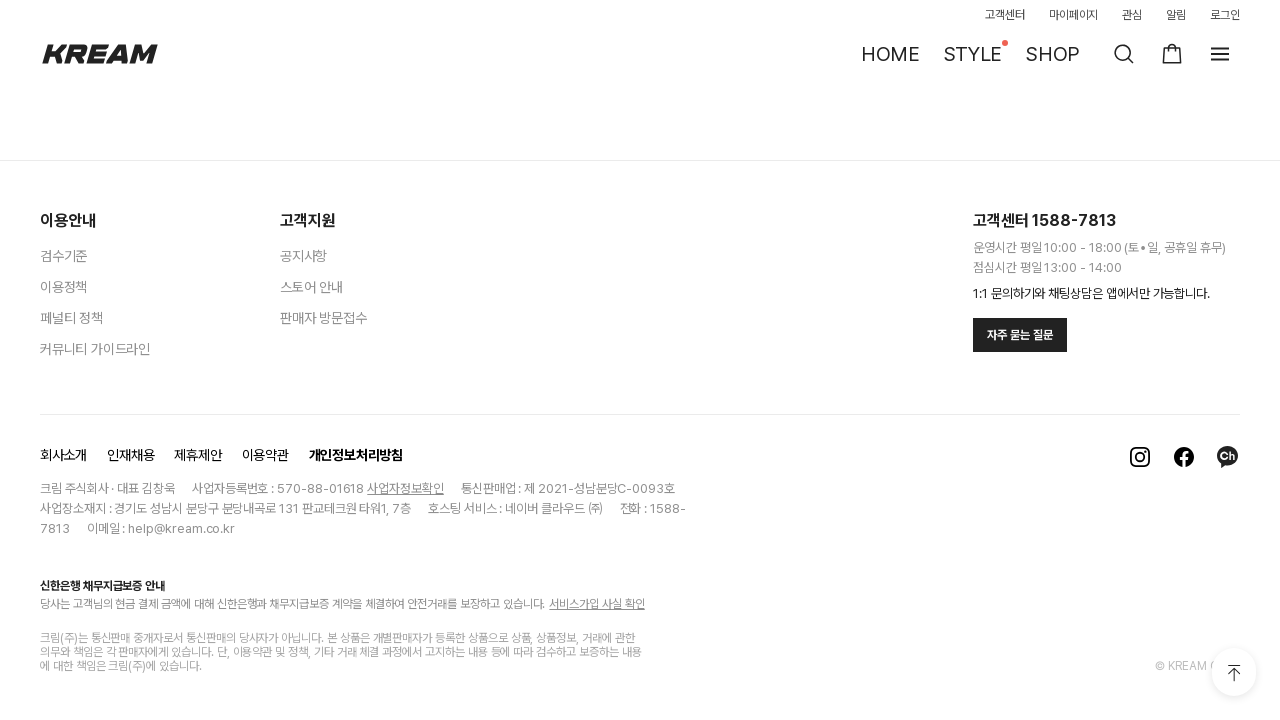

Pressed PageDown (9/15) to scroll and load dynamic content in 여성 자켓
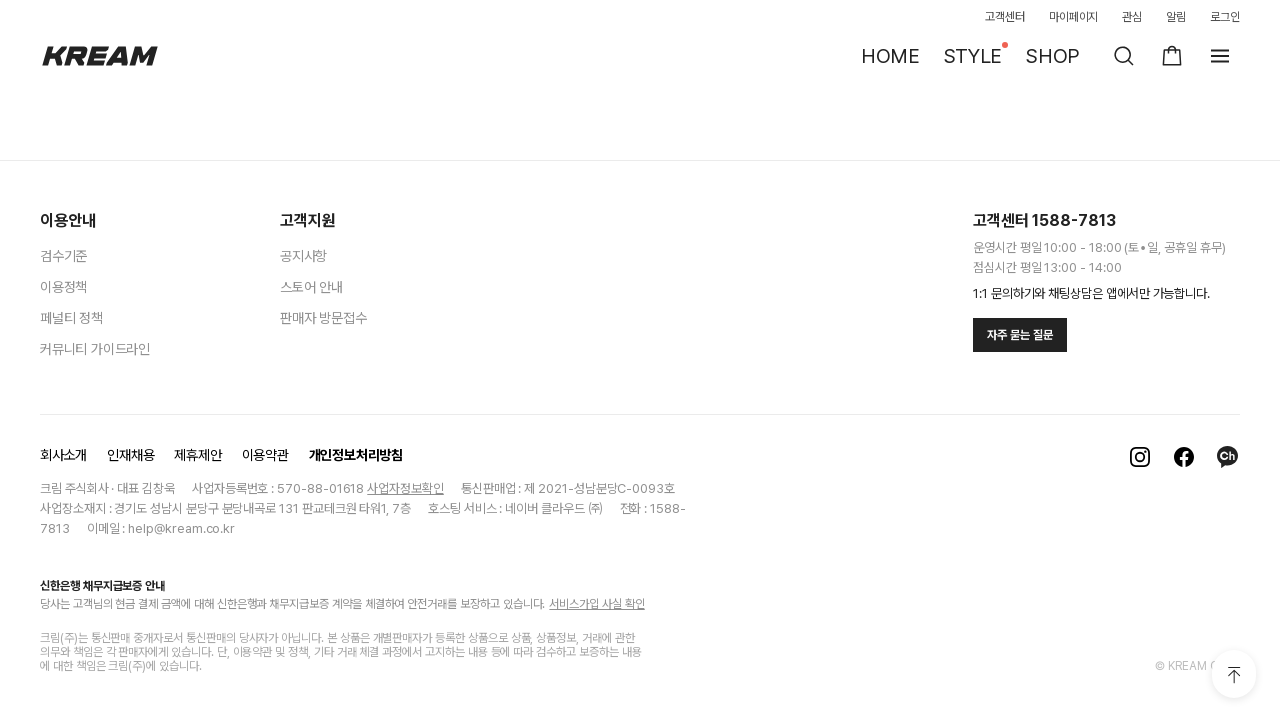

Waited 300ms for content to load after scroll (9/15) in 여성 자켓
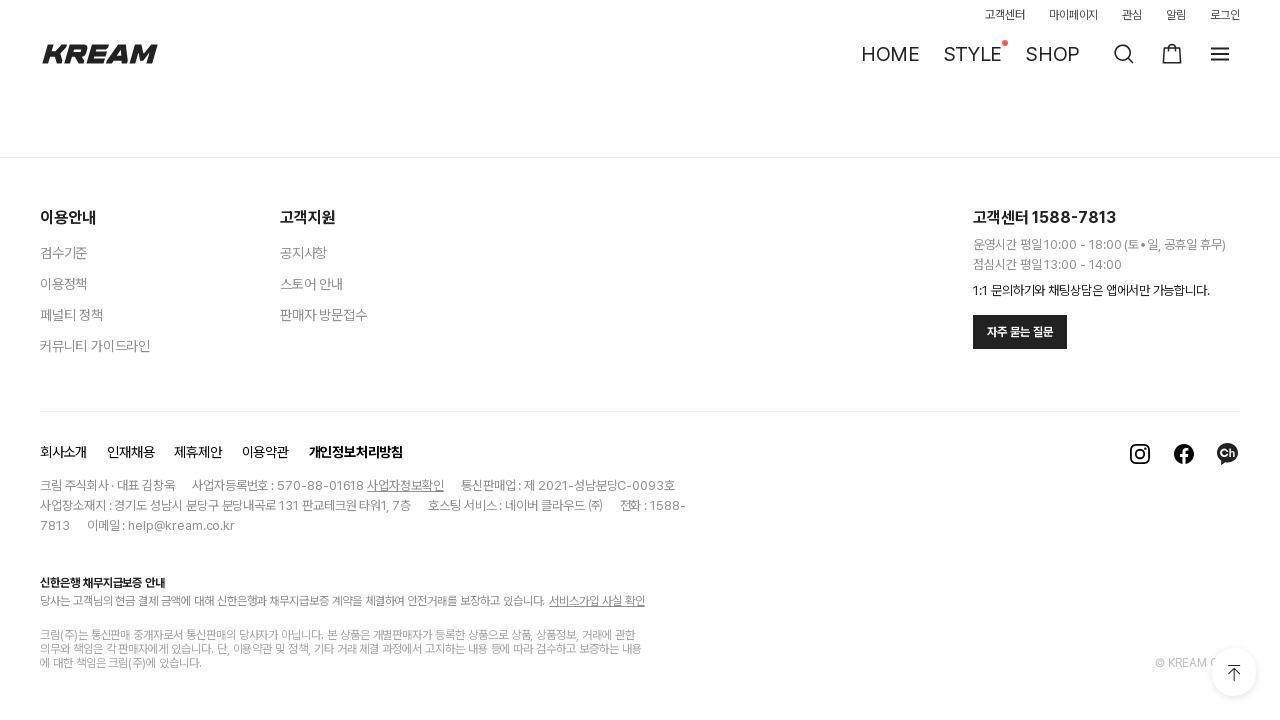

Pressed PageDown (10/15) to scroll and load dynamic content in 여성 자켓
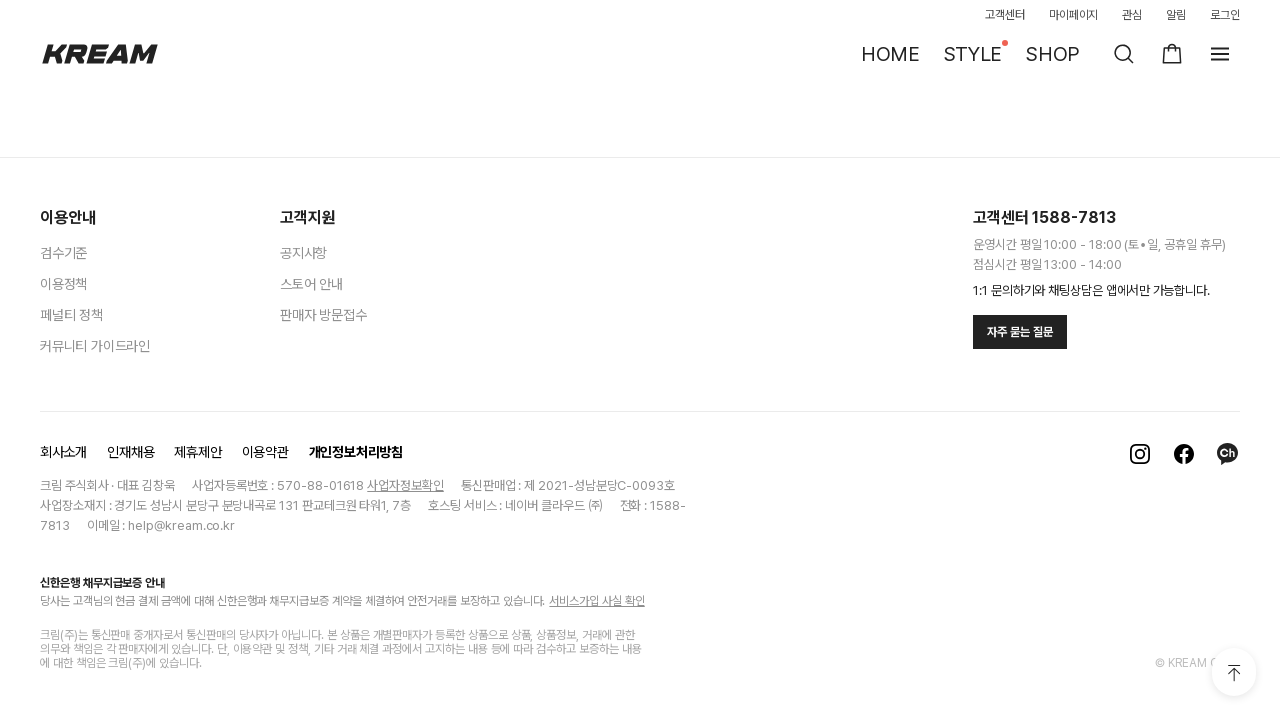

Waited 300ms for content to load after scroll (10/15) in 여성 자켓
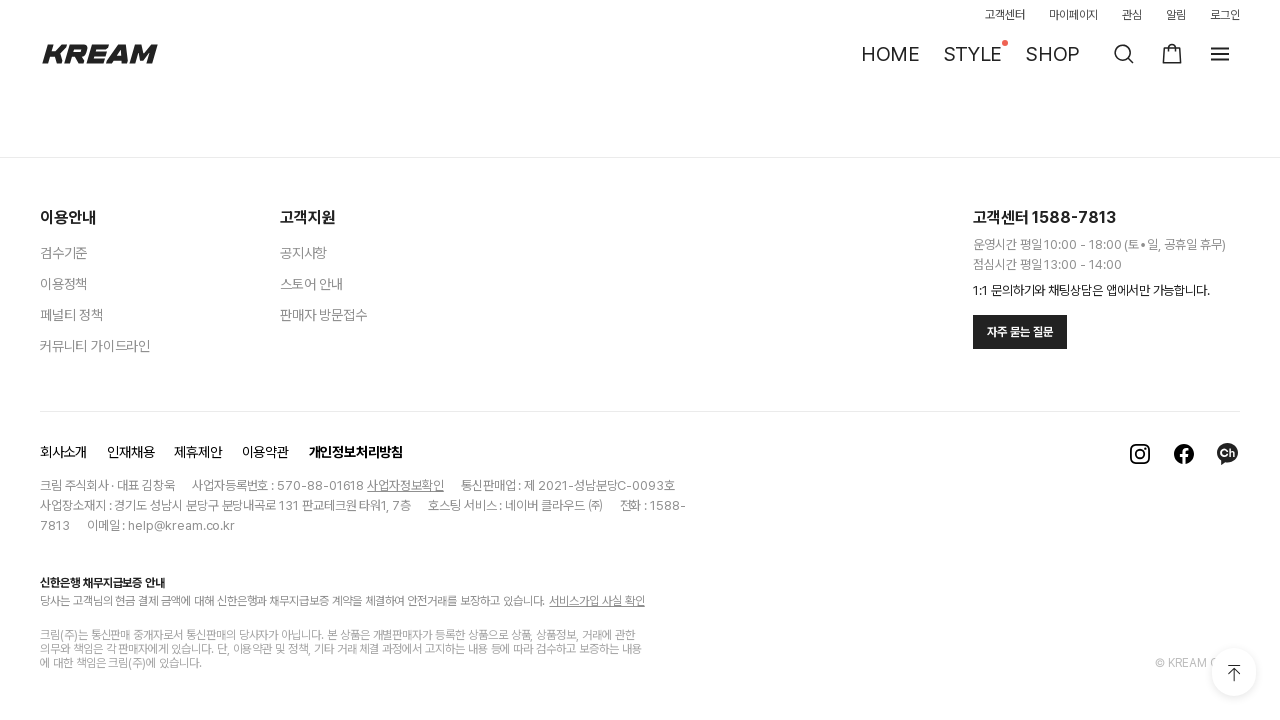

Pressed PageDown (11/15) to scroll and load dynamic content in 여성 자켓
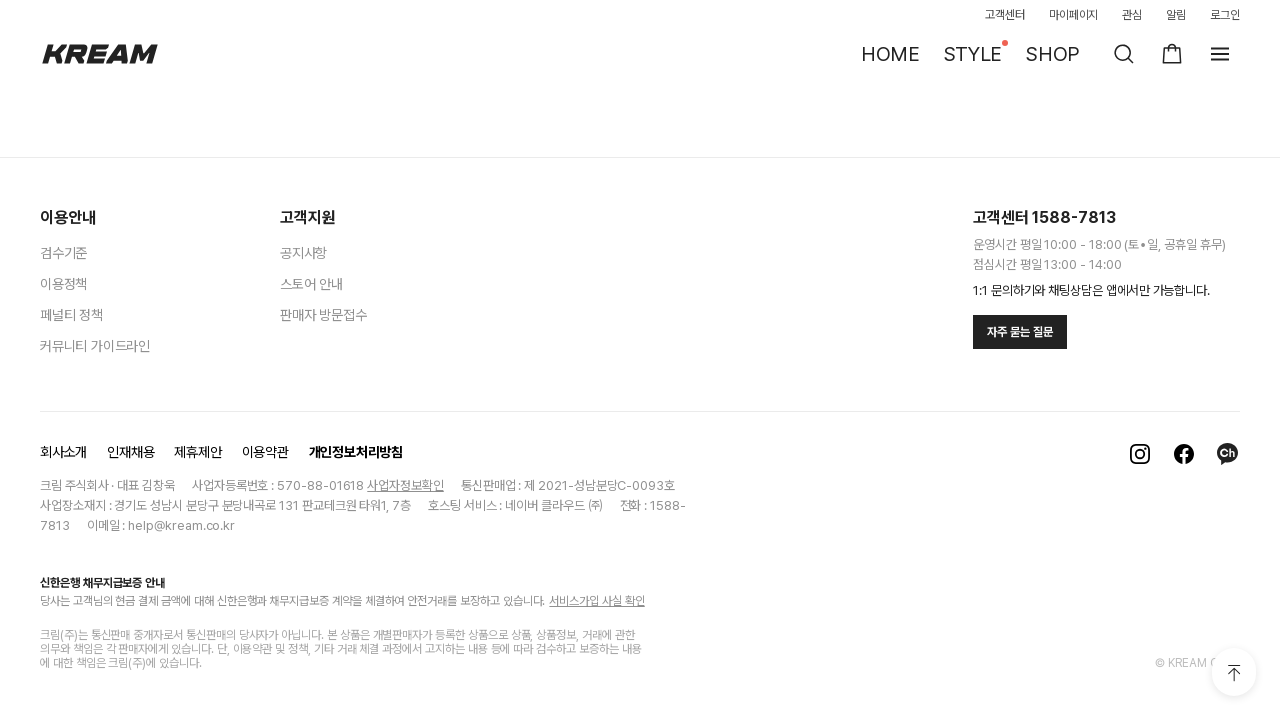

Waited 300ms for content to load after scroll (11/15) in 여성 자켓
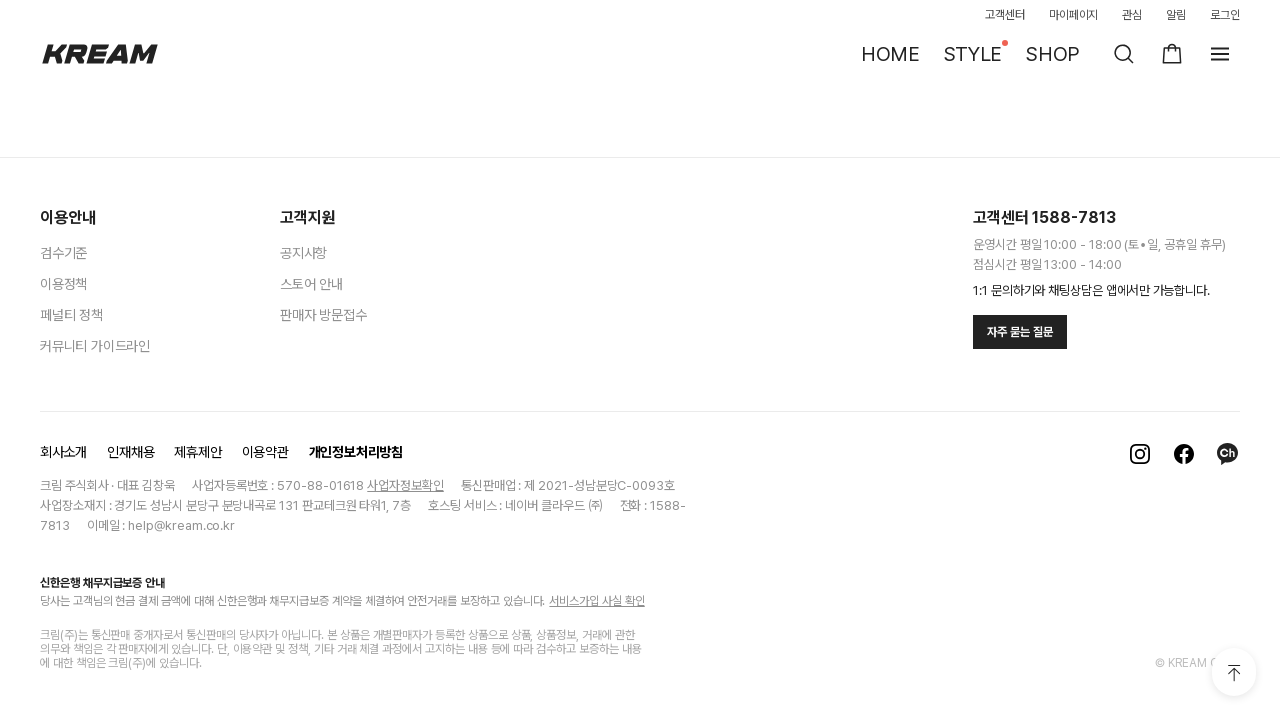

Pressed PageDown (12/15) to scroll and load dynamic content in 여성 자켓
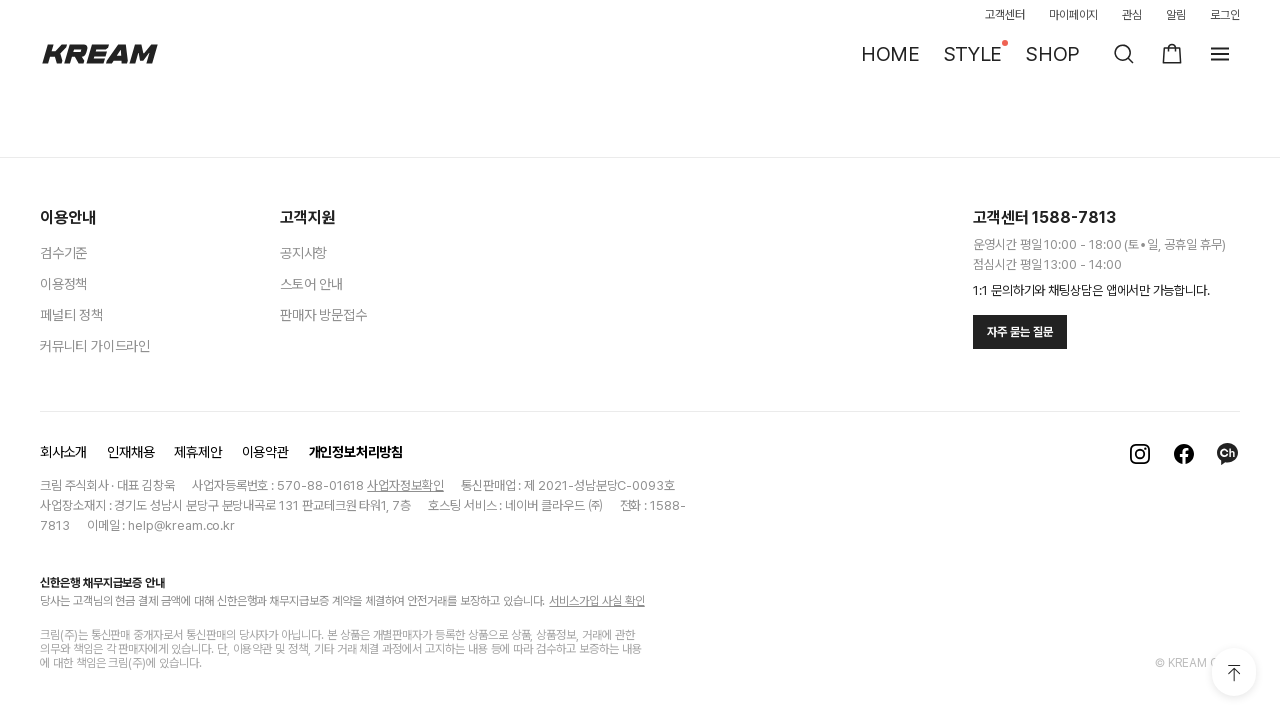

Waited 300ms for content to load after scroll (12/15) in 여성 자켓
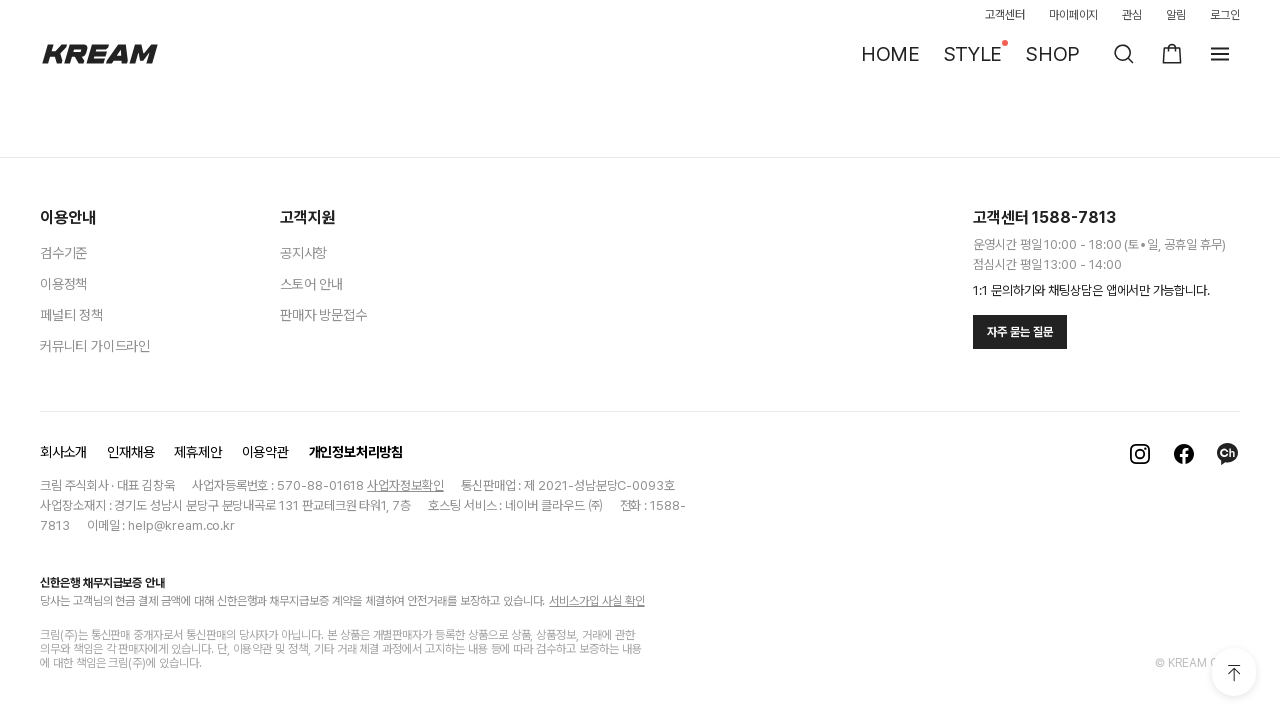

Pressed PageDown (13/15) to scroll and load dynamic content in 여성 자켓
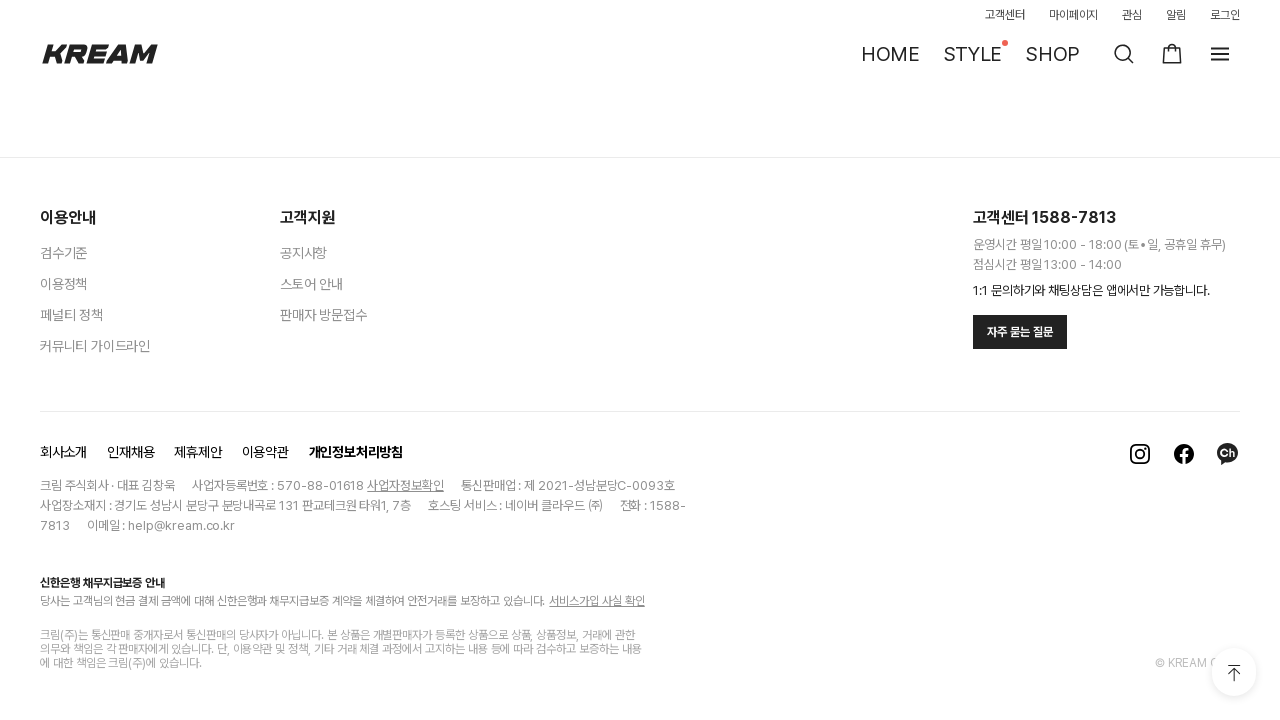

Waited 300ms for content to load after scroll (13/15) in 여성 자켓
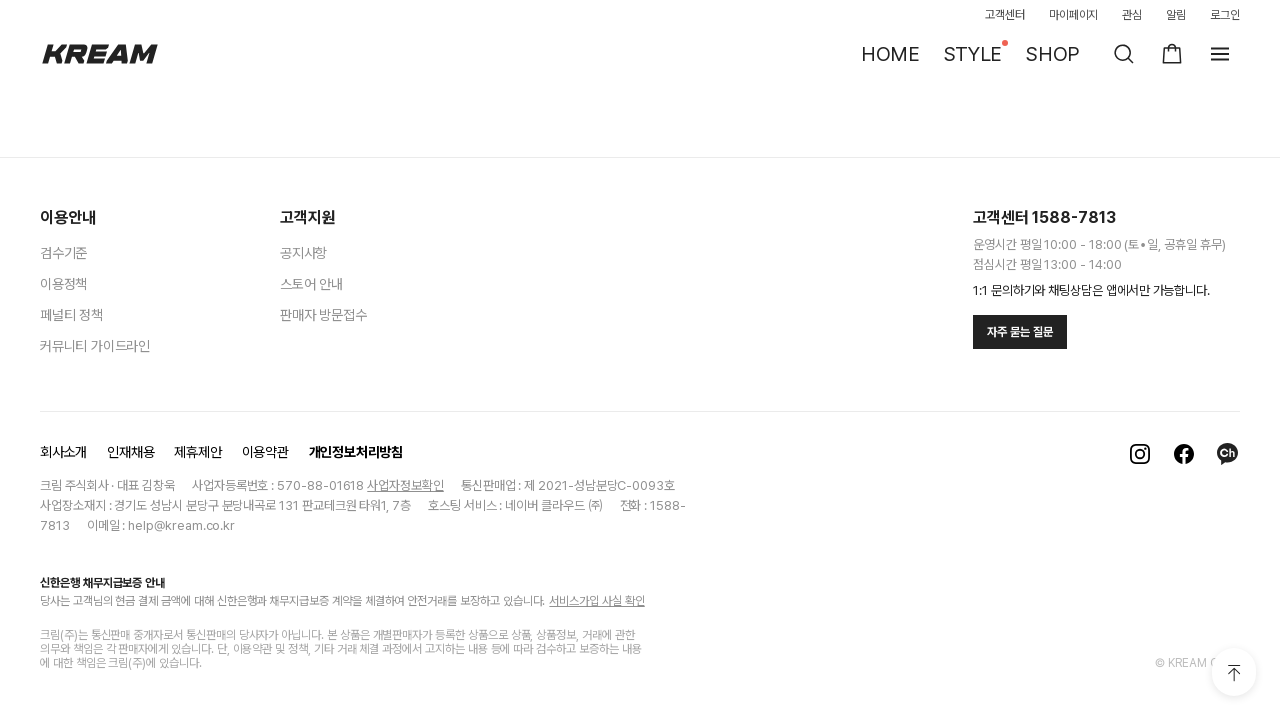

Pressed PageDown (14/15) to scroll and load dynamic content in 여성 자켓
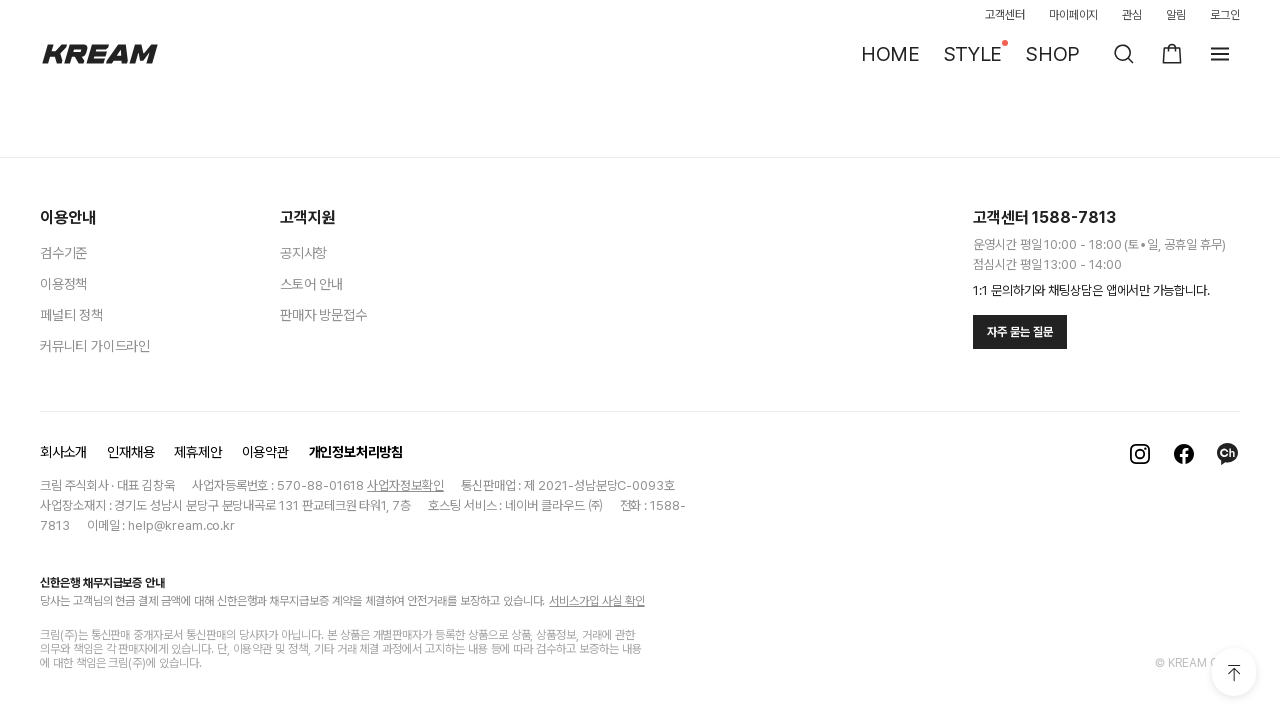

Waited 300ms for content to load after scroll (14/15) in 여성 자켓
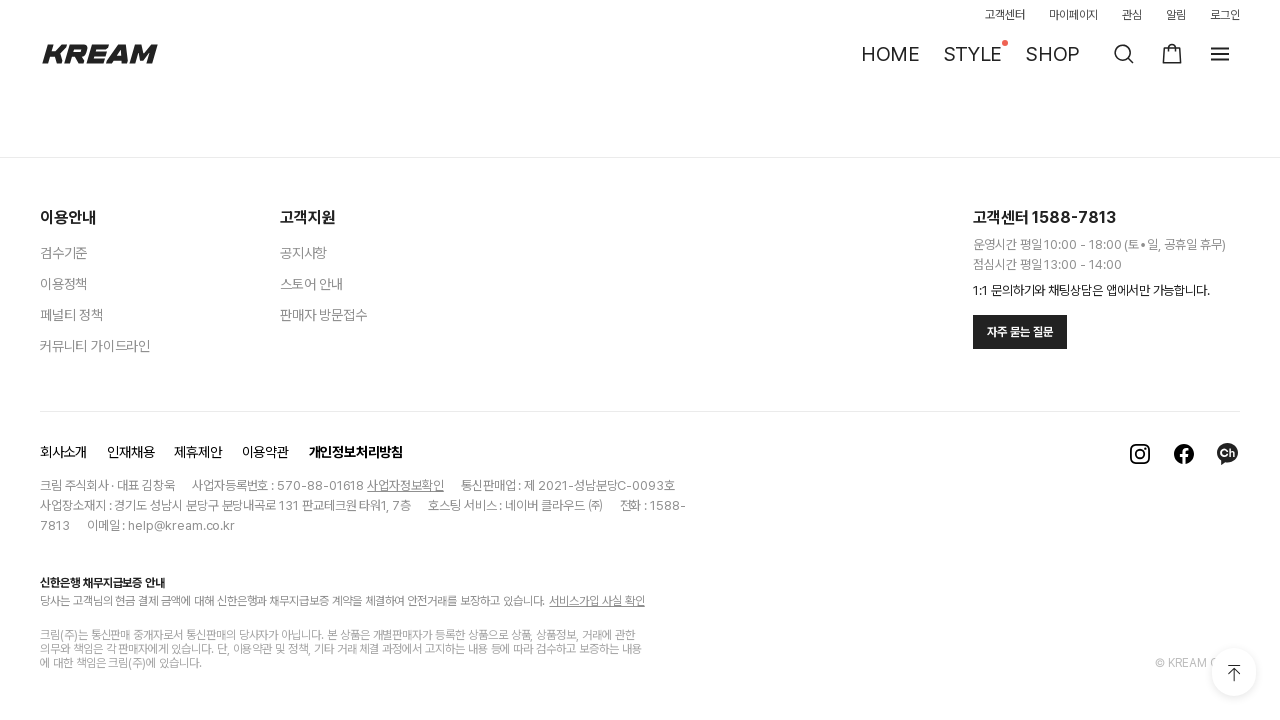

Pressed PageDown (15/15) to scroll and load dynamic content in 여성 자켓
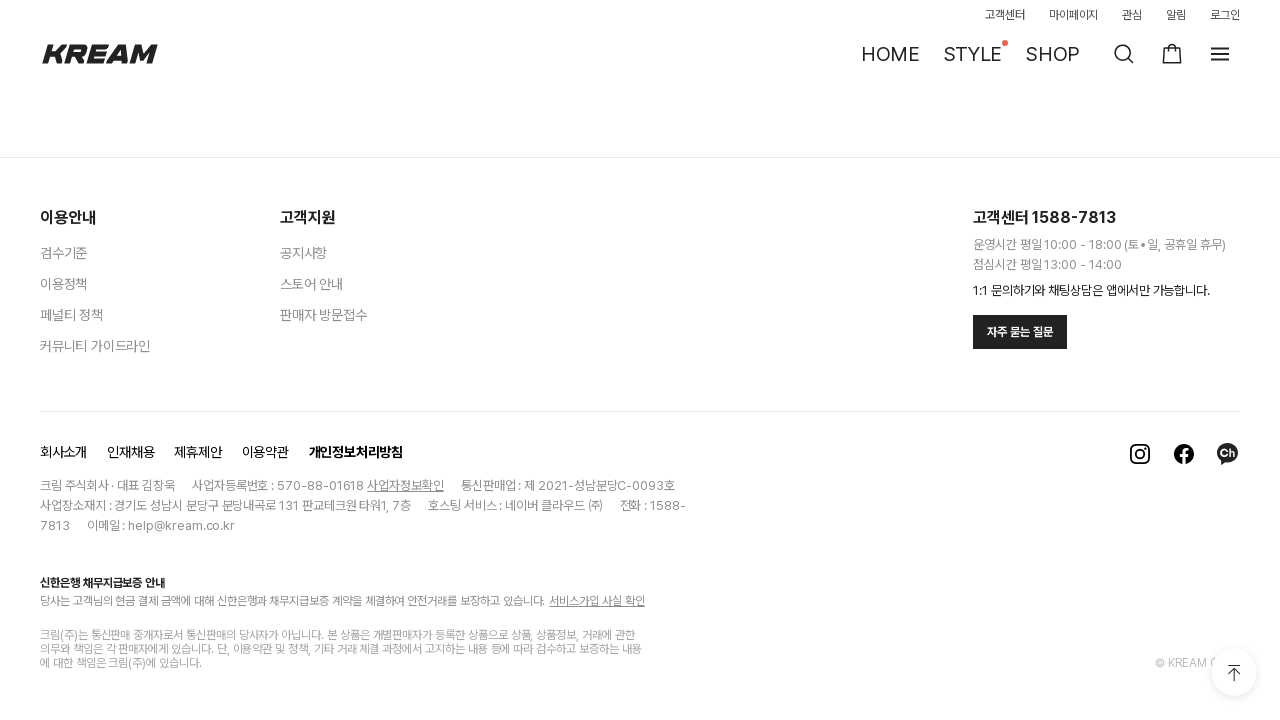

Waited 300ms for content to load after scroll (15/15) in 여성 자켓
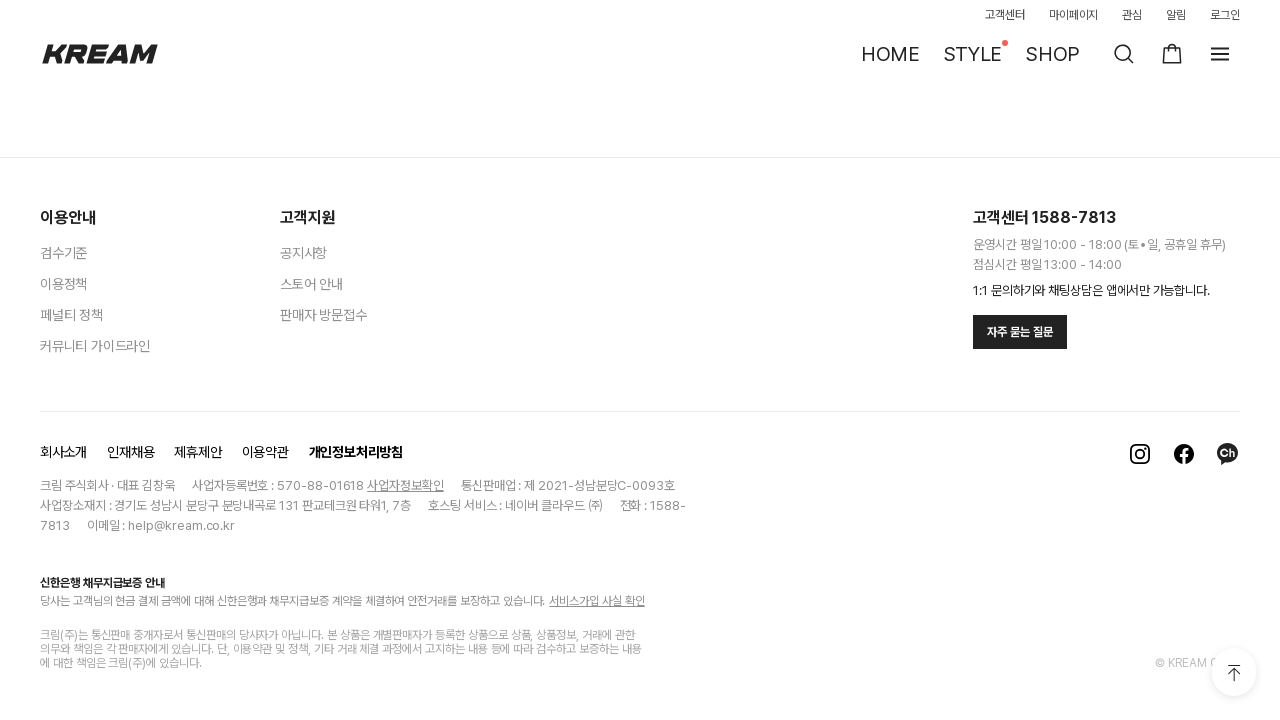

Verified product items (.item_inner) are displayed in 여성 자켓 category
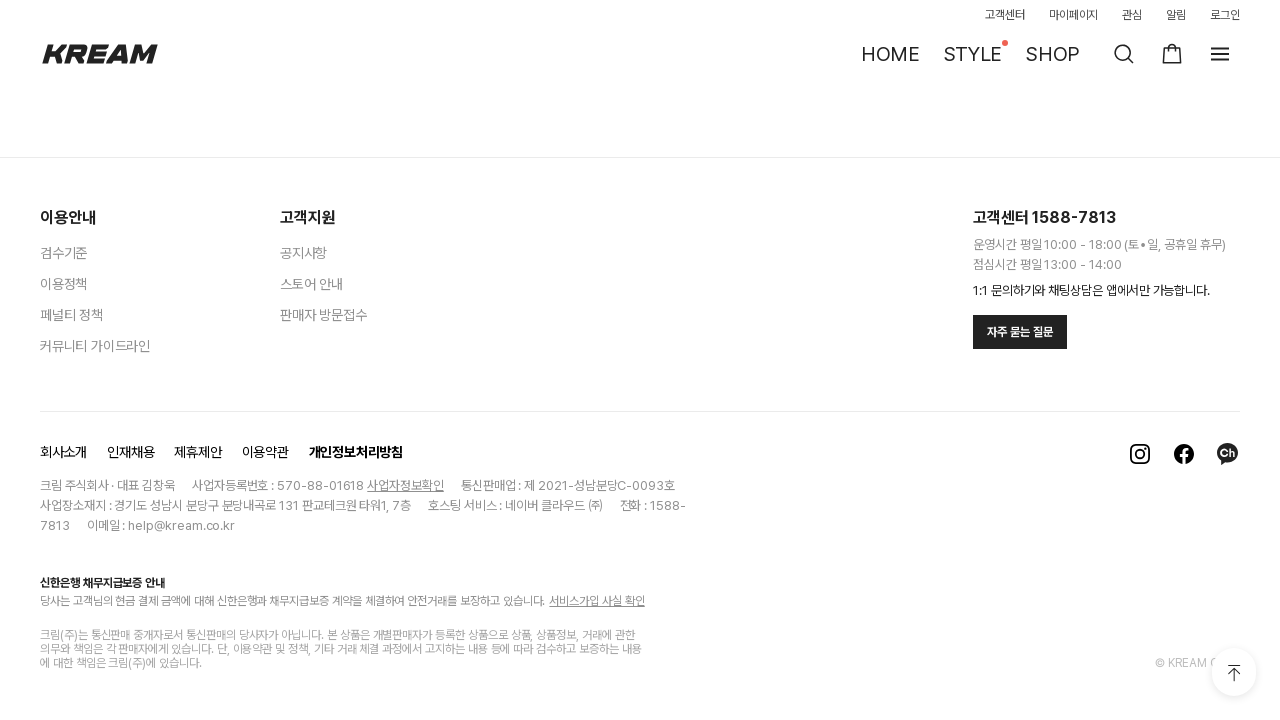

Navigated to 지갑 category (ID: 2570)
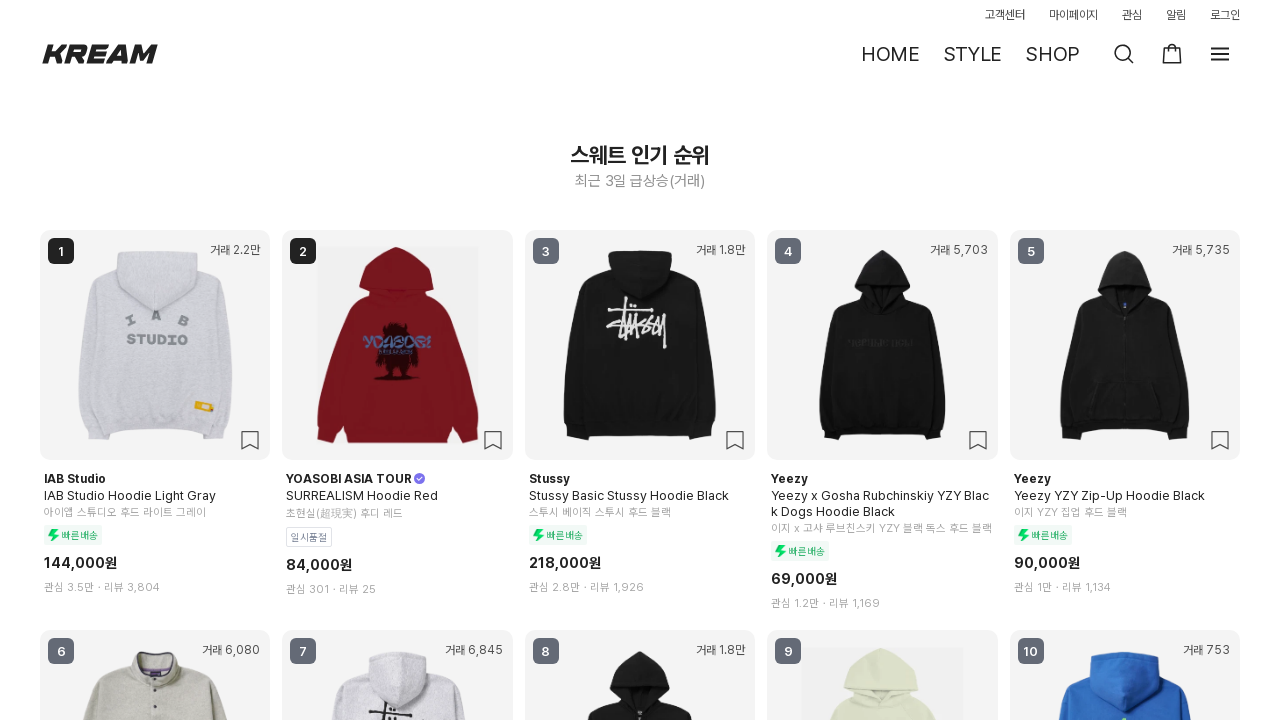

Pressed PageDown (1/15) to scroll and load dynamic content in 지갑
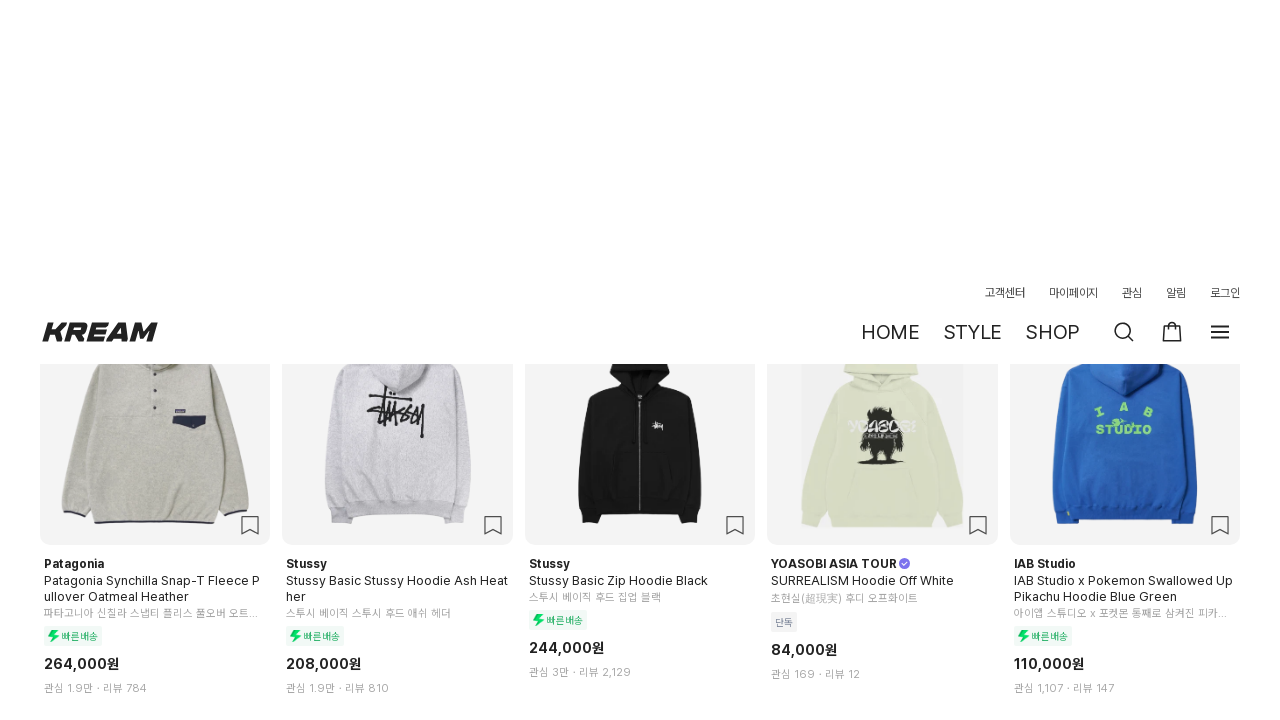

Waited 300ms for content to load after scroll (1/15) in 지갑
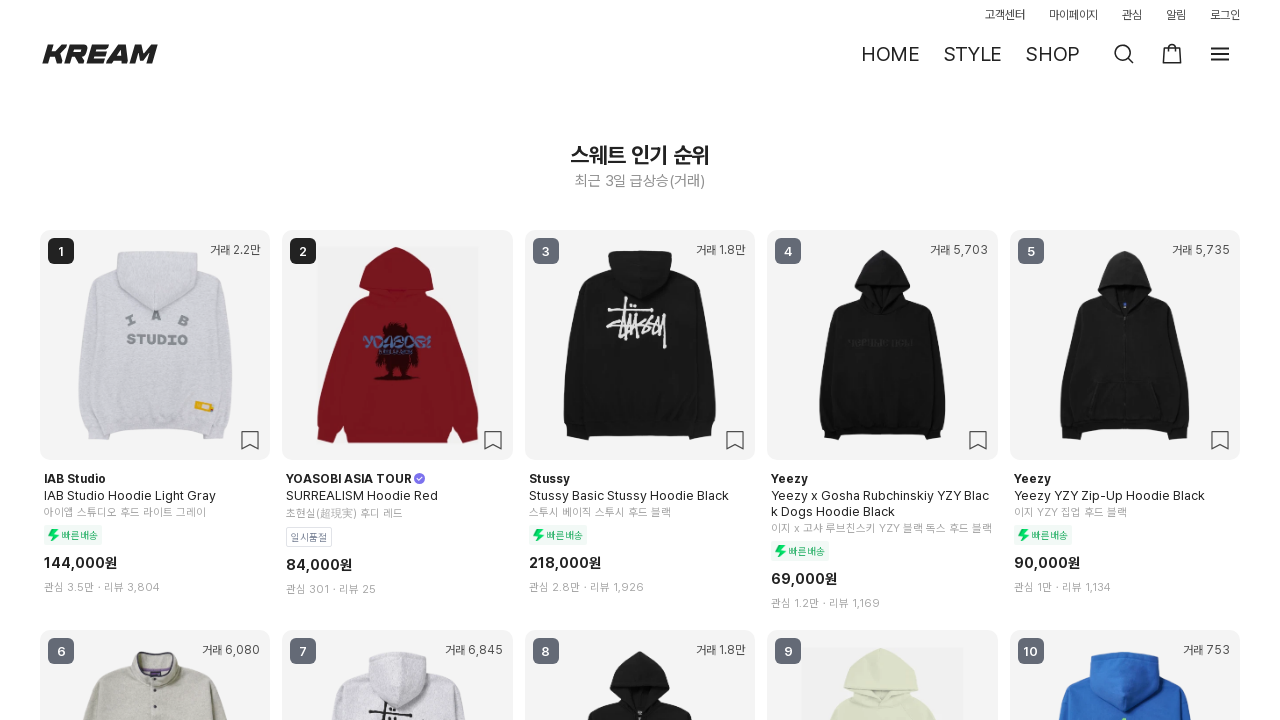

Pressed PageDown (2/15) to scroll and load dynamic content in 지갑
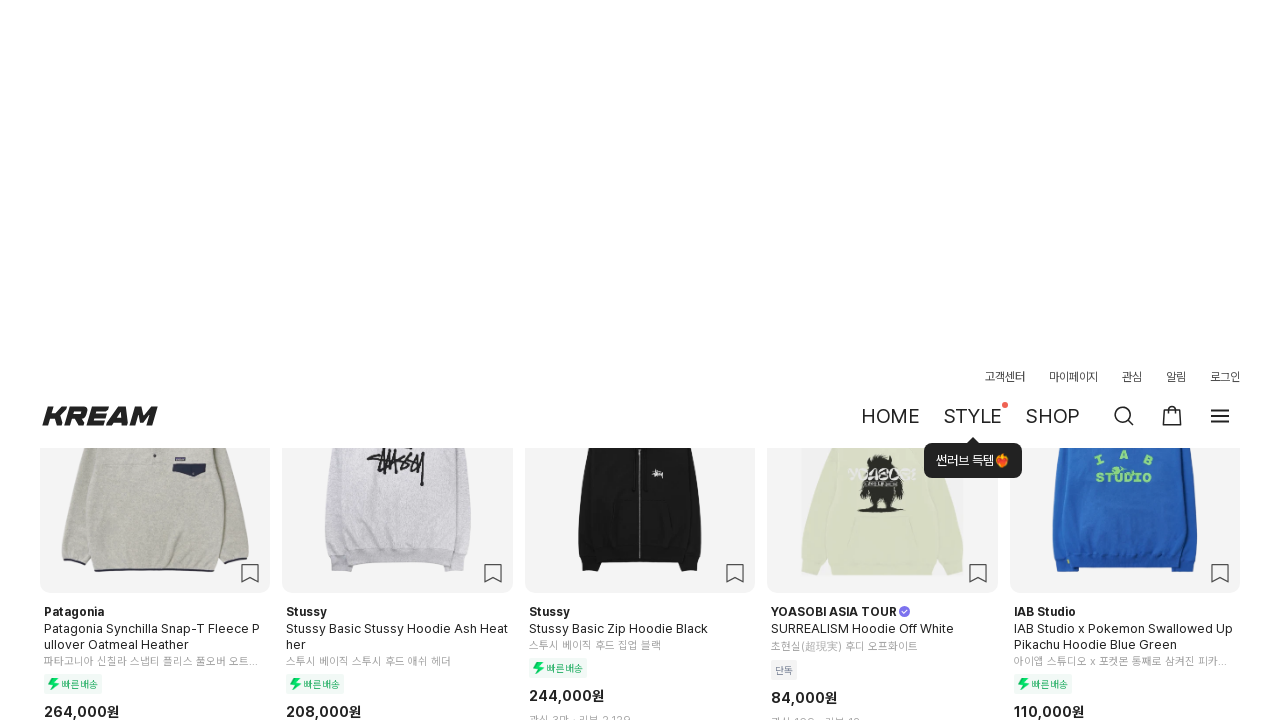

Waited 300ms for content to load after scroll (2/15) in 지갑
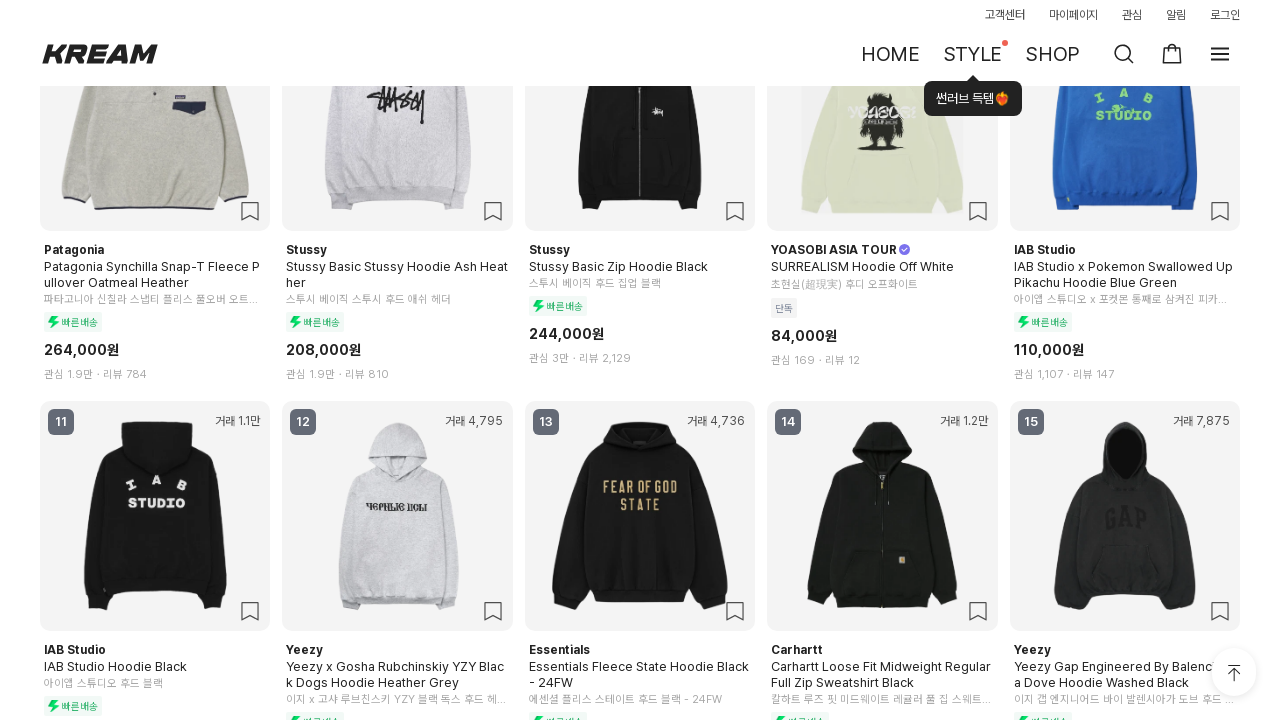

Pressed PageDown (3/15) to scroll and load dynamic content in 지갑
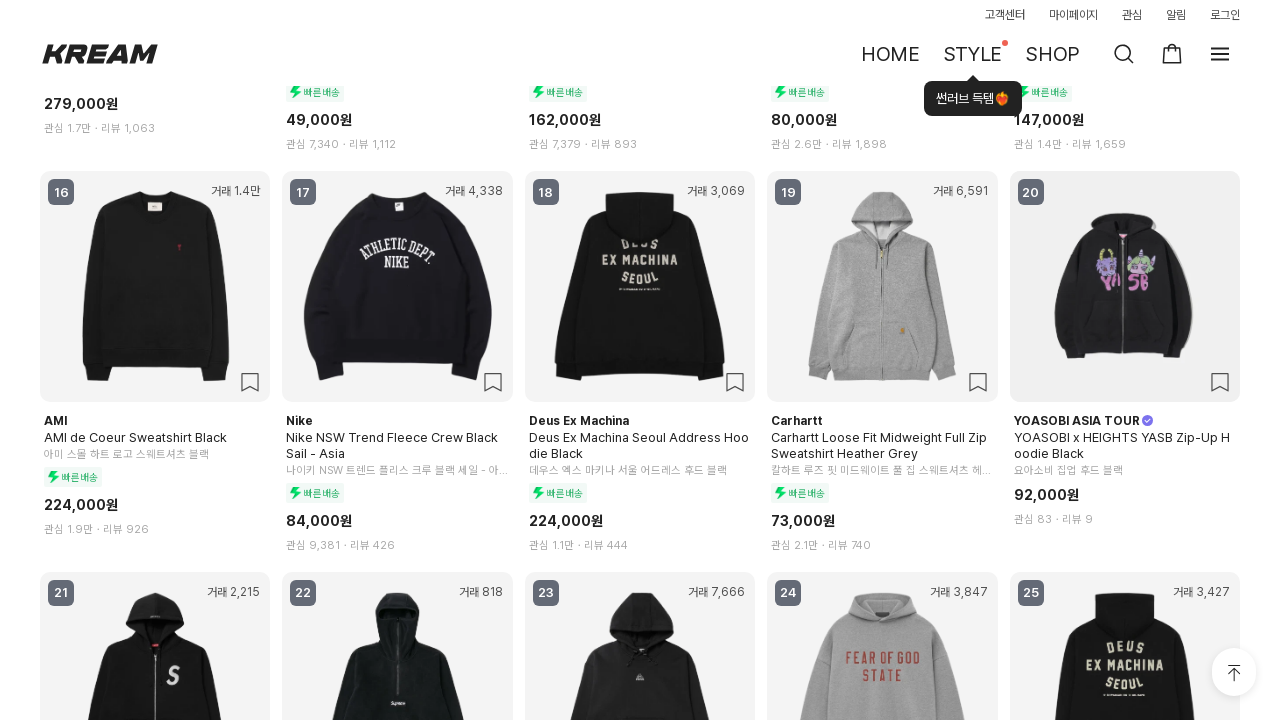

Waited 300ms for content to load after scroll (3/15) in 지갑
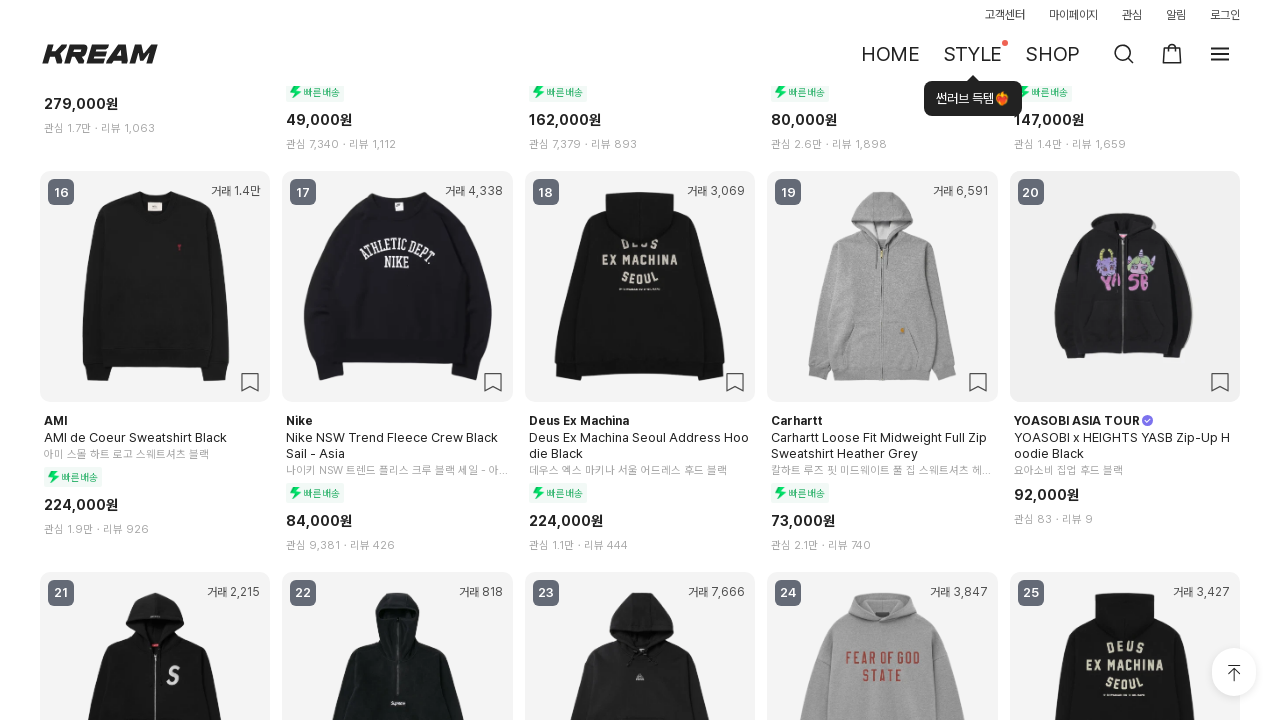

Pressed PageDown (4/15) to scroll and load dynamic content in 지갑
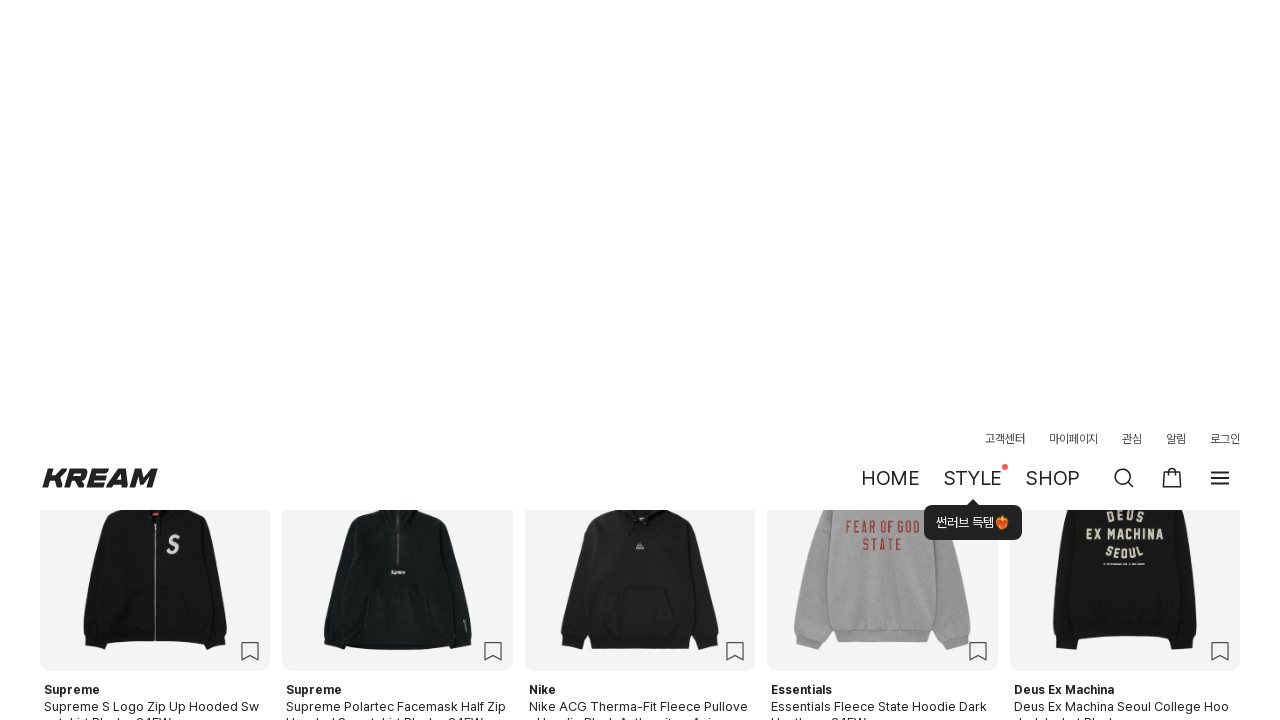

Waited 300ms for content to load after scroll (4/15) in 지갑
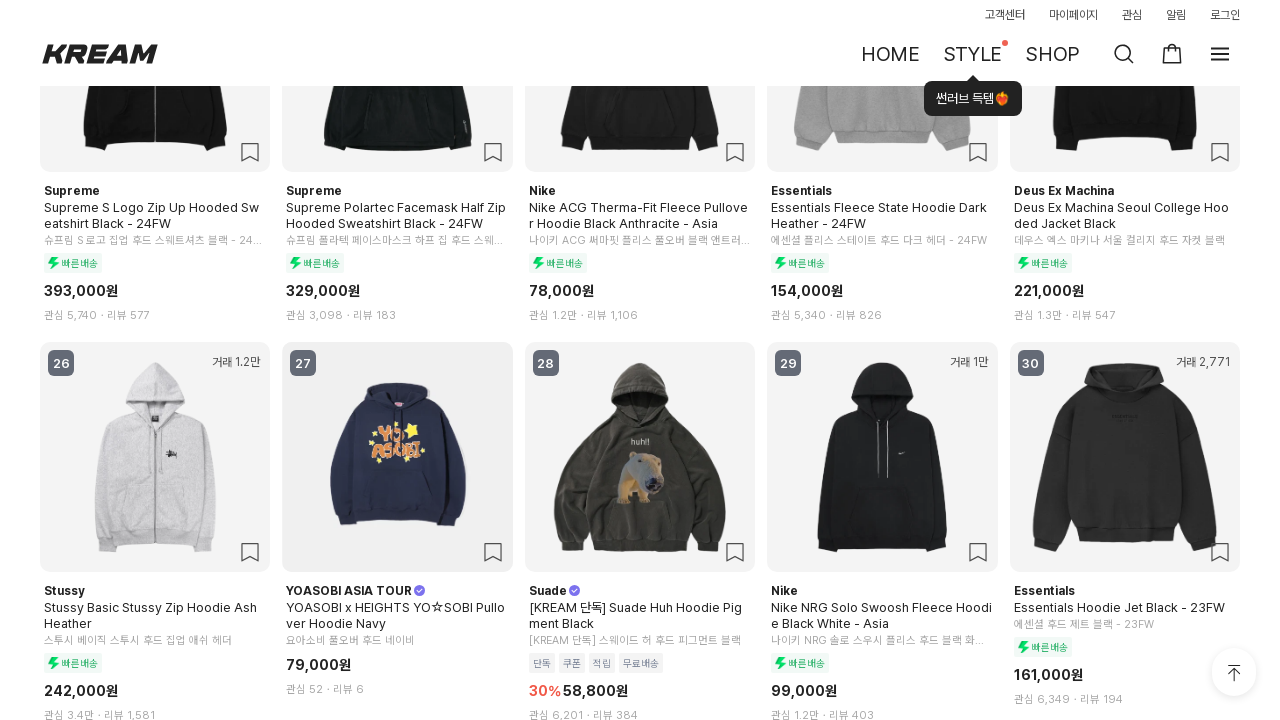

Pressed PageDown (5/15) to scroll and load dynamic content in 지갑
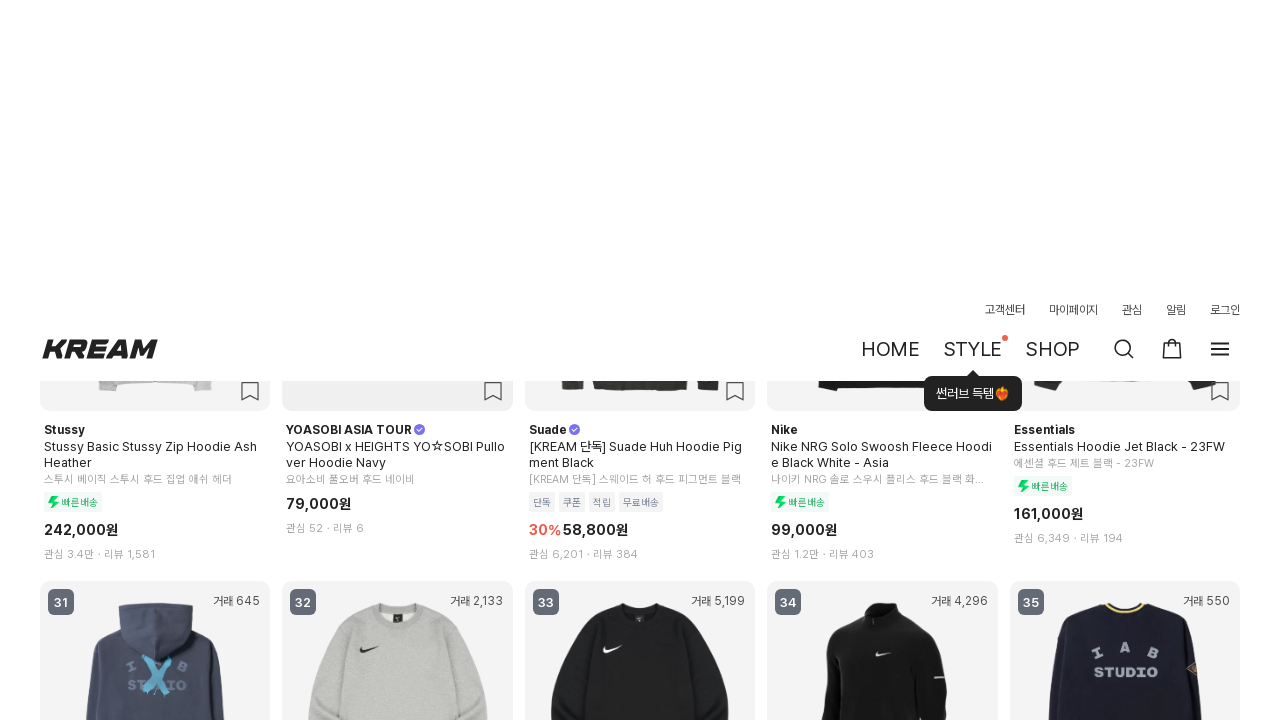

Waited 300ms for content to load after scroll (5/15) in 지갑
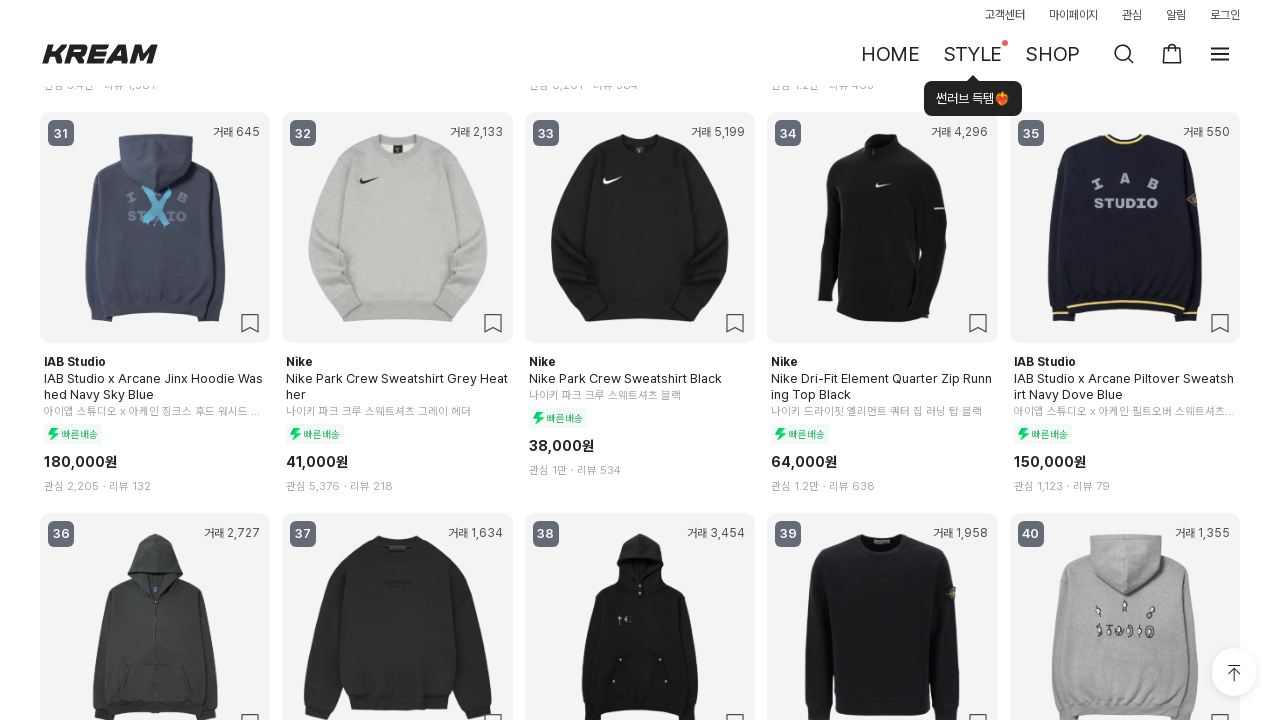

Pressed PageDown (6/15) to scroll and load dynamic content in 지갑
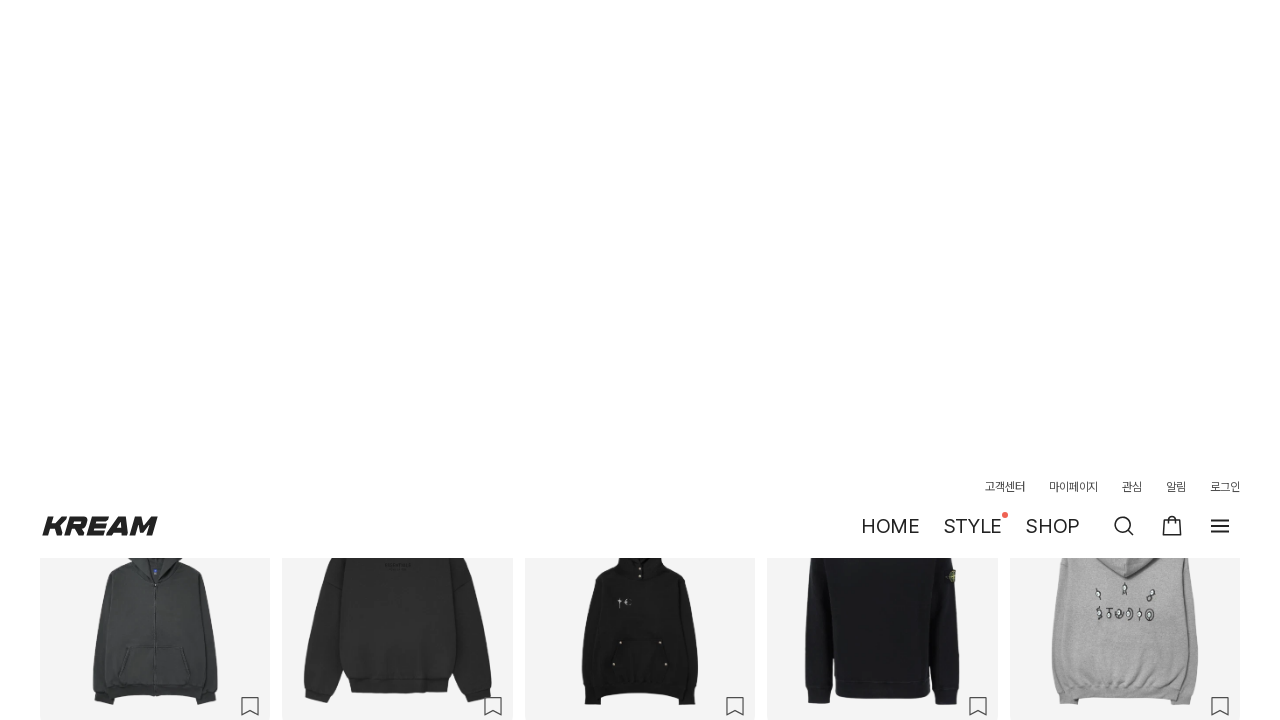

Waited 300ms for content to load after scroll (6/15) in 지갑
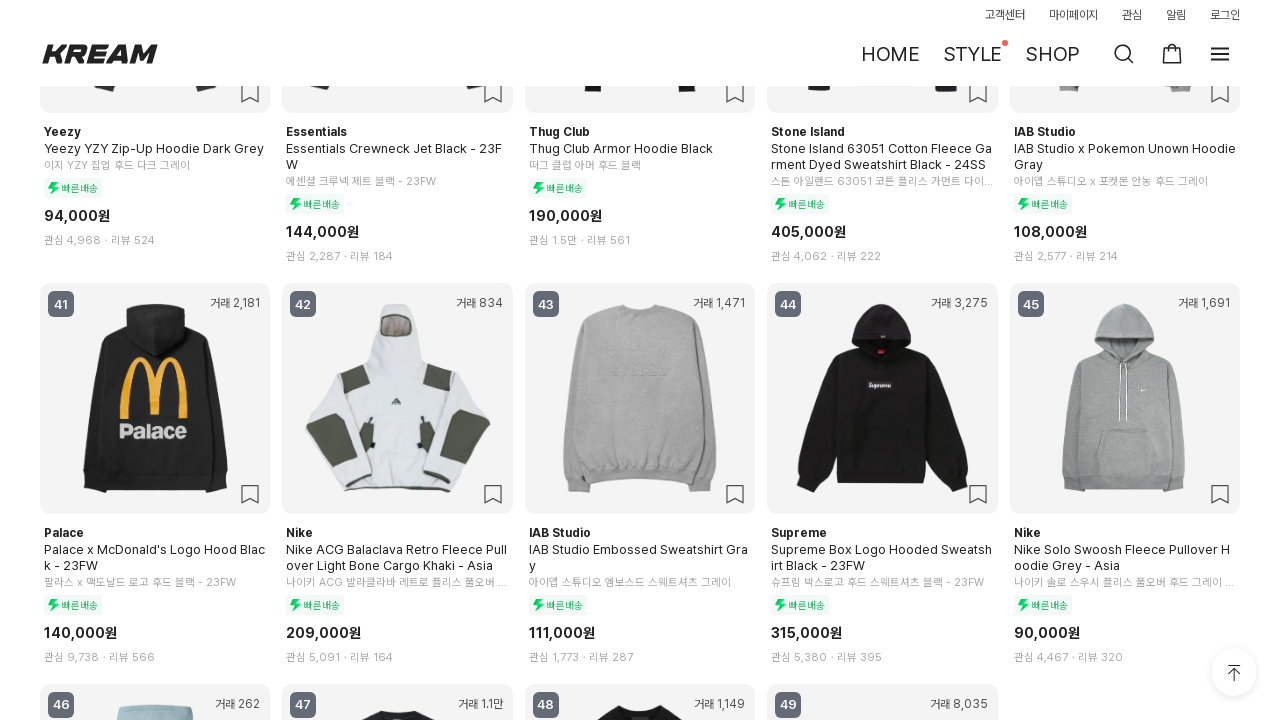

Pressed PageDown (7/15) to scroll and load dynamic content in 지갑
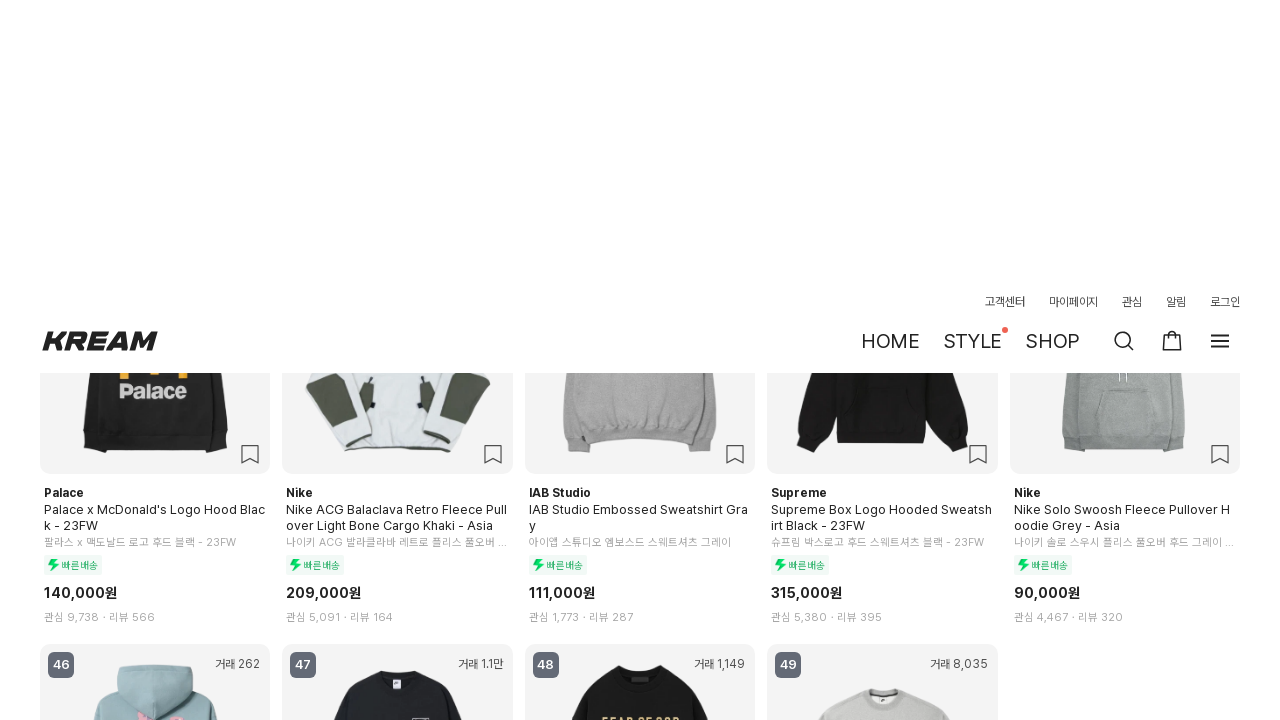

Waited 300ms for content to load after scroll (7/15) in 지갑
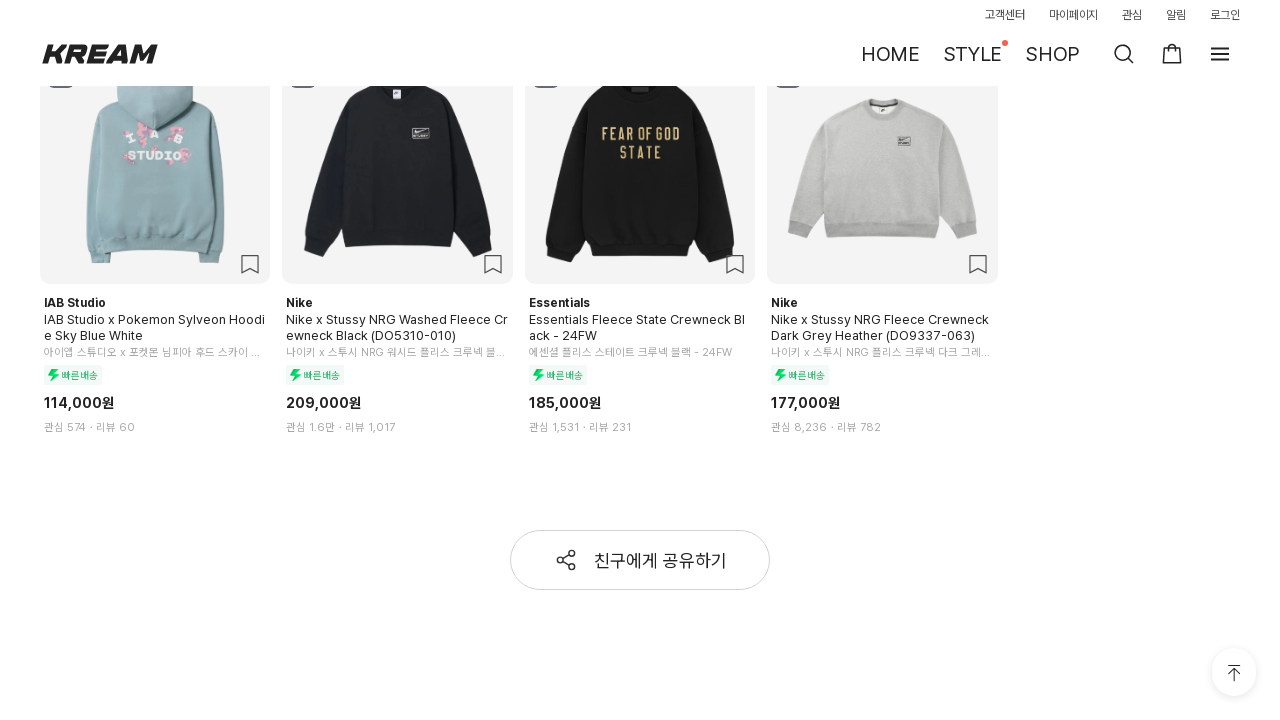

Pressed PageDown (8/15) to scroll and load dynamic content in 지갑
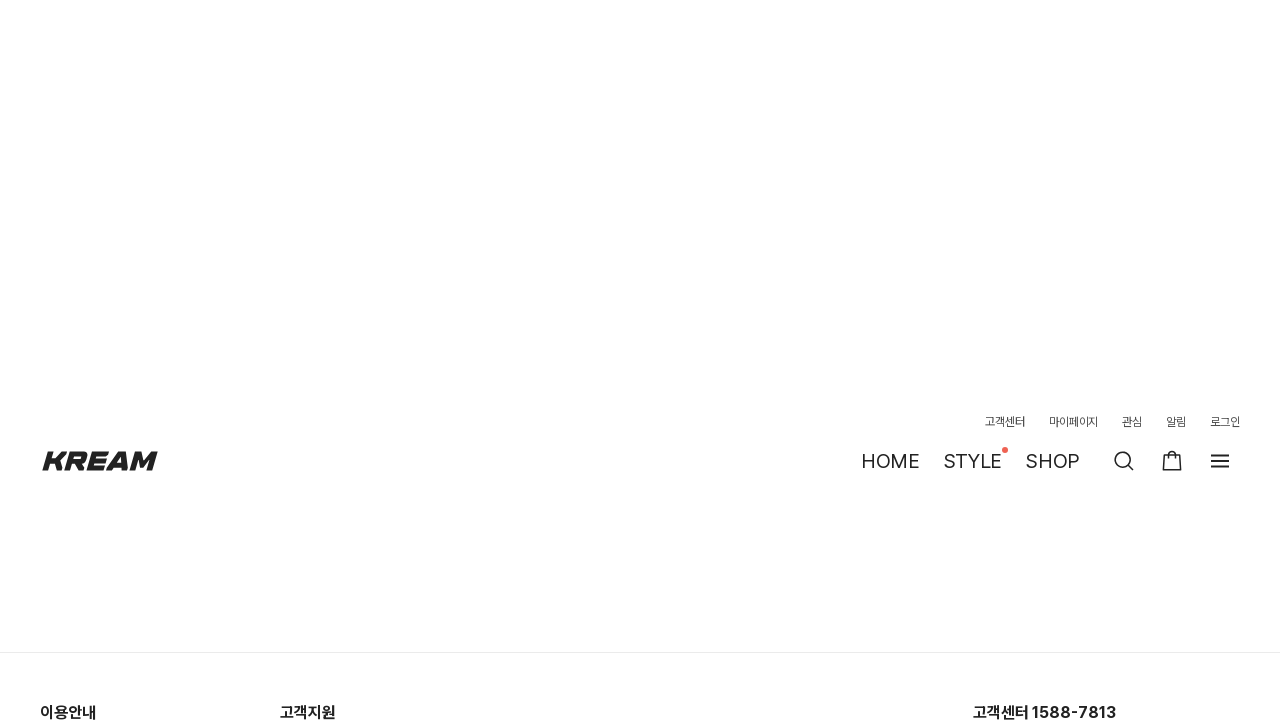

Waited 300ms for content to load after scroll (8/15) in 지갑
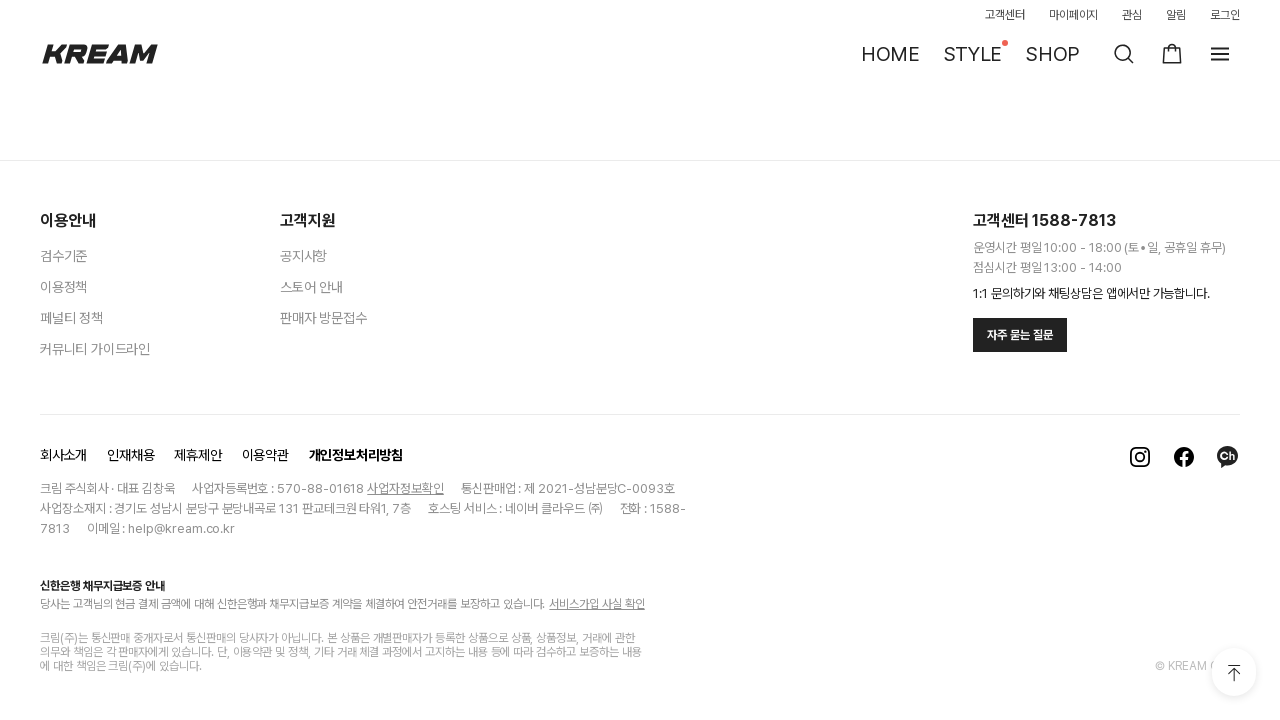

Pressed PageDown (9/15) to scroll and load dynamic content in 지갑
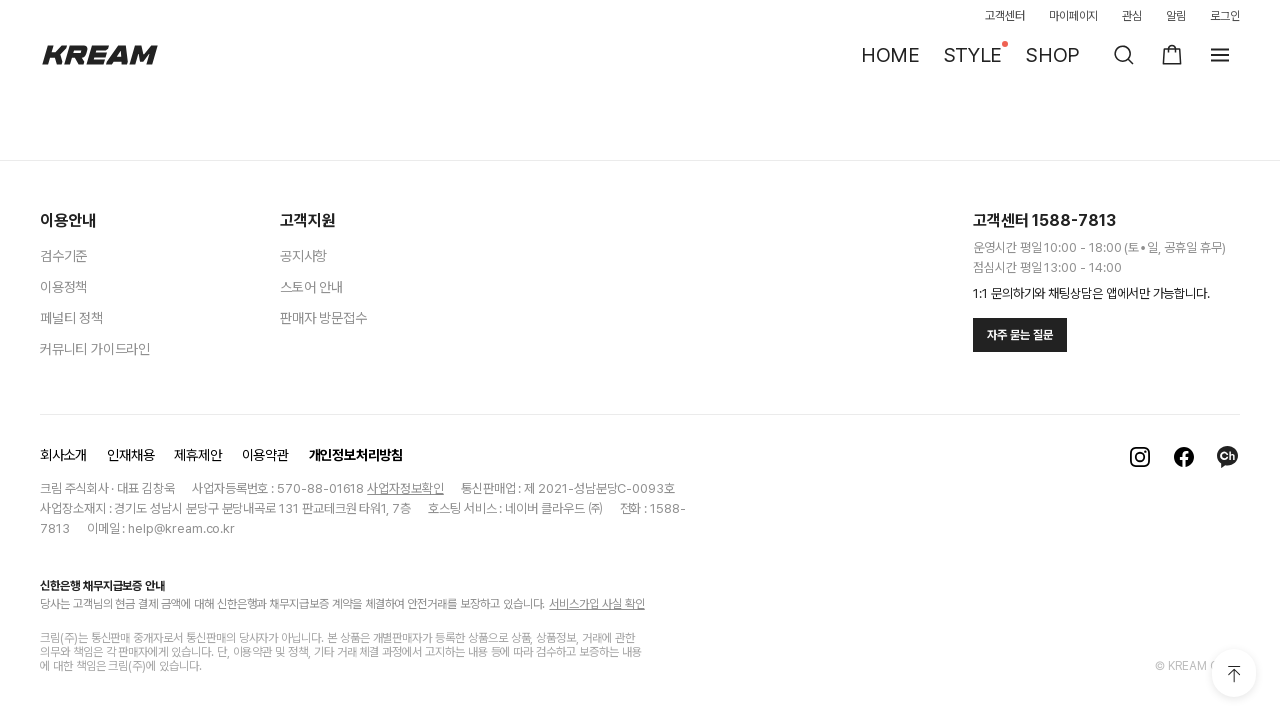

Waited 300ms for content to load after scroll (9/15) in 지갑
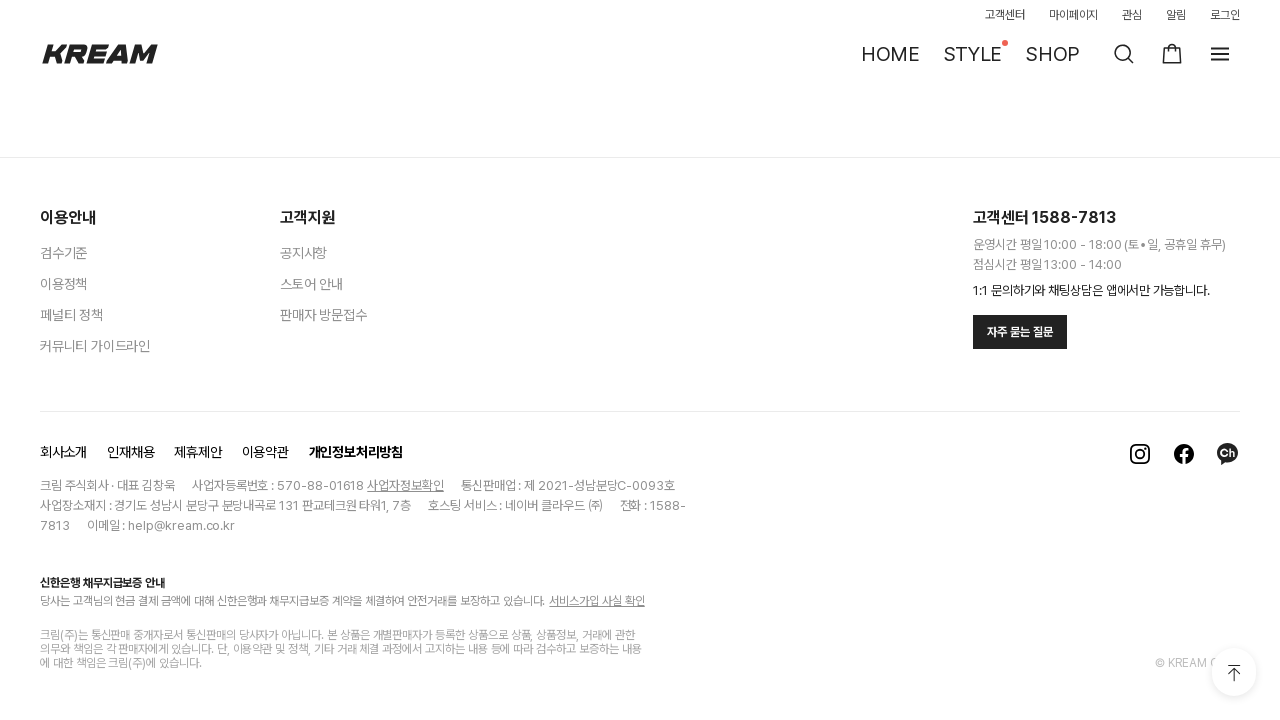

Pressed PageDown (10/15) to scroll and load dynamic content in 지갑
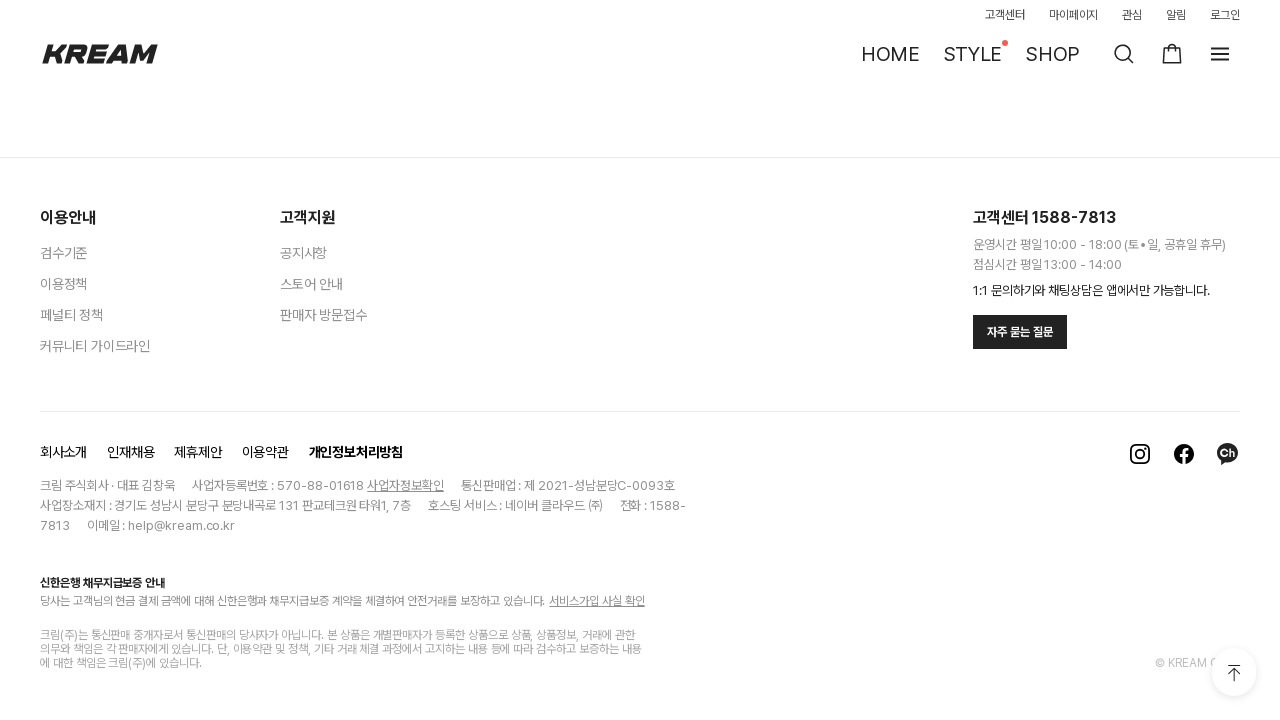

Waited 300ms for content to load after scroll (10/15) in 지갑
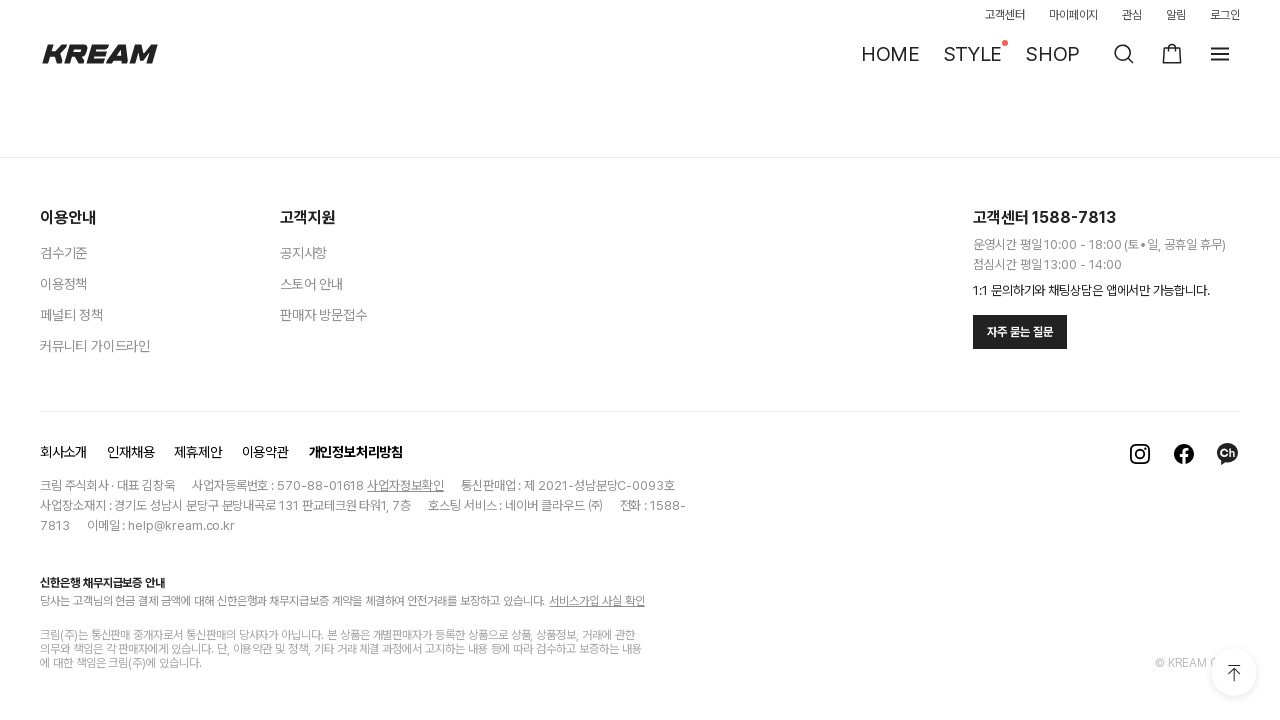

Pressed PageDown (11/15) to scroll and load dynamic content in 지갑
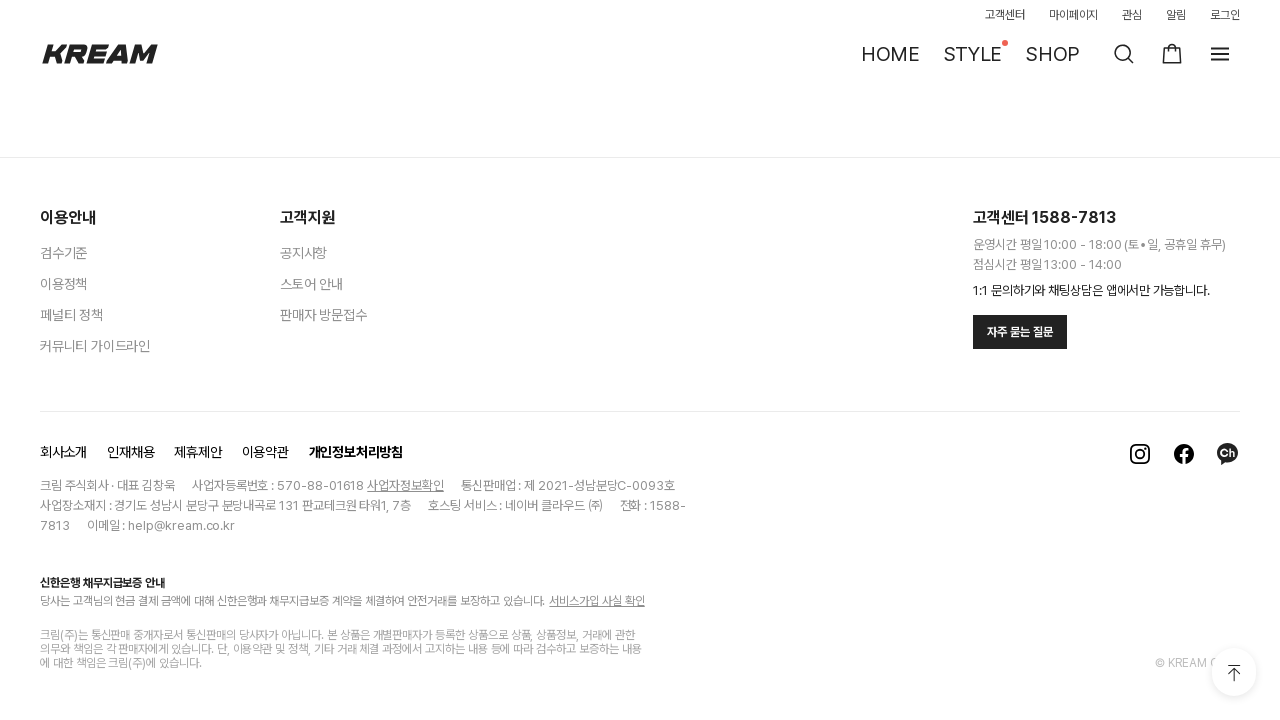

Waited 300ms for content to load after scroll (11/15) in 지갑
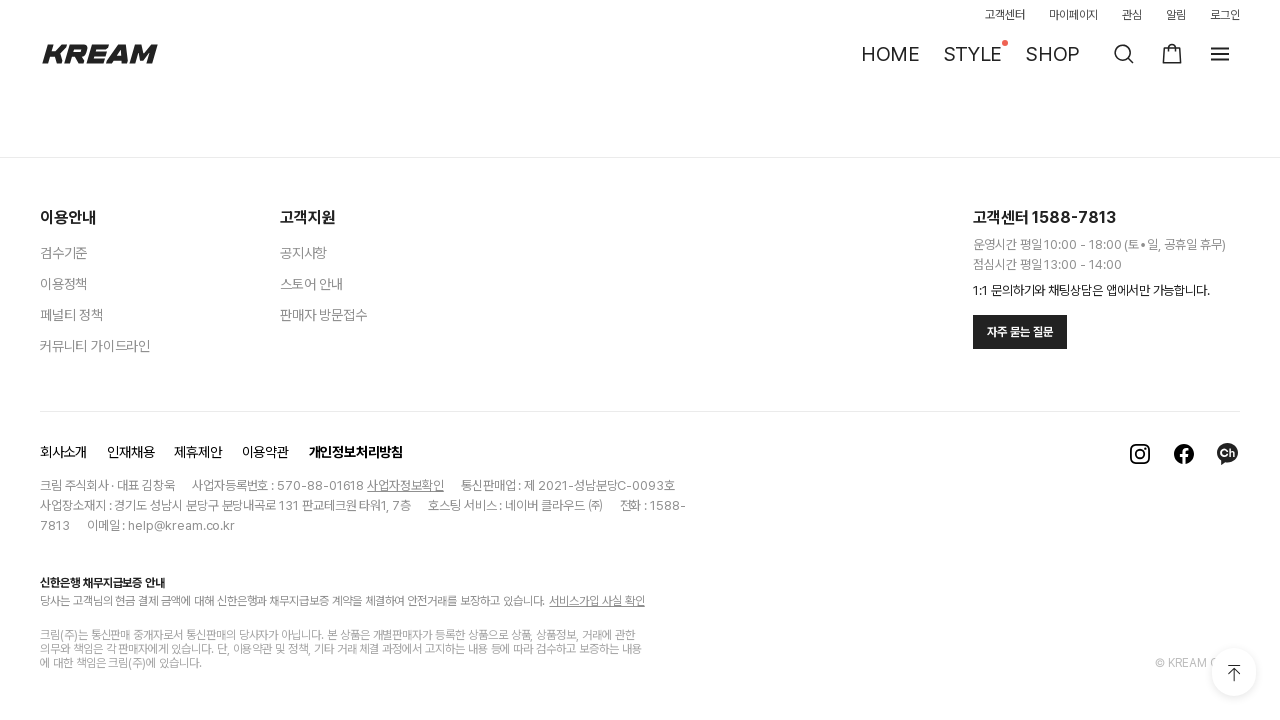

Pressed PageDown (12/15) to scroll and load dynamic content in 지갑
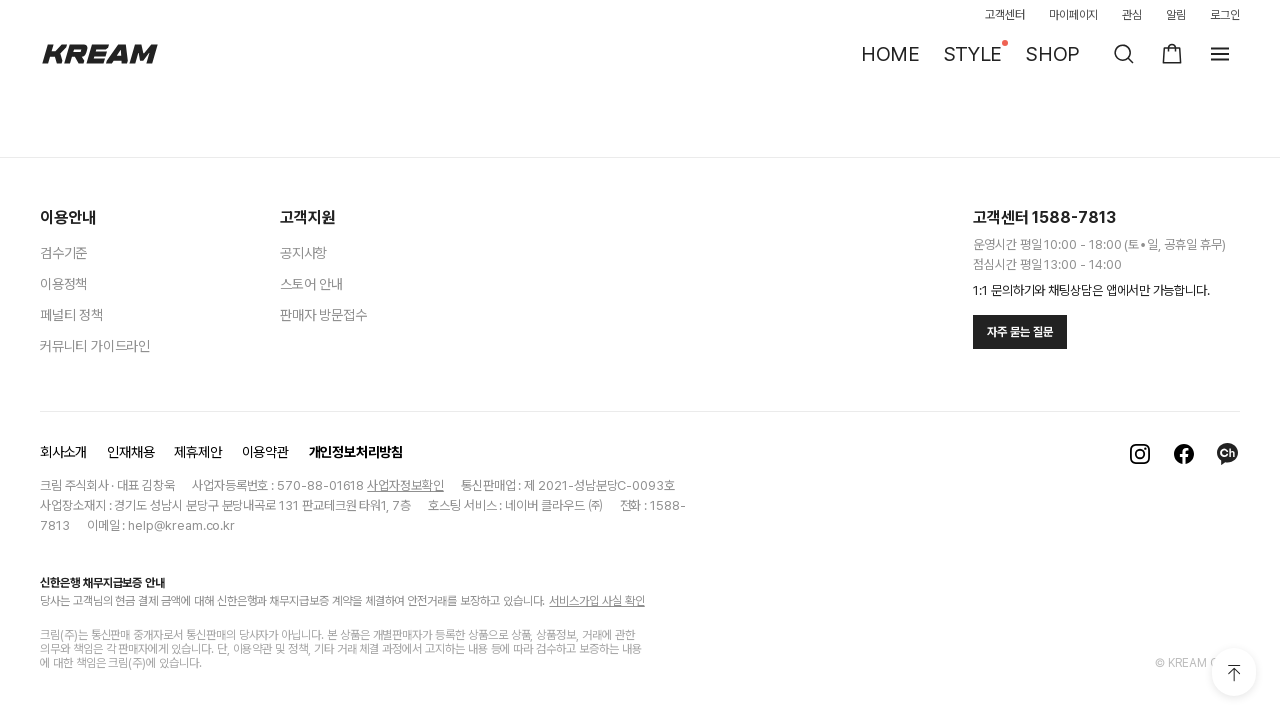

Waited 300ms for content to load after scroll (12/15) in 지갑
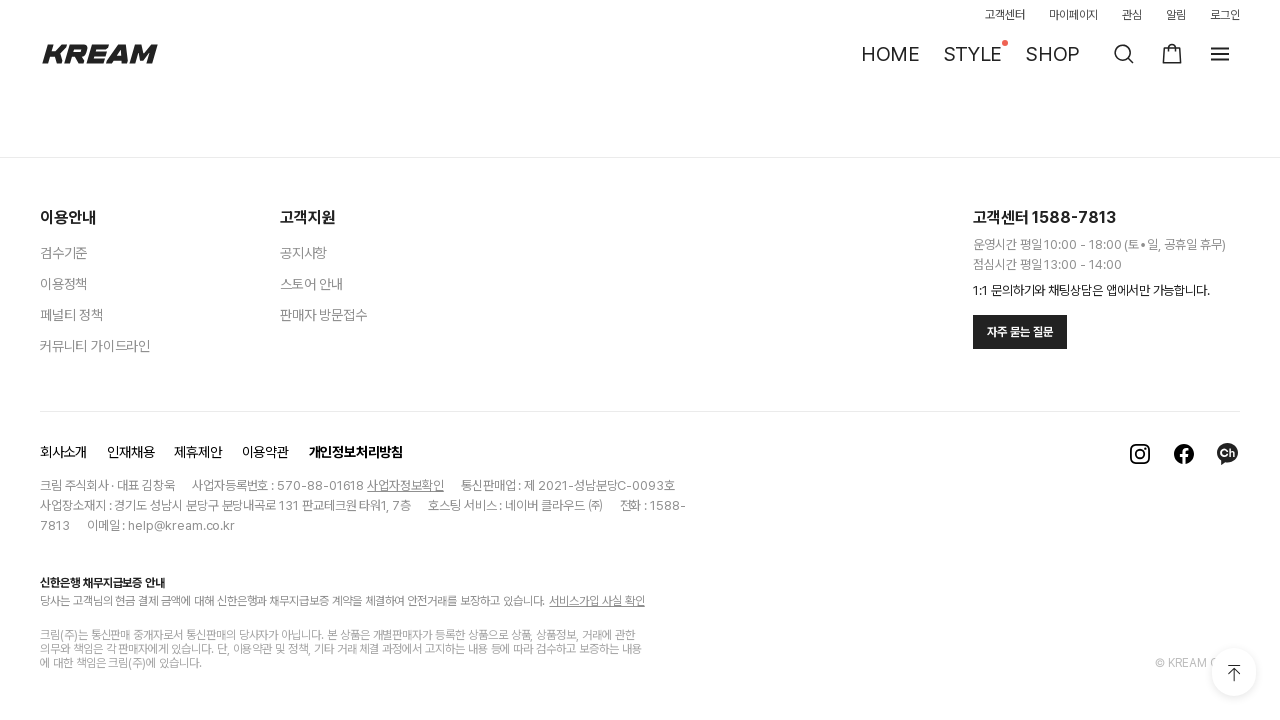

Pressed PageDown (13/15) to scroll and load dynamic content in 지갑
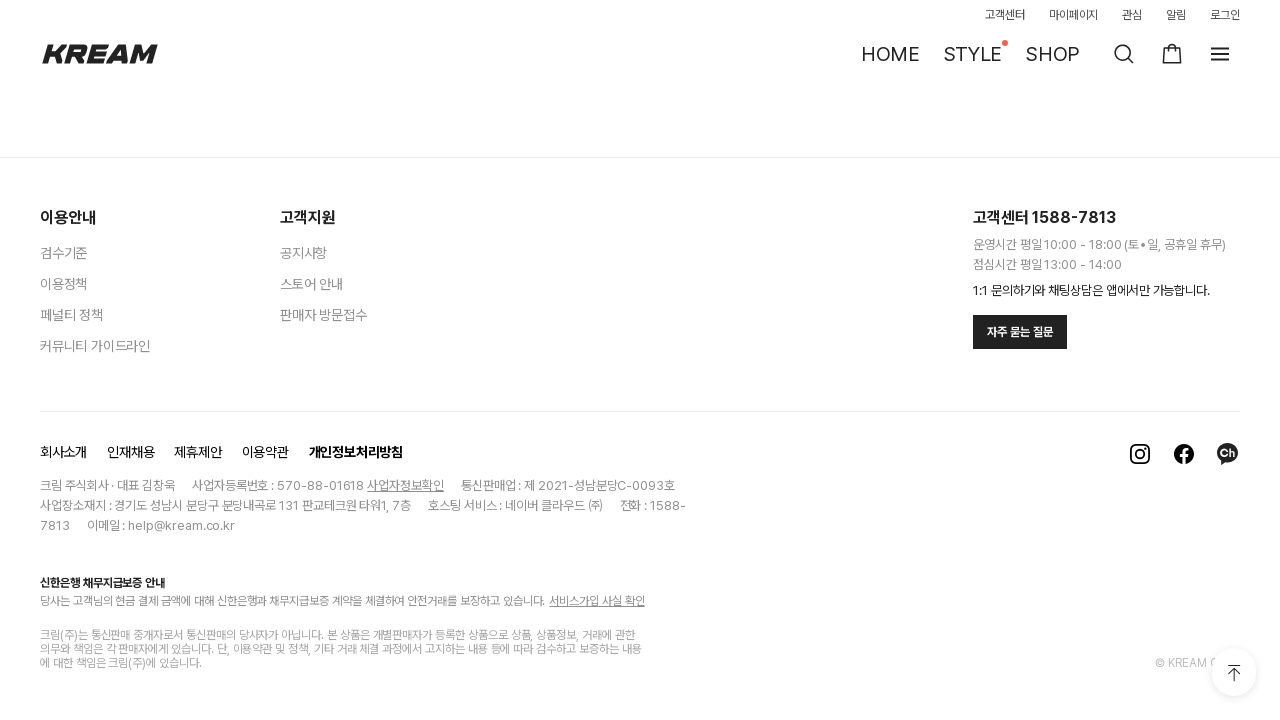

Waited 300ms for content to load after scroll (13/15) in 지갑
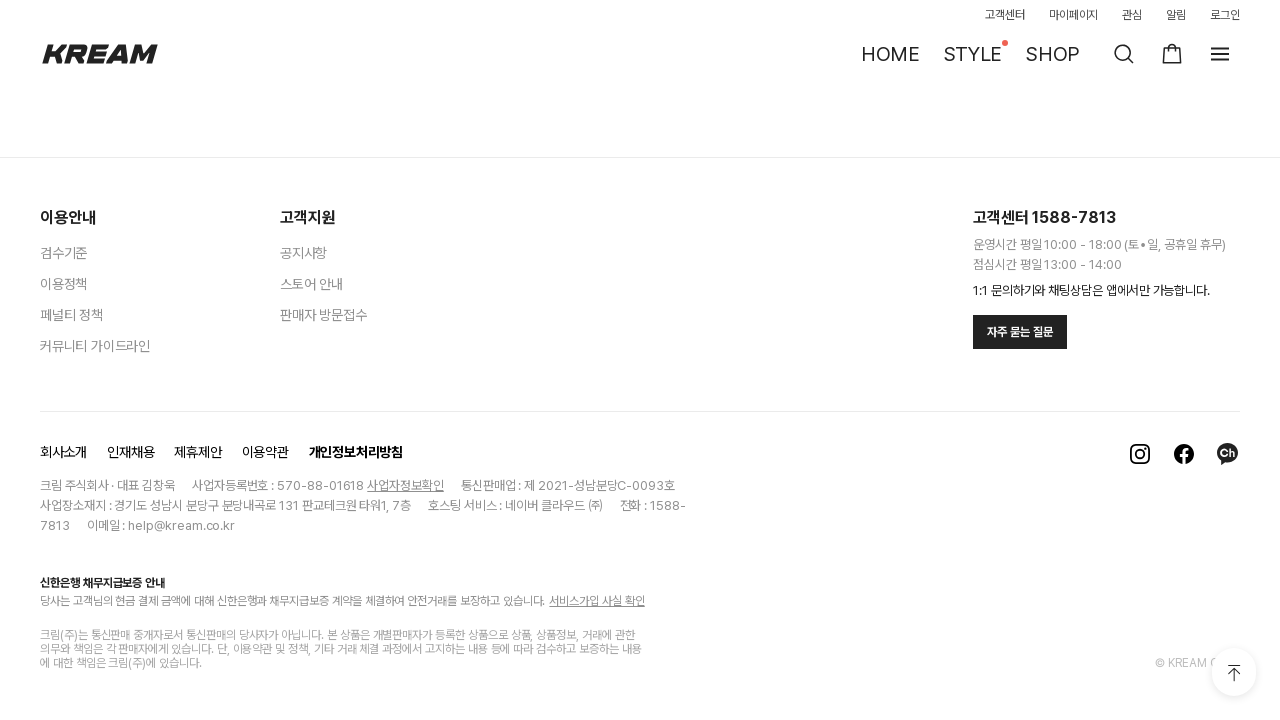

Pressed PageDown (14/15) to scroll and load dynamic content in 지갑
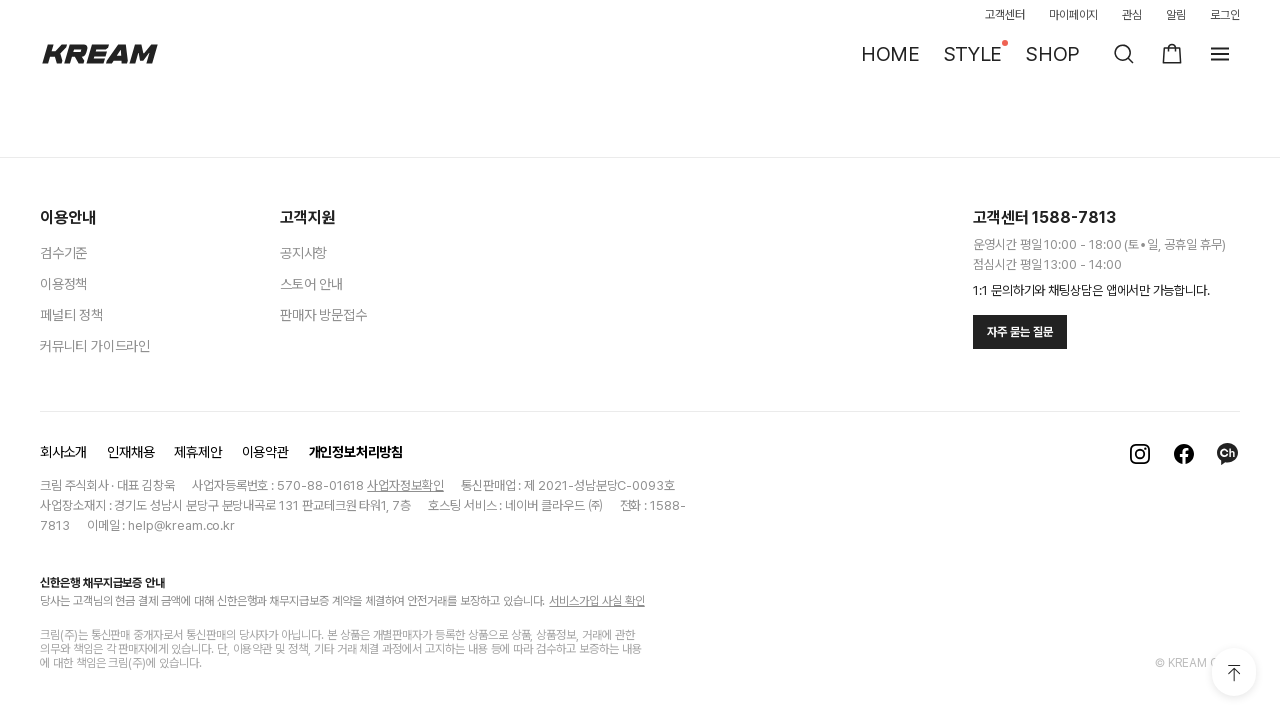

Waited 300ms for content to load after scroll (14/15) in 지갑
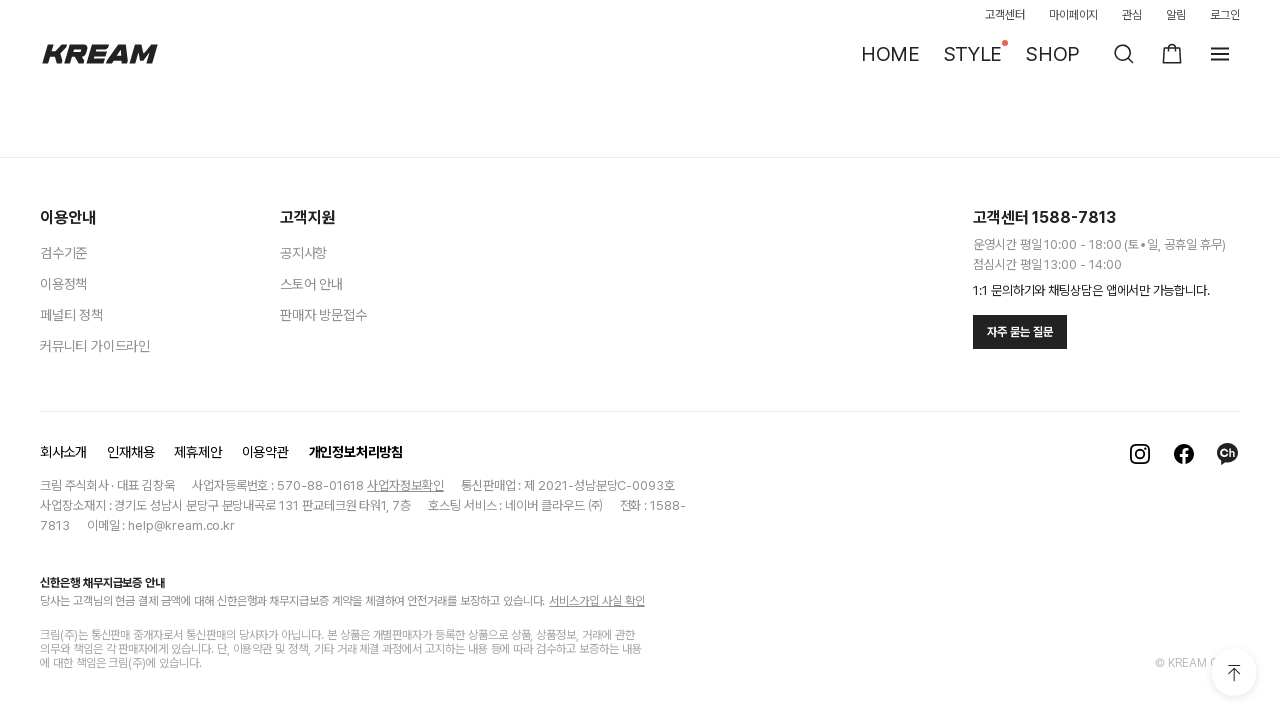

Pressed PageDown (15/15) to scroll and load dynamic content in 지갑
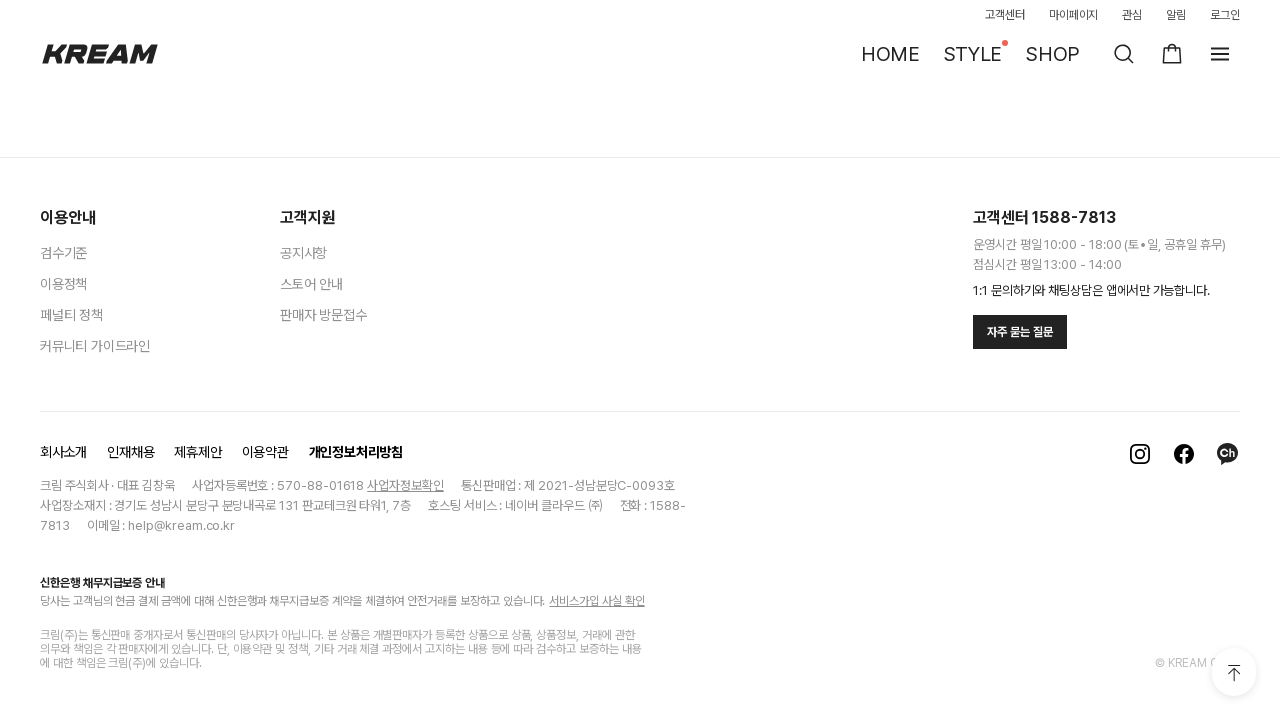

Waited 300ms for content to load after scroll (15/15) in 지갑
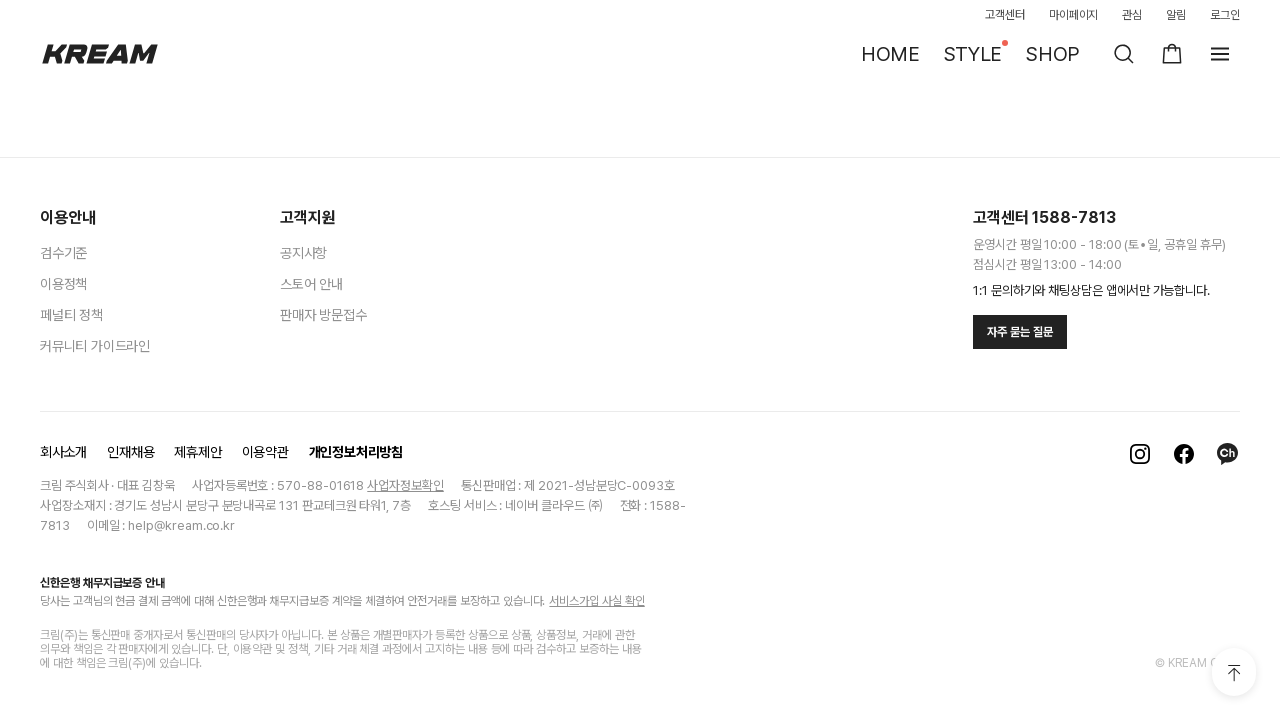

Verified product items (.item_inner) are displayed in 지갑 category
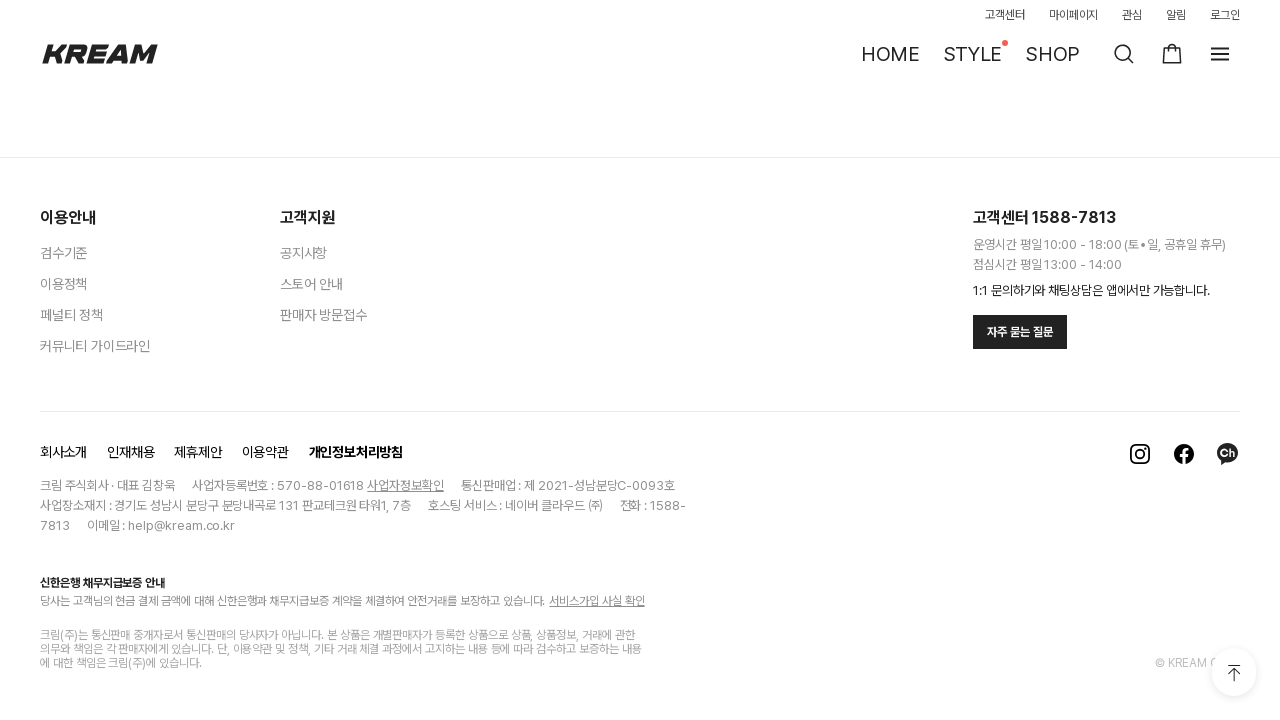

Navigated to 백팩 category (ID: 3326)
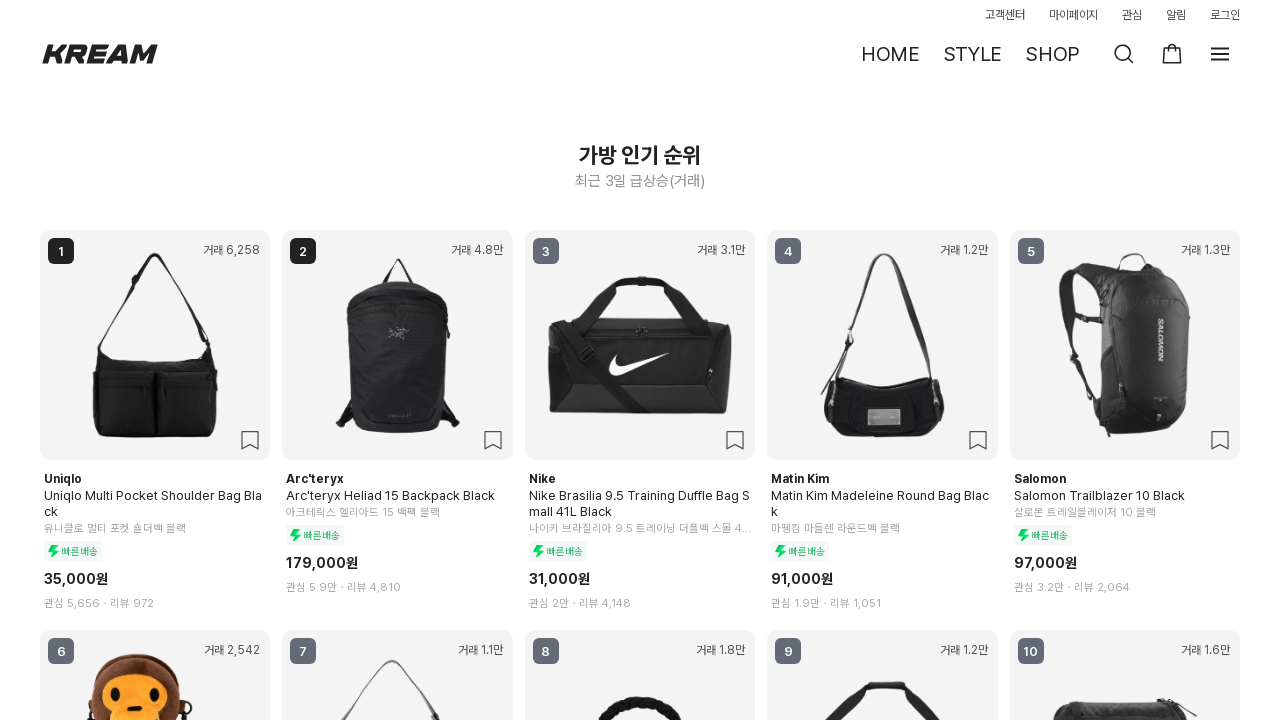

Pressed PageDown (1/15) to scroll and load dynamic content in 백팩
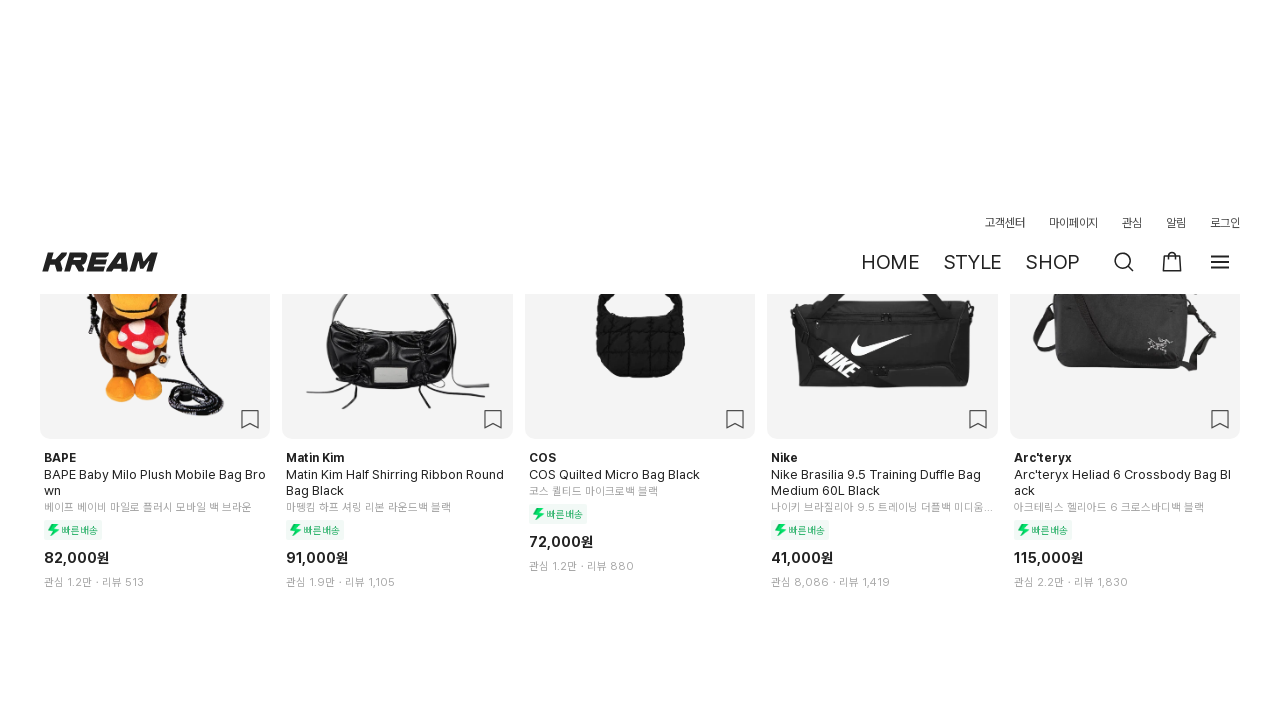

Waited 300ms for content to load after scroll (1/15) in 백팩
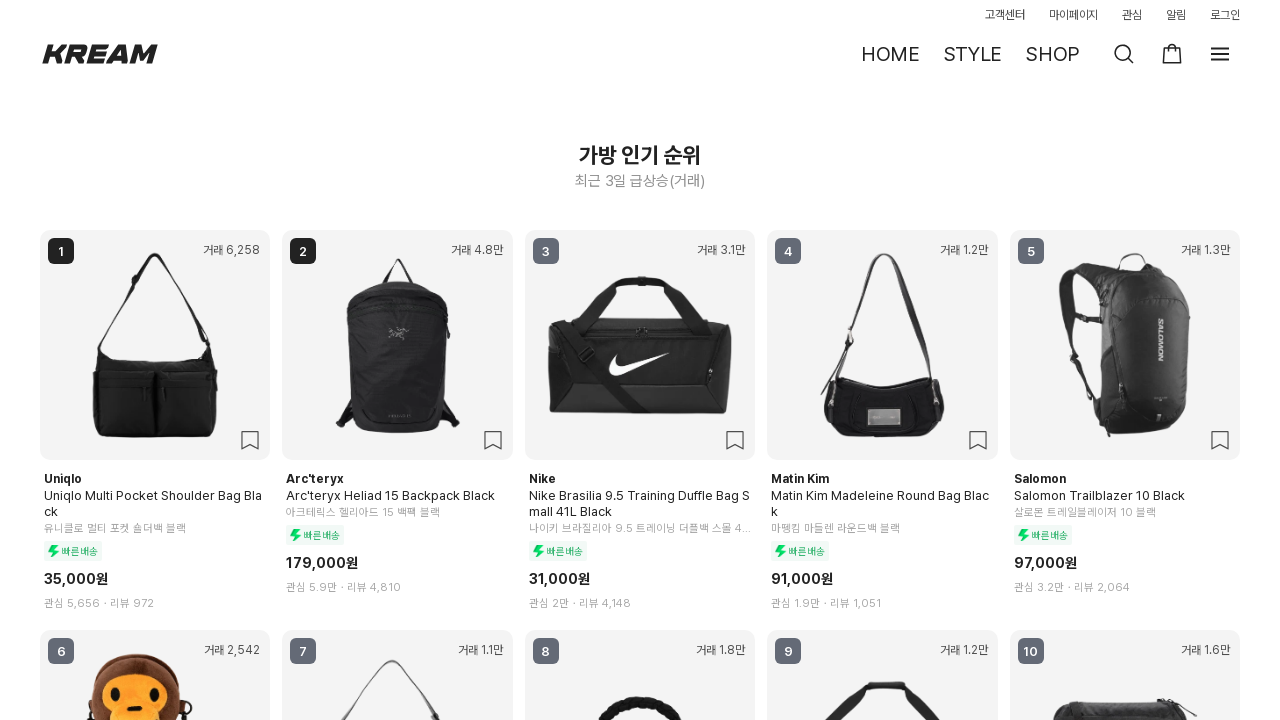

Pressed PageDown (2/15) to scroll and load dynamic content in 백팩
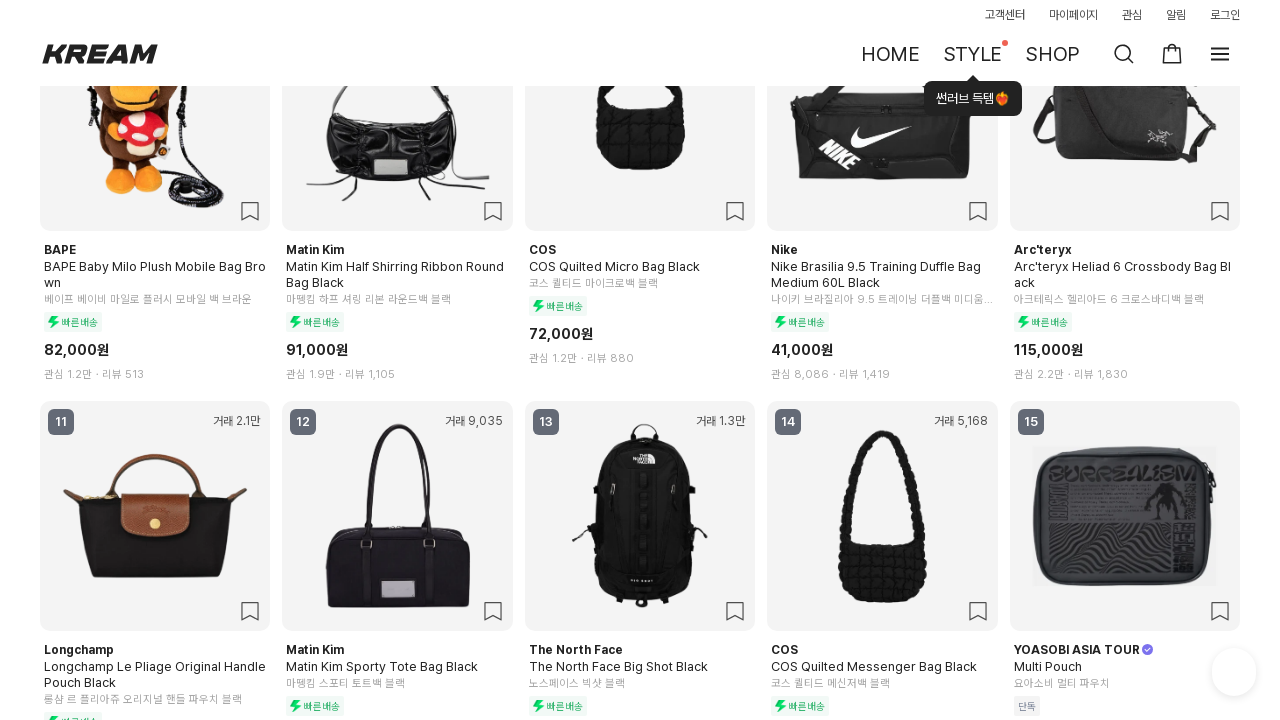

Waited 300ms for content to load after scroll (2/15) in 백팩
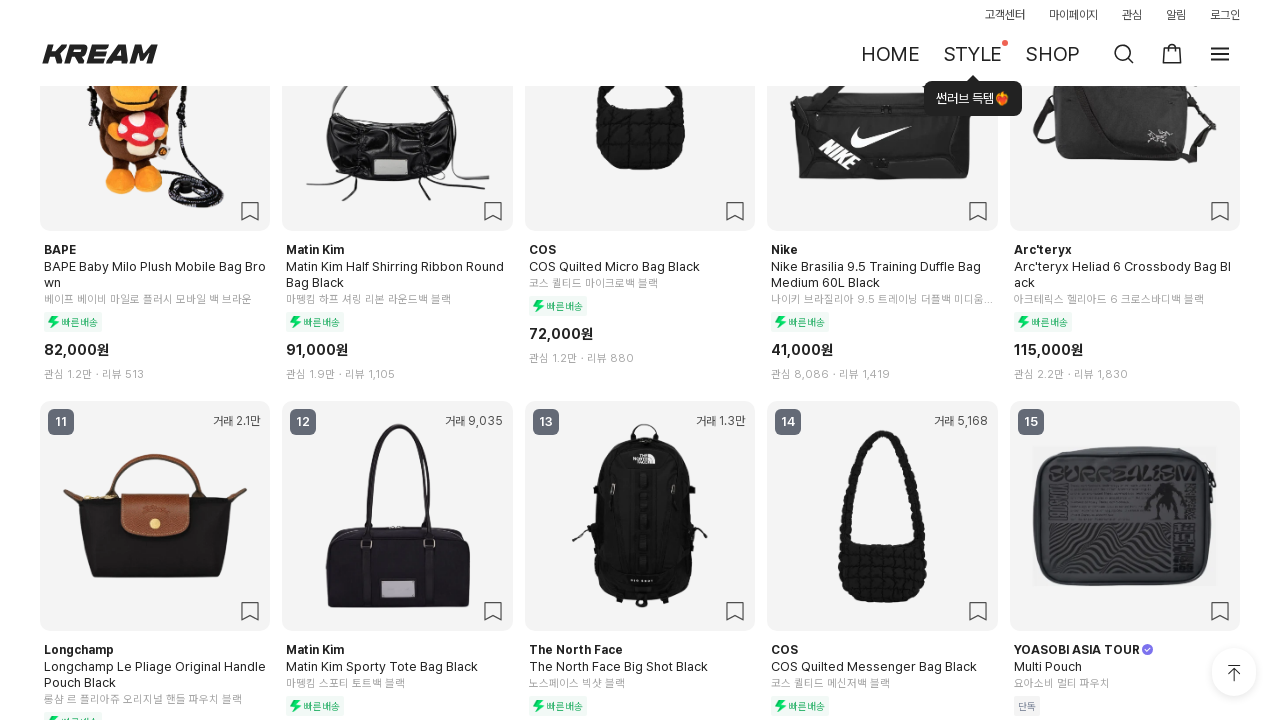

Pressed PageDown (3/15) to scroll and load dynamic content in 백팩
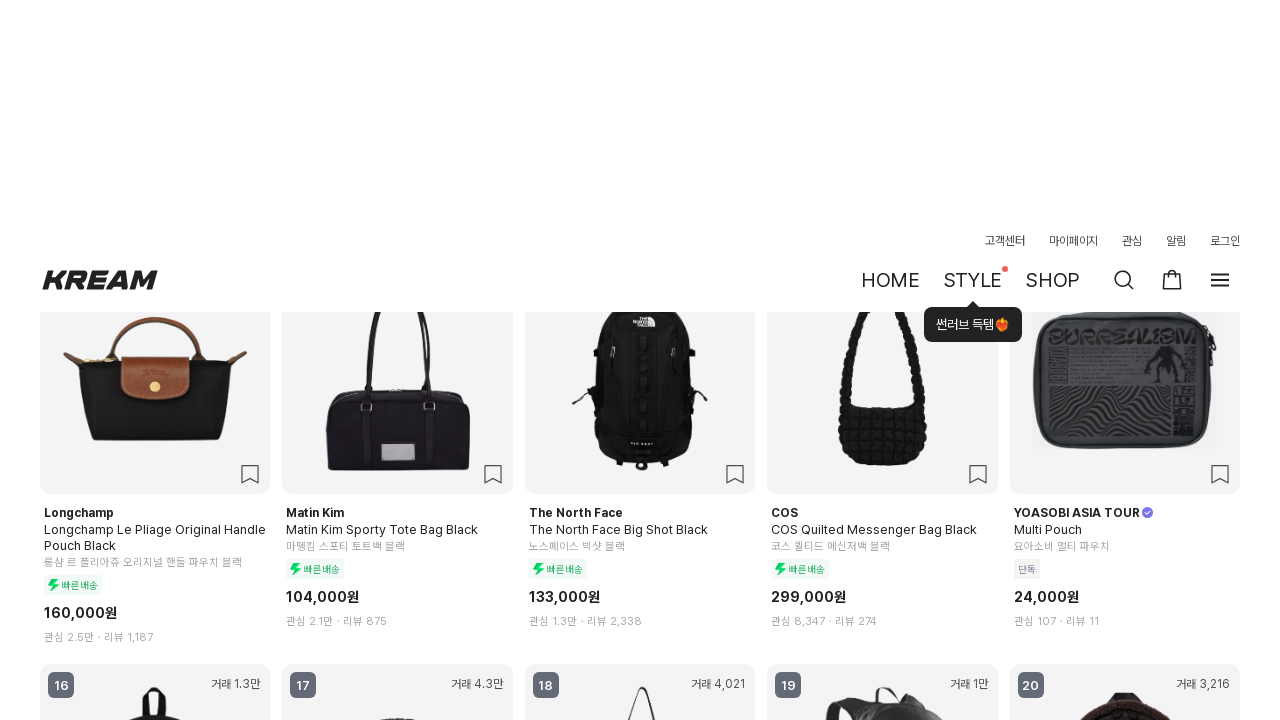

Waited 300ms for content to load after scroll (3/15) in 백팩
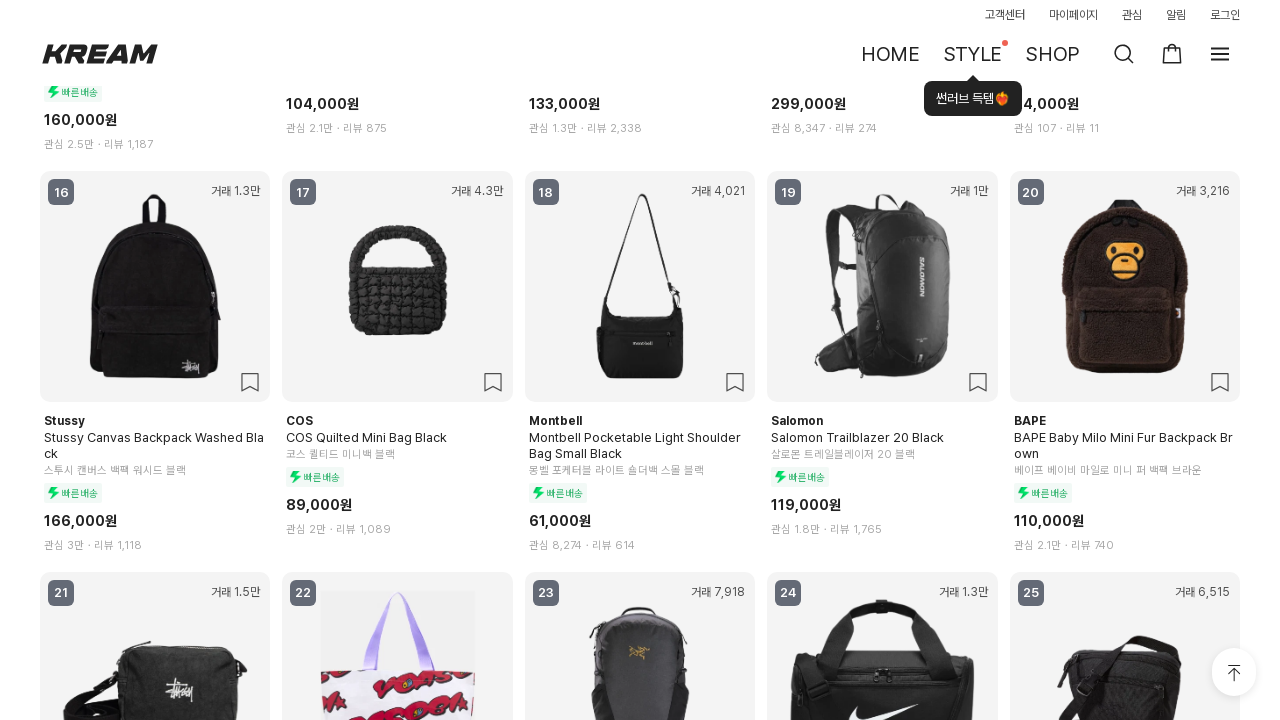

Pressed PageDown (4/15) to scroll and load dynamic content in 백팩
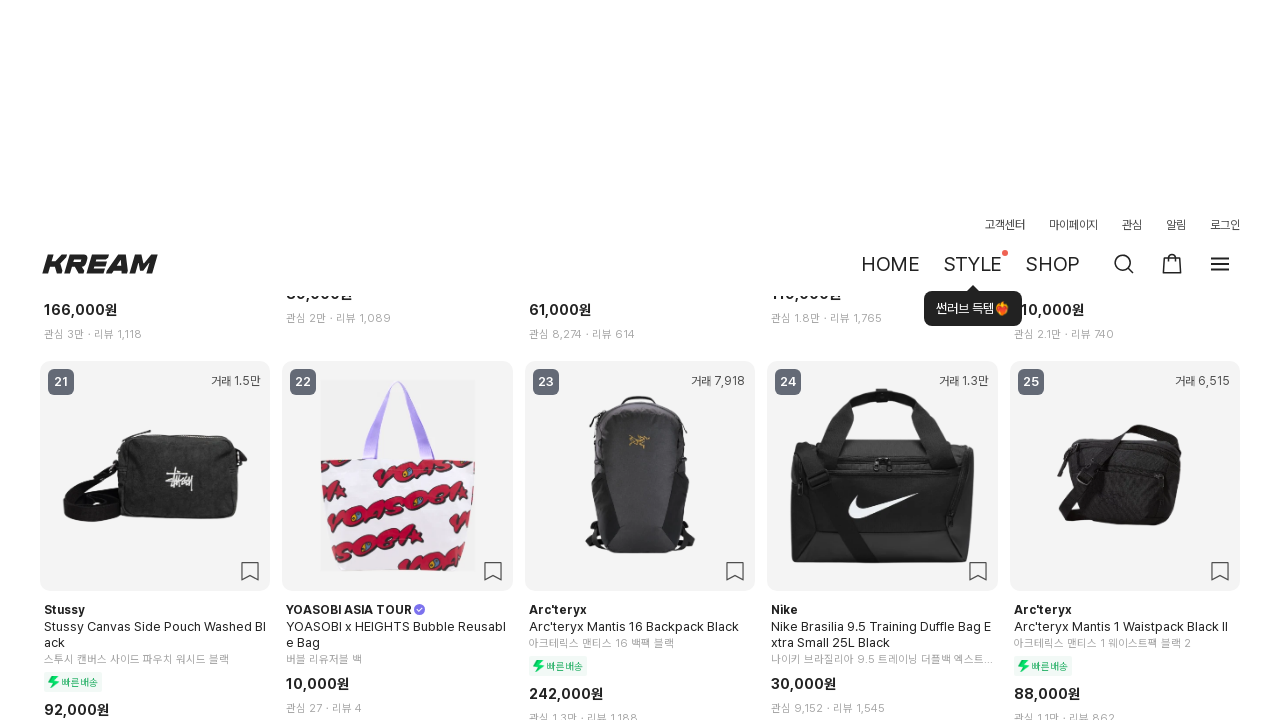

Waited 300ms for content to load after scroll (4/15) in 백팩
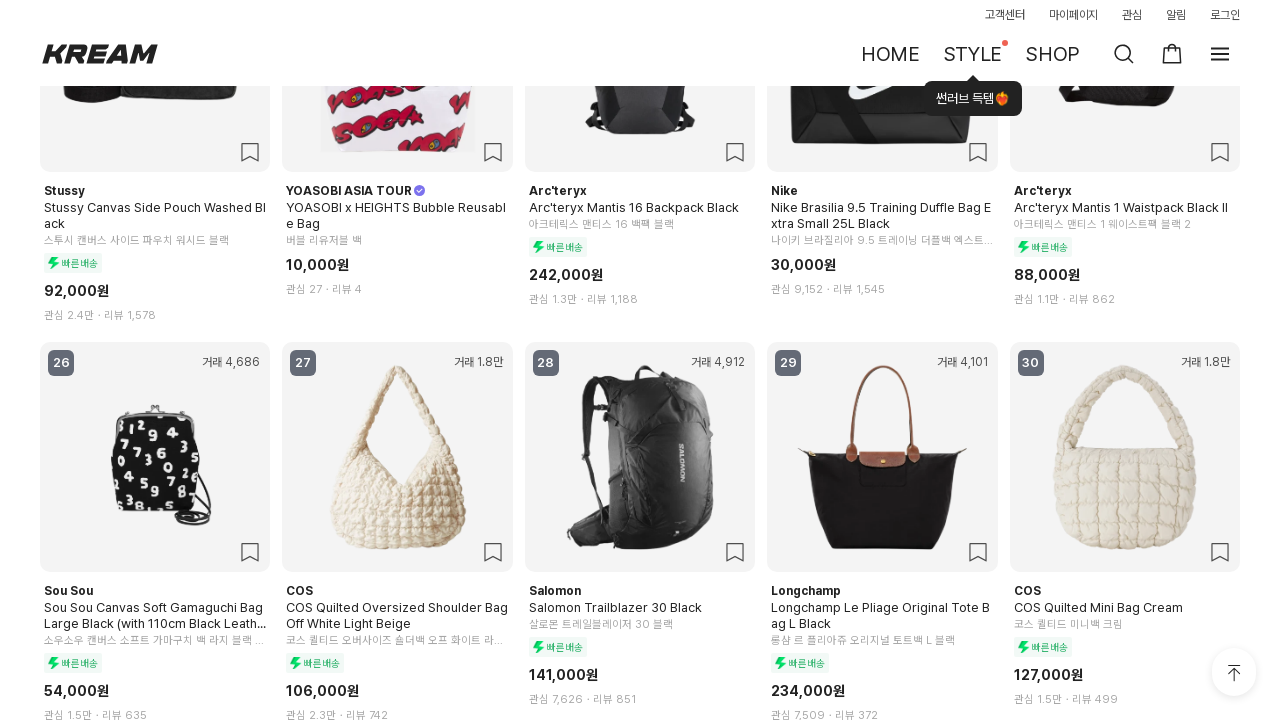

Pressed PageDown (5/15) to scroll and load dynamic content in 백팩
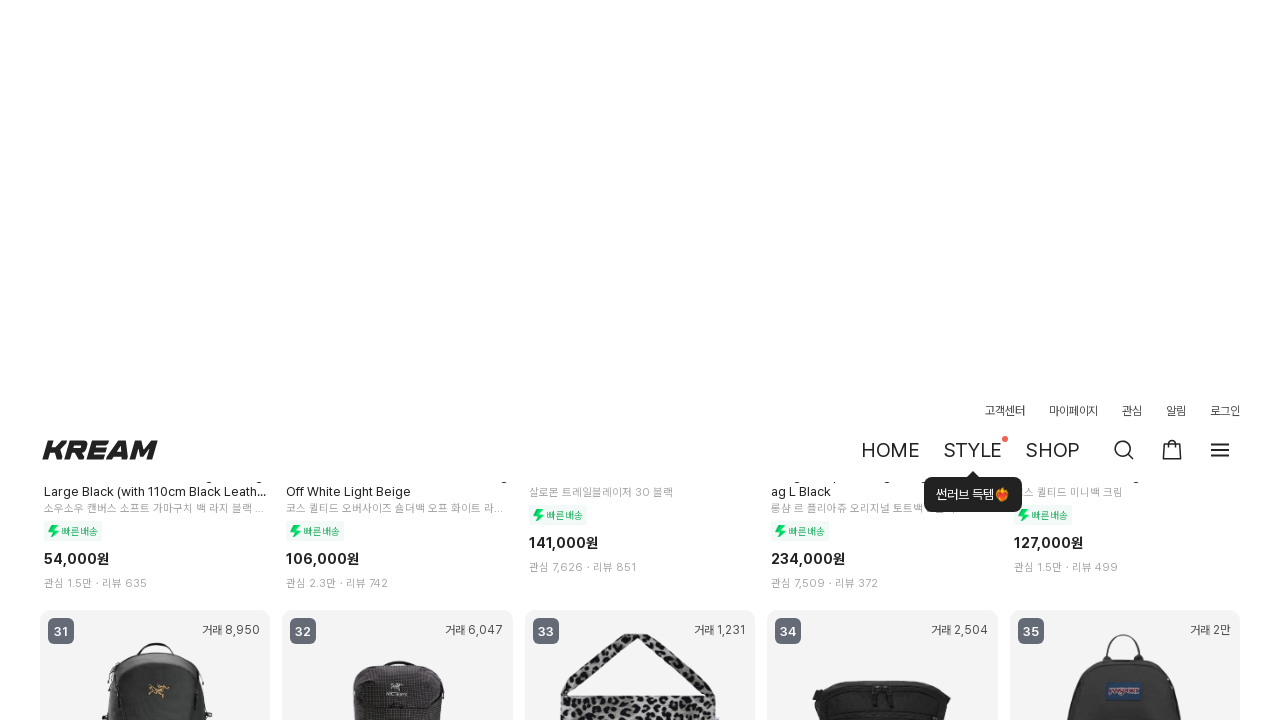

Waited 300ms for content to load after scroll (5/15) in 백팩
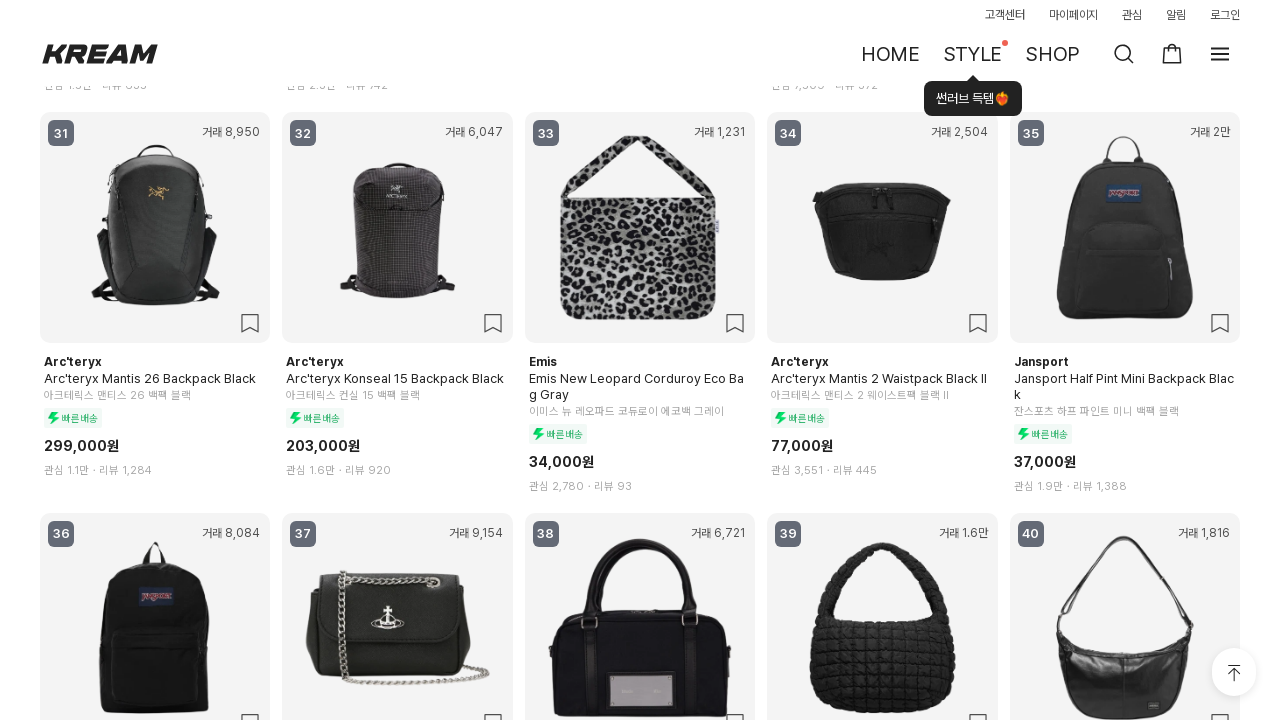

Pressed PageDown (6/15) to scroll and load dynamic content in 백팩
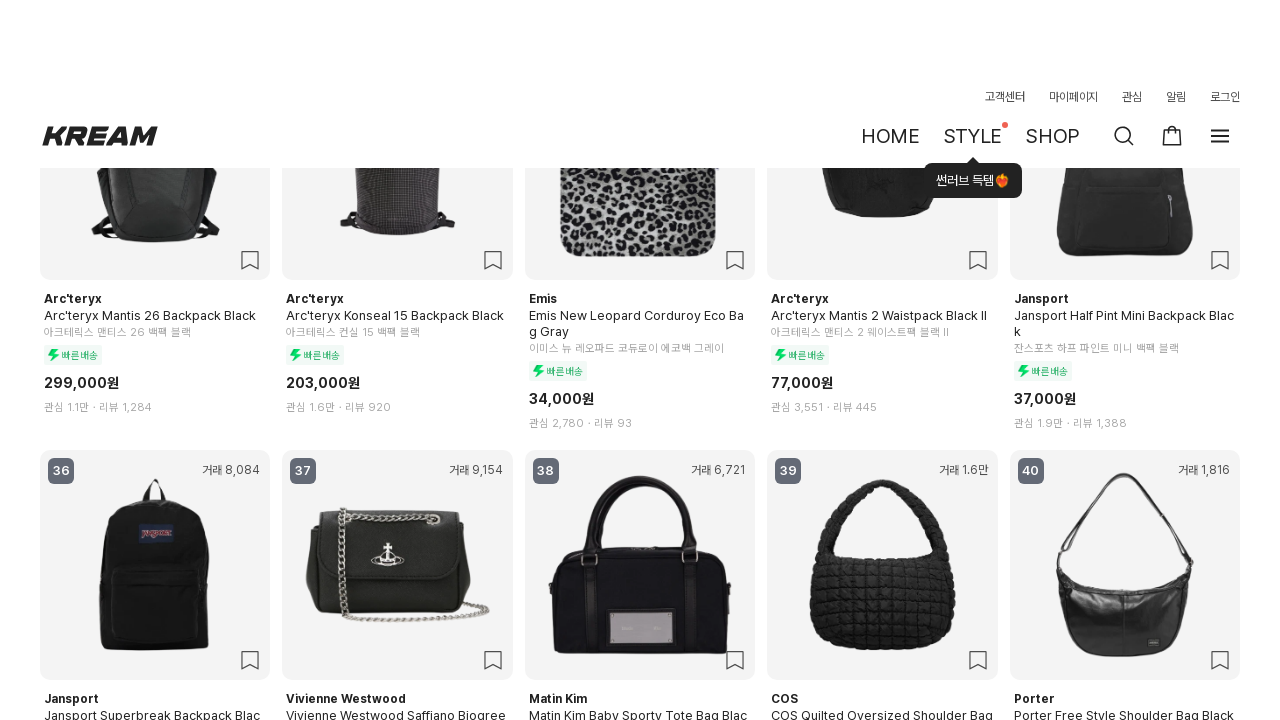

Waited 300ms for content to load after scroll (6/15) in 백팩
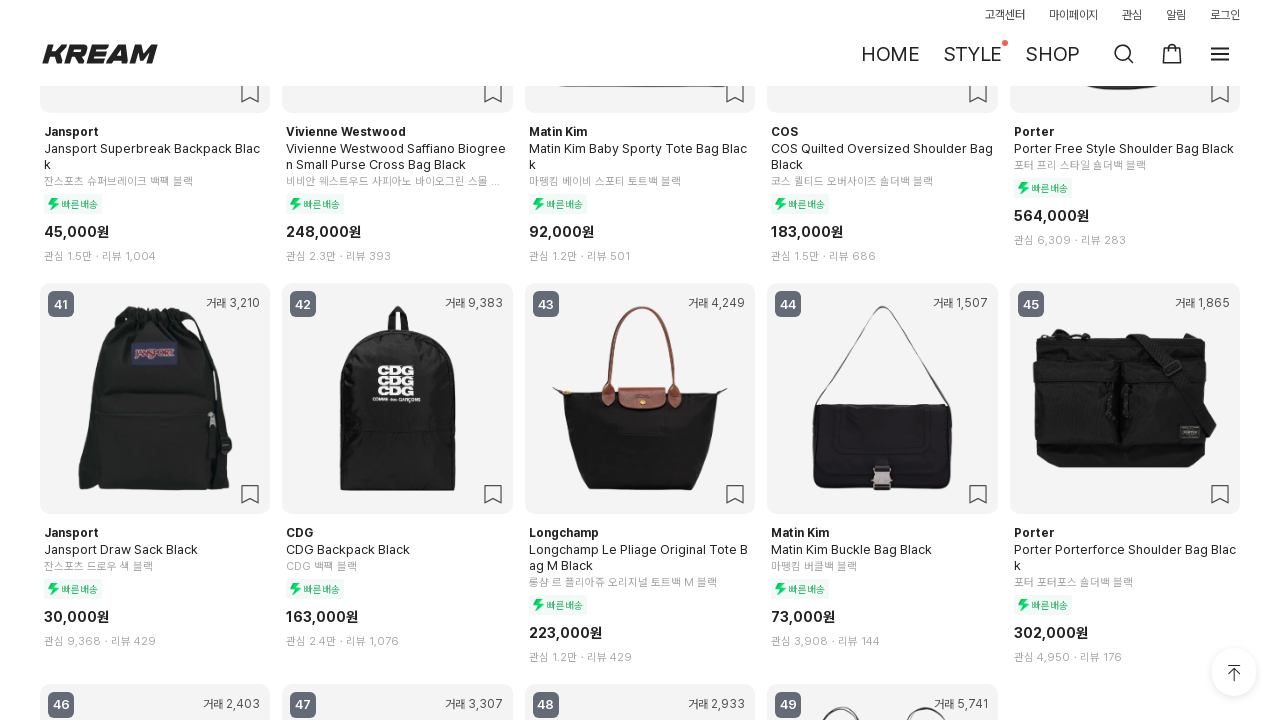

Pressed PageDown (7/15) to scroll and load dynamic content in 백팩
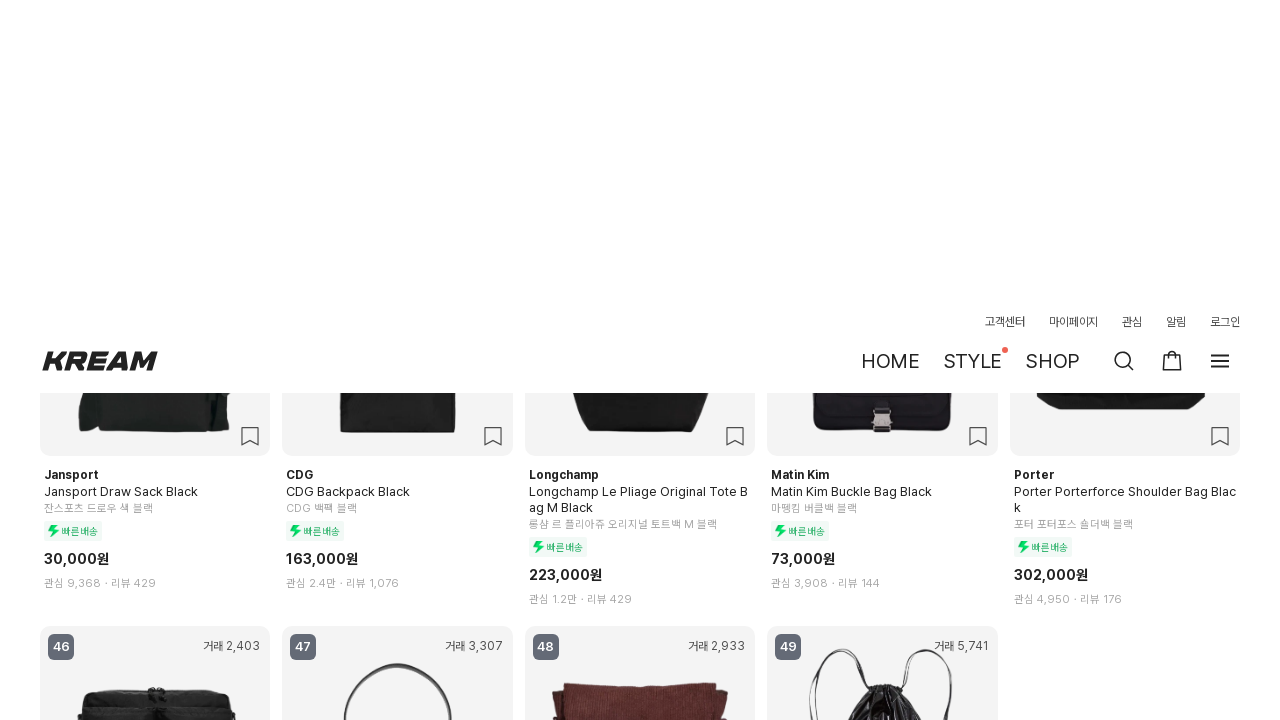

Waited 300ms for content to load after scroll (7/15) in 백팩
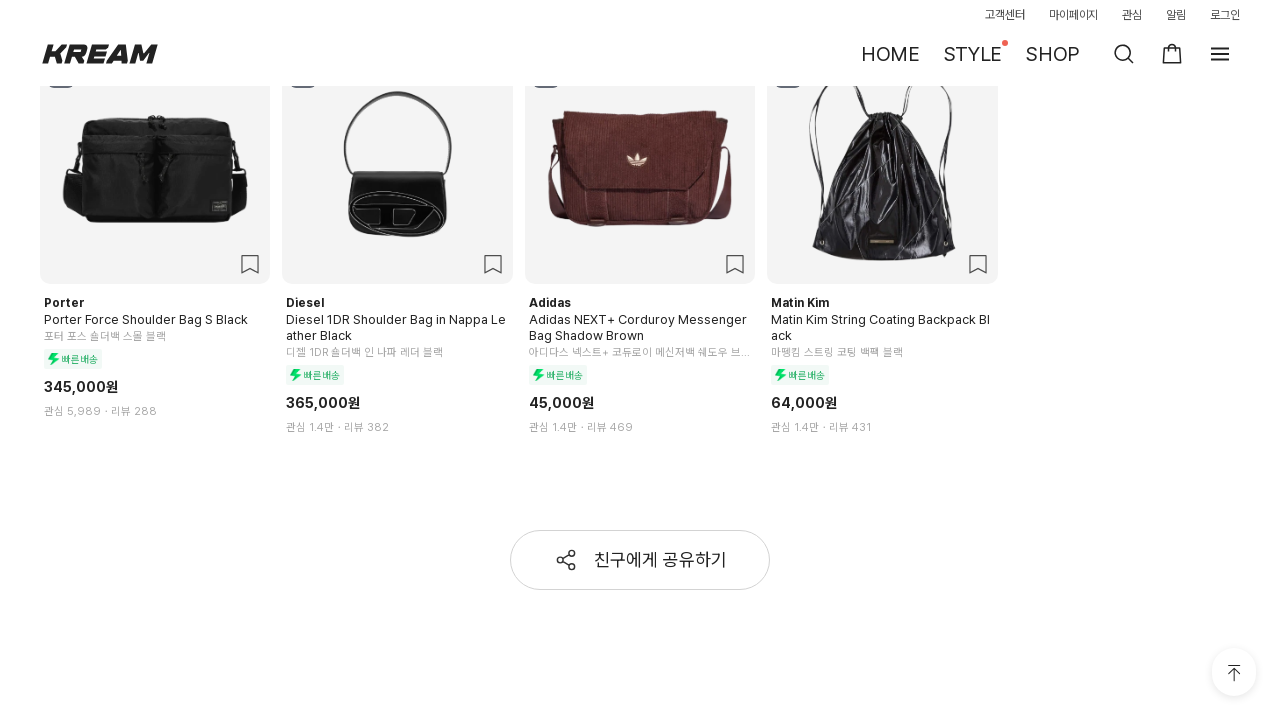

Pressed PageDown (8/15) to scroll and load dynamic content in 백팩
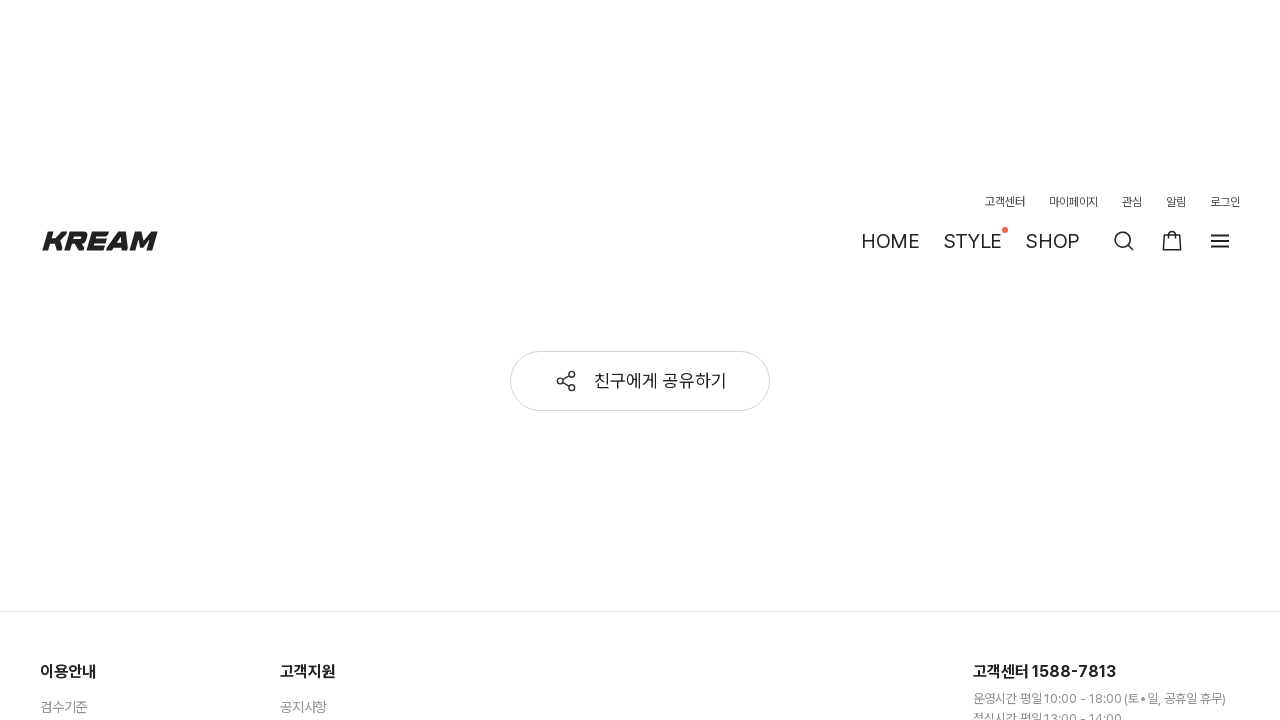

Waited 300ms for content to load after scroll (8/15) in 백팩
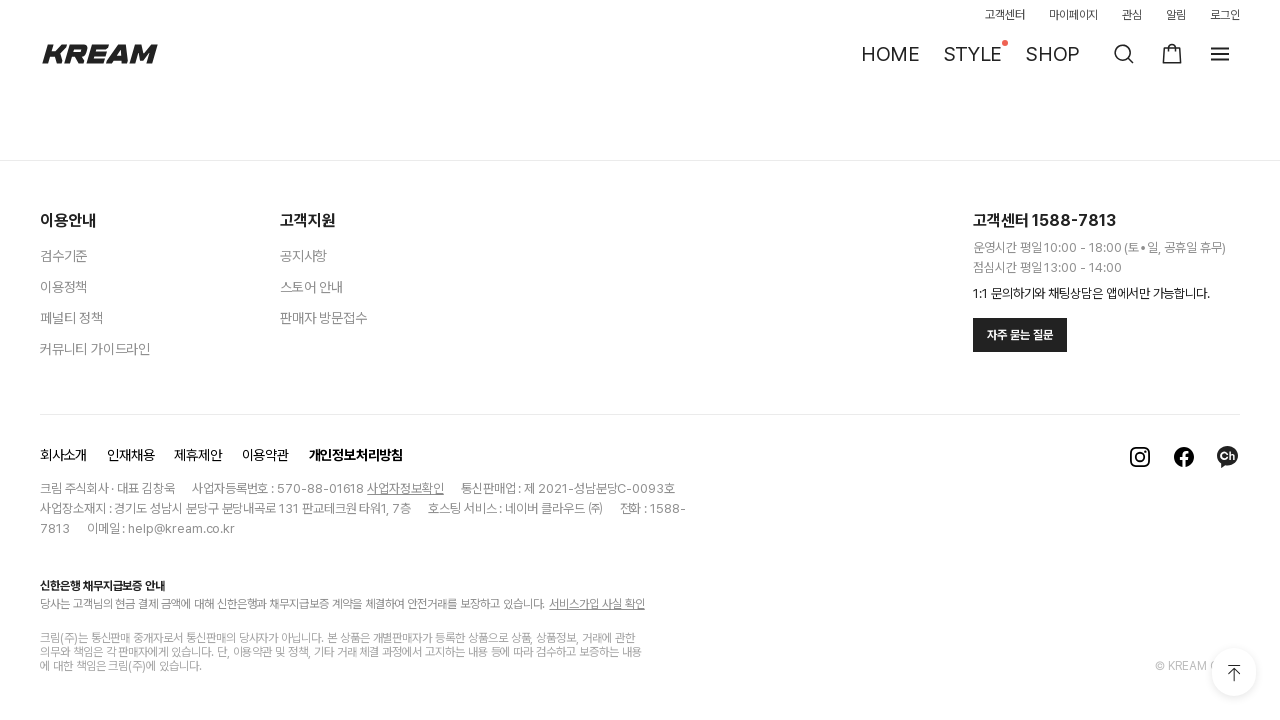

Pressed PageDown (9/15) to scroll and load dynamic content in 백팩
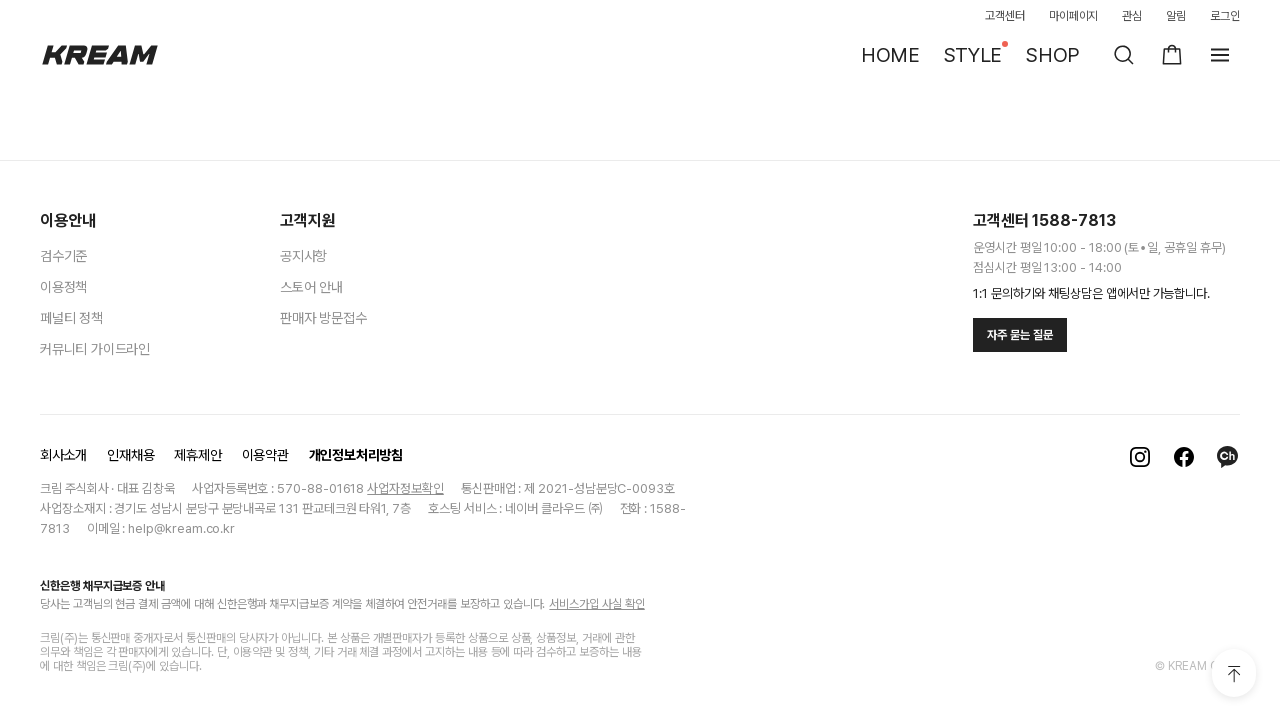

Waited 300ms for content to load after scroll (9/15) in 백팩
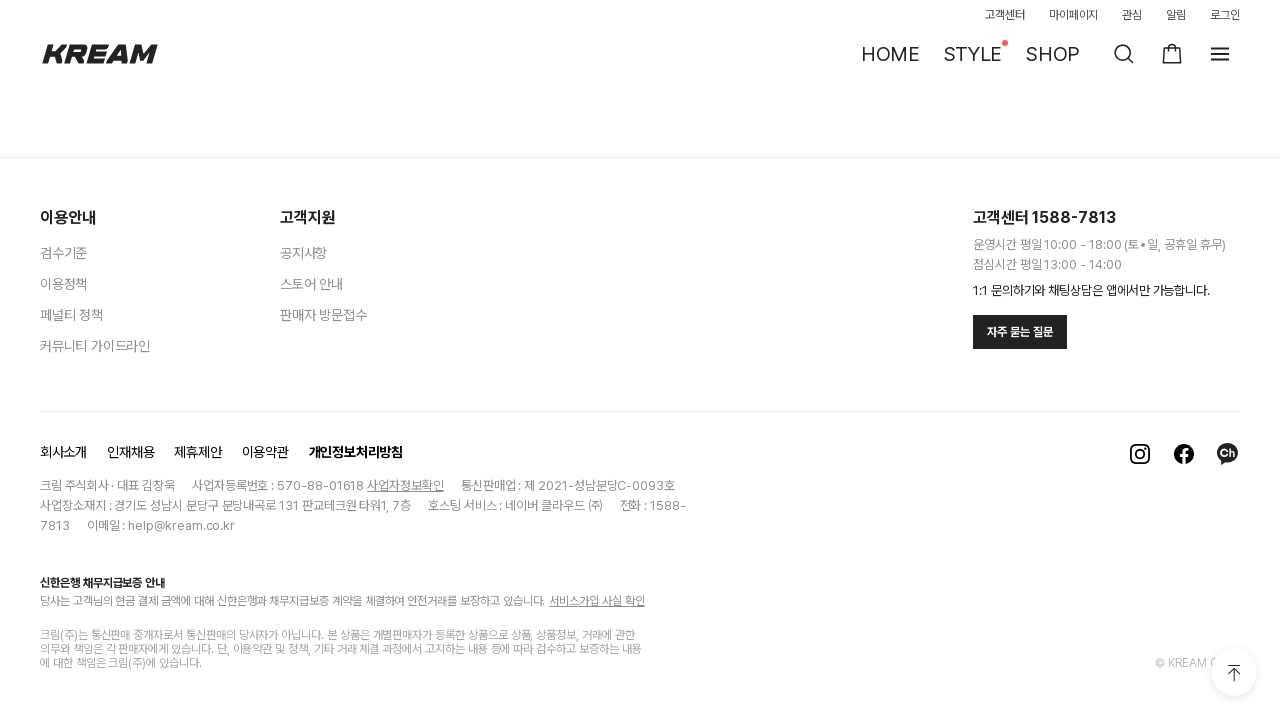

Pressed PageDown (10/15) to scroll and load dynamic content in 백팩
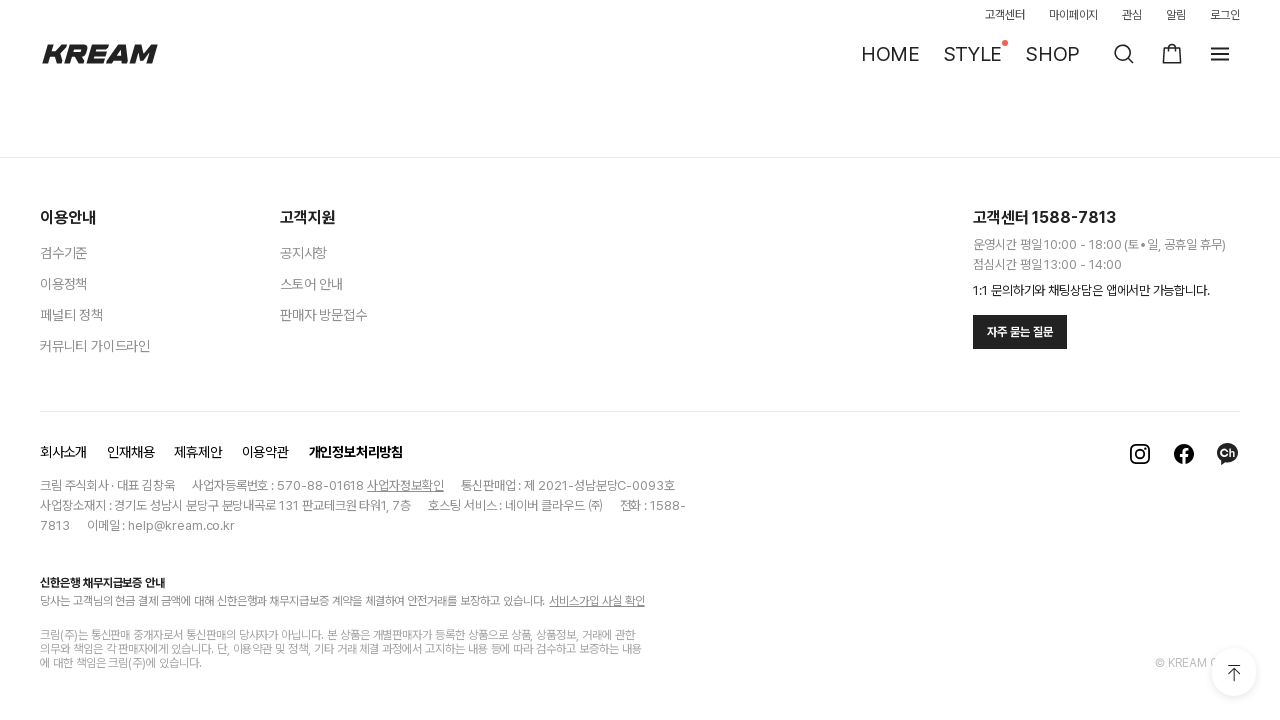

Waited 300ms for content to load after scroll (10/15) in 백팩
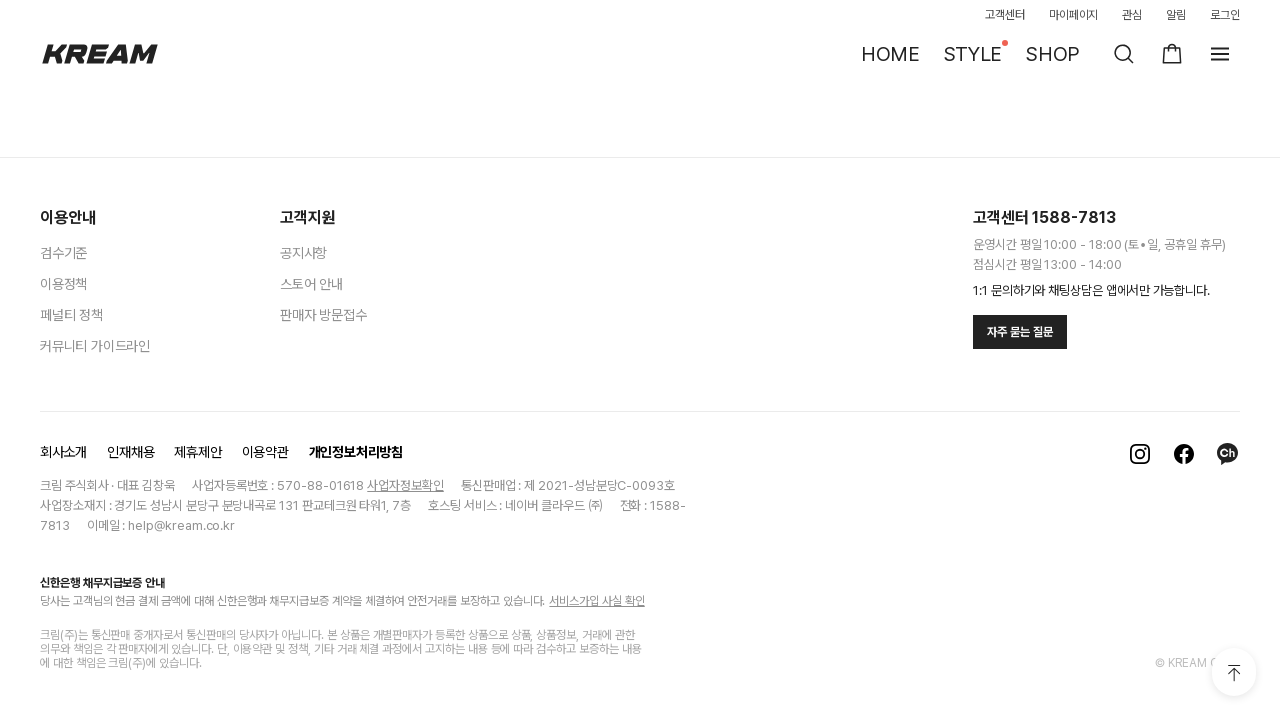

Pressed PageDown (11/15) to scroll and load dynamic content in 백팩
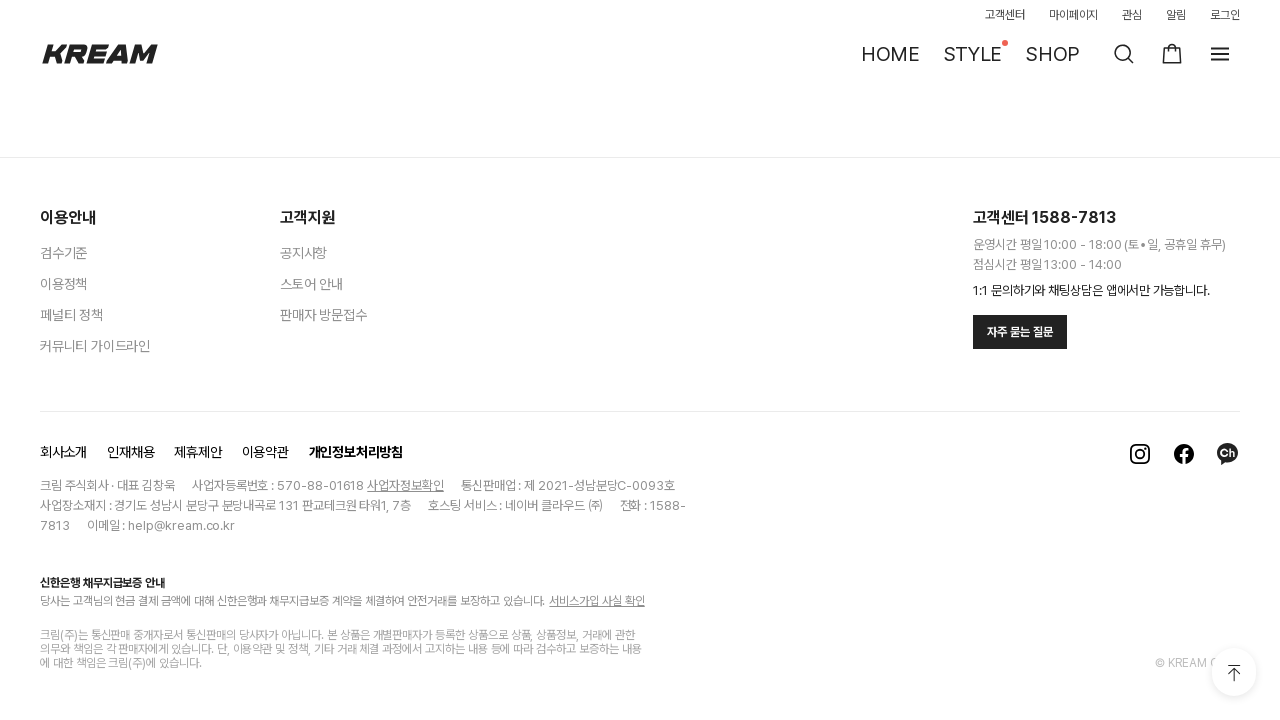

Waited 300ms for content to load after scroll (11/15) in 백팩
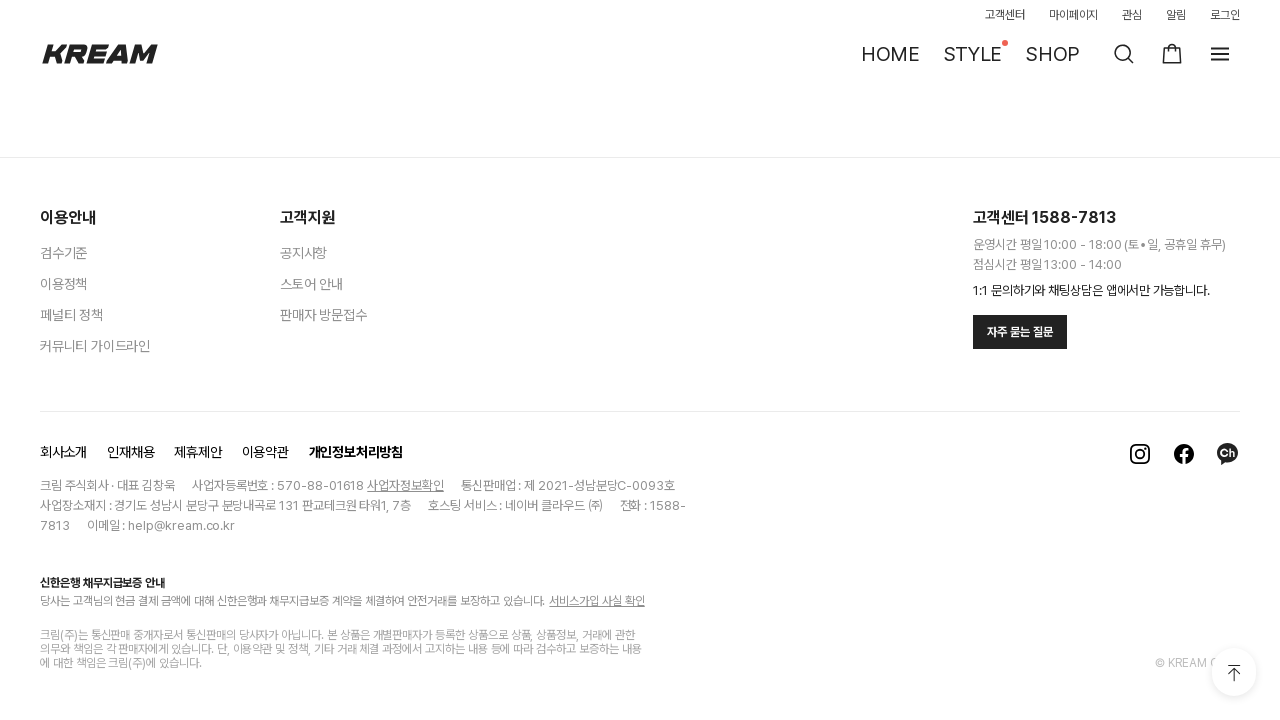

Pressed PageDown (12/15) to scroll and load dynamic content in 백팩
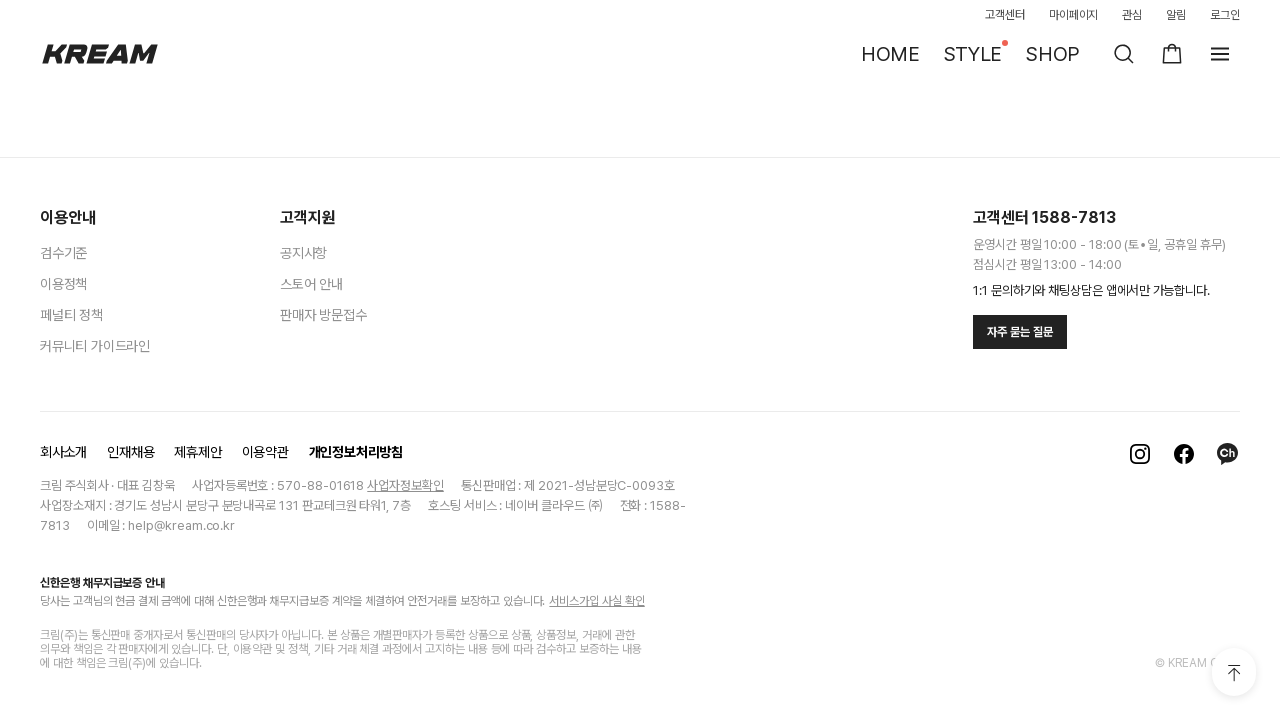

Waited 300ms for content to load after scroll (12/15) in 백팩
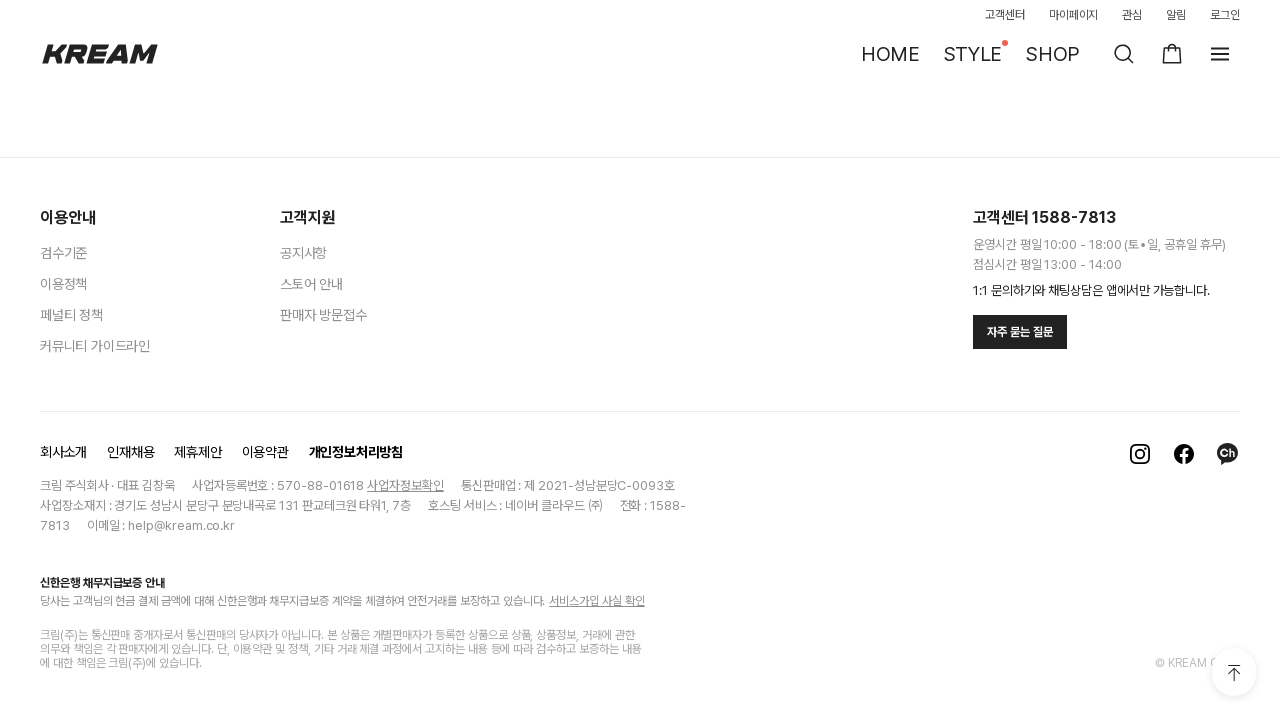

Pressed PageDown (13/15) to scroll and load dynamic content in 백팩
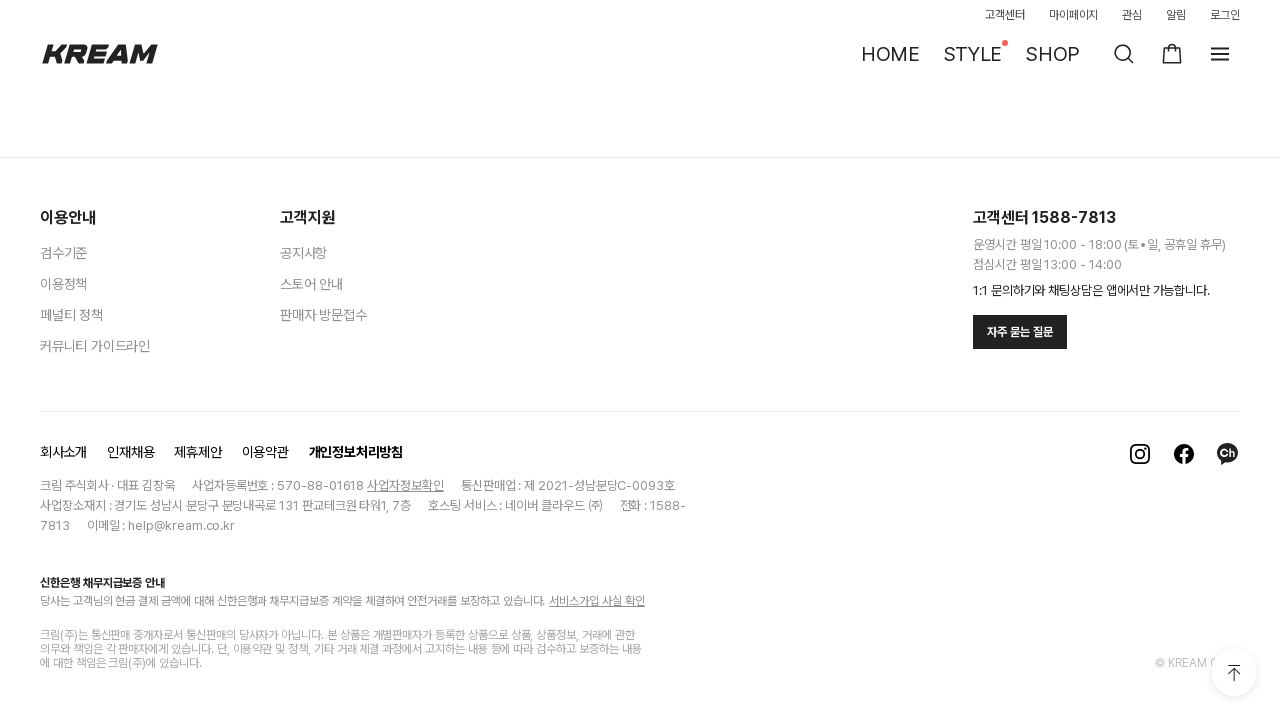

Waited 300ms for content to load after scroll (13/15) in 백팩
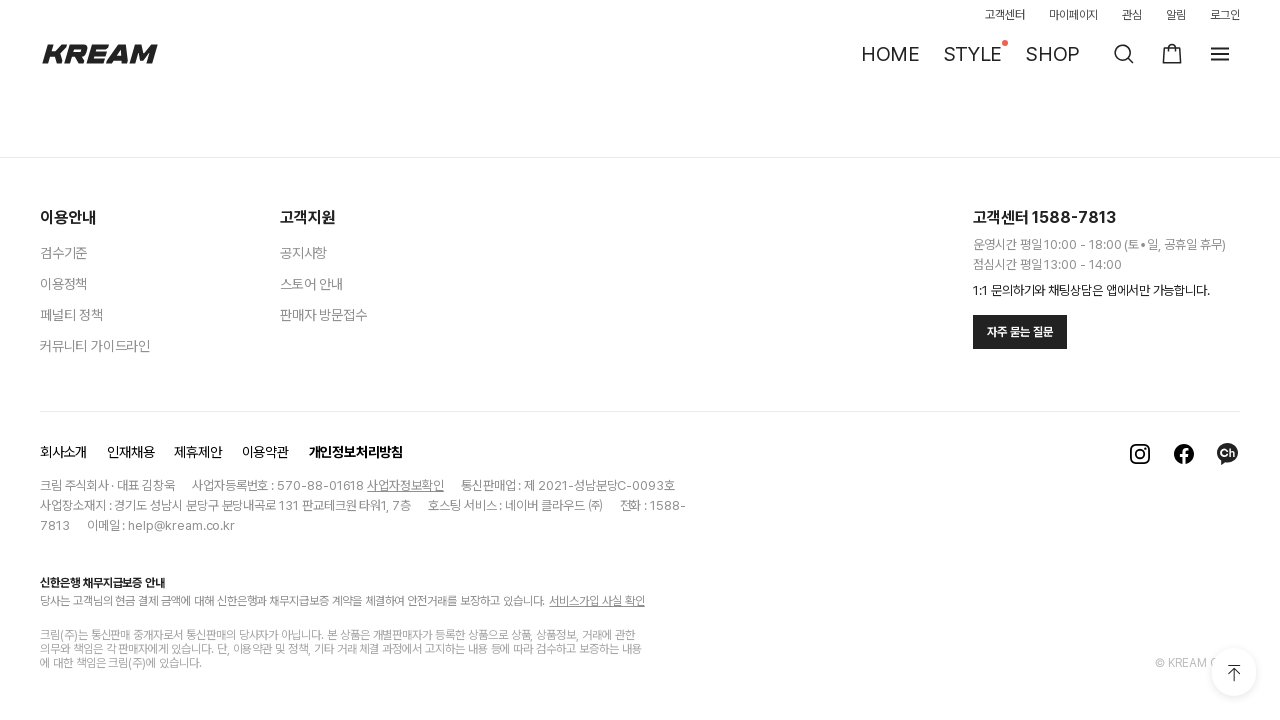

Pressed PageDown (14/15) to scroll and load dynamic content in 백팩
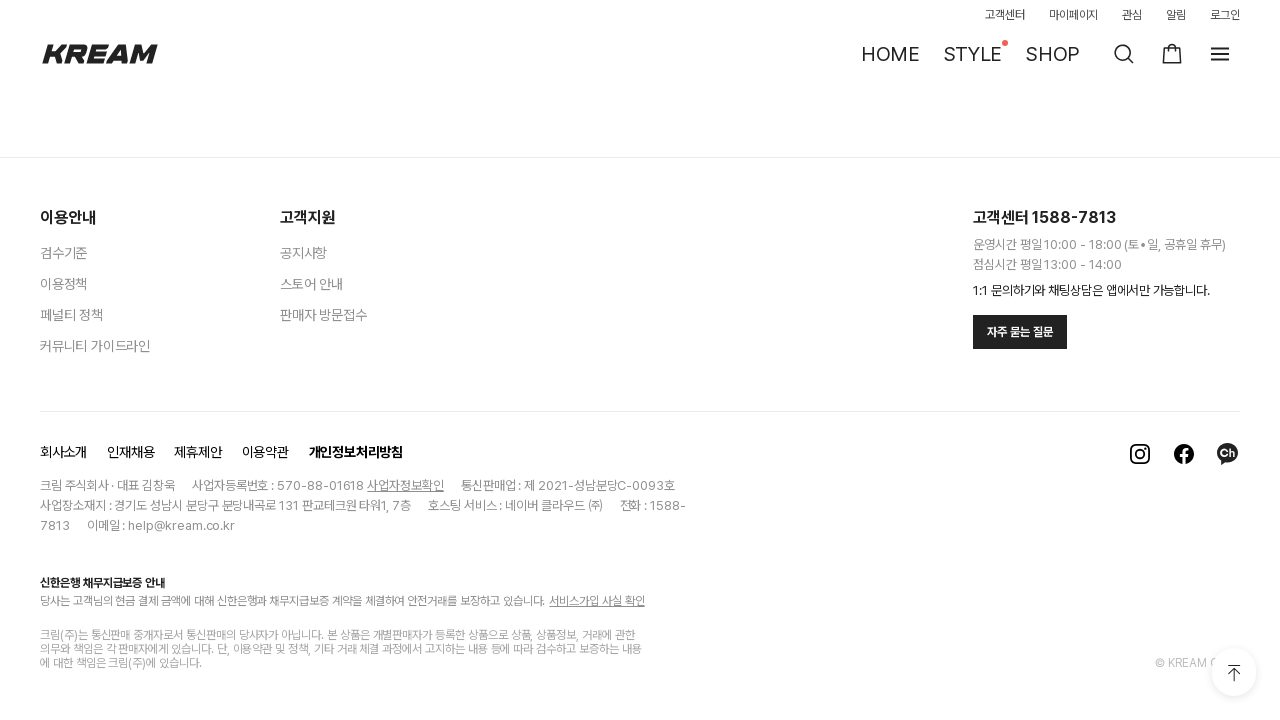

Waited 300ms for content to load after scroll (14/15) in 백팩
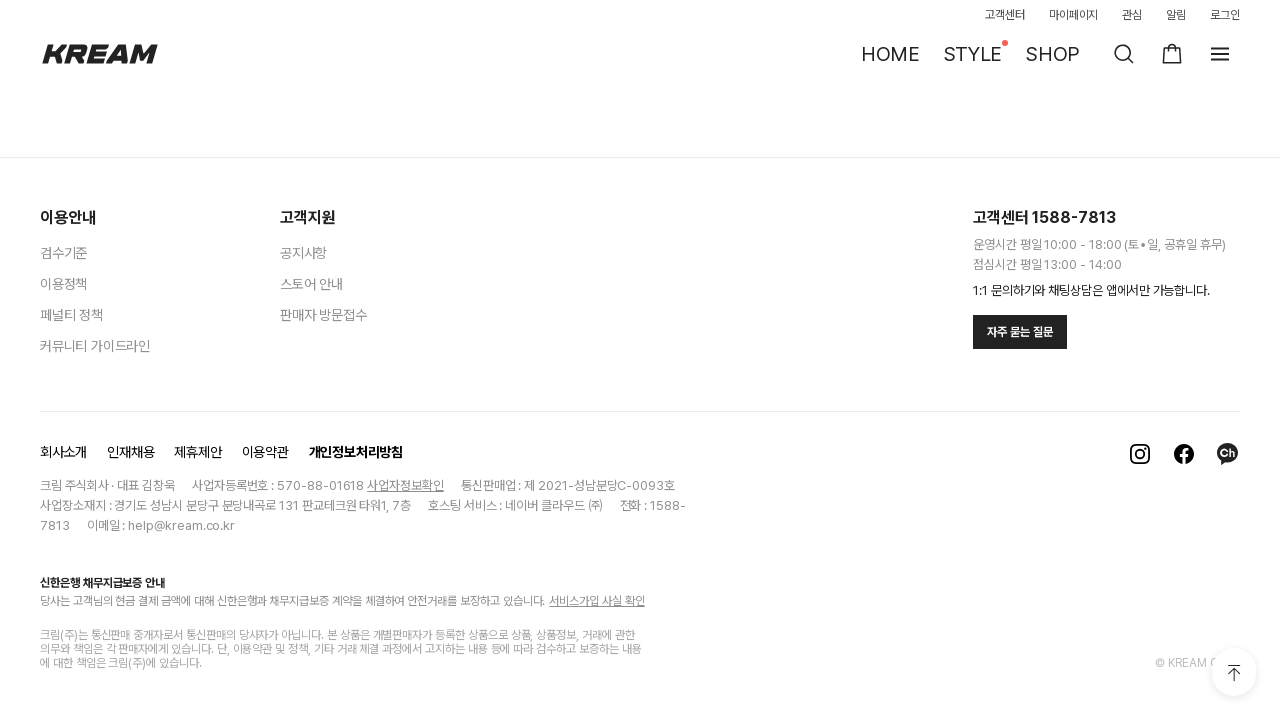

Pressed PageDown (15/15) to scroll and load dynamic content in 백팩
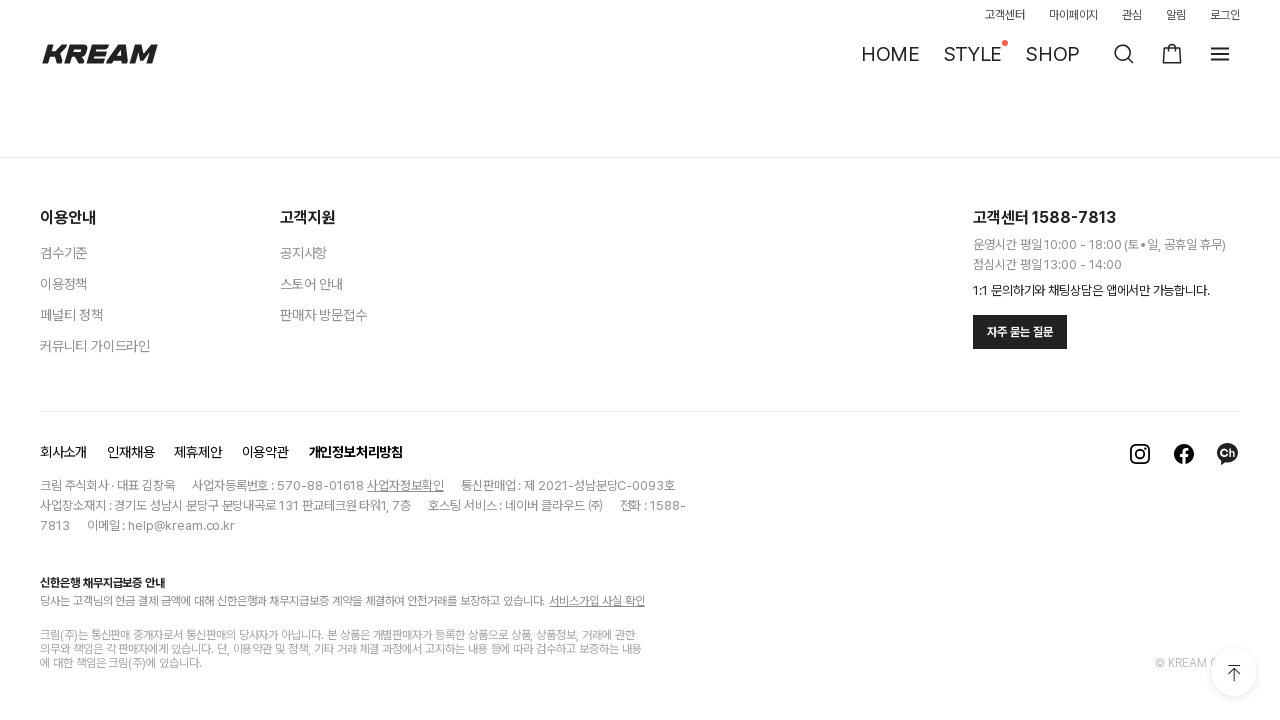

Waited 300ms for content to load after scroll (15/15) in 백팩
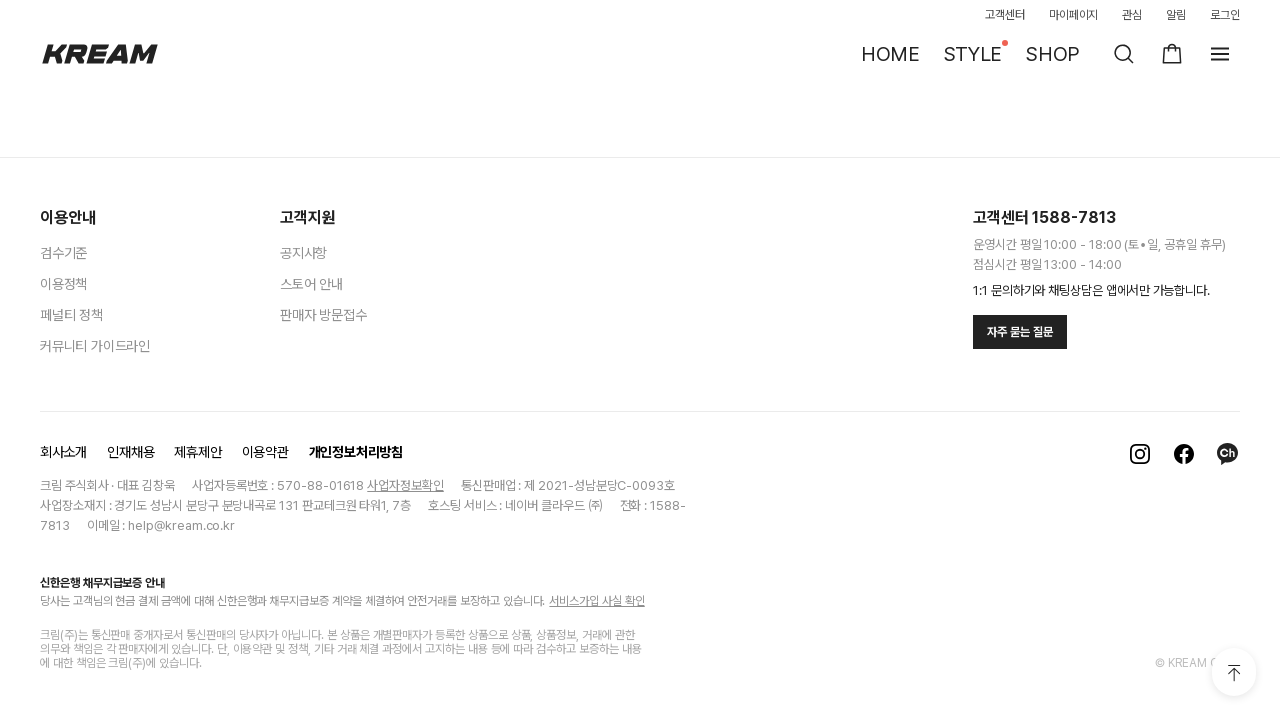

Verified product items (.item_inner) are displayed in 백팩 category
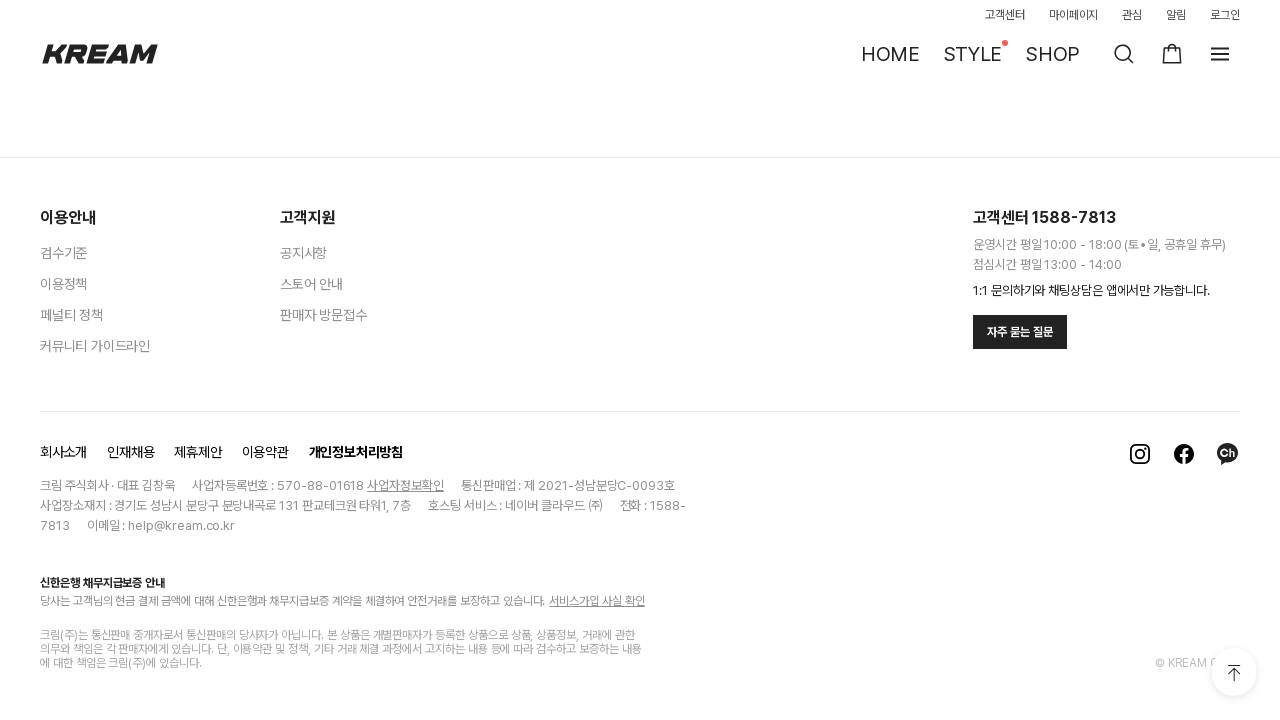

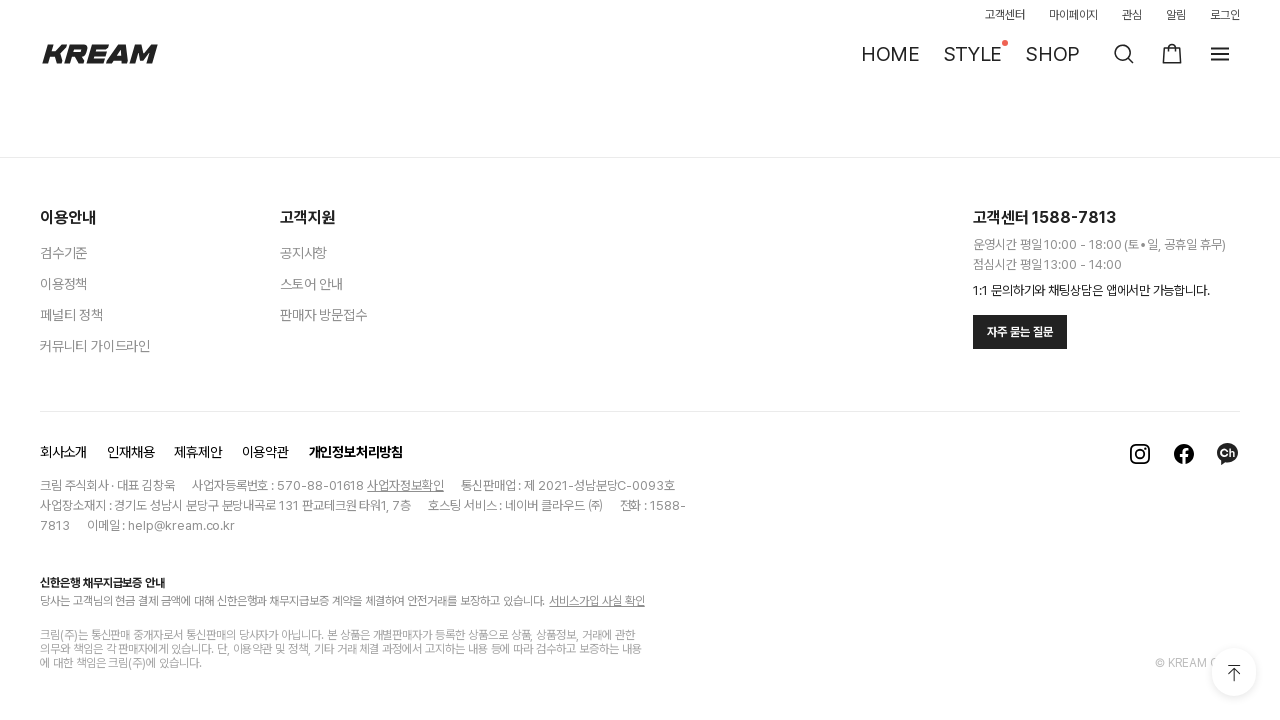